Tests a Todo page by adding 100 items and then deleting all odd-numbered items, handling confirmation dialogs along the way.

Starting URL: https://material.playwrightvn.com/

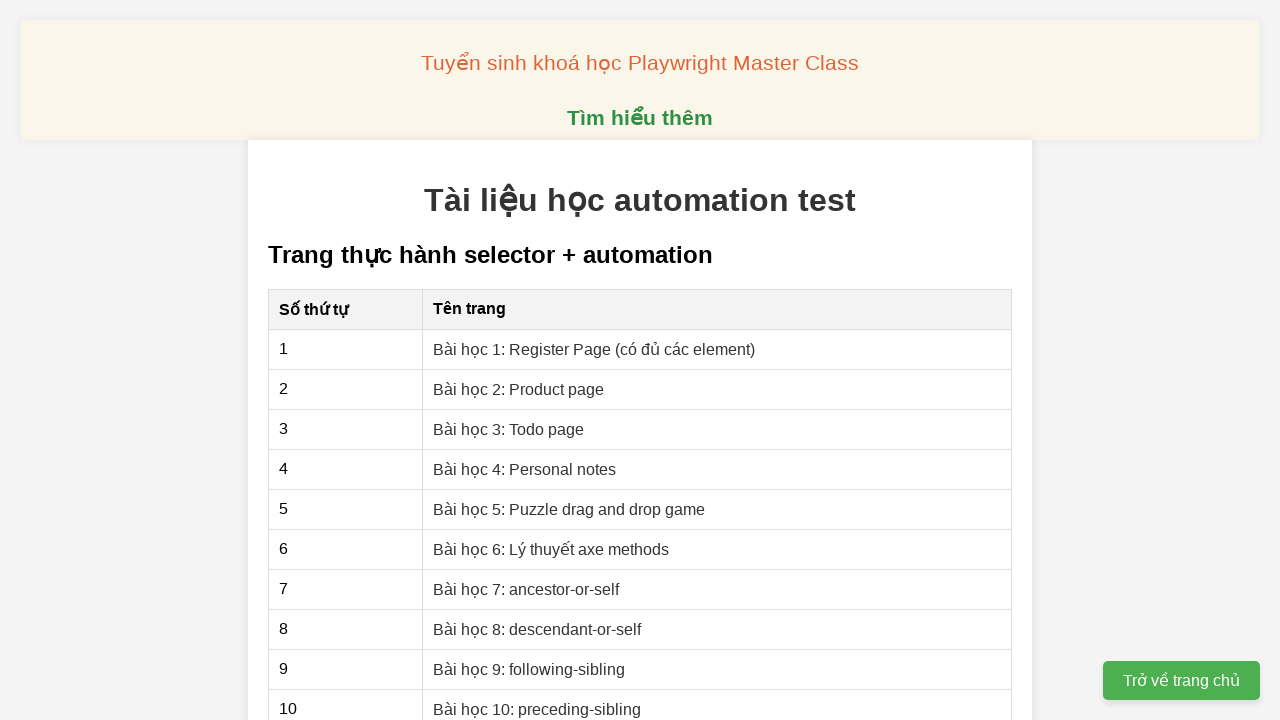

Clicked on 'Bài học 3: Todo page' to navigate to Todo page at (509, 429) on internal:text="B\u00e0i h\u1ecdc 3: Todo page"i
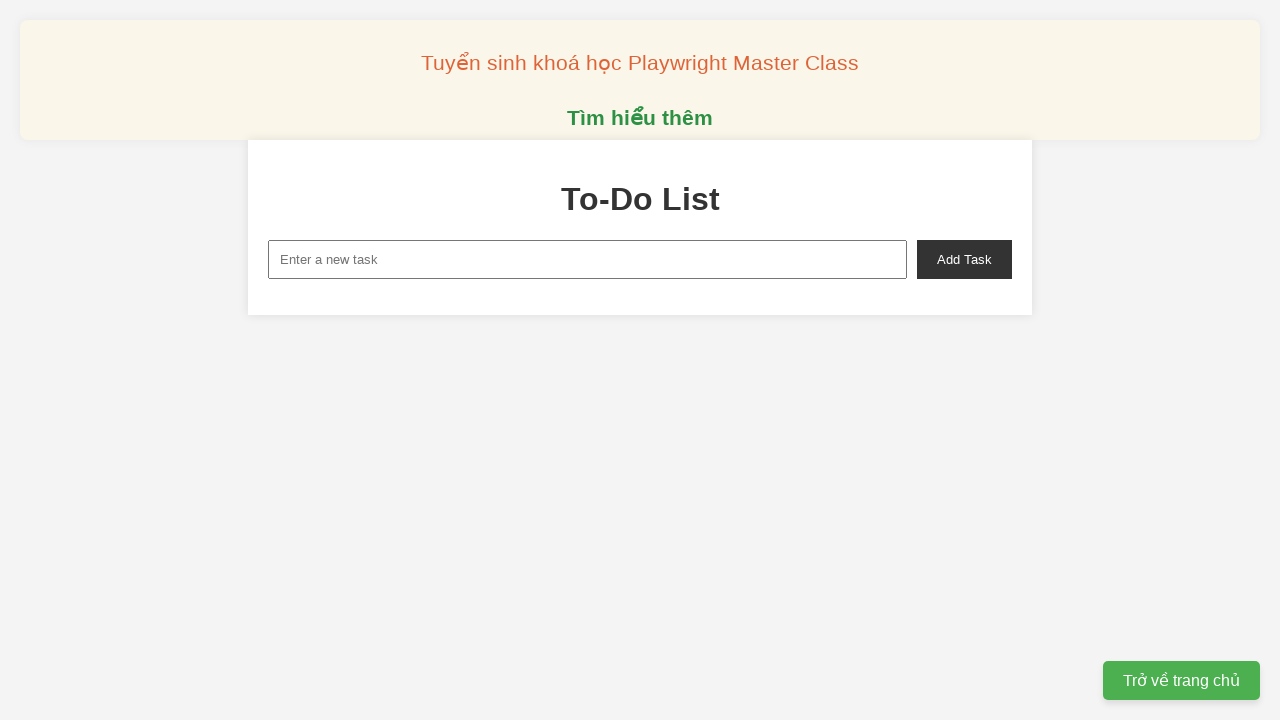

Set up dialog handler to accept confirmation dialogs
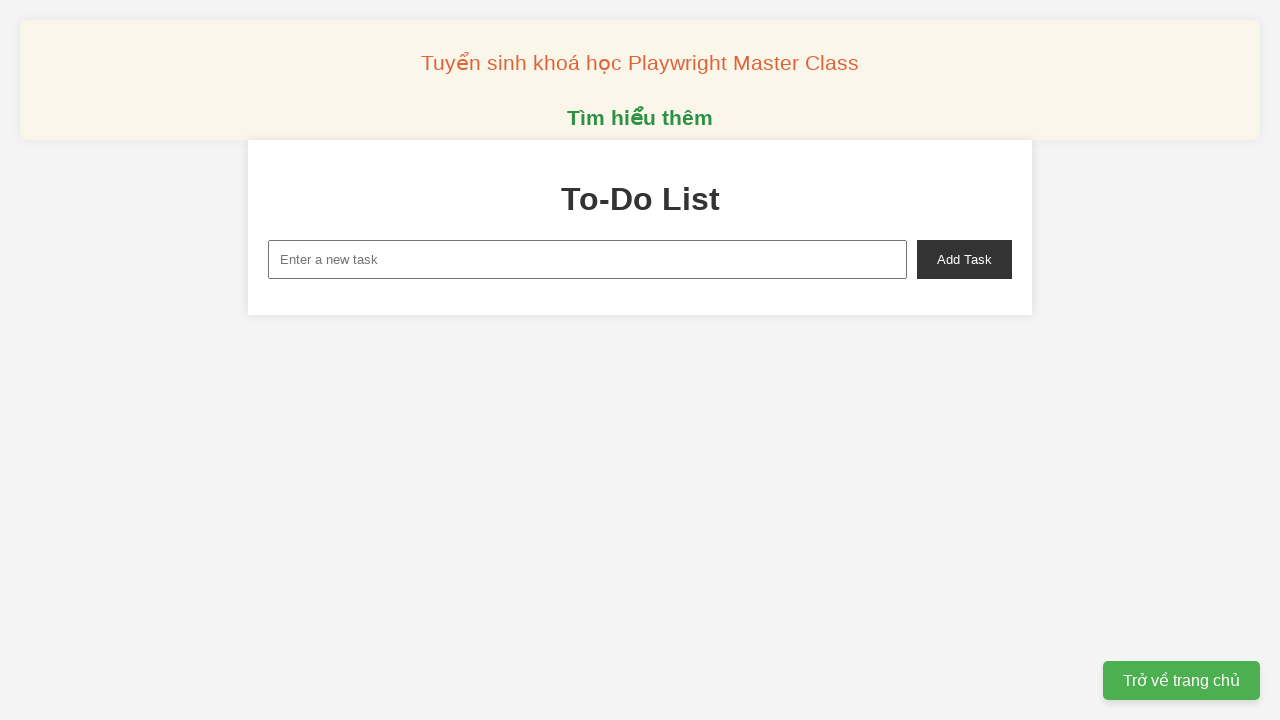

Filled task input field with 'Todo 1' on internal:attr=[placeholder="Enter a new task"i]
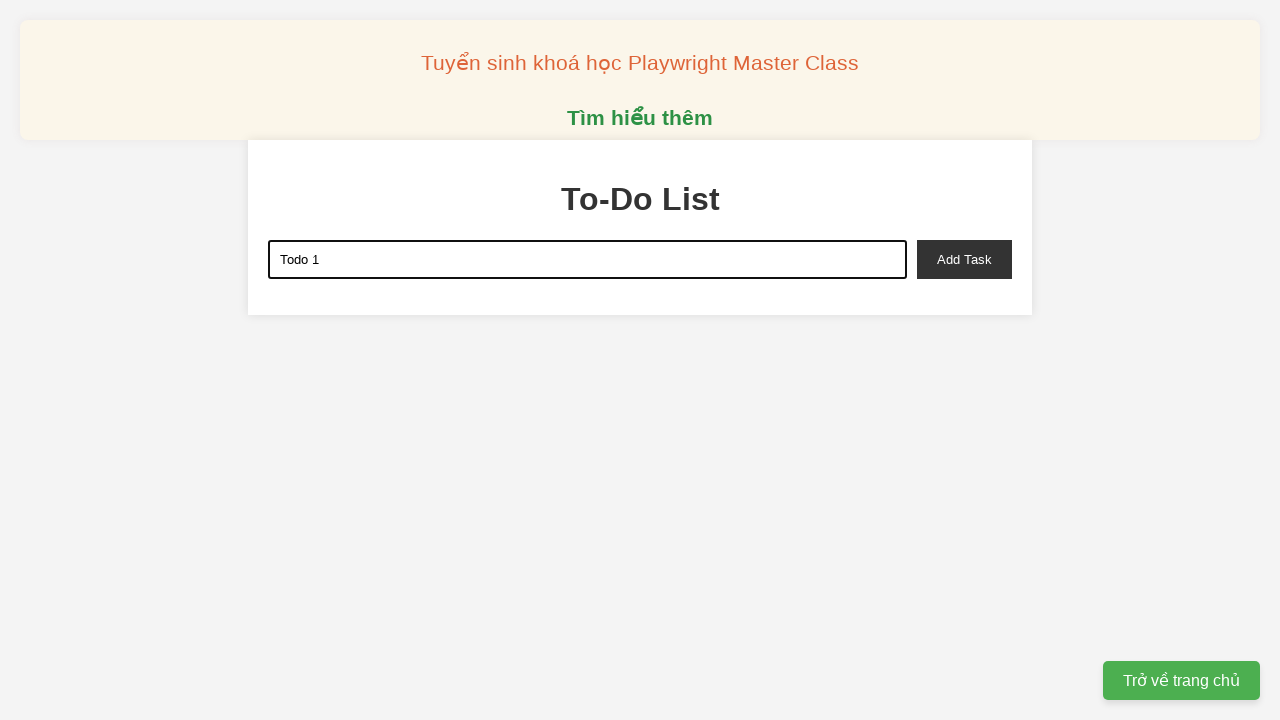

Clicked add task button to add 'Todo 1' to the list at (964, 259) on #add-task
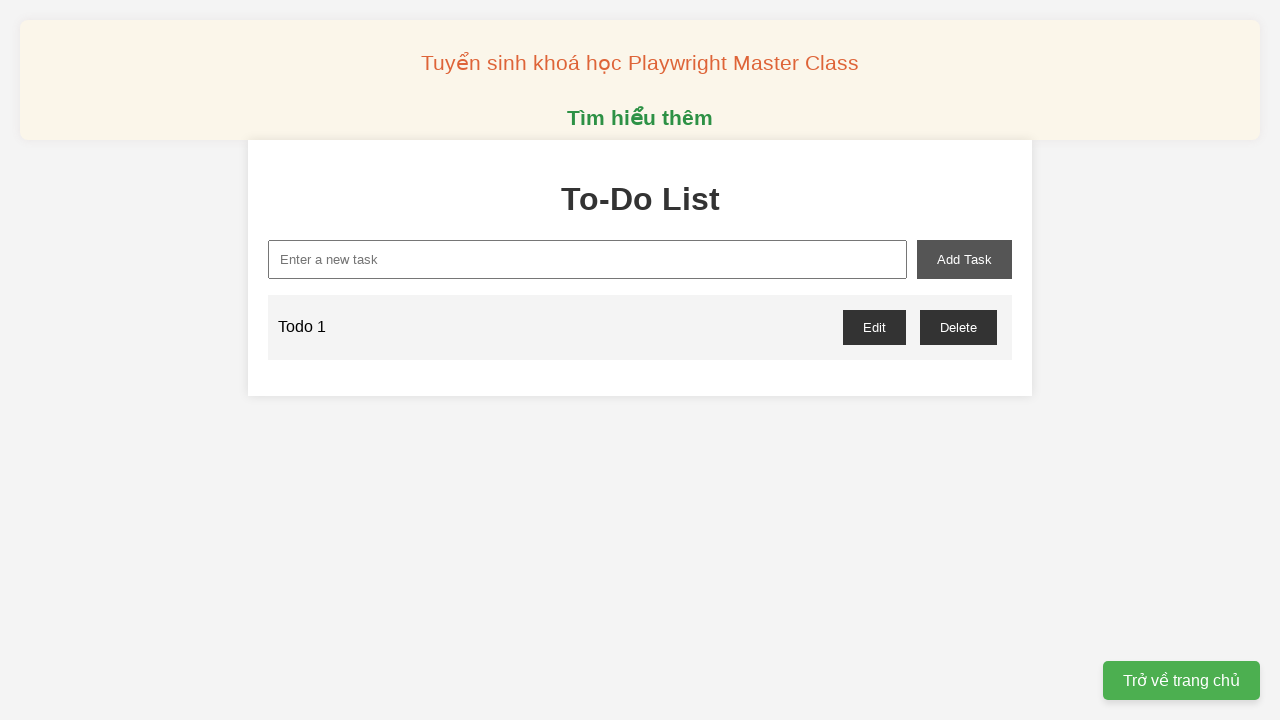

Filled task input field with 'Todo 2' on internal:attr=[placeholder="Enter a new task"i]
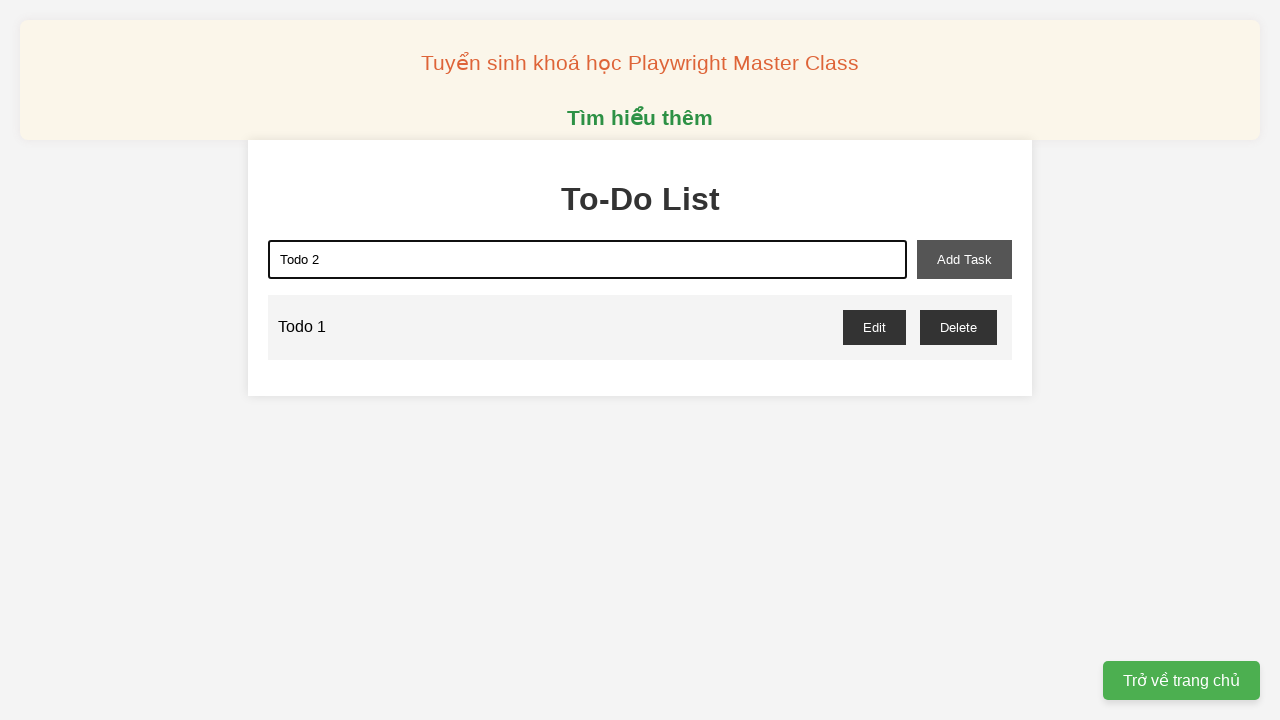

Clicked add task button to add 'Todo 2' to the list at (964, 259) on #add-task
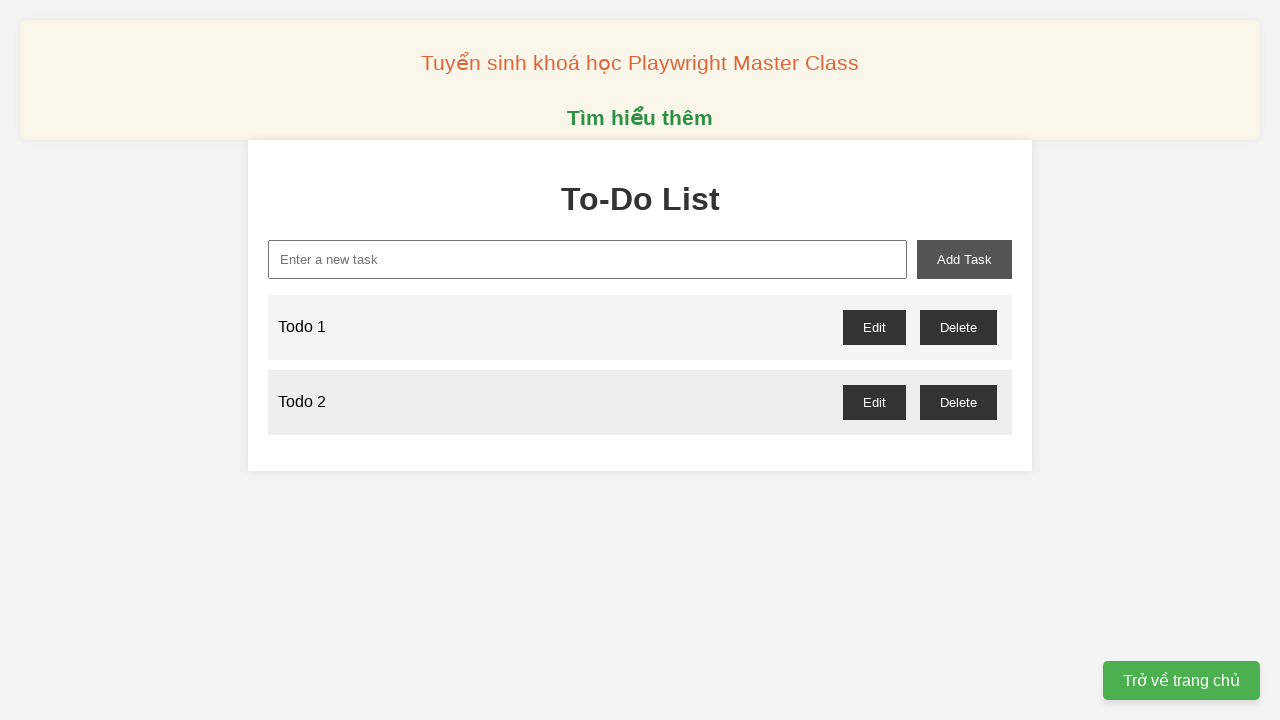

Filled task input field with 'Todo 3' on internal:attr=[placeholder="Enter a new task"i]
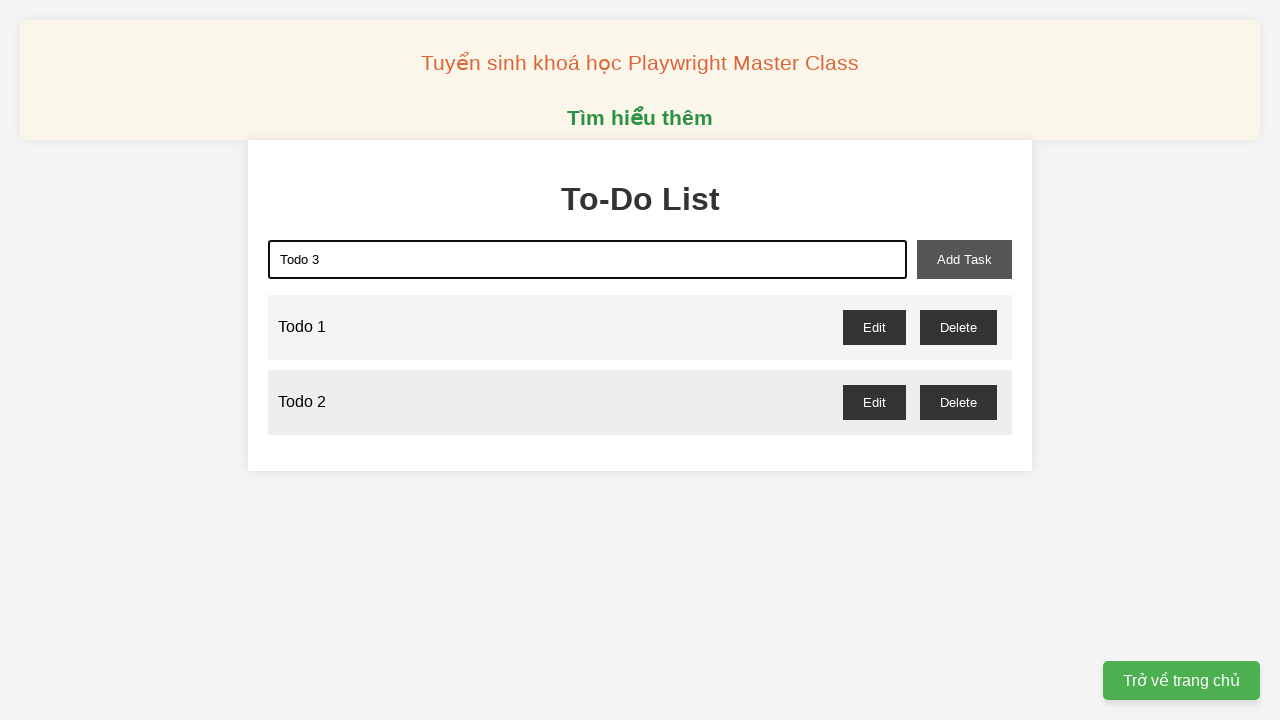

Clicked add task button to add 'Todo 3' to the list at (964, 259) on #add-task
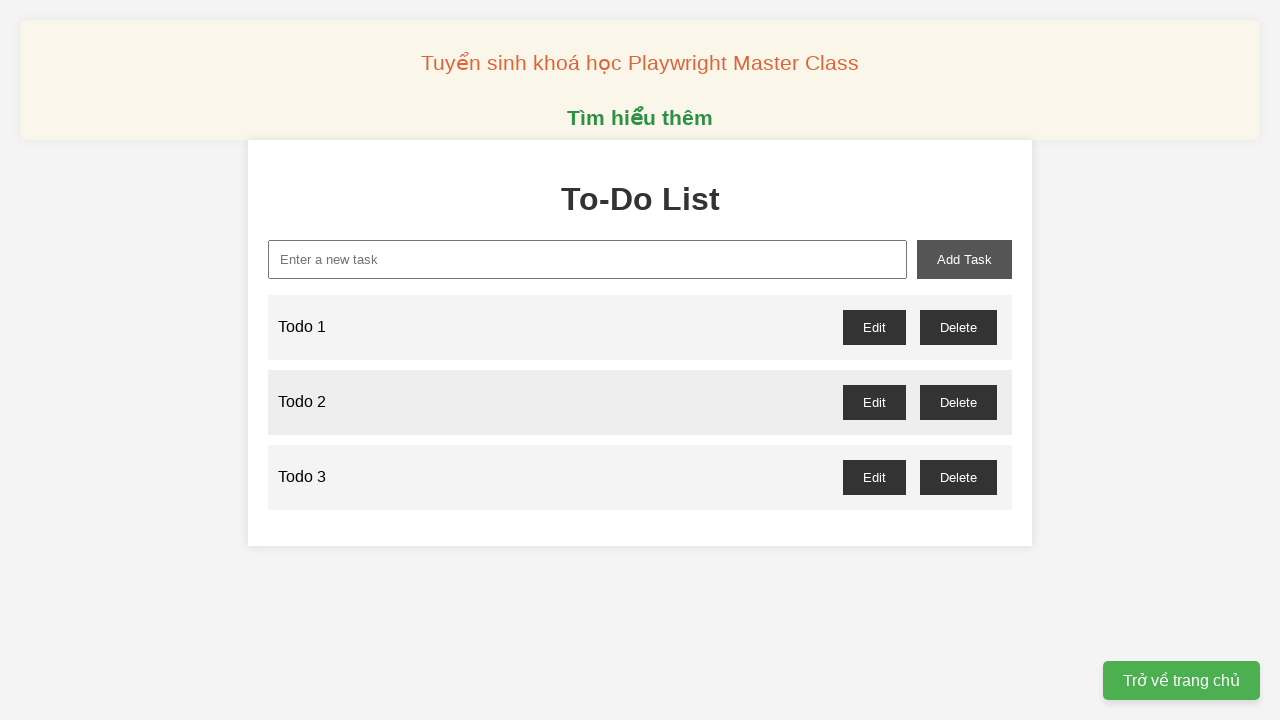

Filled task input field with 'Todo 4' on internal:attr=[placeholder="Enter a new task"i]
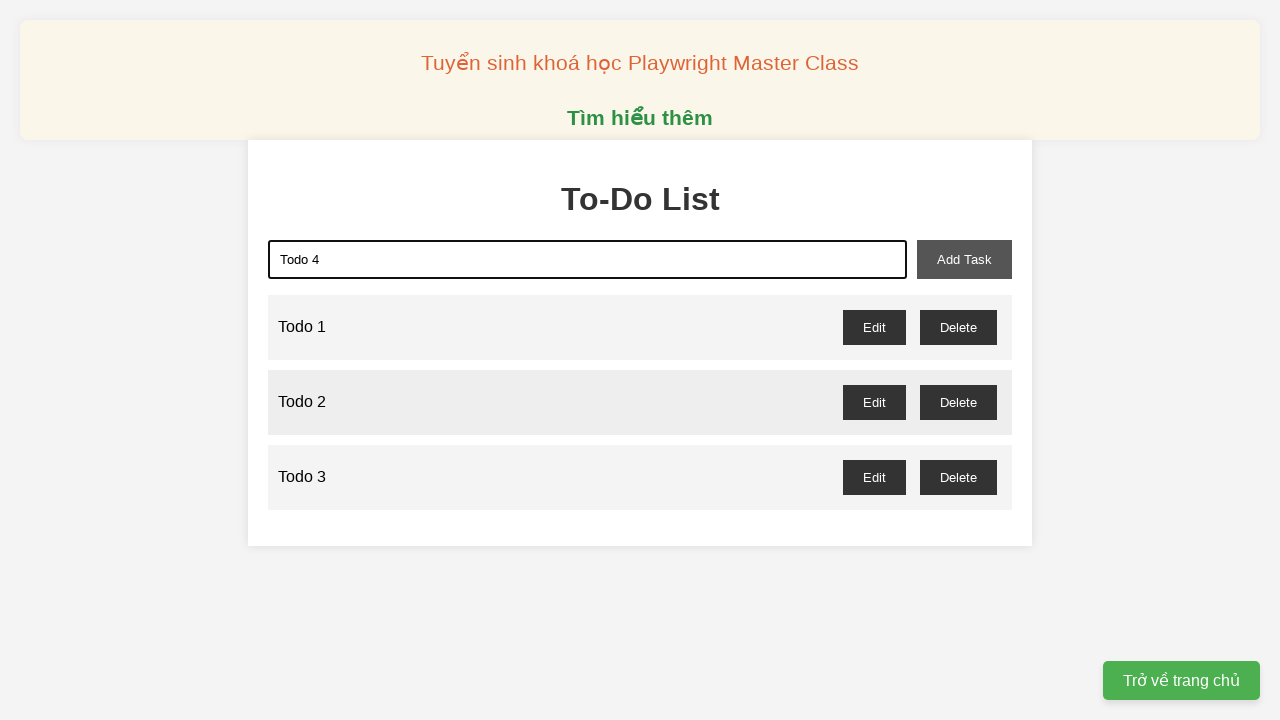

Clicked add task button to add 'Todo 4' to the list at (964, 259) on #add-task
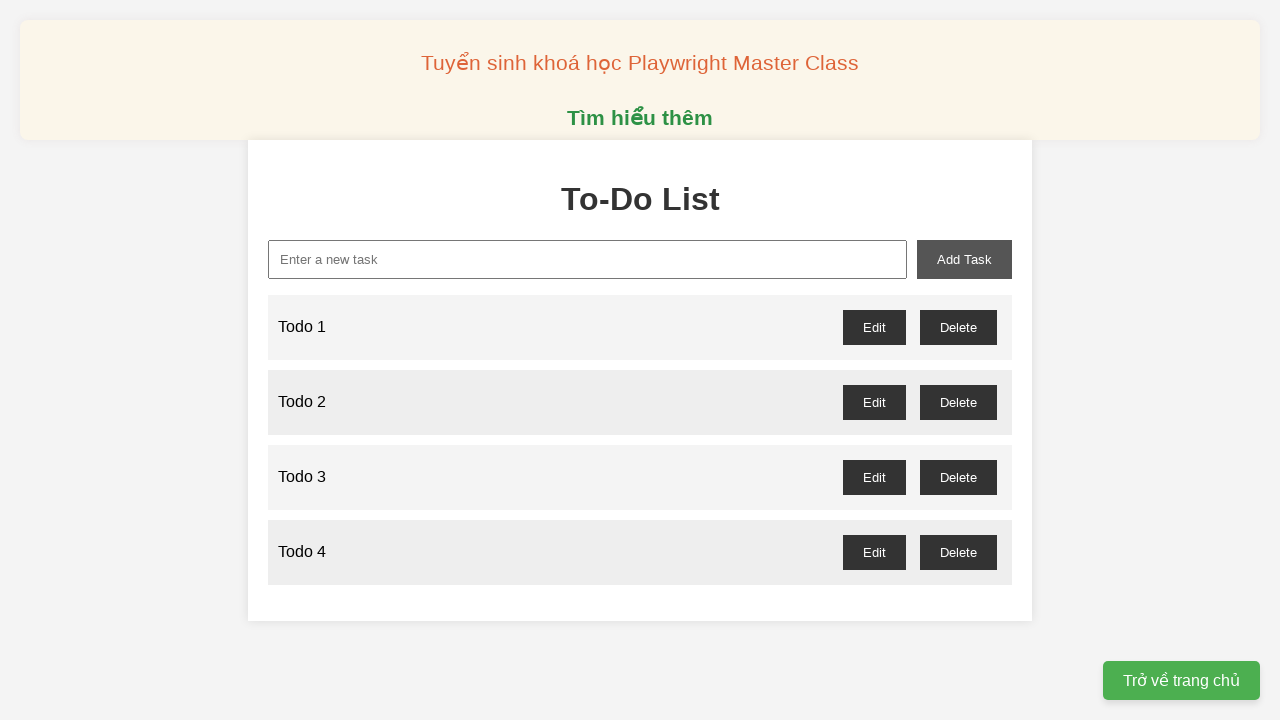

Filled task input field with 'Todo 5' on internal:attr=[placeholder="Enter a new task"i]
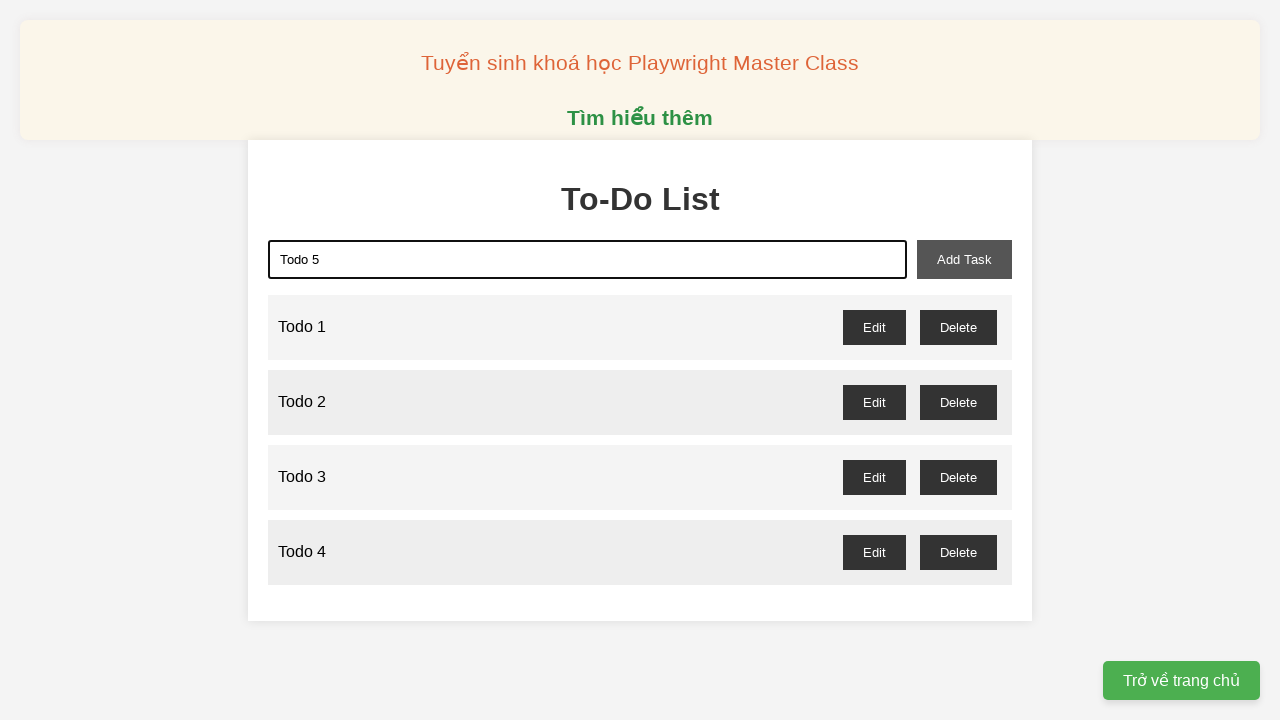

Clicked add task button to add 'Todo 5' to the list at (964, 259) on #add-task
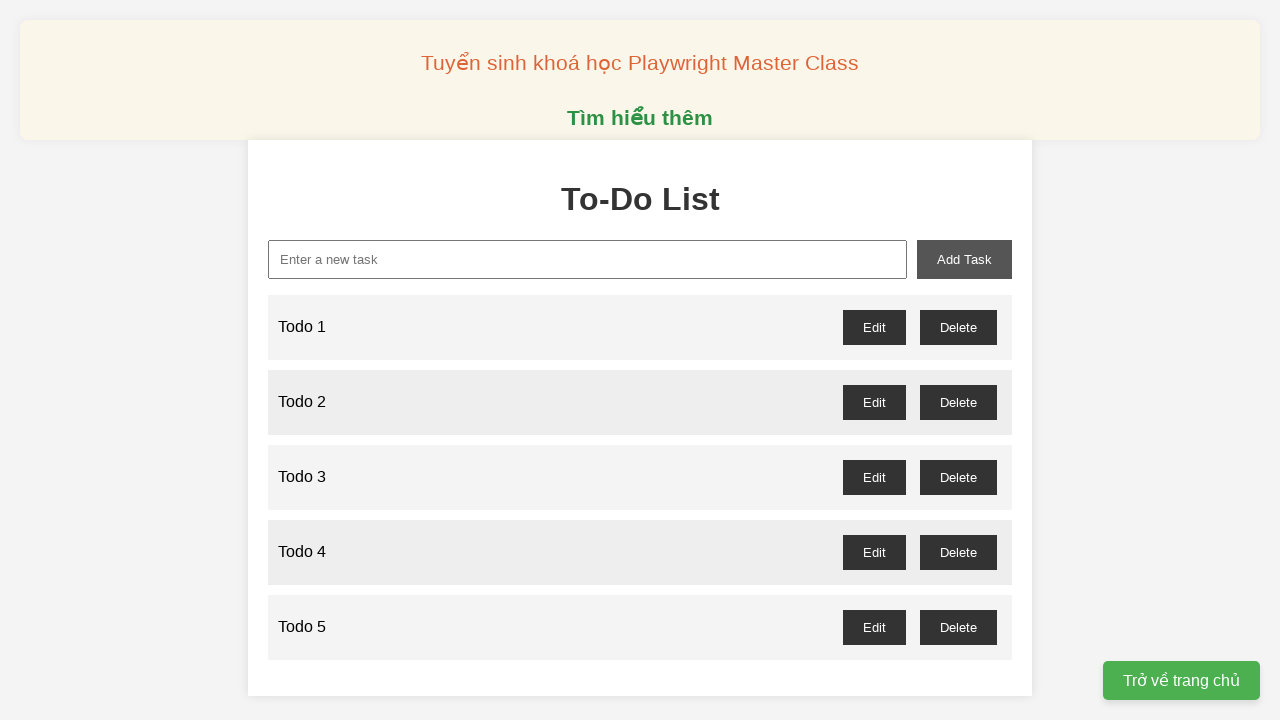

Filled task input field with 'Todo 6' on internal:attr=[placeholder="Enter a new task"i]
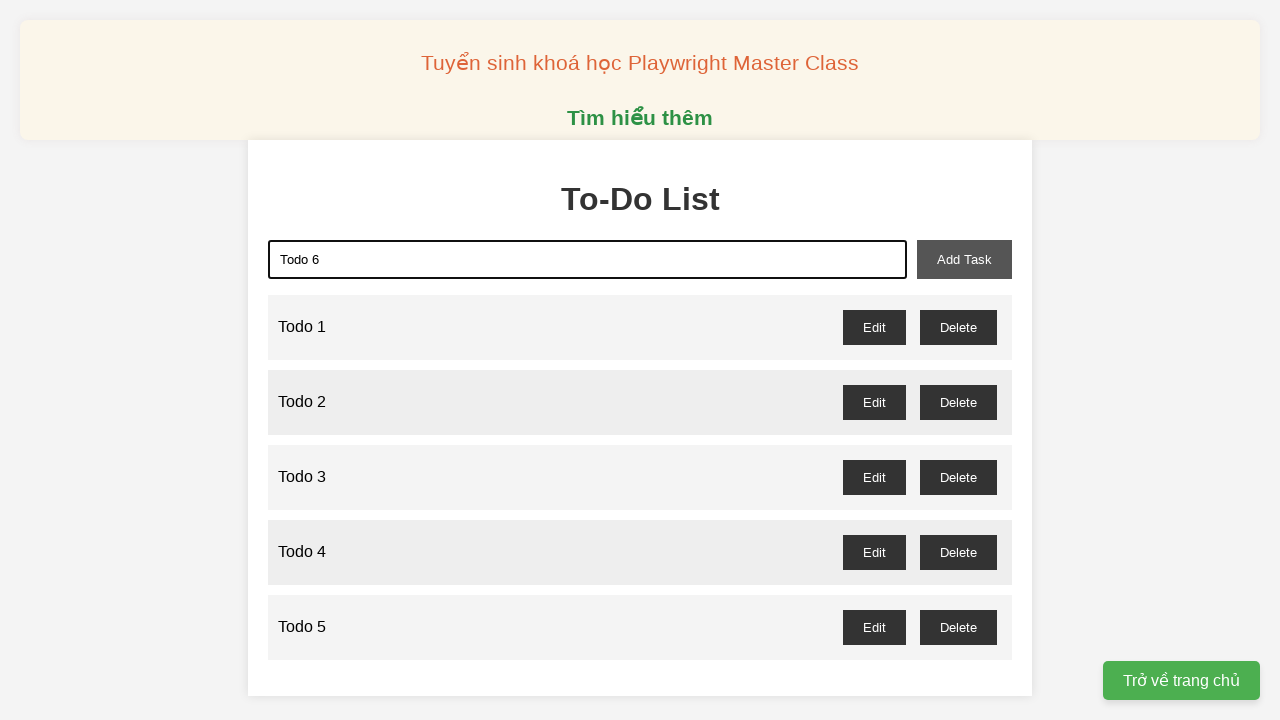

Clicked add task button to add 'Todo 6' to the list at (964, 259) on #add-task
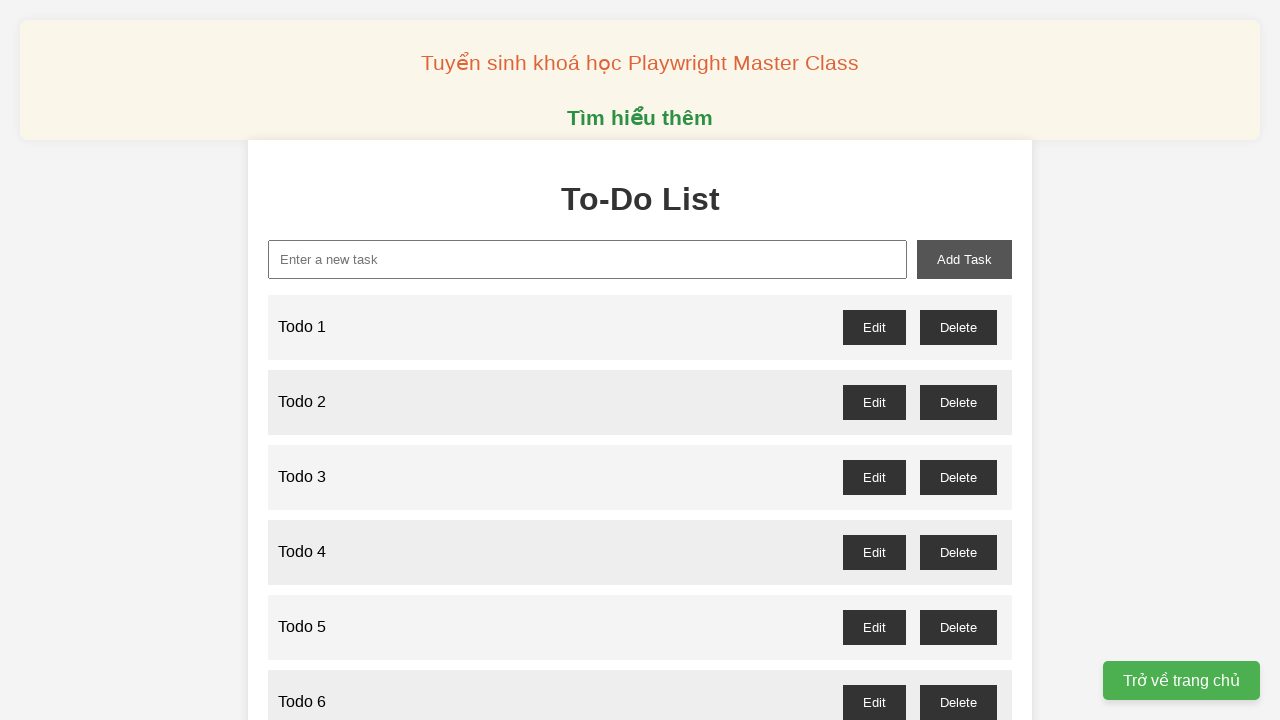

Filled task input field with 'Todo 7' on internal:attr=[placeholder="Enter a new task"i]
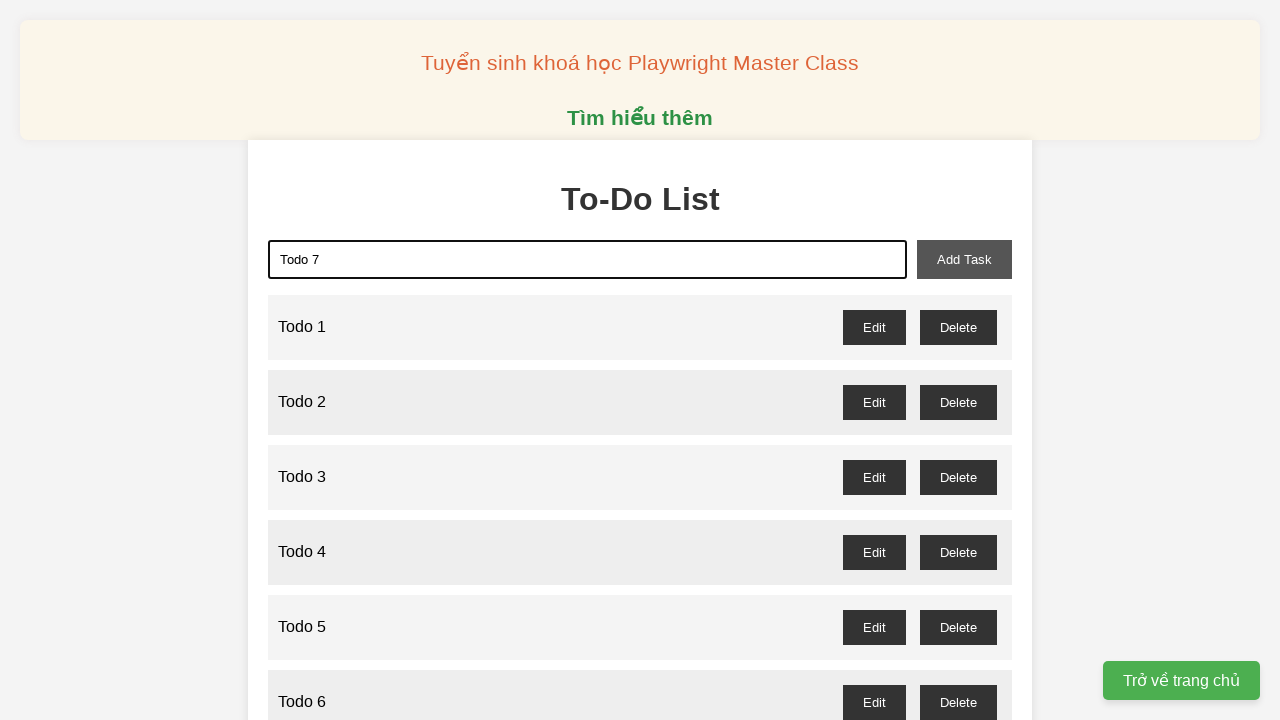

Clicked add task button to add 'Todo 7' to the list at (964, 259) on #add-task
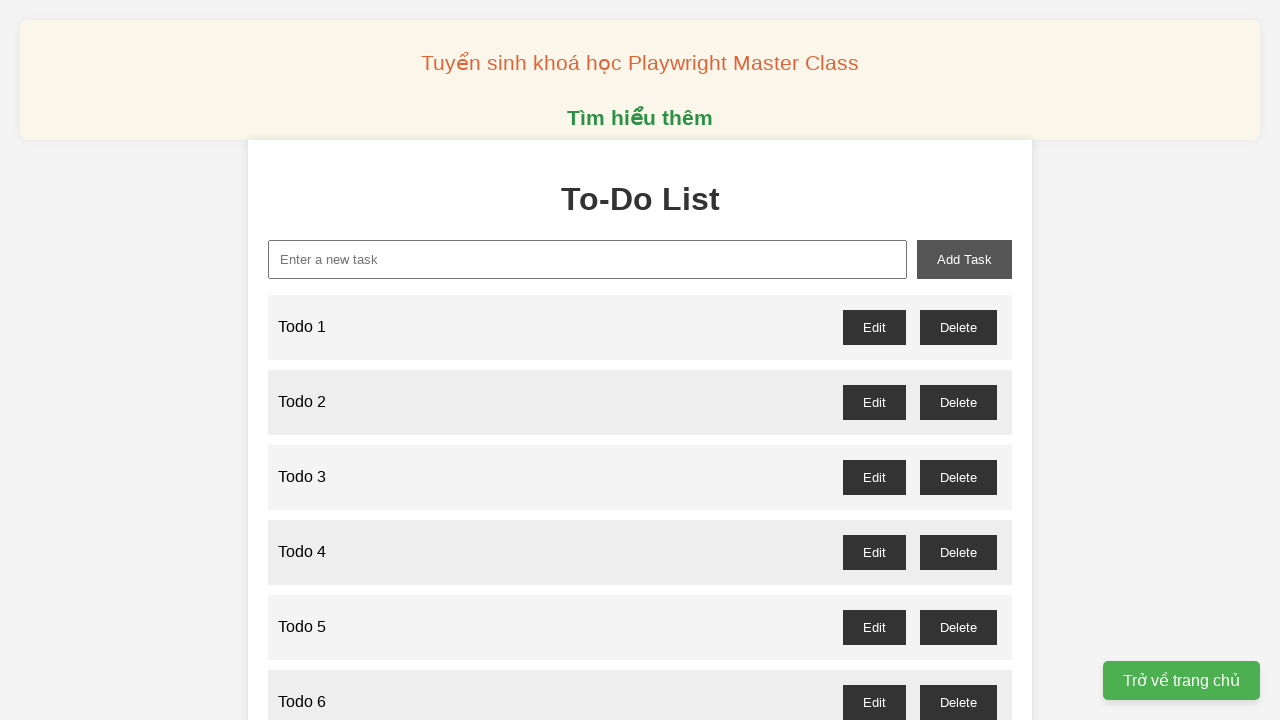

Filled task input field with 'Todo 8' on internal:attr=[placeholder="Enter a new task"i]
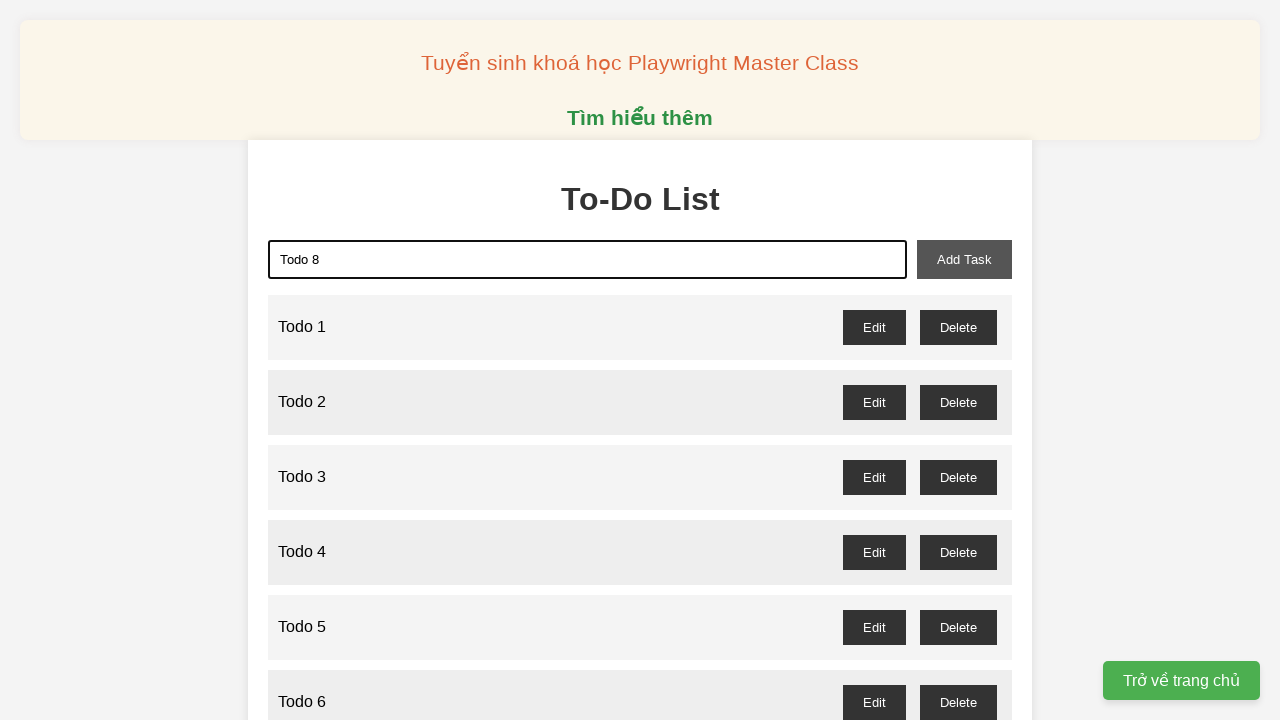

Clicked add task button to add 'Todo 8' to the list at (964, 259) on #add-task
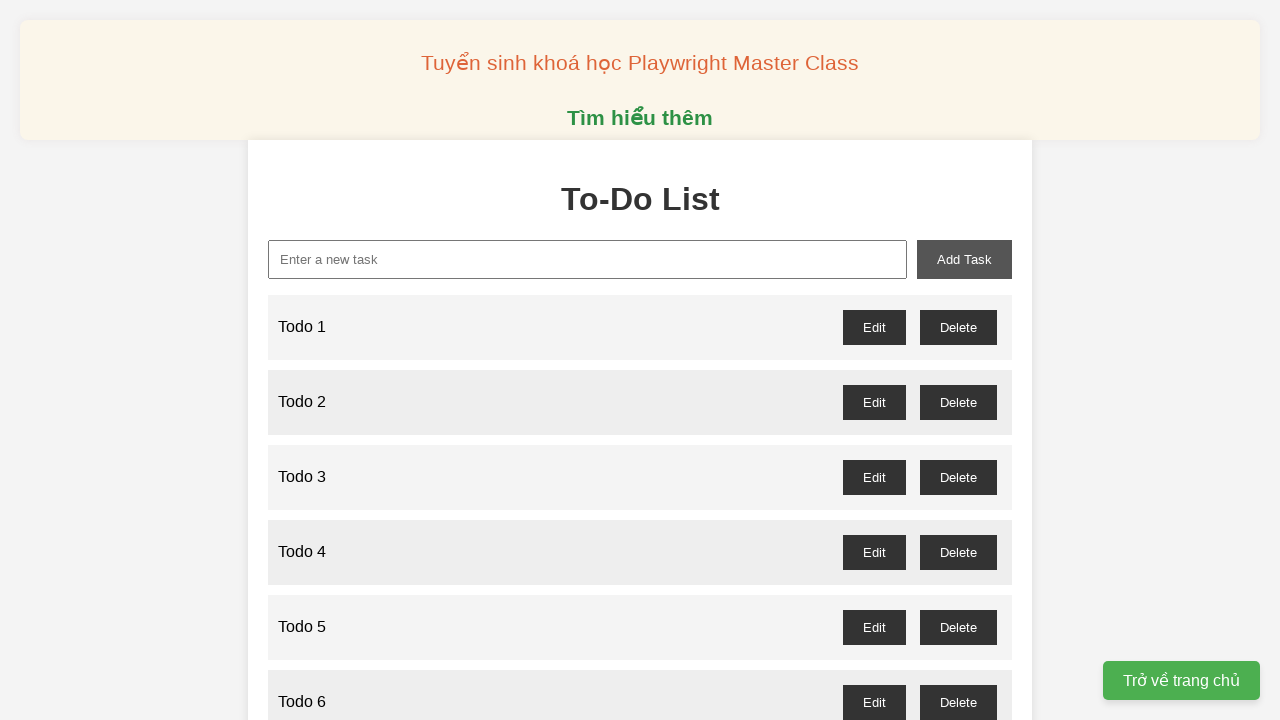

Filled task input field with 'Todo 9' on internal:attr=[placeholder="Enter a new task"i]
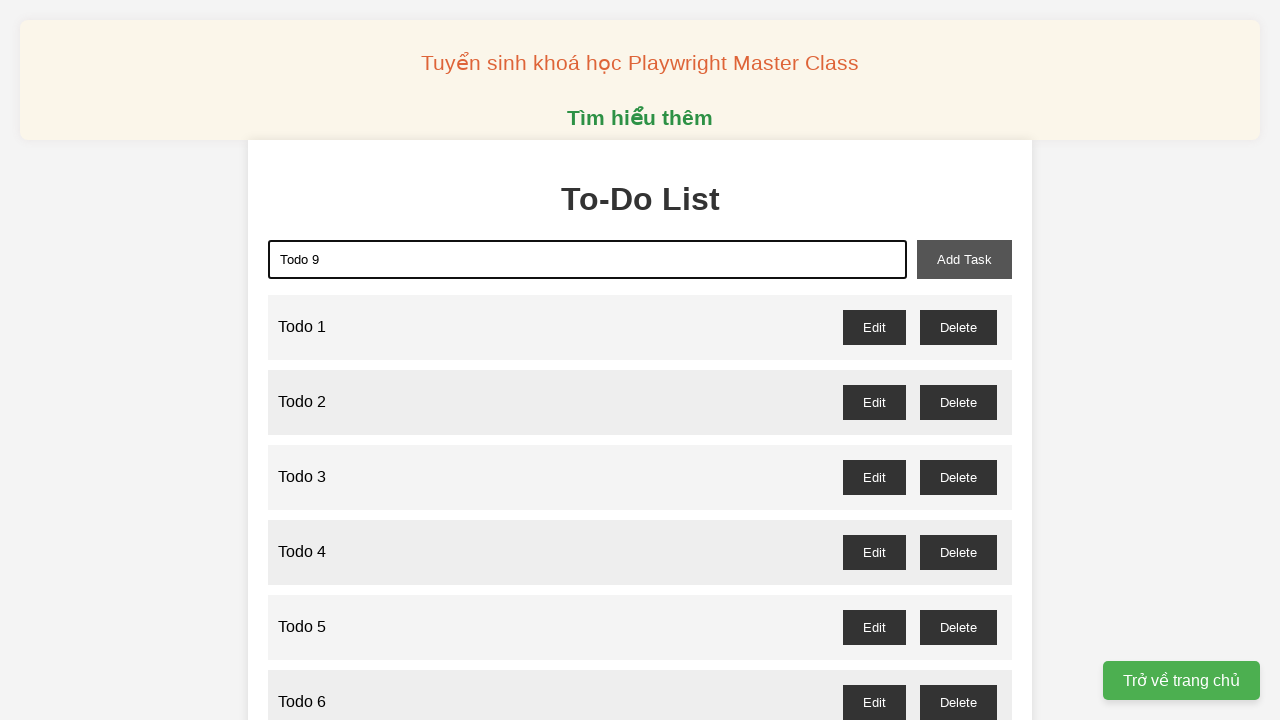

Clicked add task button to add 'Todo 9' to the list at (964, 259) on #add-task
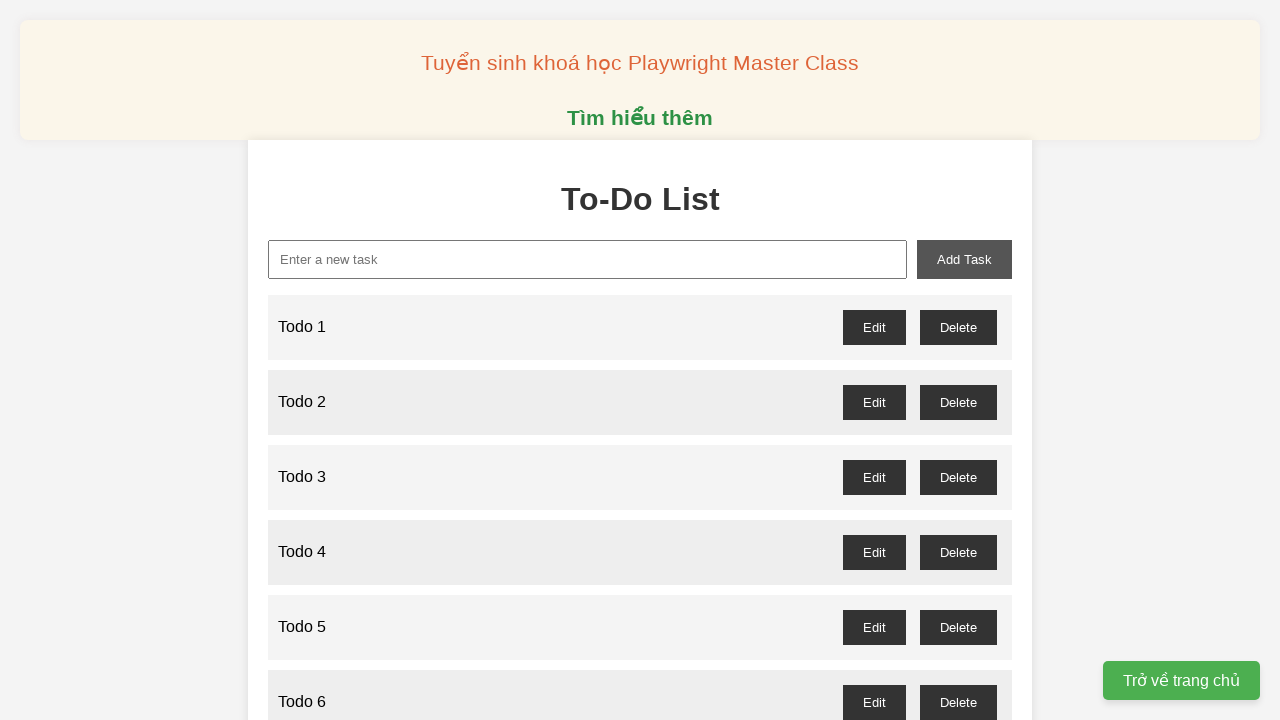

Filled task input field with 'Todo 10' on internal:attr=[placeholder="Enter a new task"i]
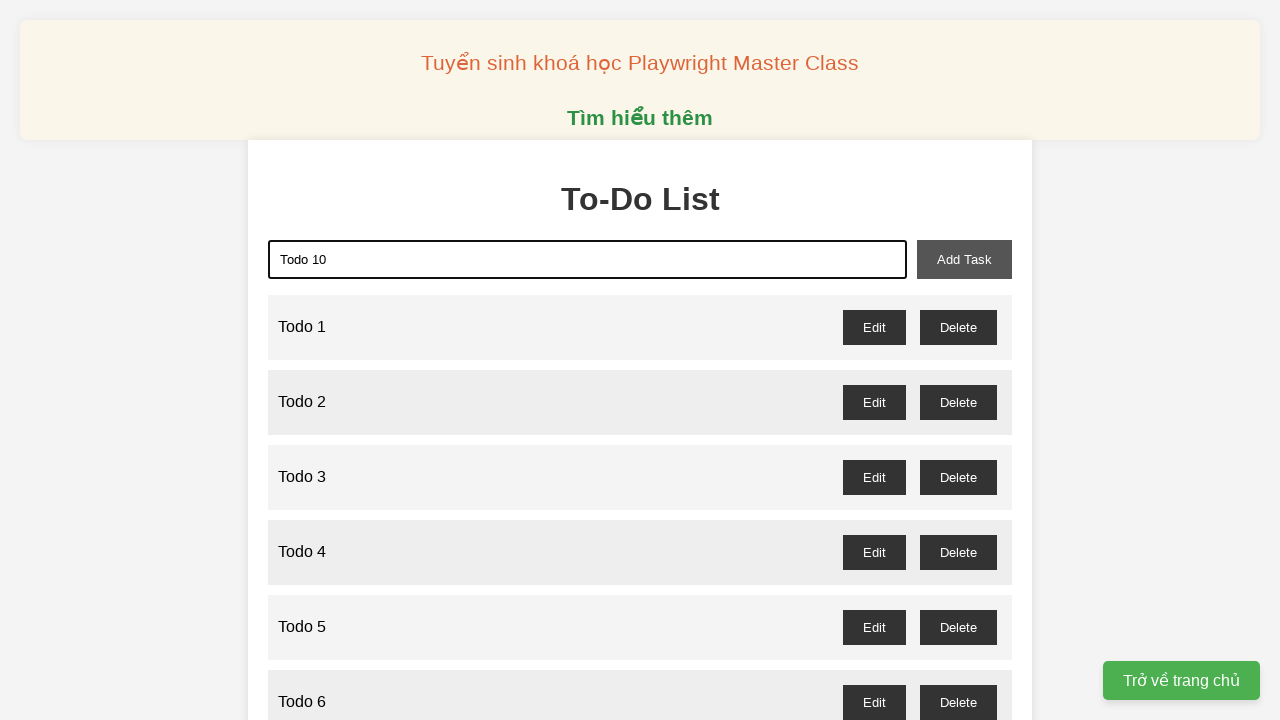

Clicked add task button to add 'Todo 10' to the list at (964, 259) on #add-task
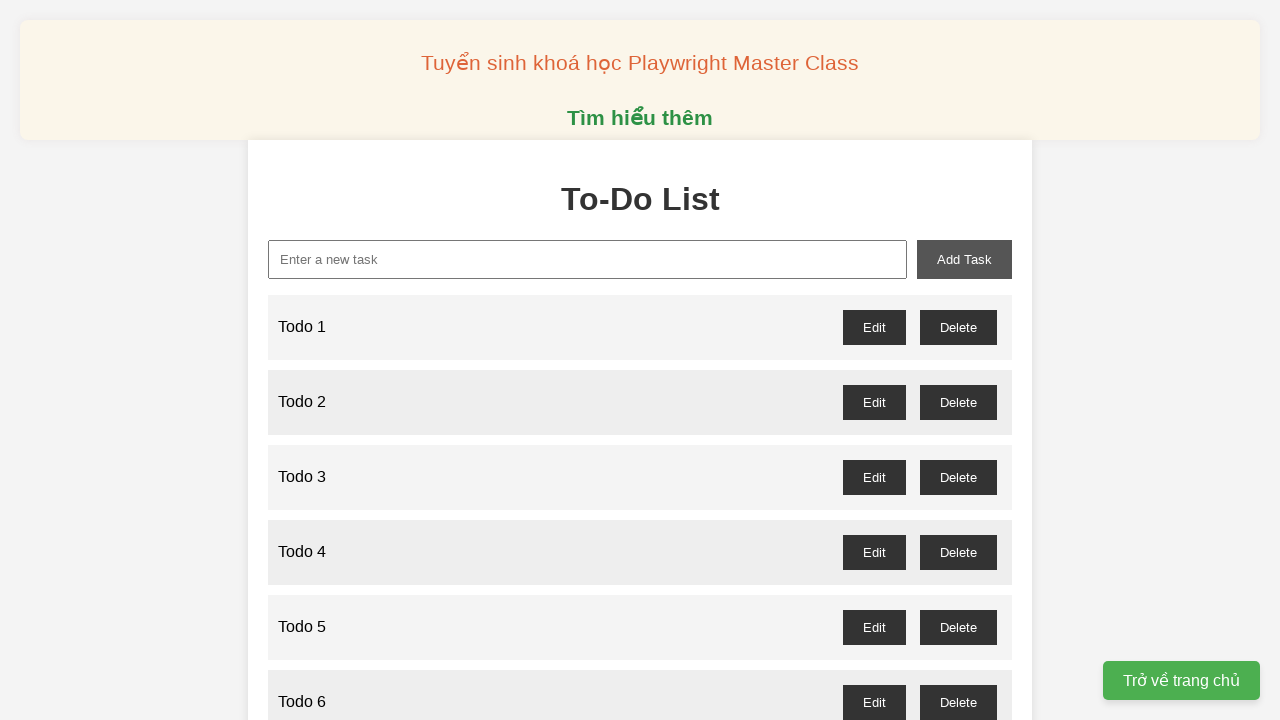

Filled task input field with 'Todo 11' on internal:attr=[placeholder="Enter a new task"i]
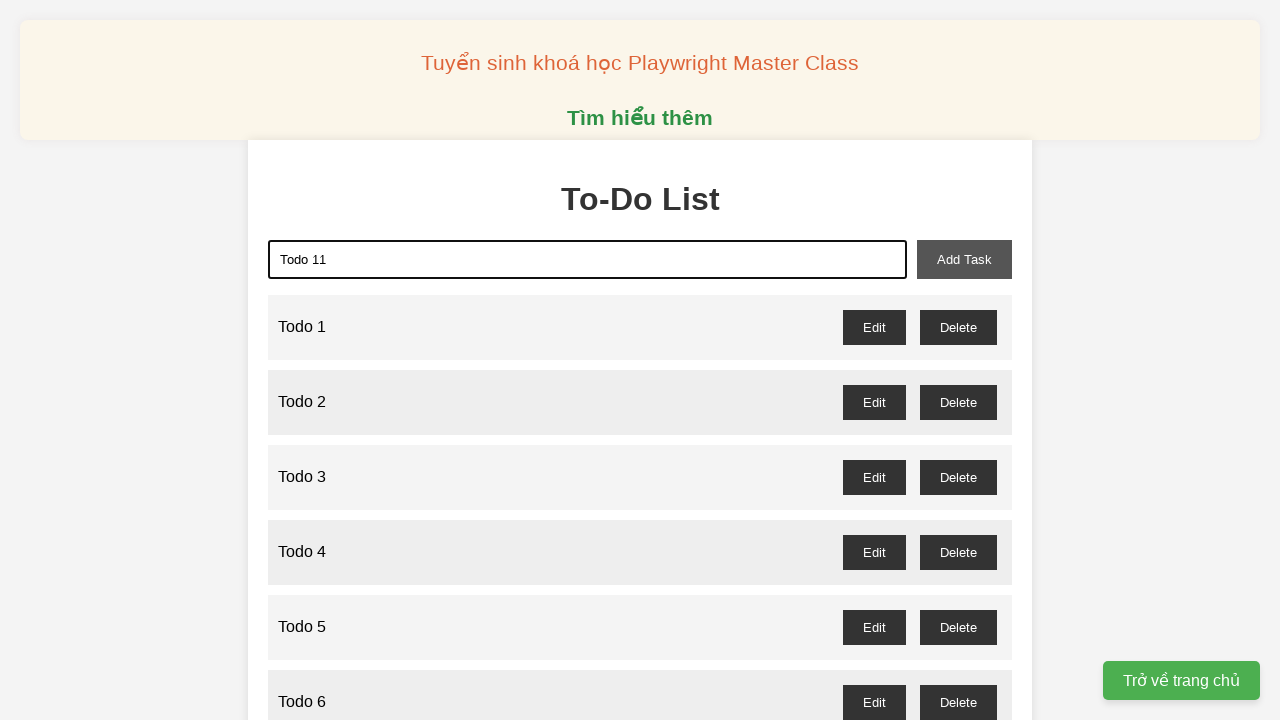

Clicked add task button to add 'Todo 11' to the list at (964, 259) on #add-task
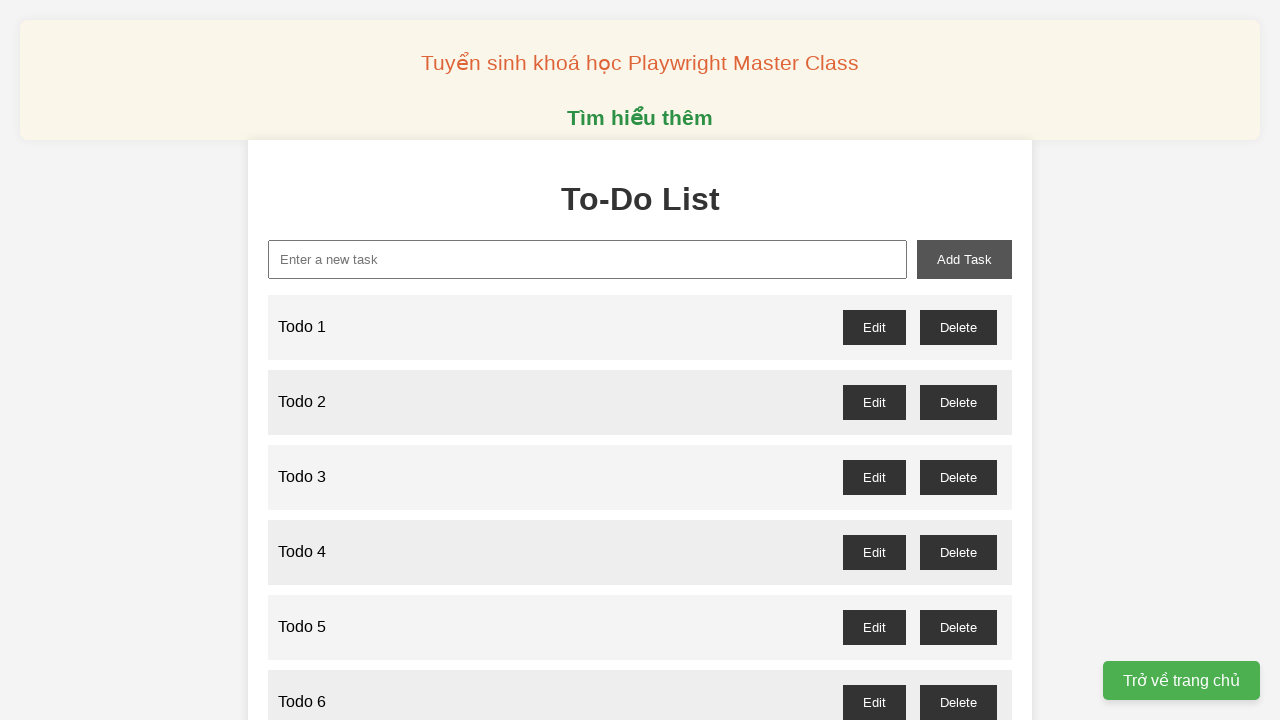

Filled task input field with 'Todo 12' on internal:attr=[placeholder="Enter a new task"i]
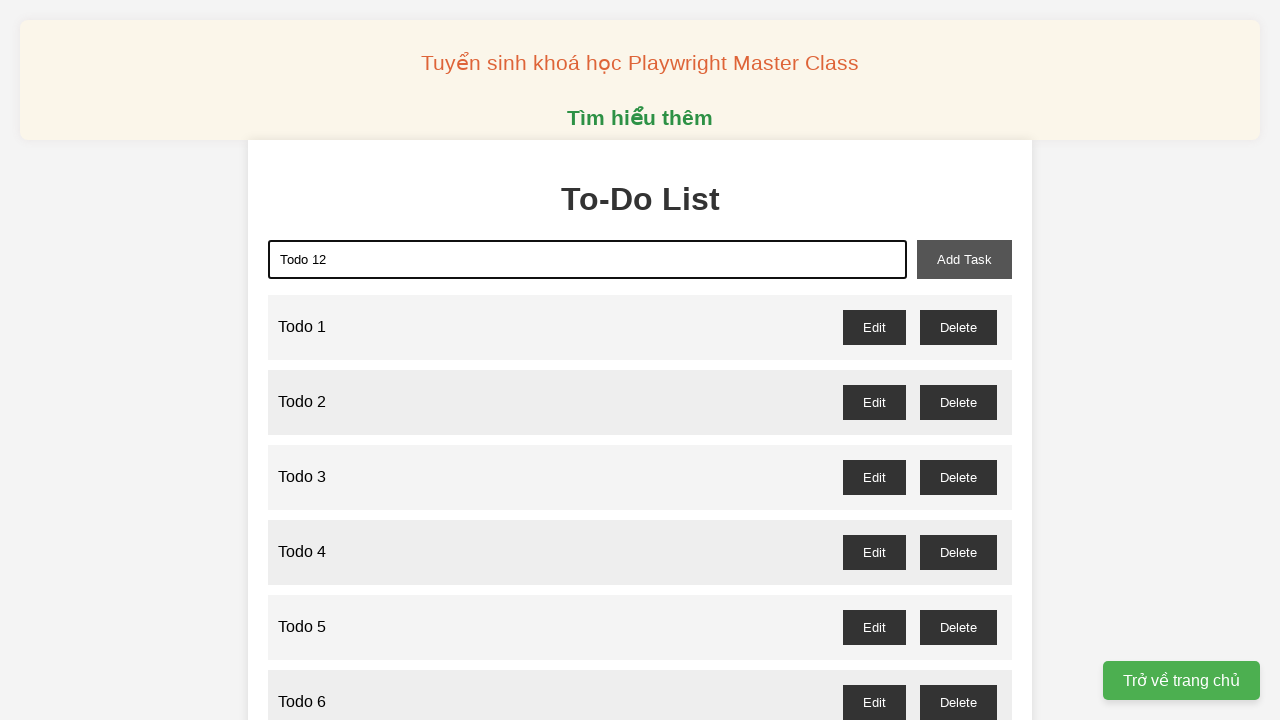

Clicked add task button to add 'Todo 12' to the list at (964, 259) on #add-task
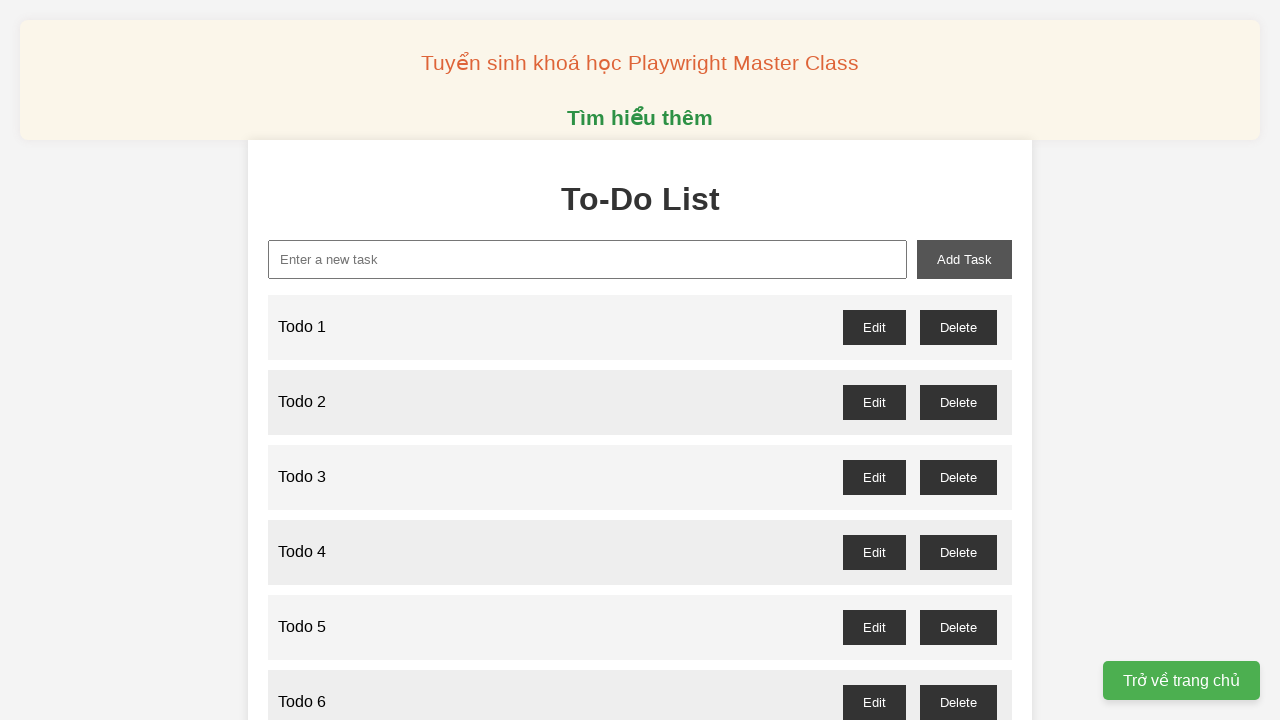

Filled task input field with 'Todo 13' on internal:attr=[placeholder="Enter a new task"i]
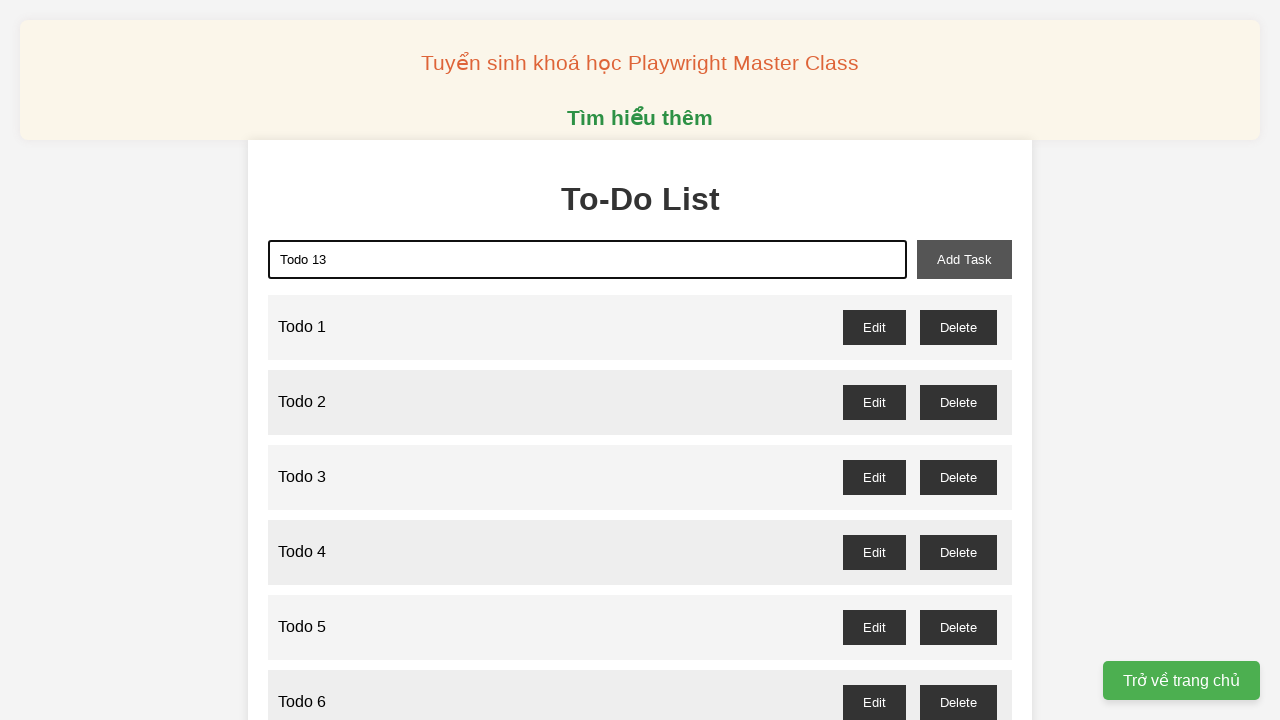

Clicked add task button to add 'Todo 13' to the list at (964, 259) on #add-task
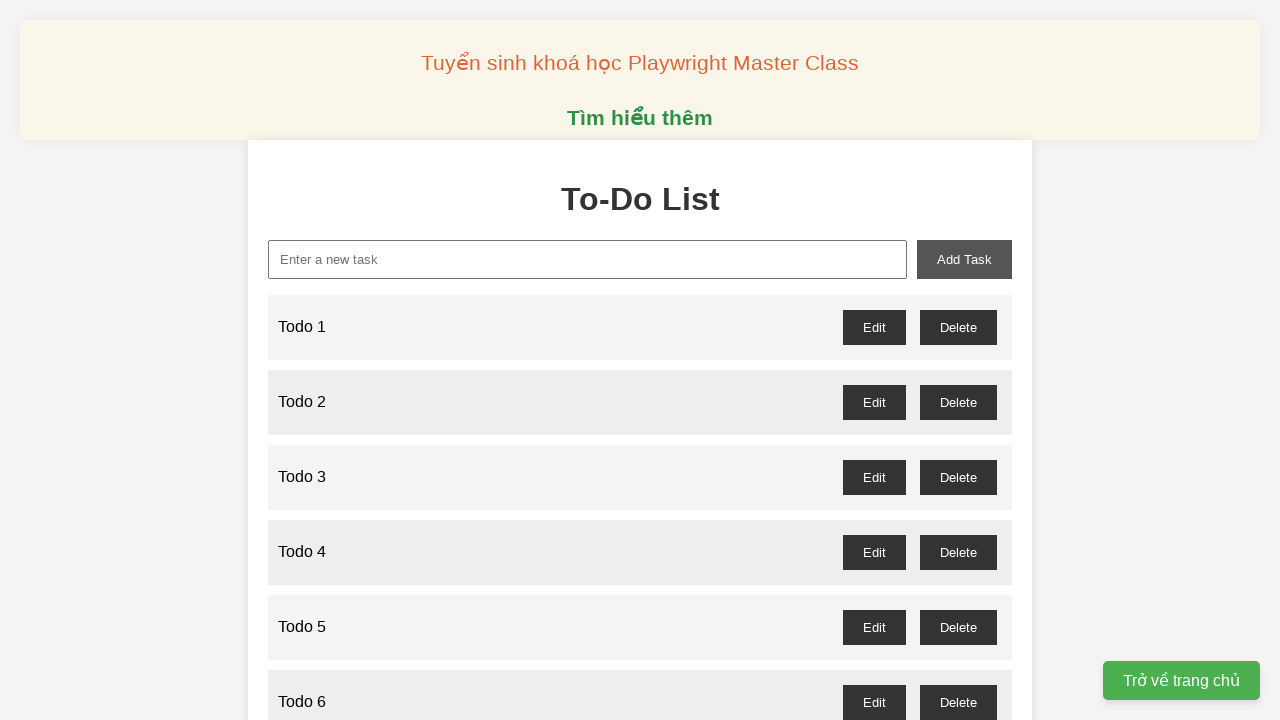

Filled task input field with 'Todo 14' on internal:attr=[placeholder="Enter a new task"i]
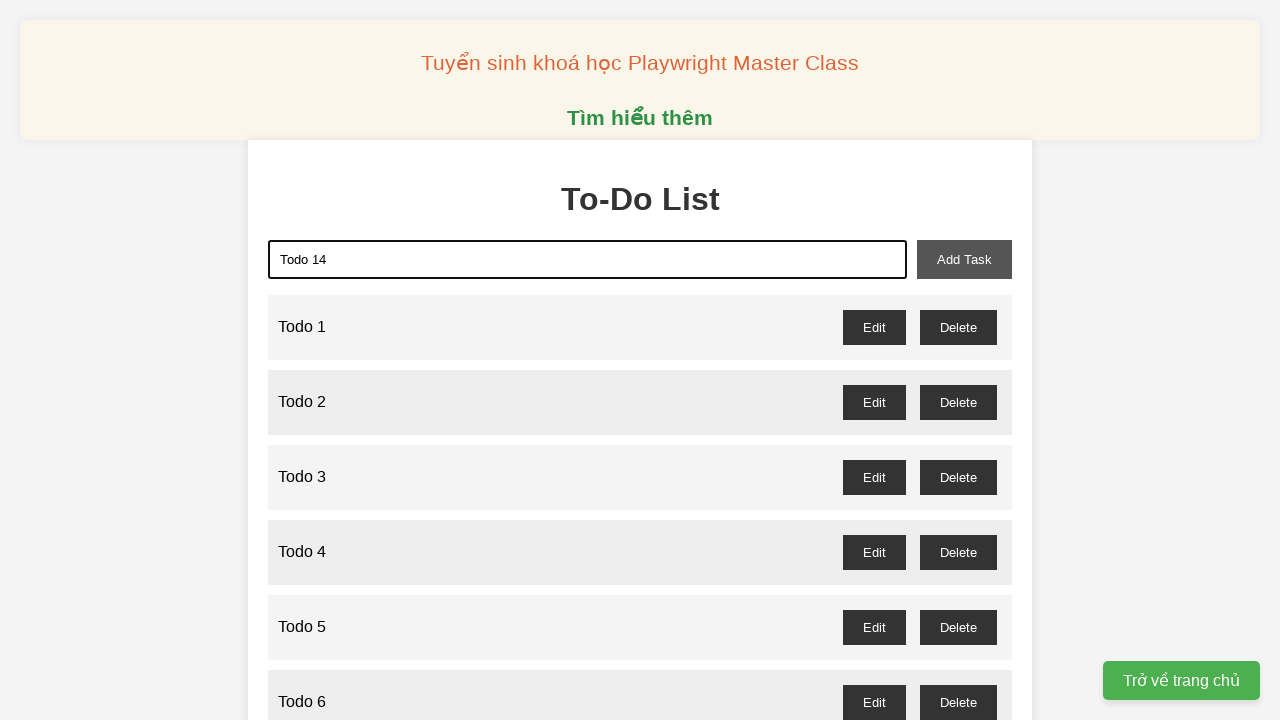

Clicked add task button to add 'Todo 14' to the list at (964, 259) on #add-task
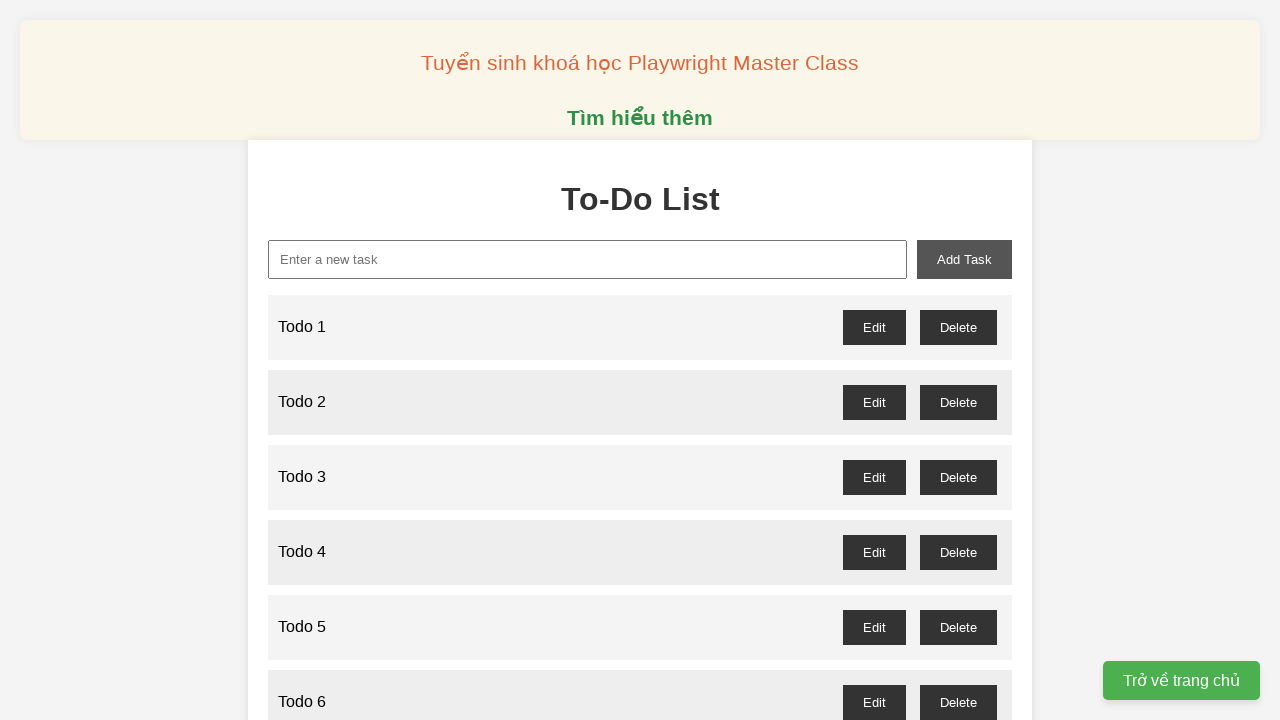

Filled task input field with 'Todo 15' on internal:attr=[placeholder="Enter a new task"i]
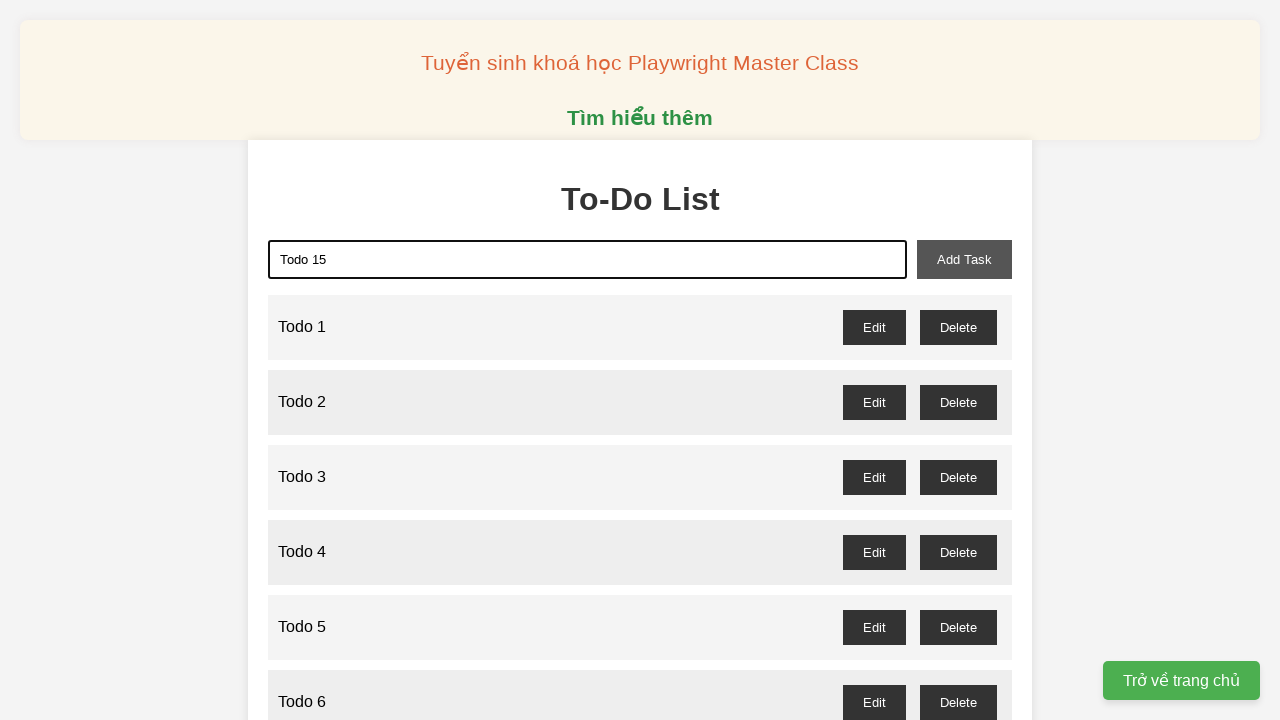

Clicked add task button to add 'Todo 15' to the list at (964, 259) on #add-task
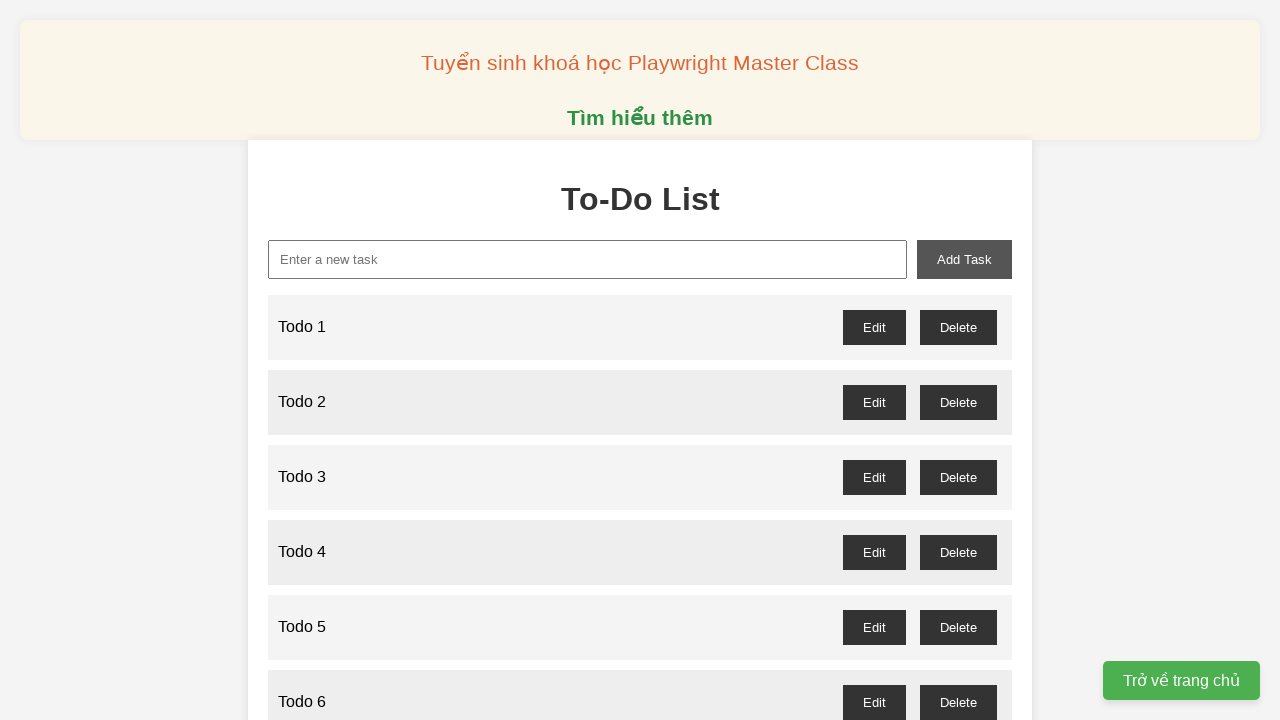

Filled task input field with 'Todo 16' on internal:attr=[placeholder="Enter a new task"i]
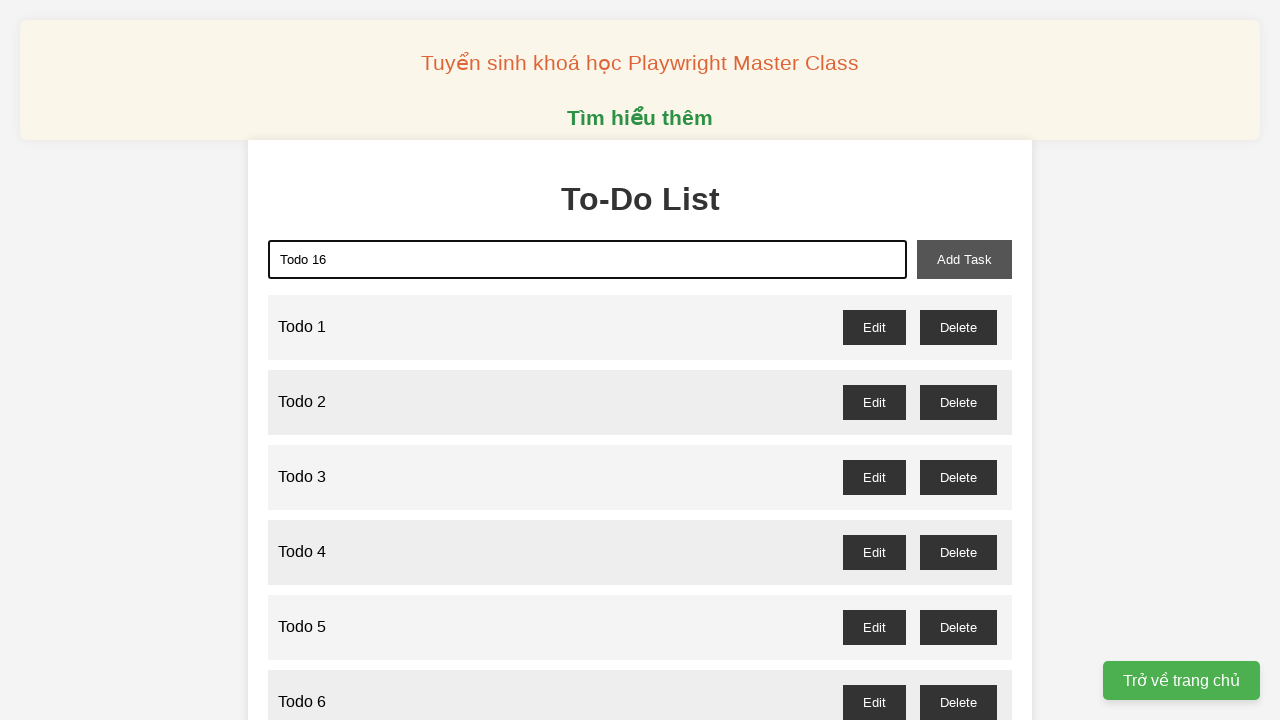

Clicked add task button to add 'Todo 16' to the list at (964, 259) on #add-task
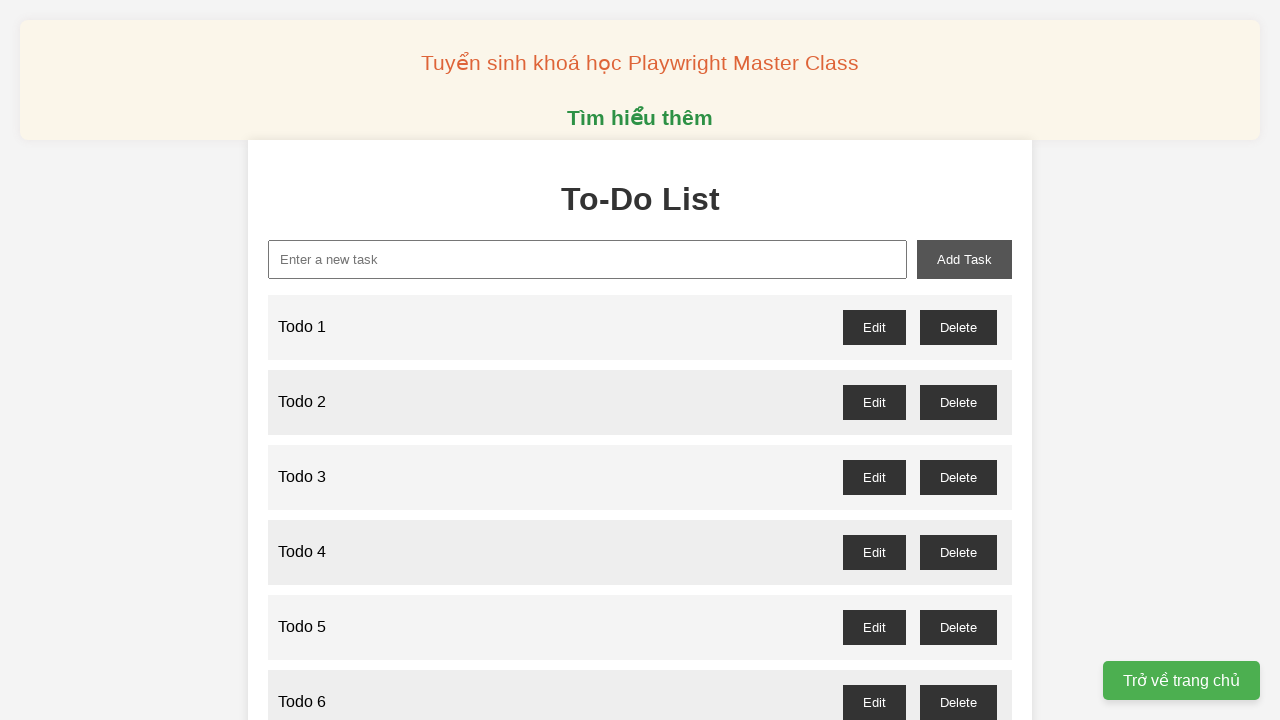

Filled task input field with 'Todo 17' on internal:attr=[placeholder="Enter a new task"i]
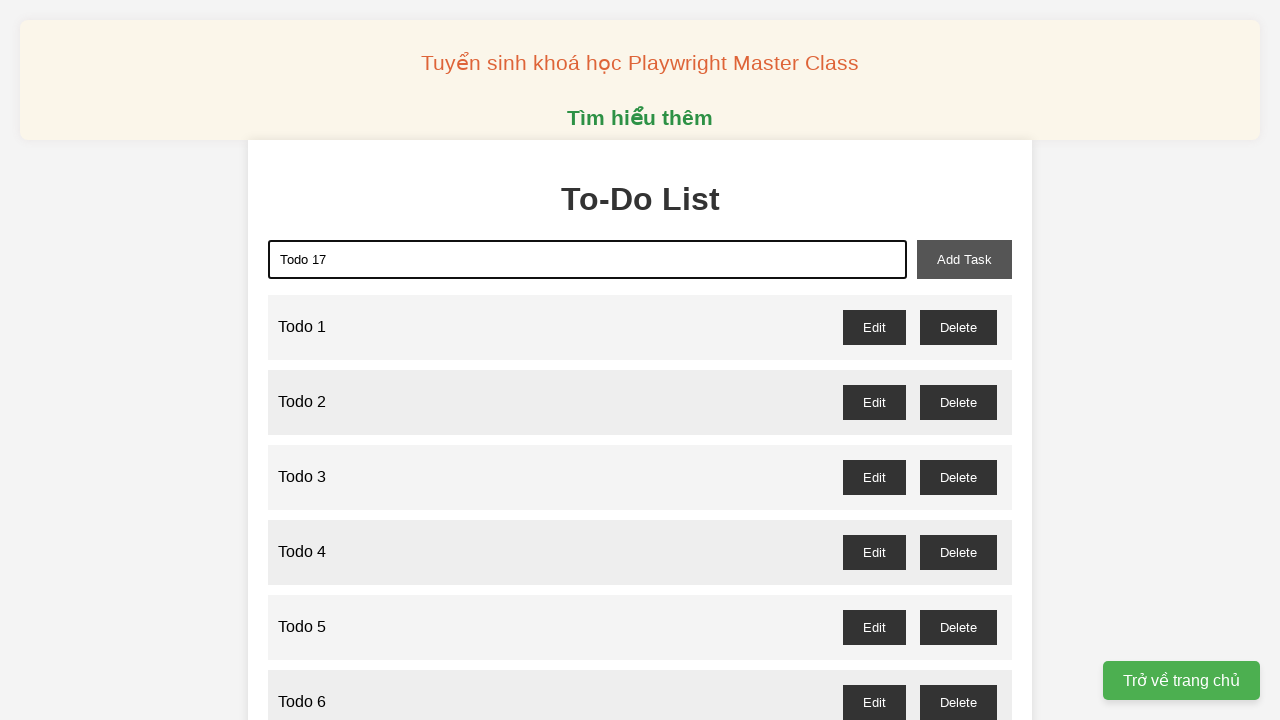

Clicked add task button to add 'Todo 17' to the list at (964, 259) on #add-task
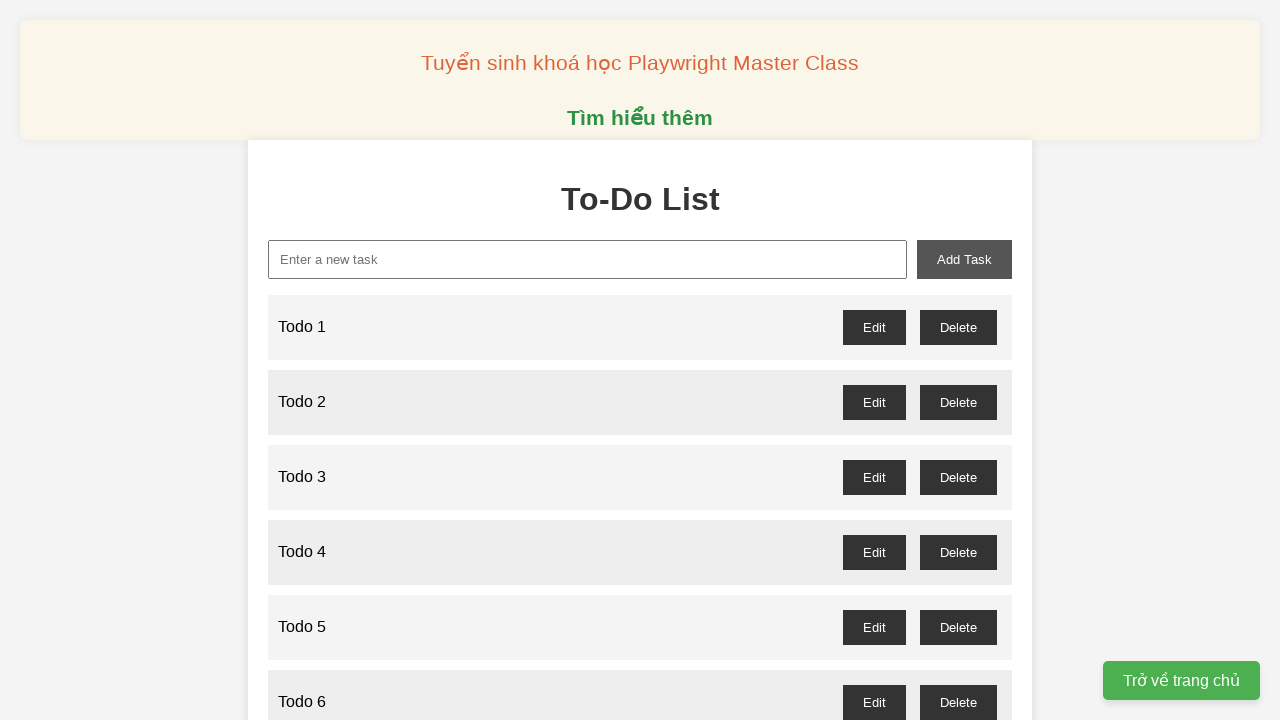

Filled task input field with 'Todo 18' on internal:attr=[placeholder="Enter a new task"i]
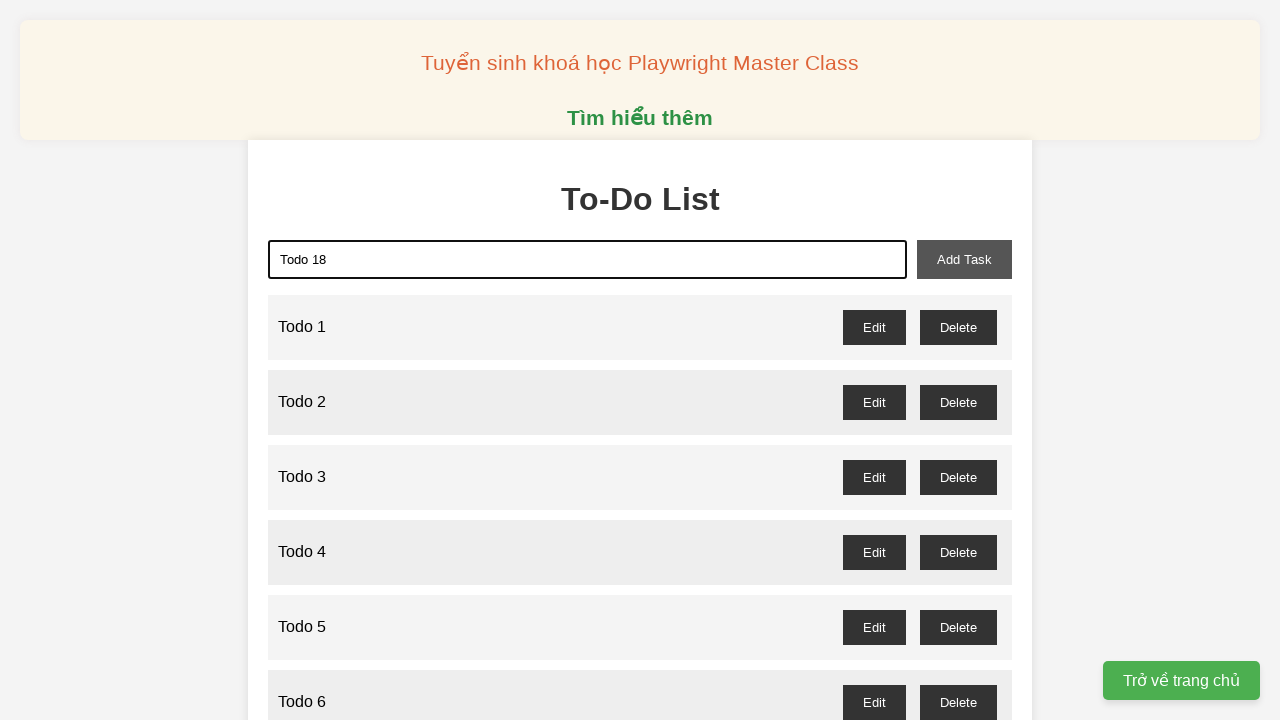

Clicked add task button to add 'Todo 18' to the list at (964, 259) on #add-task
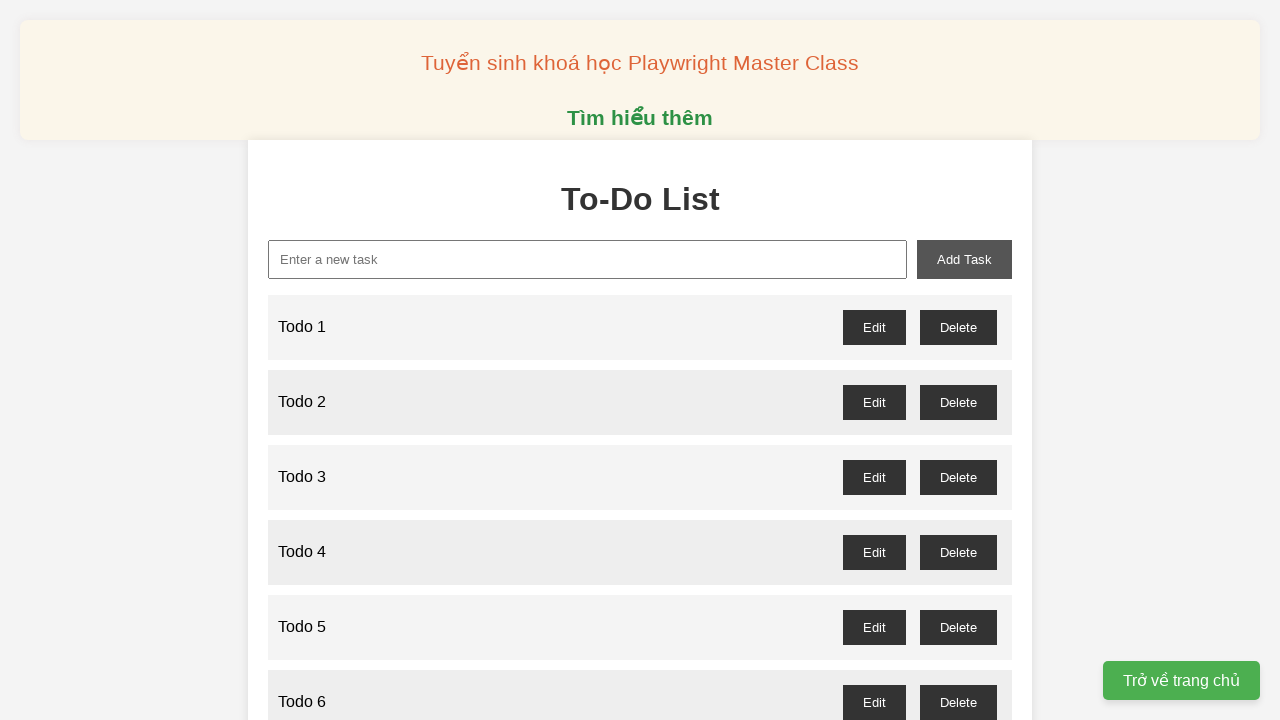

Filled task input field with 'Todo 19' on internal:attr=[placeholder="Enter a new task"i]
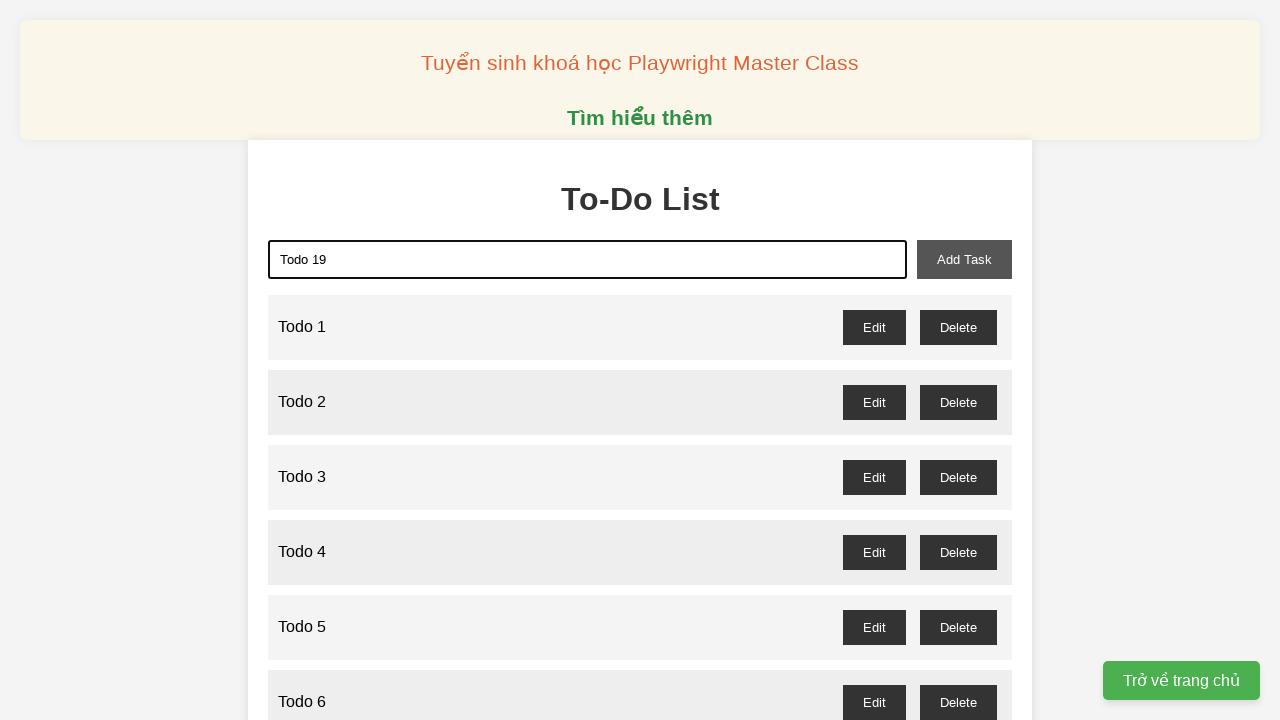

Clicked add task button to add 'Todo 19' to the list at (964, 259) on #add-task
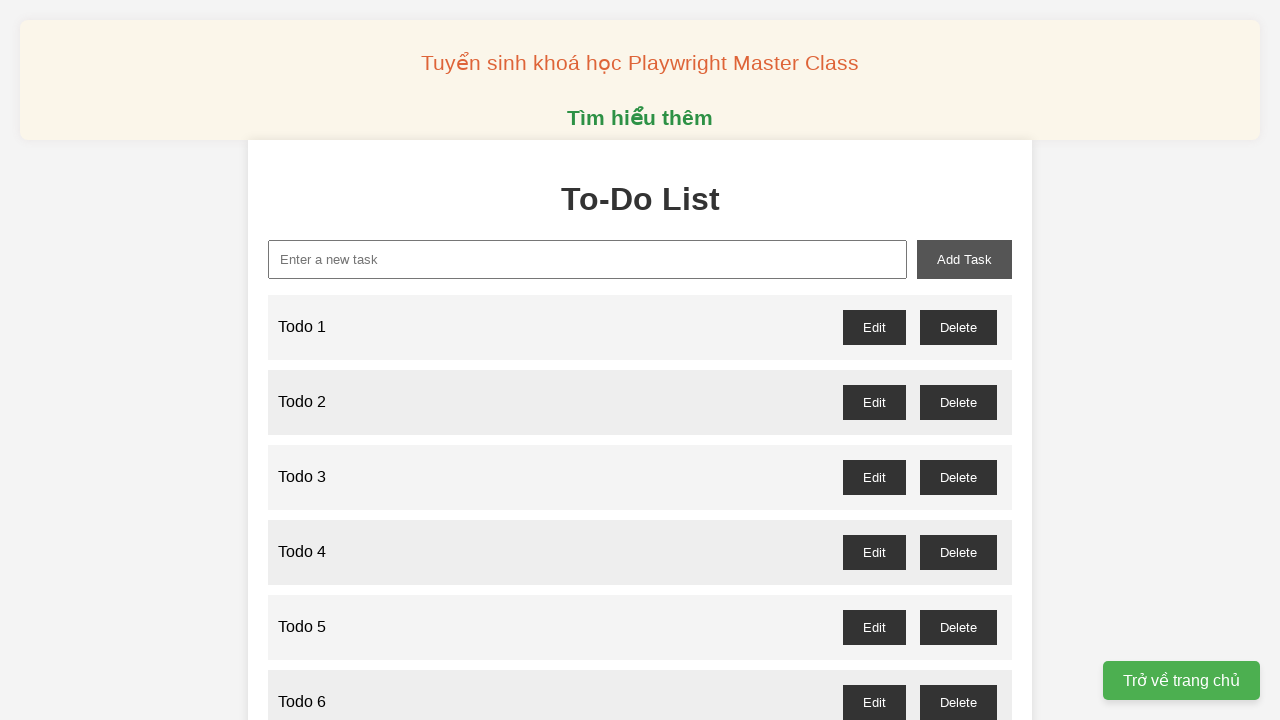

Filled task input field with 'Todo 20' on internal:attr=[placeholder="Enter a new task"i]
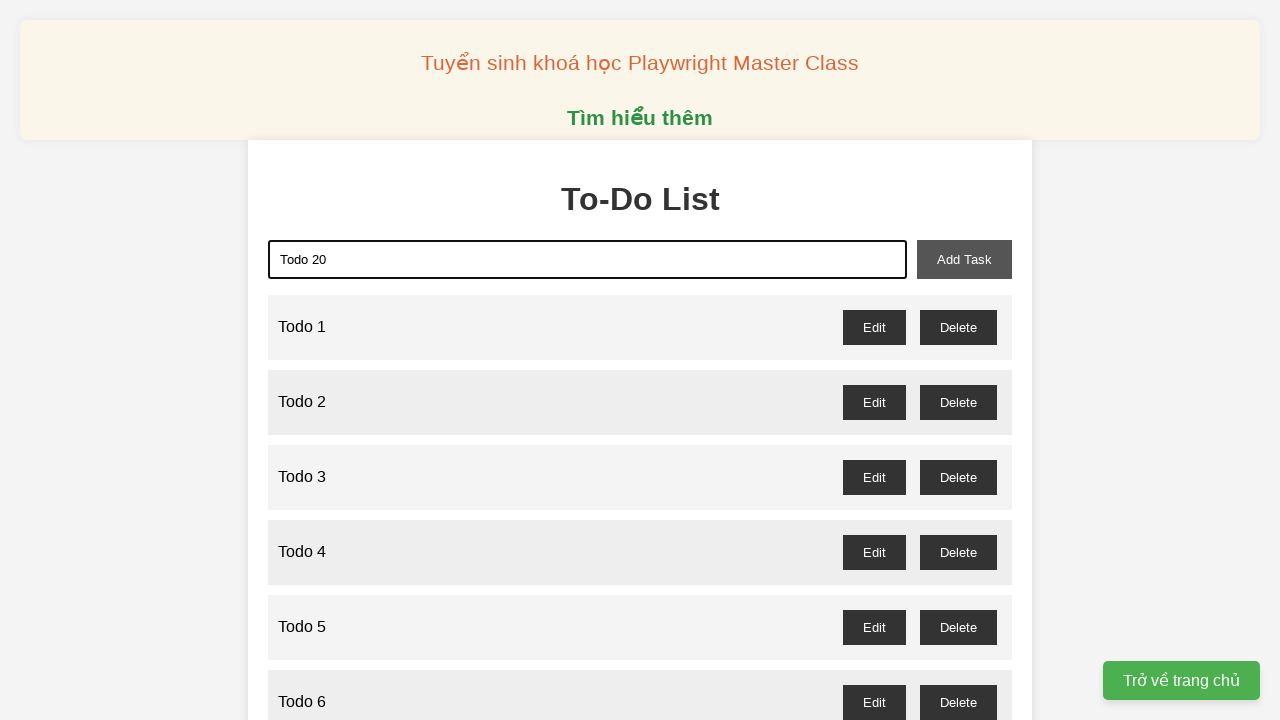

Clicked add task button to add 'Todo 20' to the list at (964, 259) on #add-task
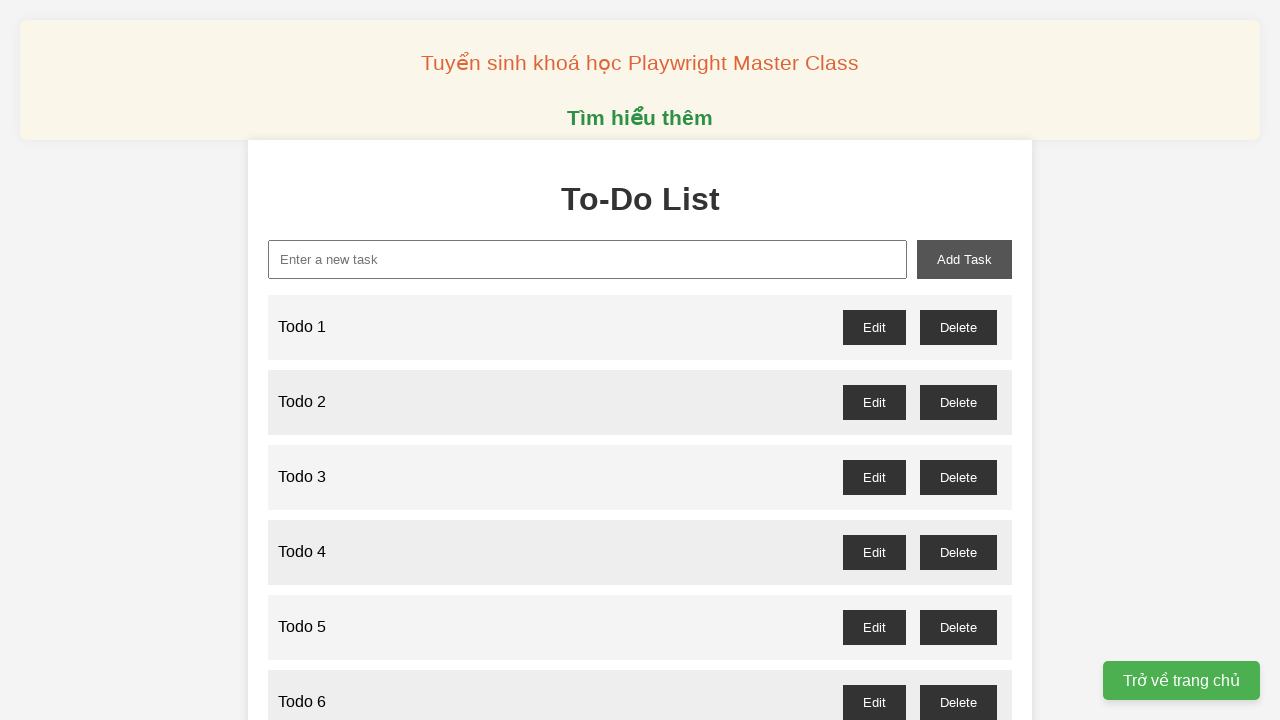

Filled task input field with 'Todo 21' on internal:attr=[placeholder="Enter a new task"i]
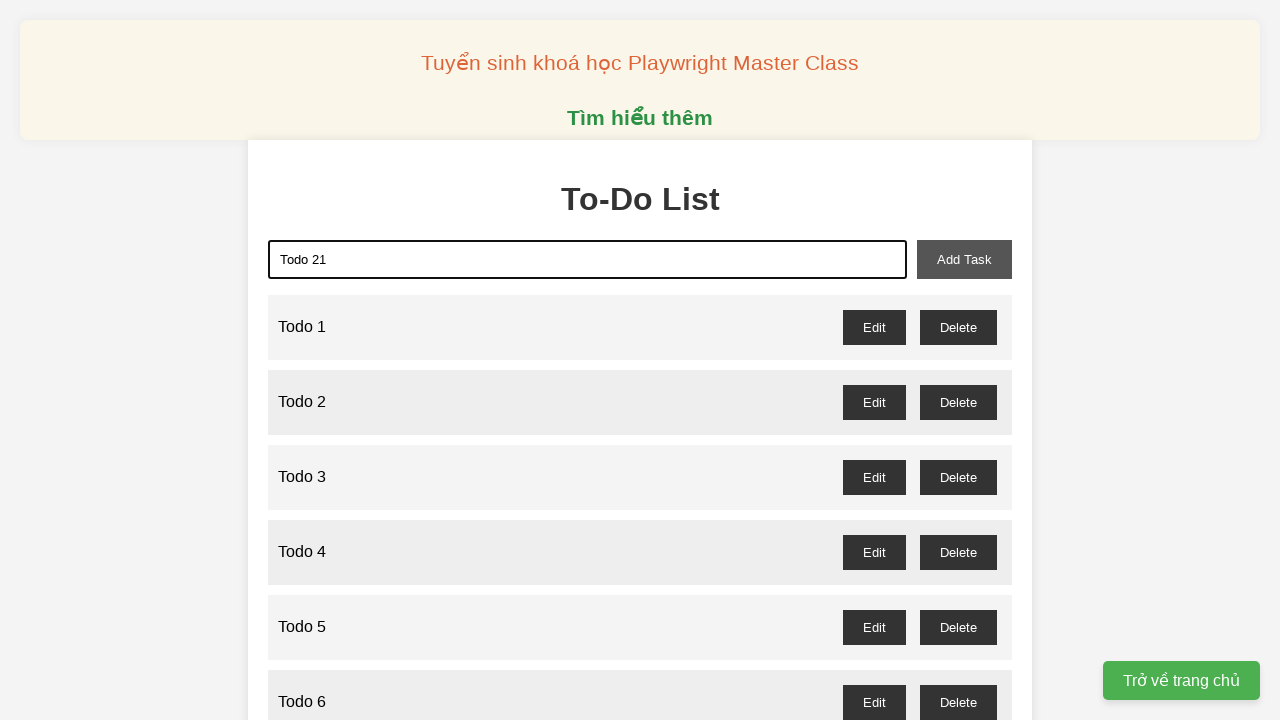

Clicked add task button to add 'Todo 21' to the list at (964, 259) on #add-task
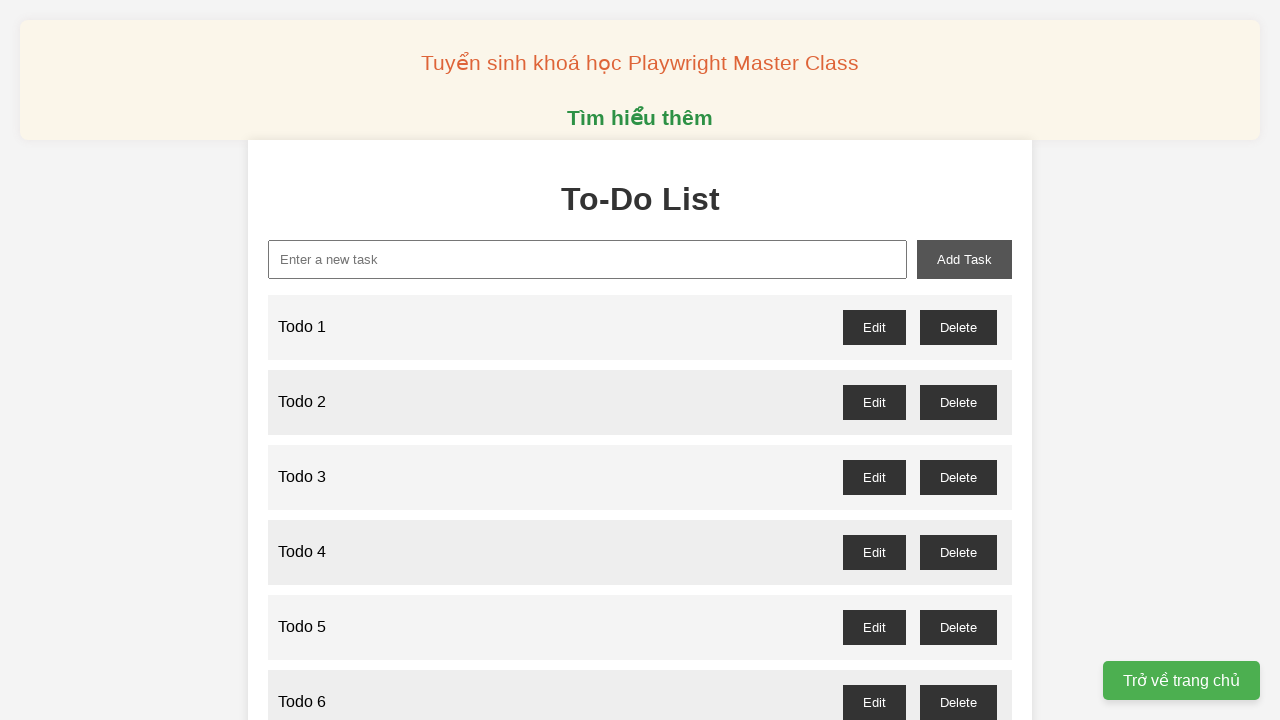

Filled task input field with 'Todo 22' on internal:attr=[placeholder="Enter a new task"i]
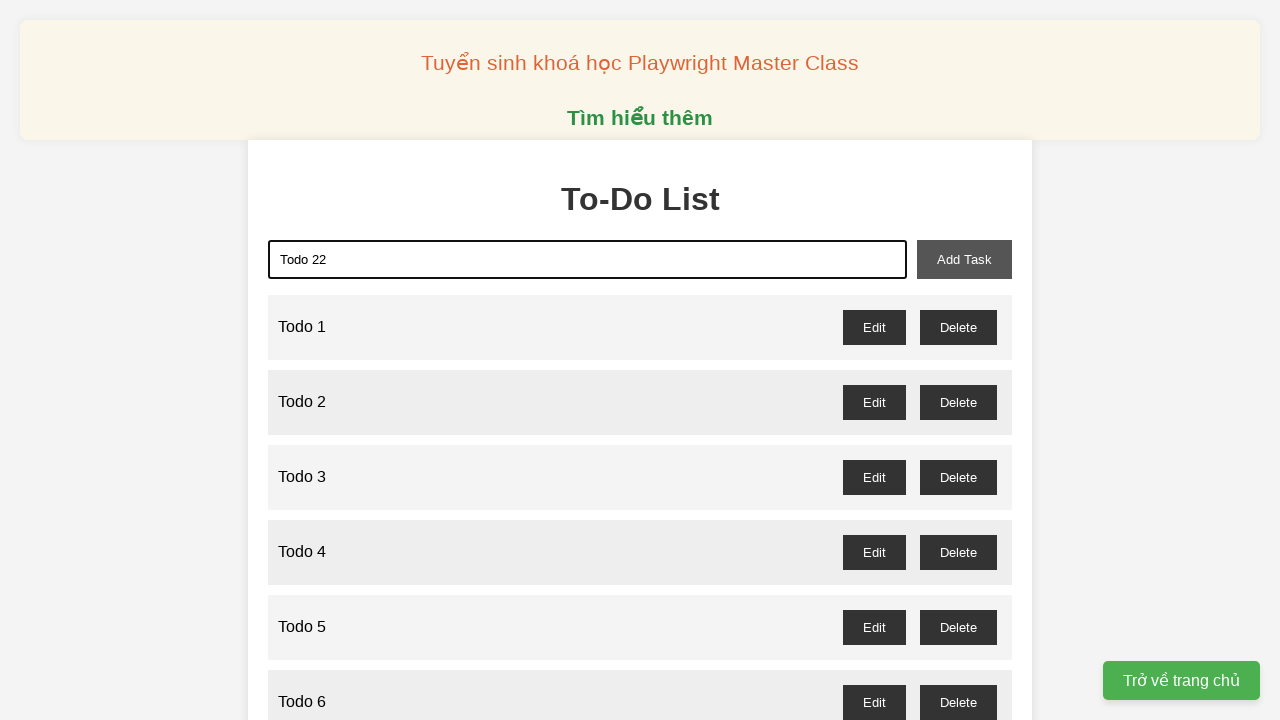

Clicked add task button to add 'Todo 22' to the list at (964, 259) on #add-task
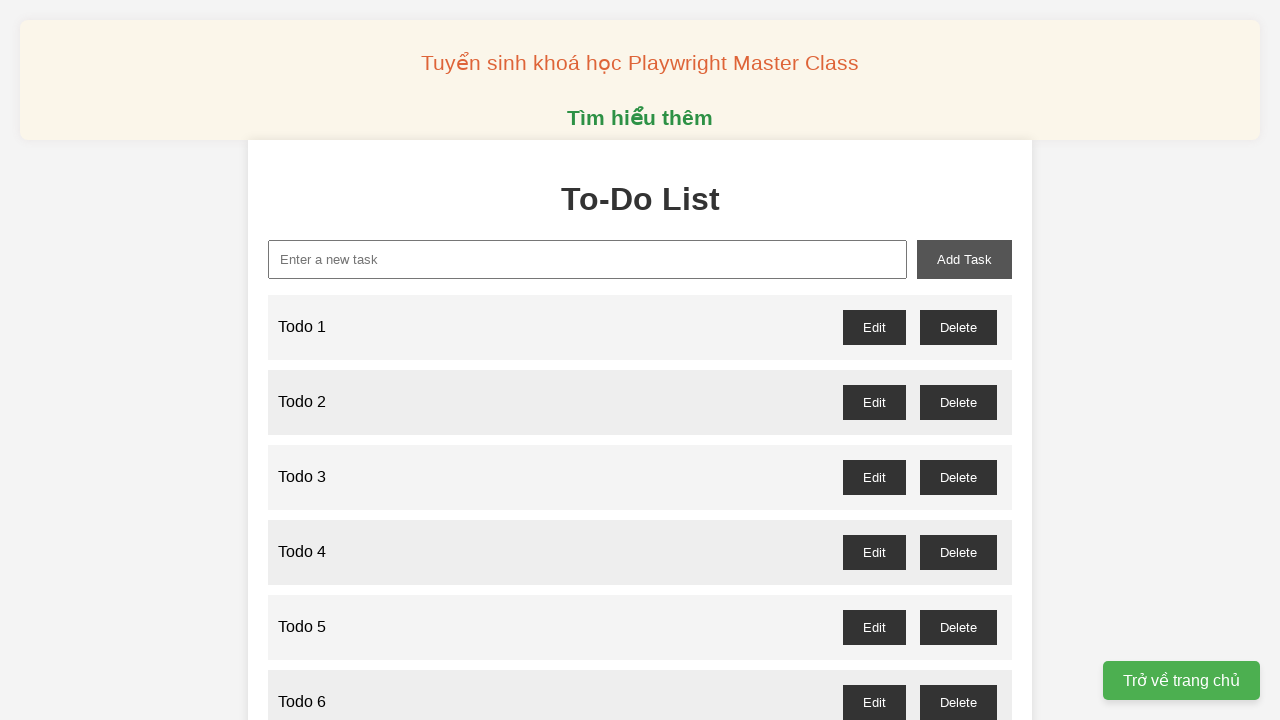

Filled task input field with 'Todo 23' on internal:attr=[placeholder="Enter a new task"i]
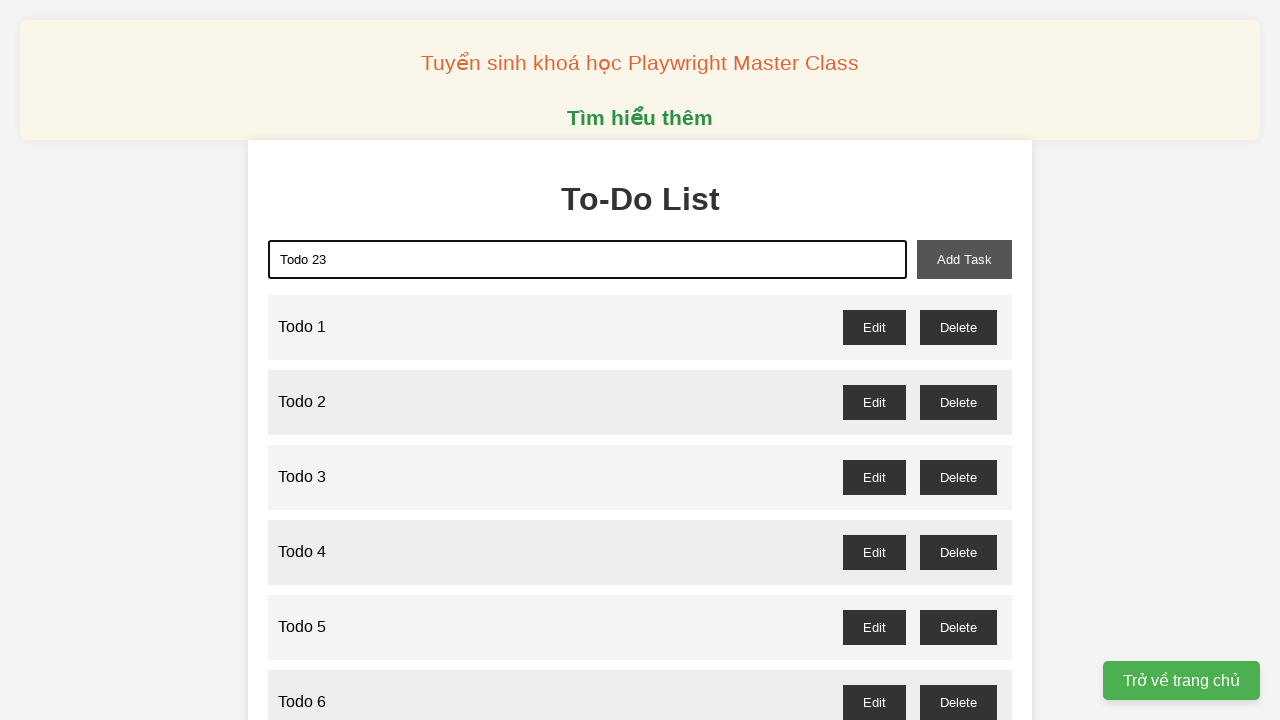

Clicked add task button to add 'Todo 23' to the list at (964, 259) on #add-task
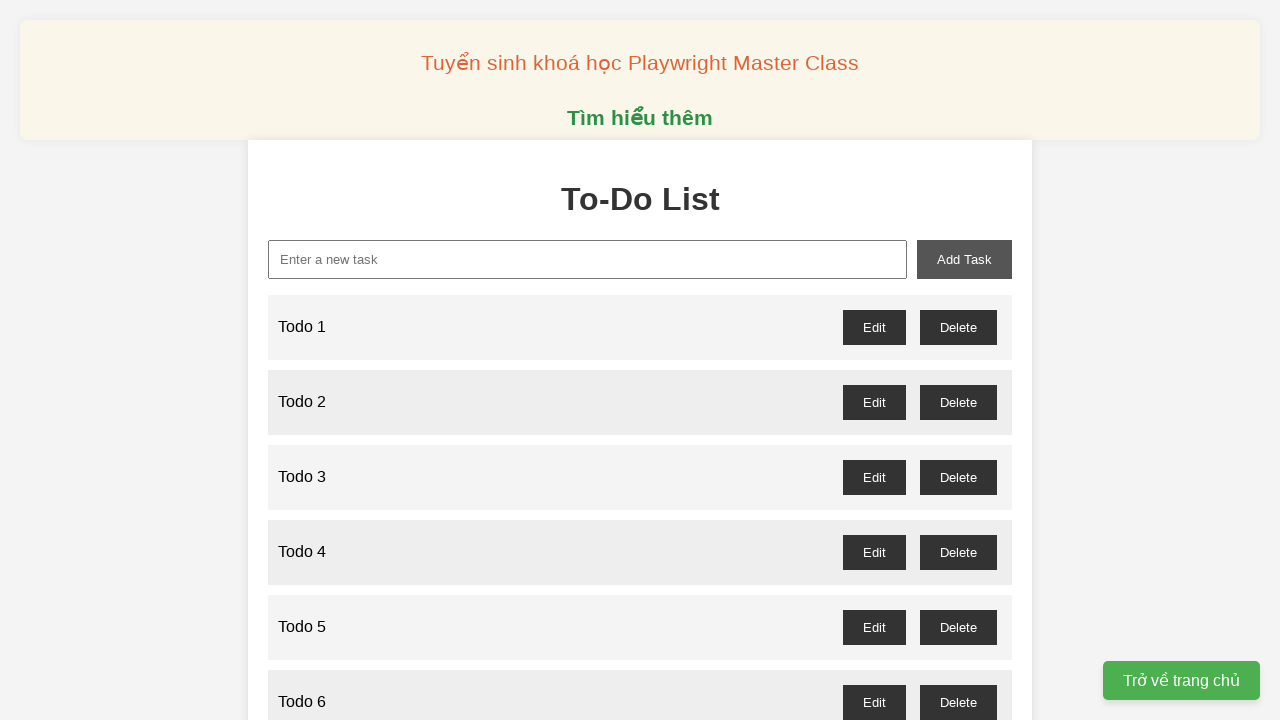

Filled task input field with 'Todo 24' on internal:attr=[placeholder="Enter a new task"i]
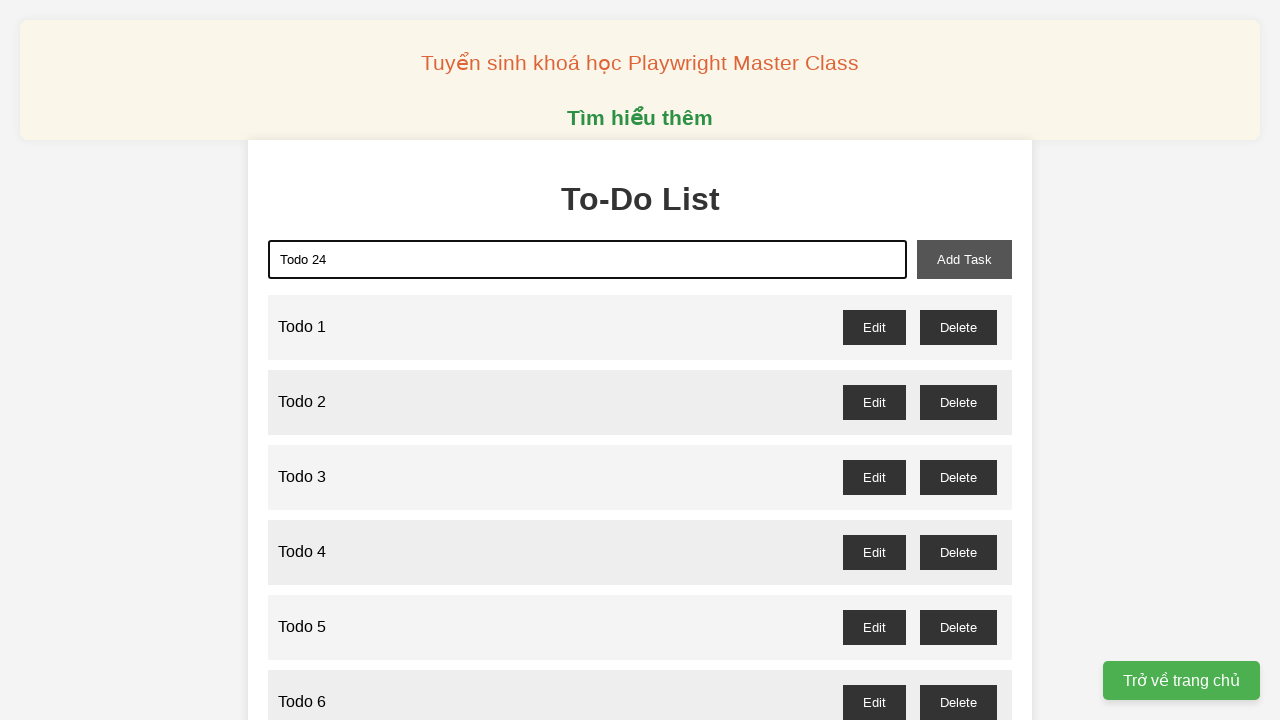

Clicked add task button to add 'Todo 24' to the list at (964, 259) on #add-task
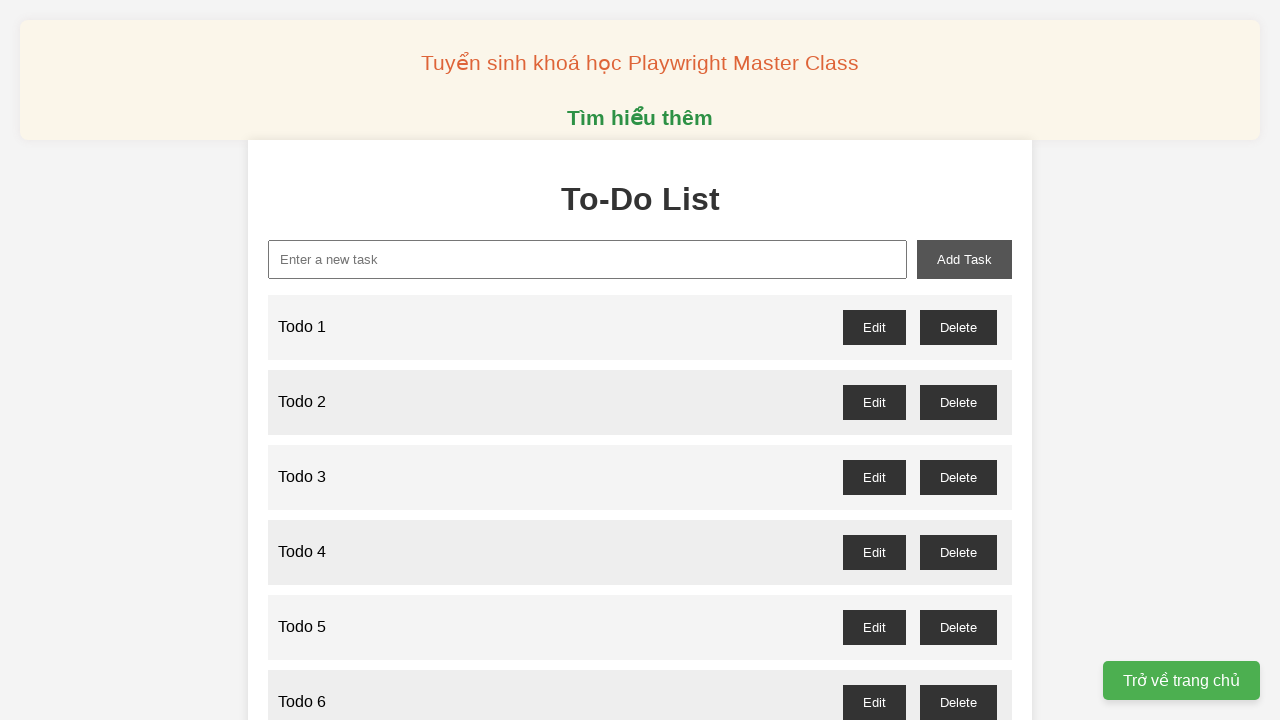

Filled task input field with 'Todo 25' on internal:attr=[placeholder="Enter a new task"i]
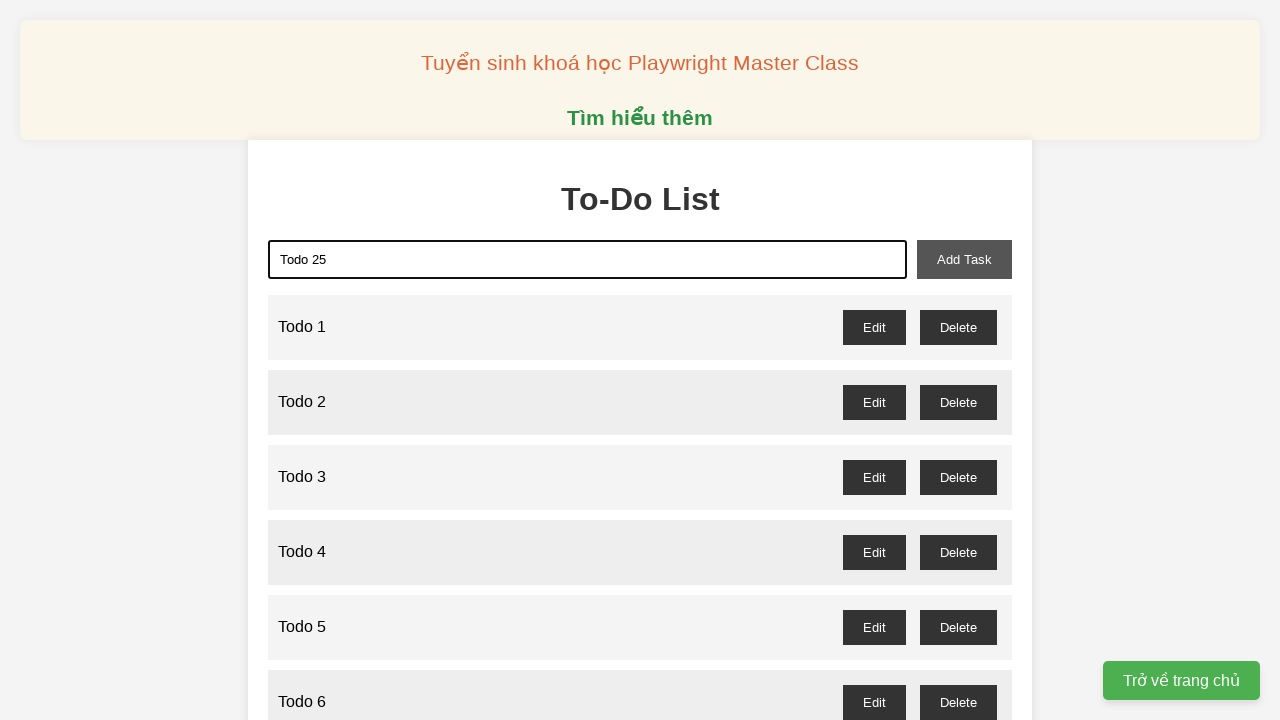

Clicked add task button to add 'Todo 25' to the list at (964, 259) on #add-task
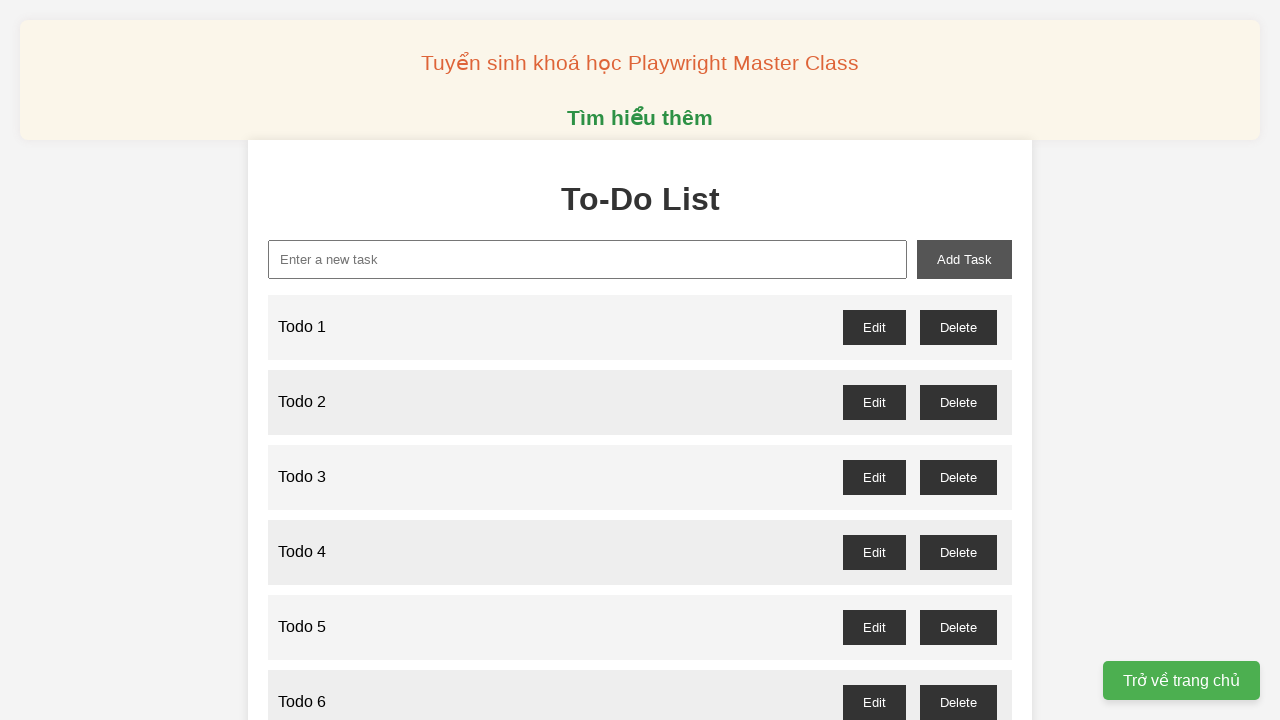

Filled task input field with 'Todo 26' on internal:attr=[placeholder="Enter a new task"i]
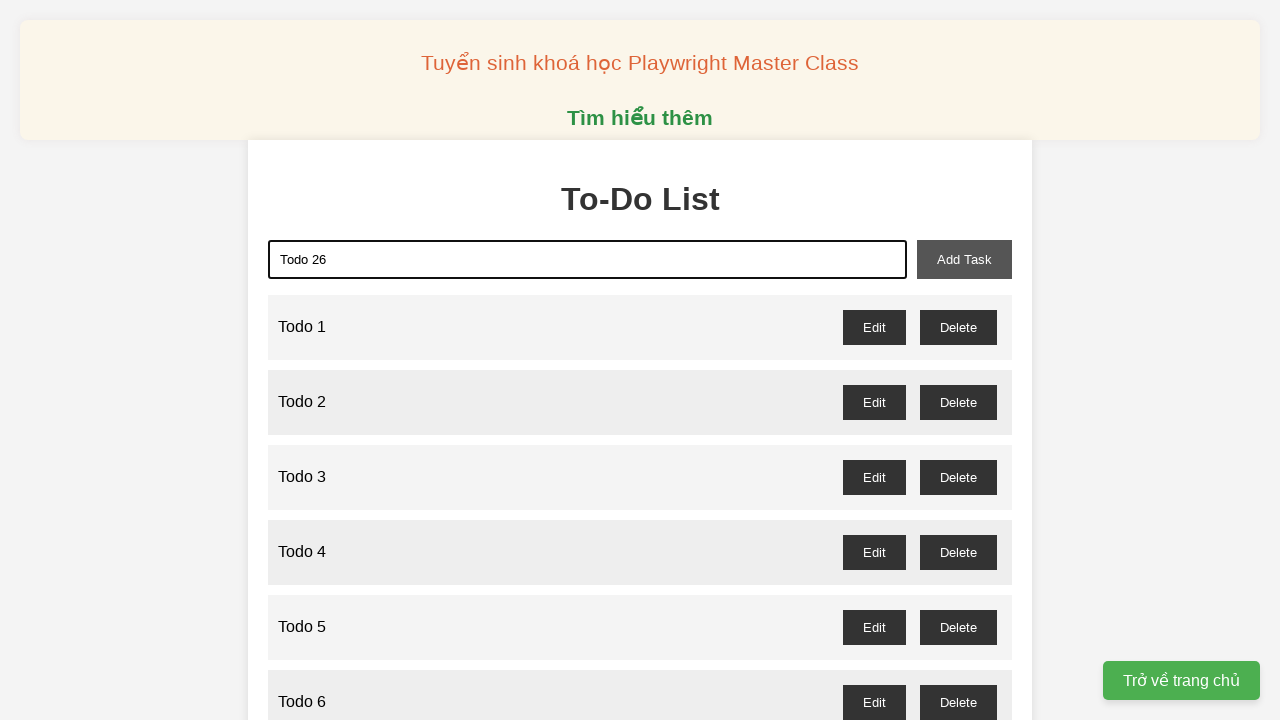

Clicked add task button to add 'Todo 26' to the list at (964, 259) on #add-task
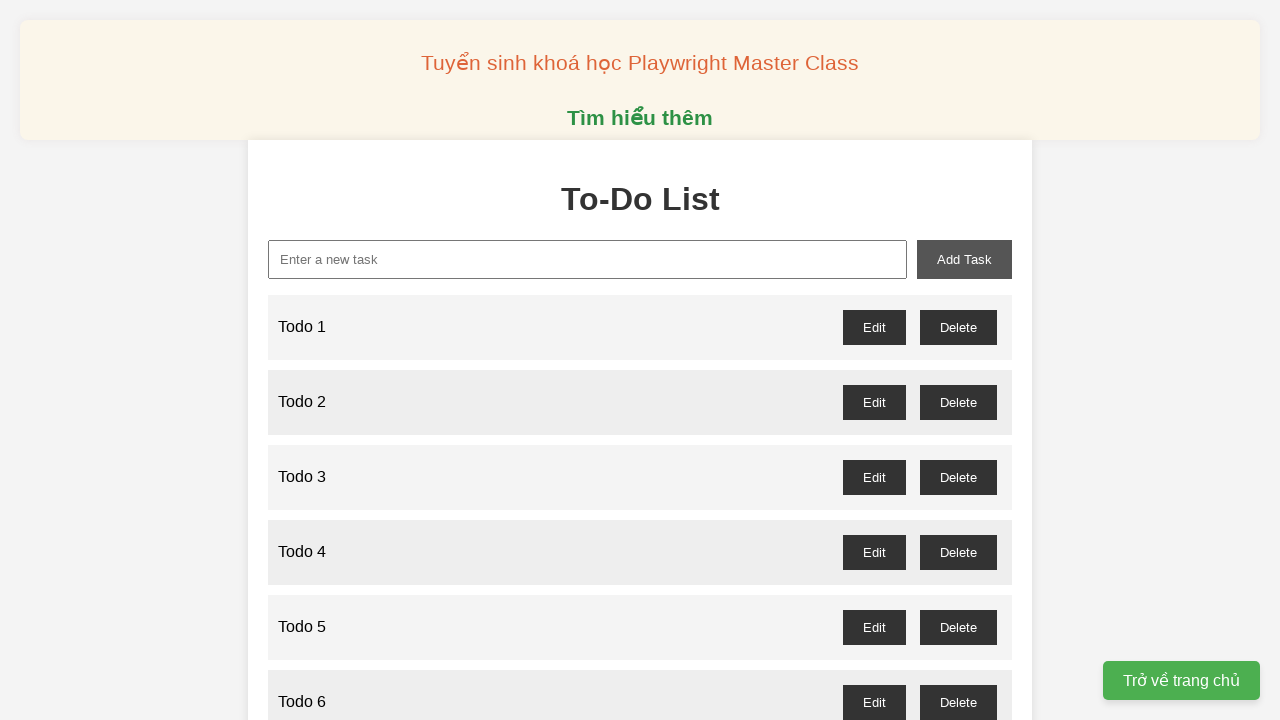

Filled task input field with 'Todo 27' on internal:attr=[placeholder="Enter a new task"i]
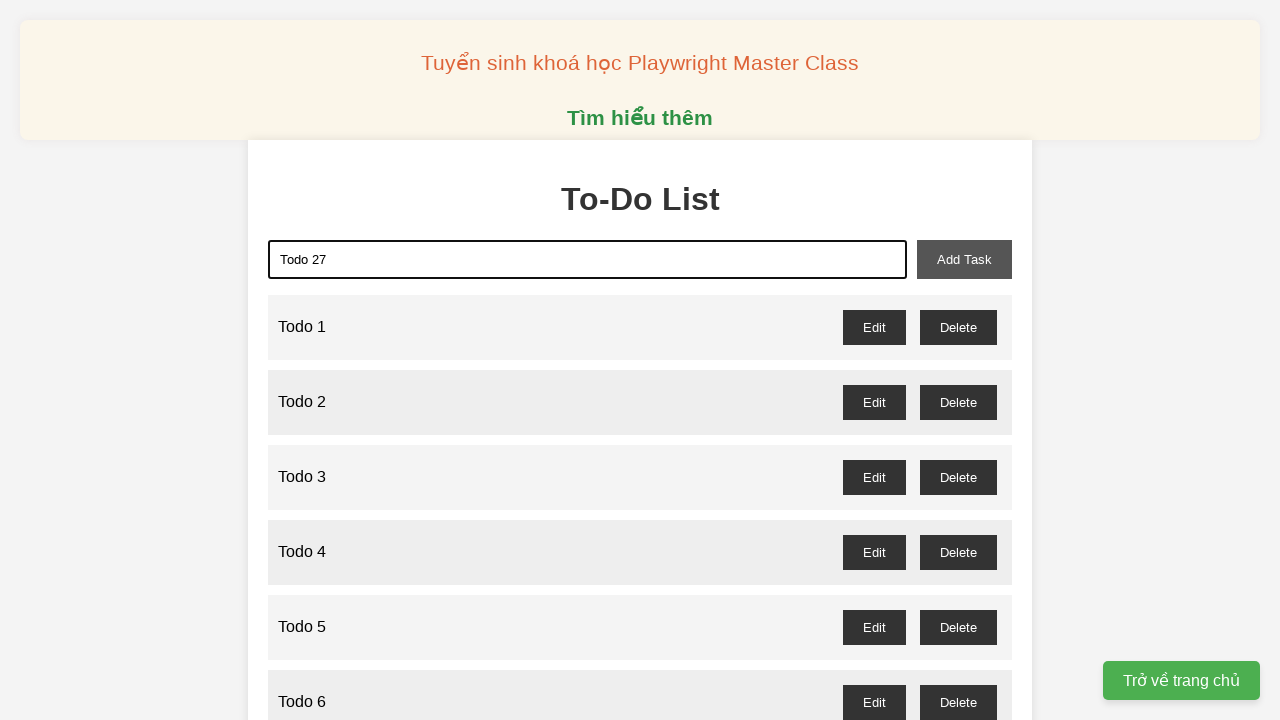

Clicked add task button to add 'Todo 27' to the list at (964, 259) on #add-task
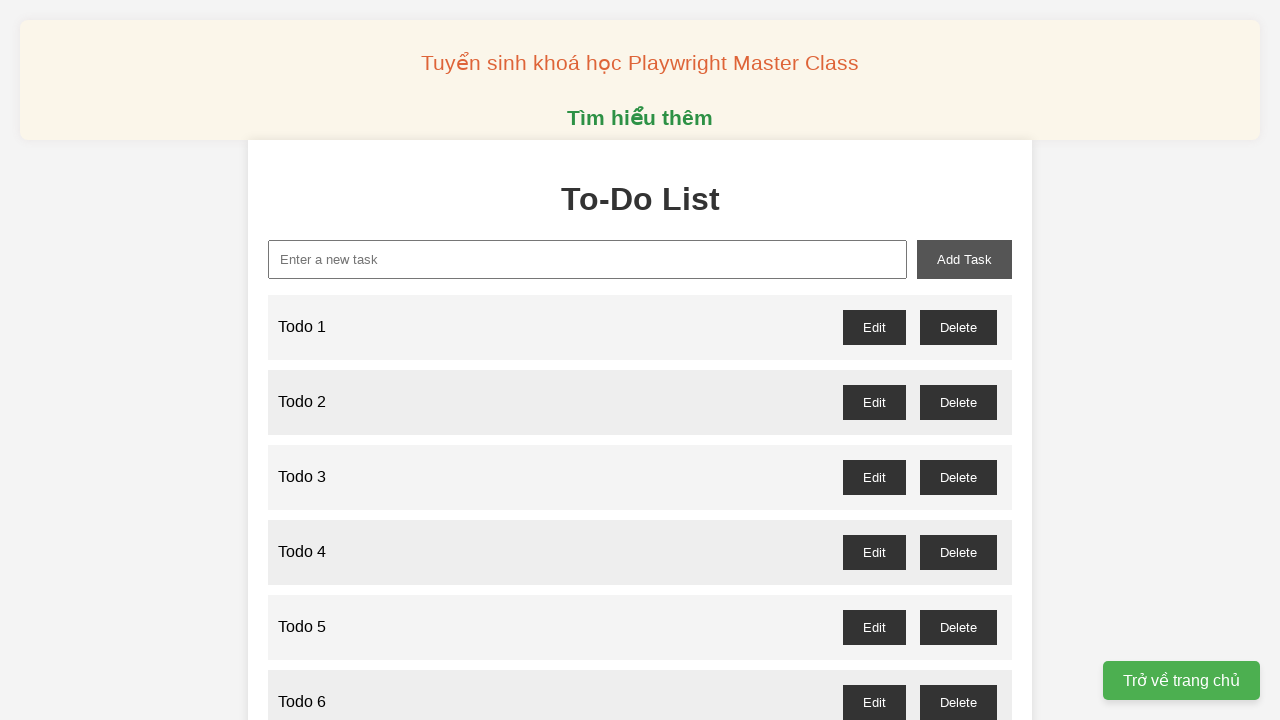

Filled task input field with 'Todo 28' on internal:attr=[placeholder="Enter a new task"i]
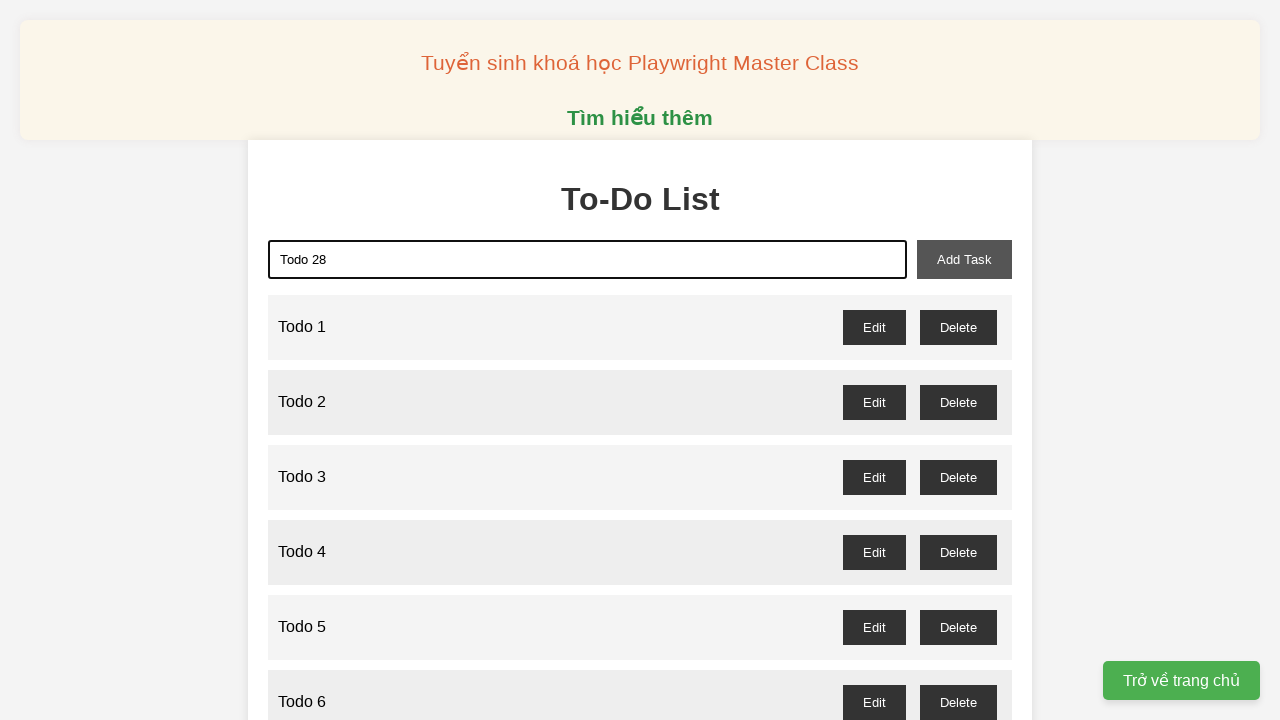

Clicked add task button to add 'Todo 28' to the list at (964, 259) on #add-task
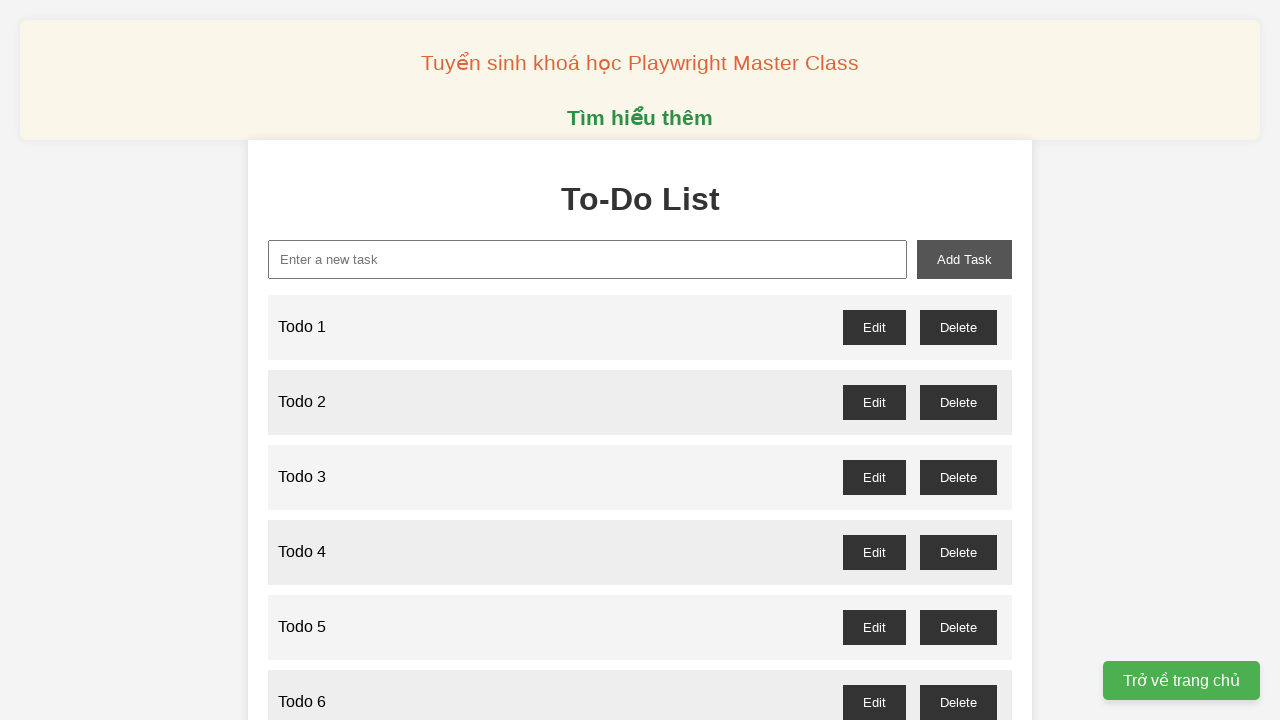

Filled task input field with 'Todo 29' on internal:attr=[placeholder="Enter a new task"i]
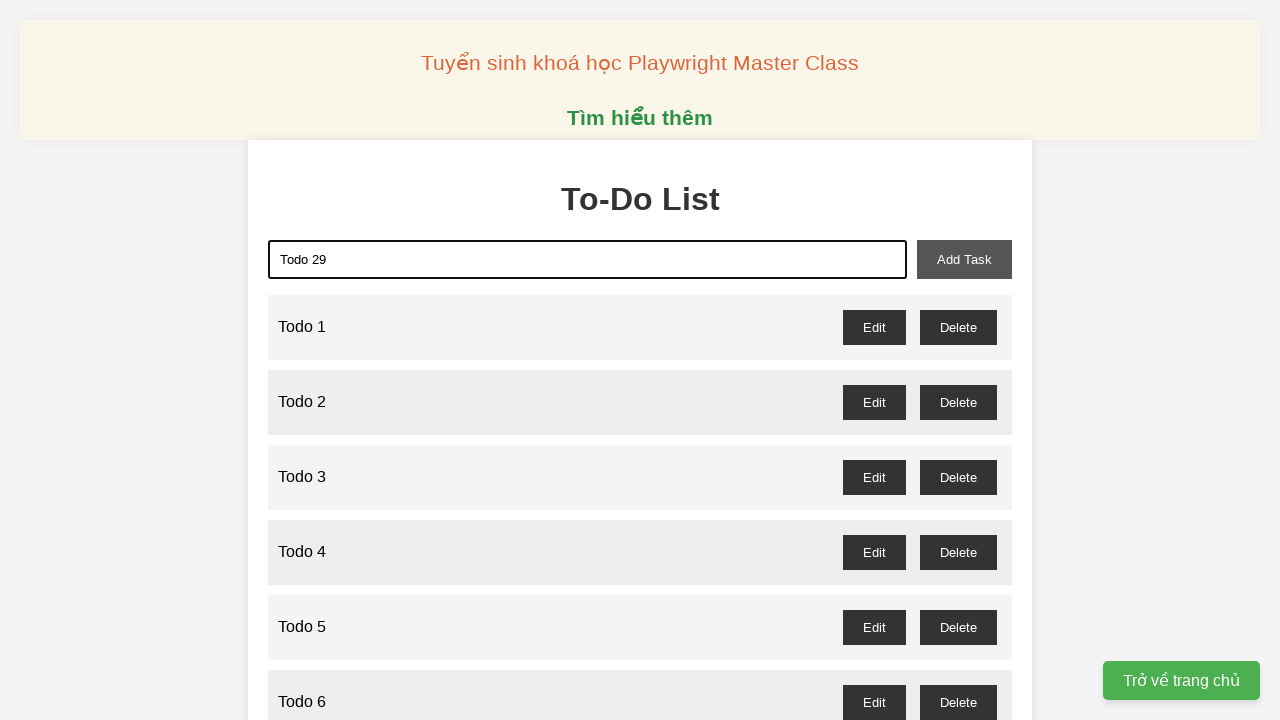

Clicked add task button to add 'Todo 29' to the list at (964, 259) on #add-task
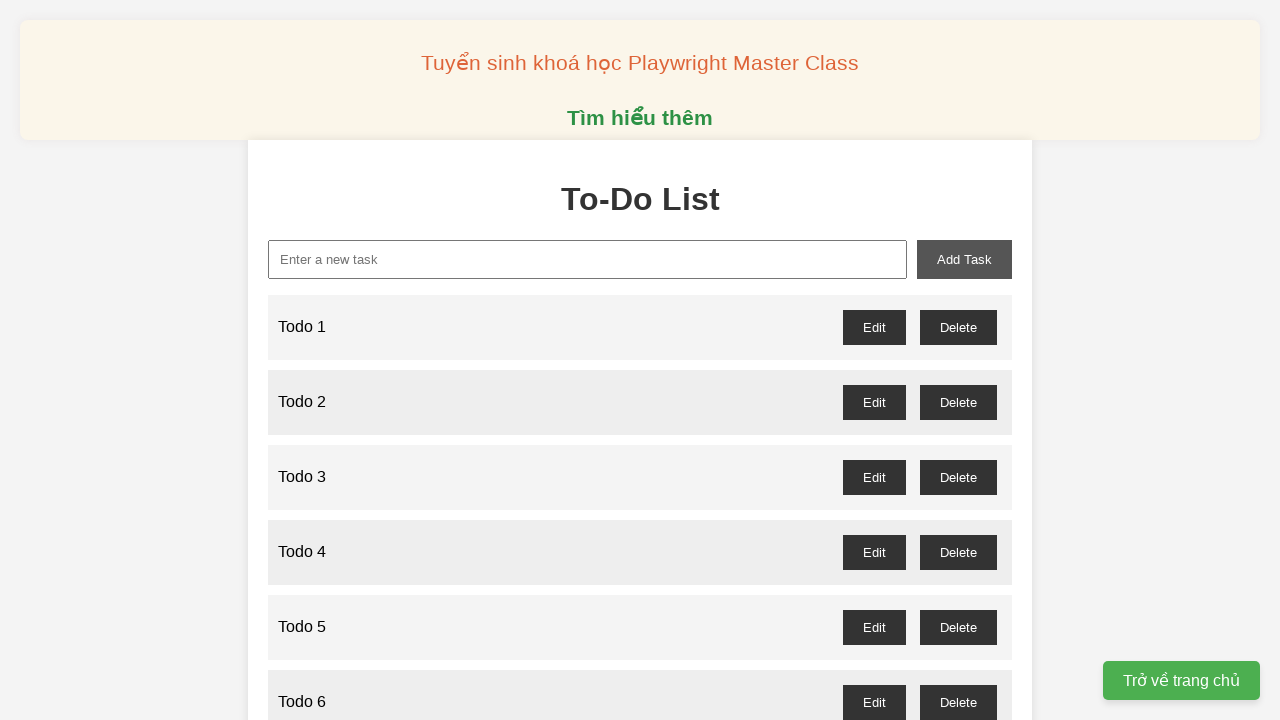

Filled task input field with 'Todo 30' on internal:attr=[placeholder="Enter a new task"i]
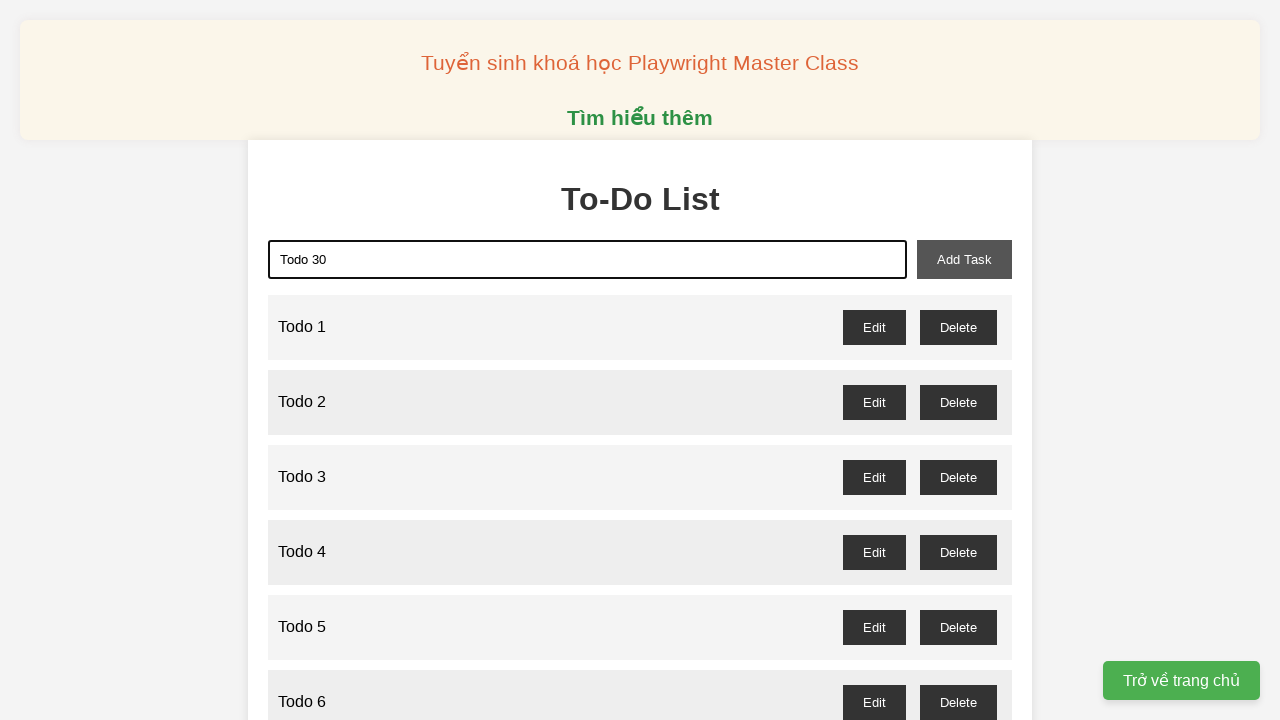

Clicked add task button to add 'Todo 30' to the list at (964, 259) on #add-task
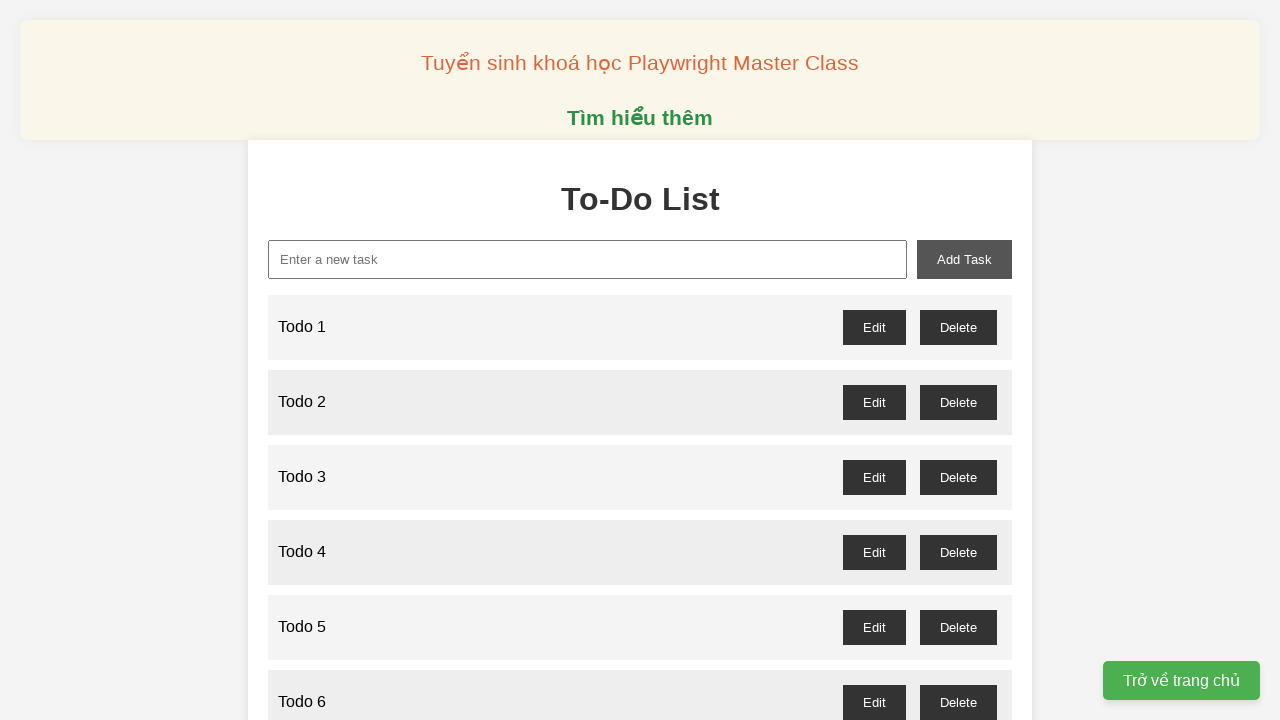

Filled task input field with 'Todo 31' on internal:attr=[placeholder="Enter a new task"i]
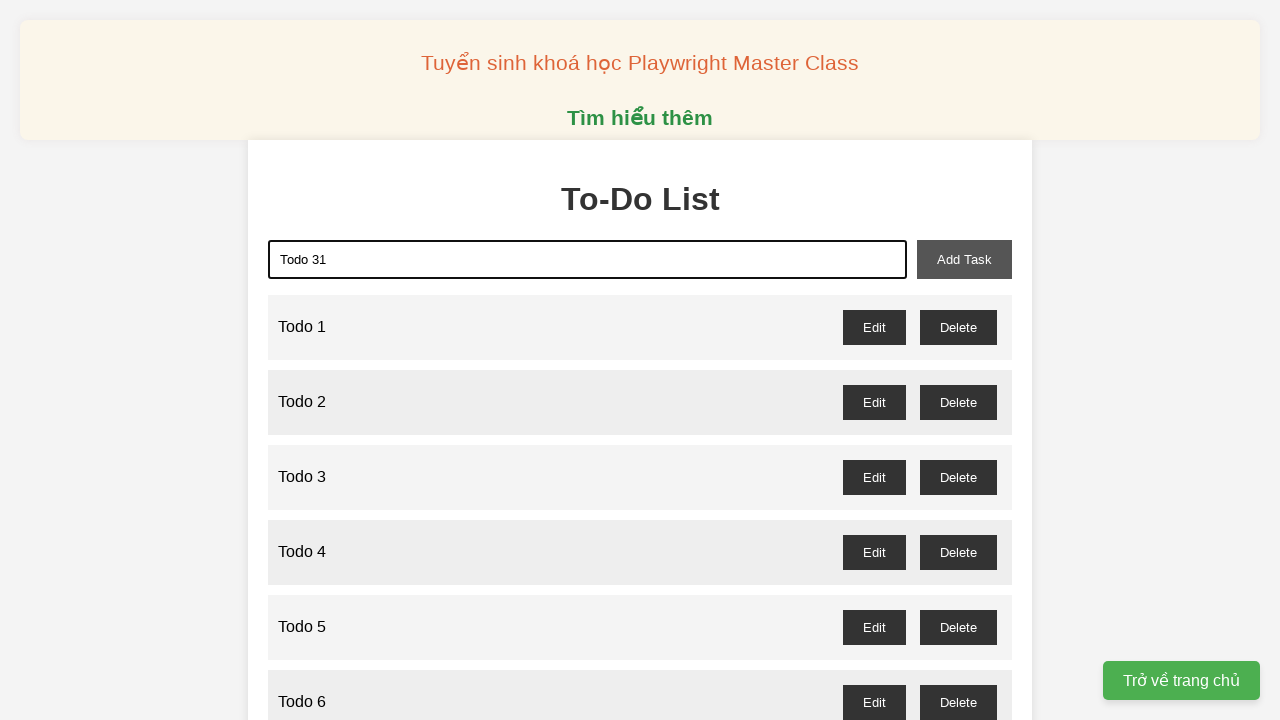

Clicked add task button to add 'Todo 31' to the list at (964, 259) on #add-task
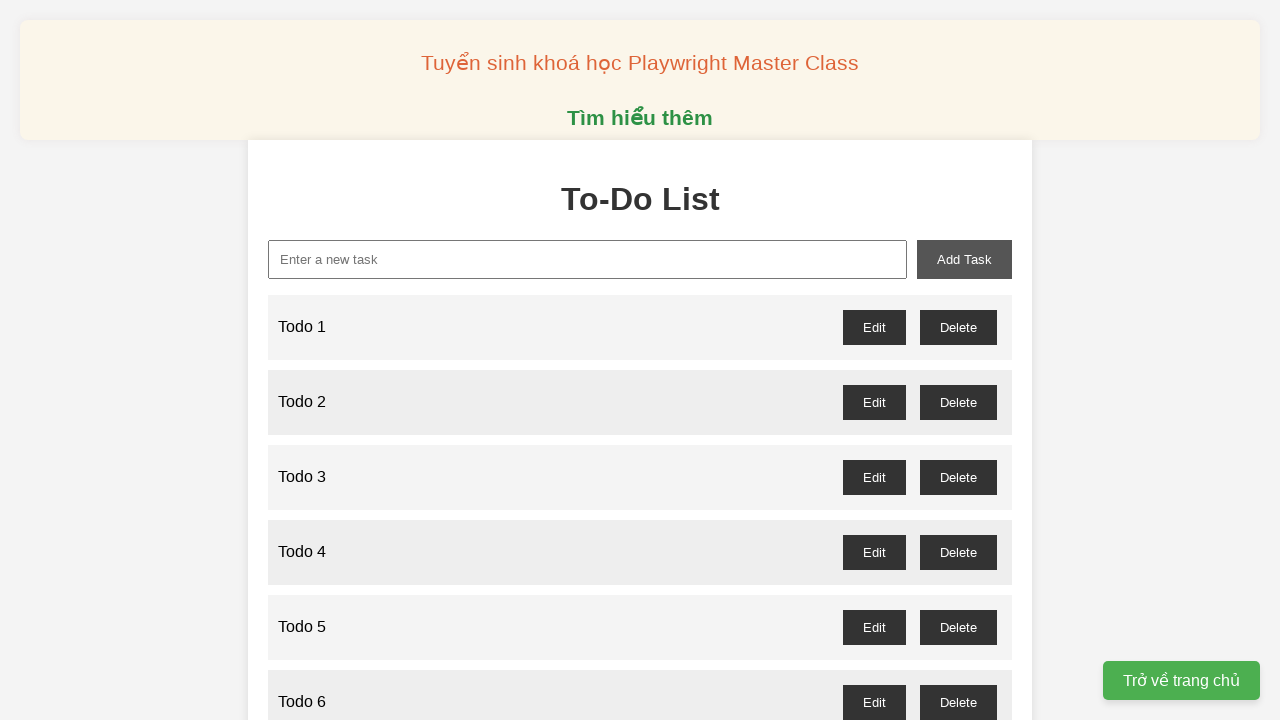

Filled task input field with 'Todo 32' on internal:attr=[placeholder="Enter a new task"i]
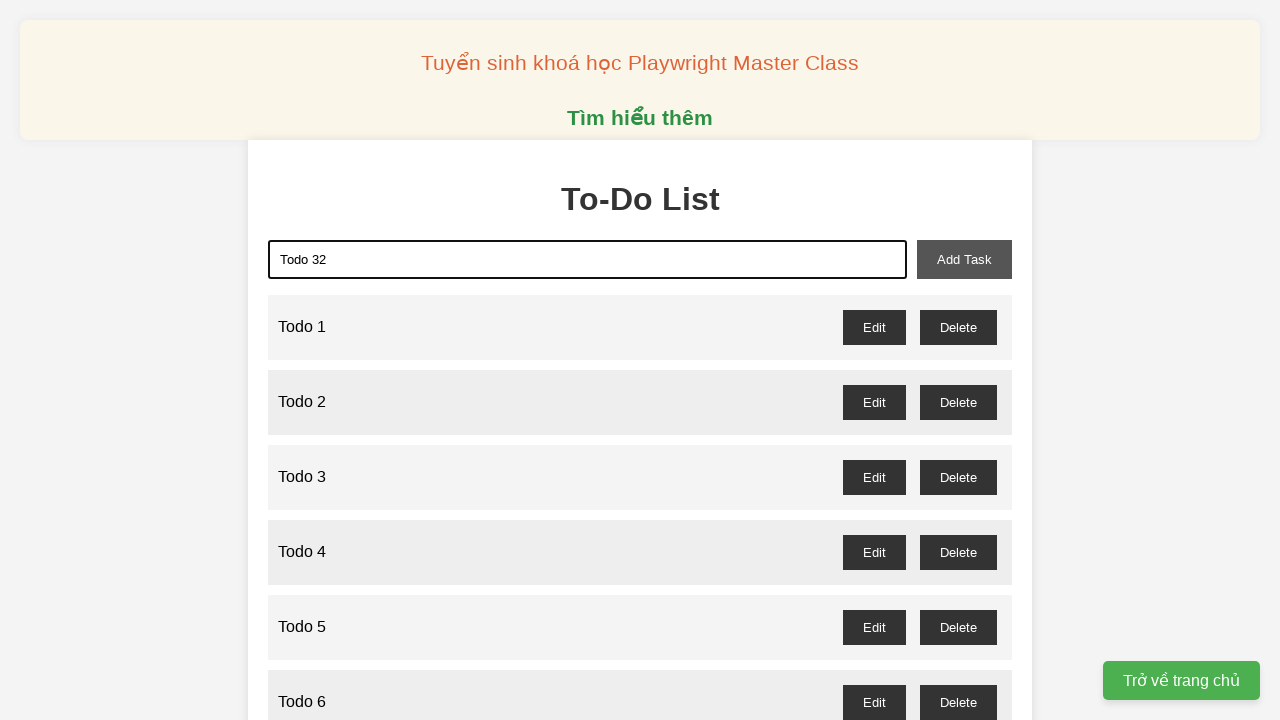

Clicked add task button to add 'Todo 32' to the list at (964, 259) on #add-task
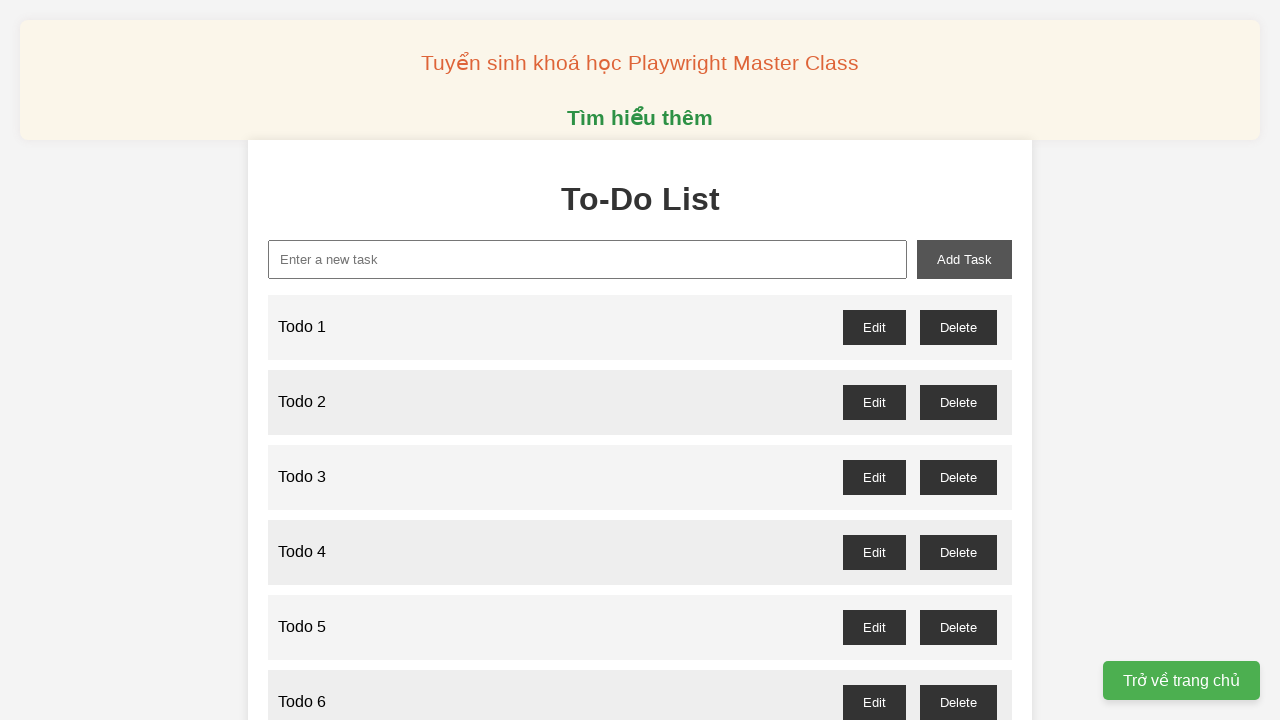

Filled task input field with 'Todo 33' on internal:attr=[placeholder="Enter a new task"i]
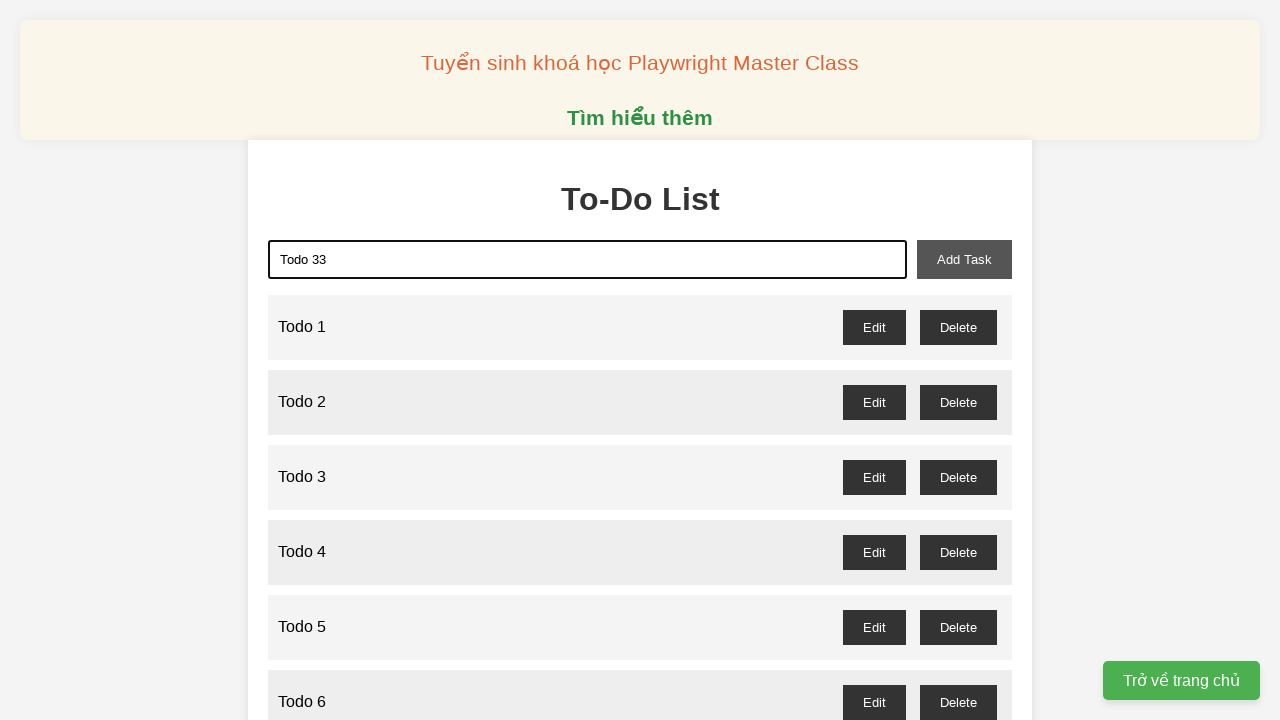

Clicked add task button to add 'Todo 33' to the list at (964, 259) on #add-task
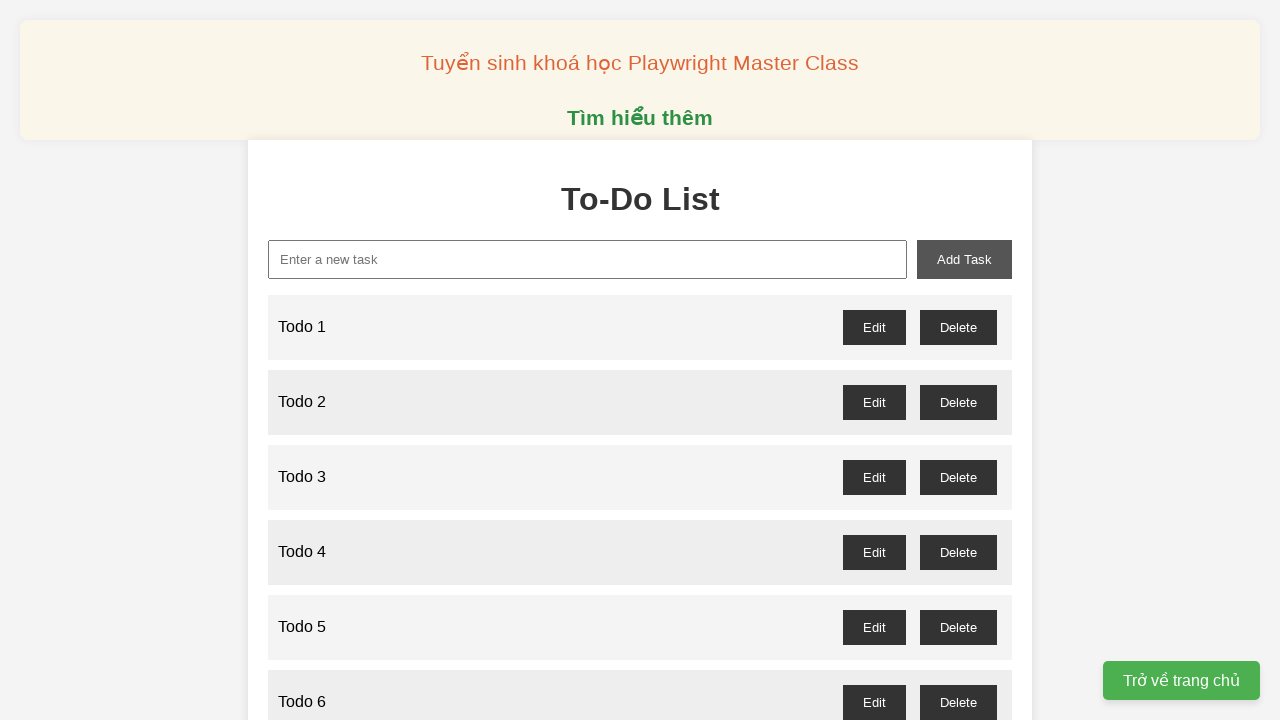

Filled task input field with 'Todo 34' on internal:attr=[placeholder="Enter a new task"i]
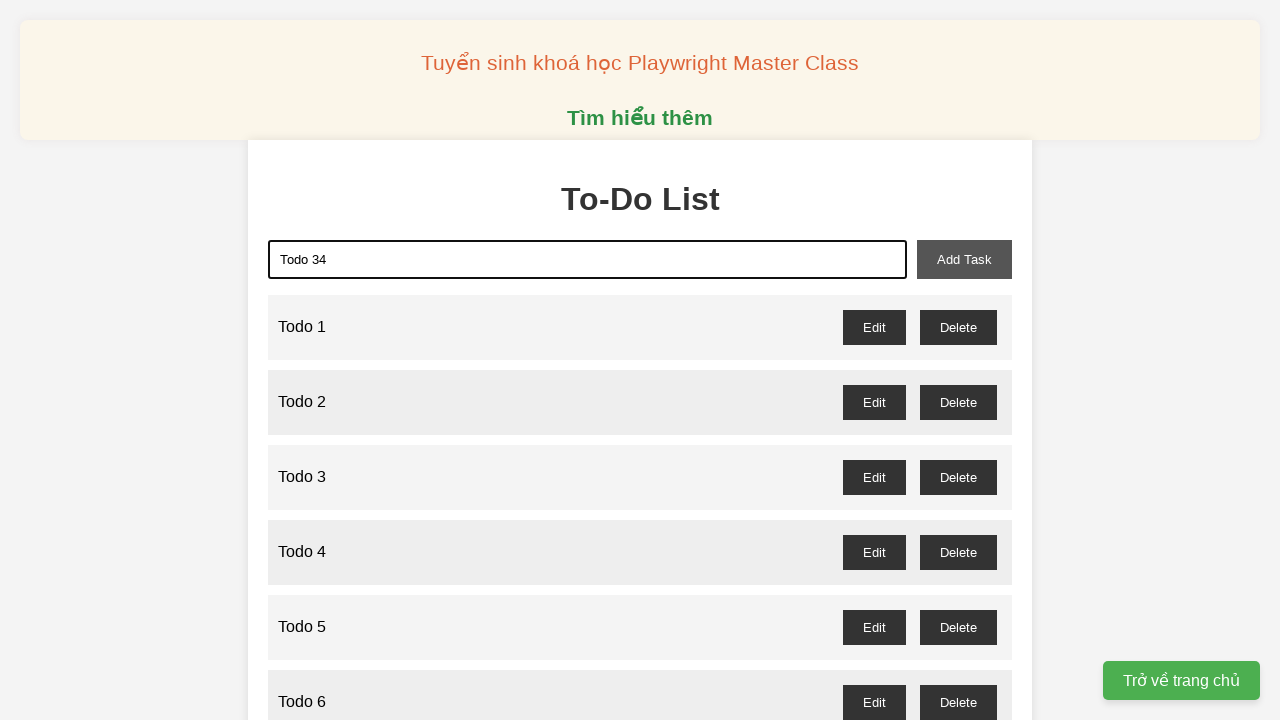

Clicked add task button to add 'Todo 34' to the list at (964, 259) on #add-task
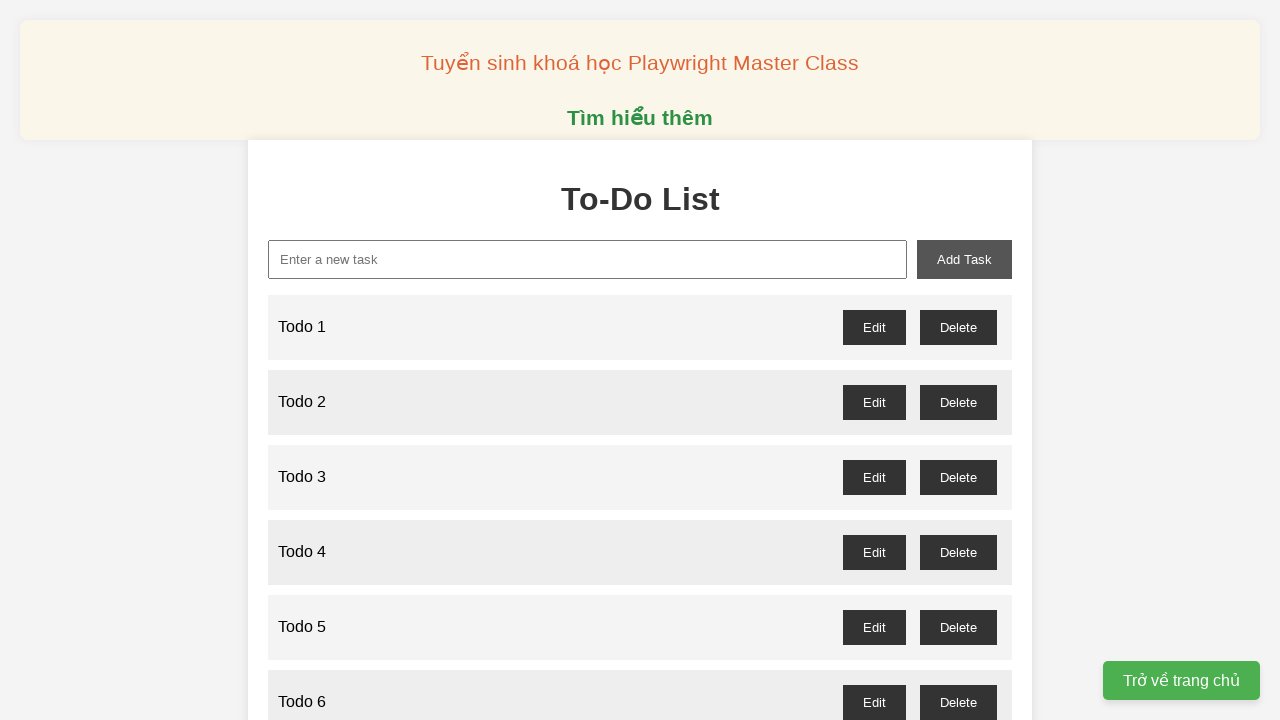

Filled task input field with 'Todo 35' on internal:attr=[placeholder="Enter a new task"i]
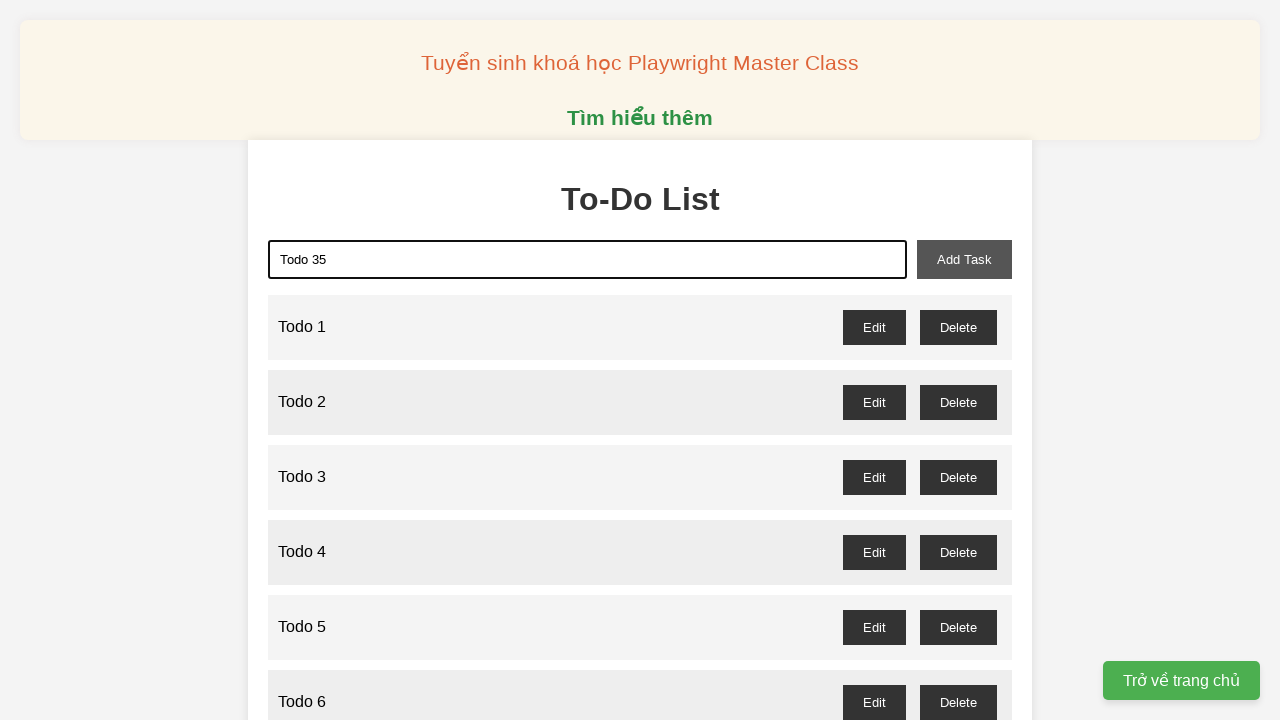

Clicked add task button to add 'Todo 35' to the list at (964, 259) on #add-task
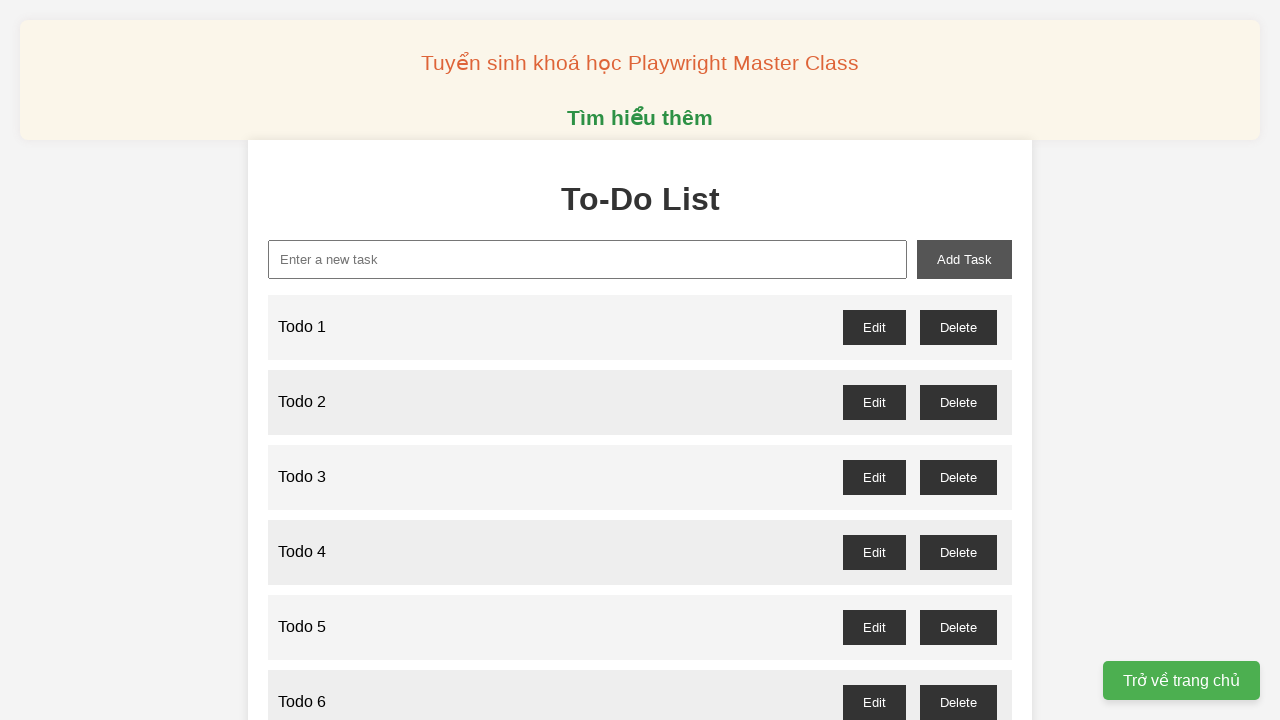

Filled task input field with 'Todo 36' on internal:attr=[placeholder="Enter a new task"i]
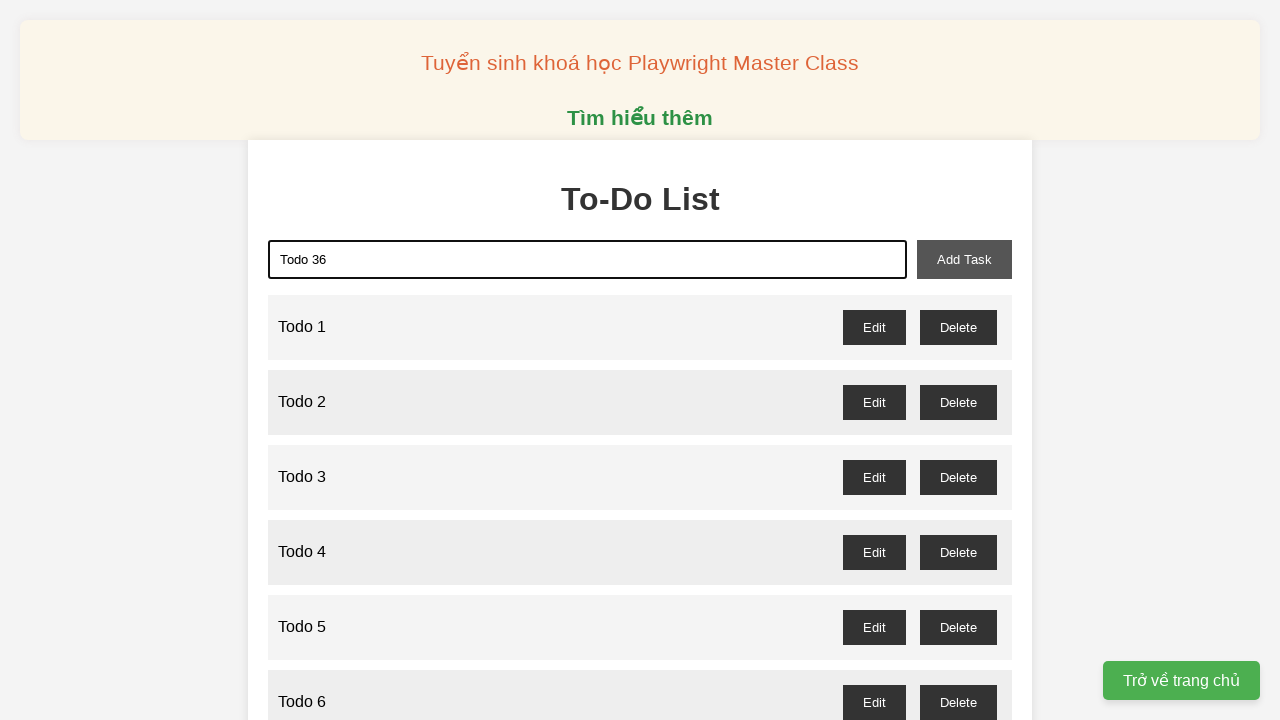

Clicked add task button to add 'Todo 36' to the list at (964, 259) on #add-task
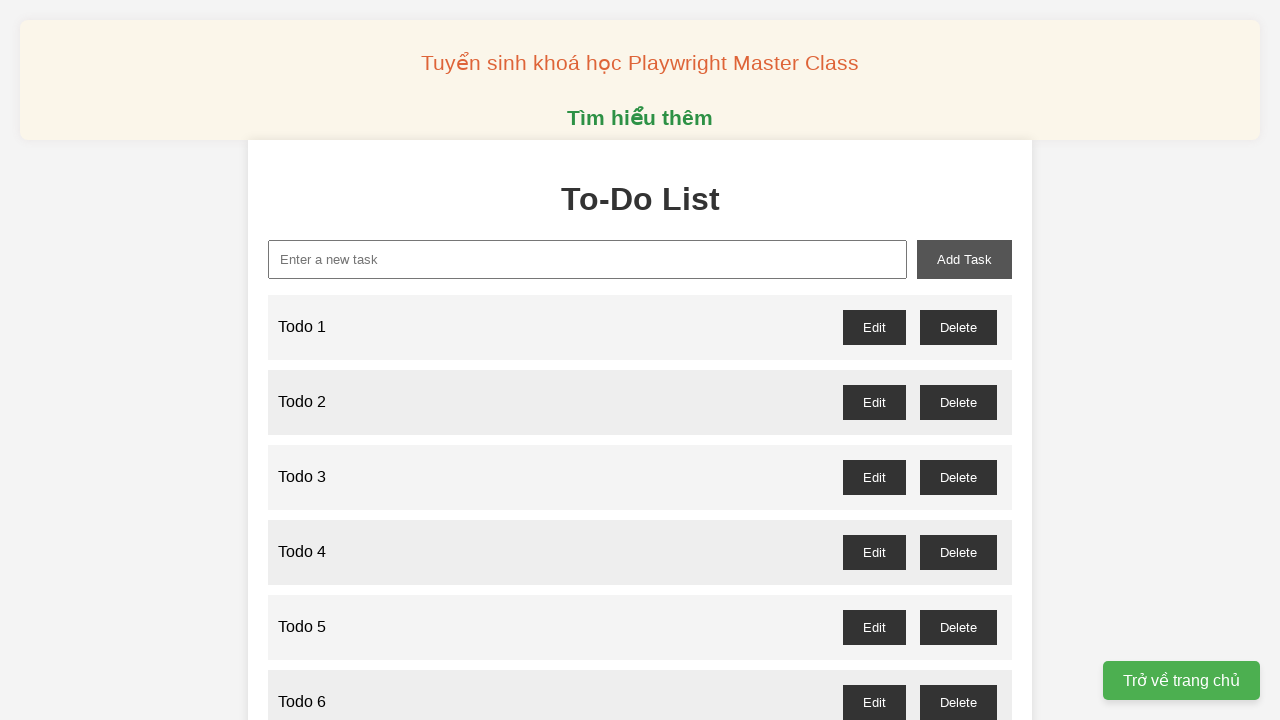

Filled task input field with 'Todo 37' on internal:attr=[placeholder="Enter a new task"i]
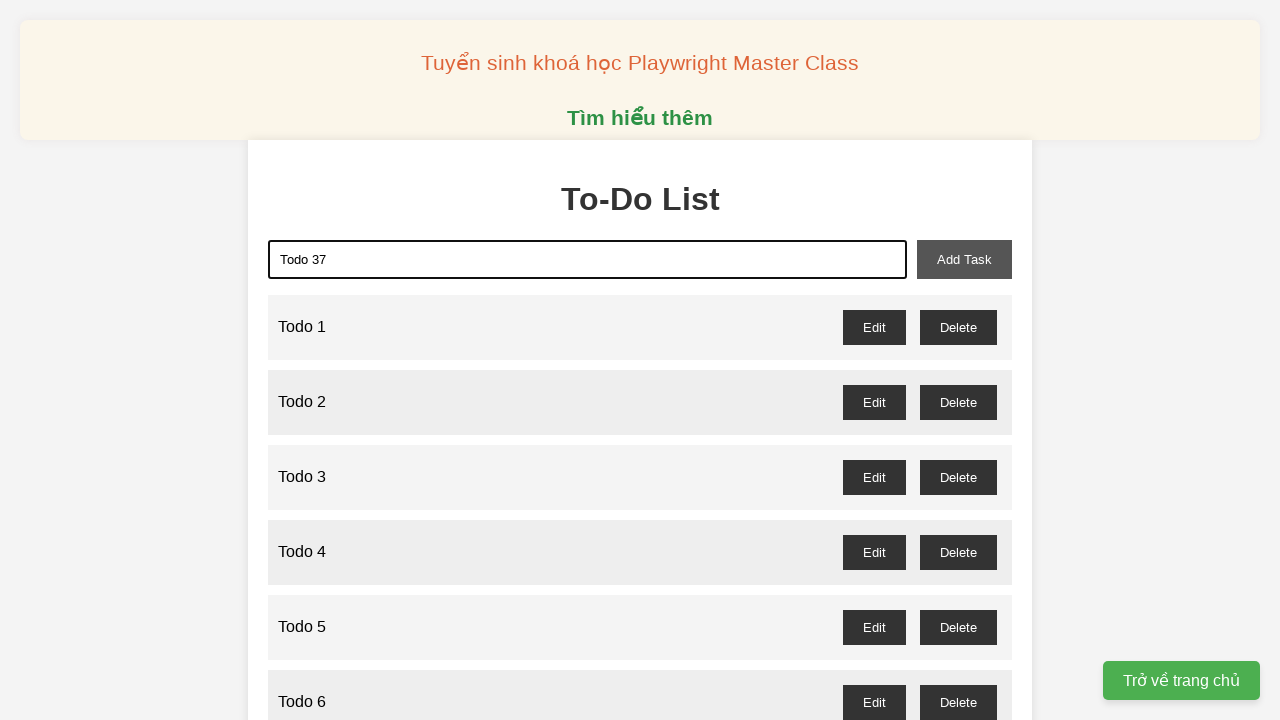

Clicked add task button to add 'Todo 37' to the list at (964, 259) on #add-task
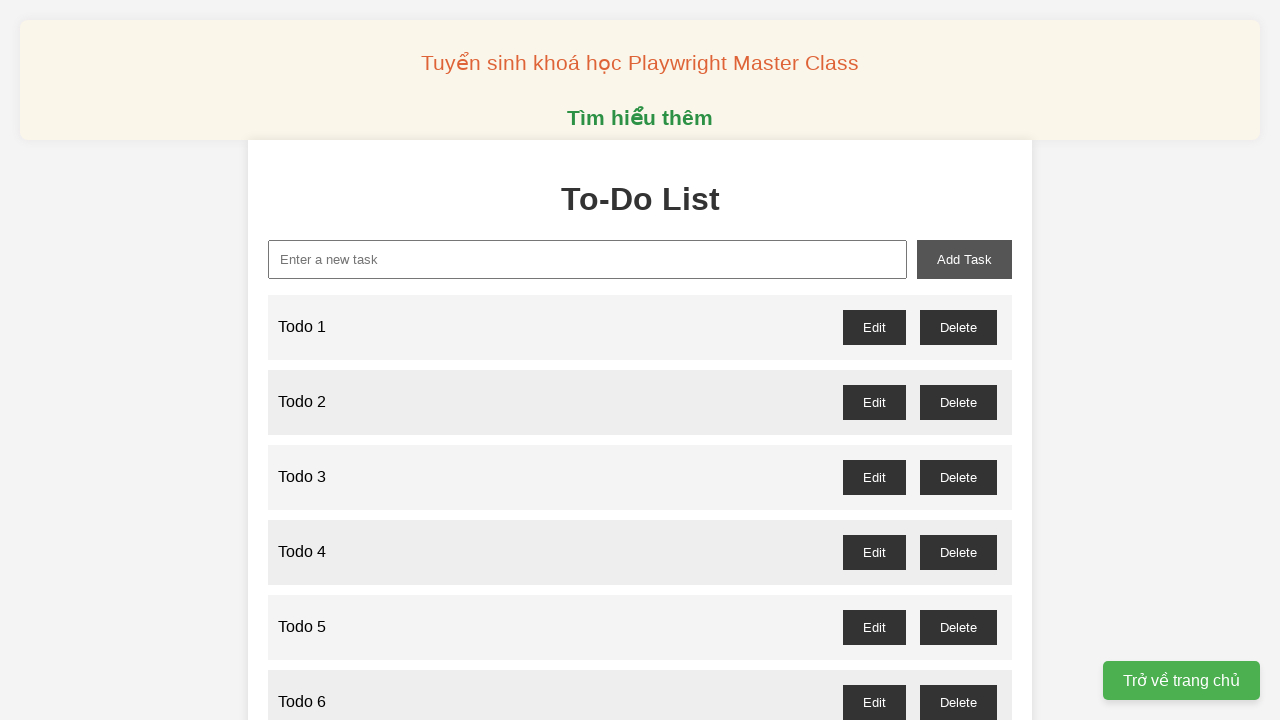

Filled task input field with 'Todo 38' on internal:attr=[placeholder="Enter a new task"i]
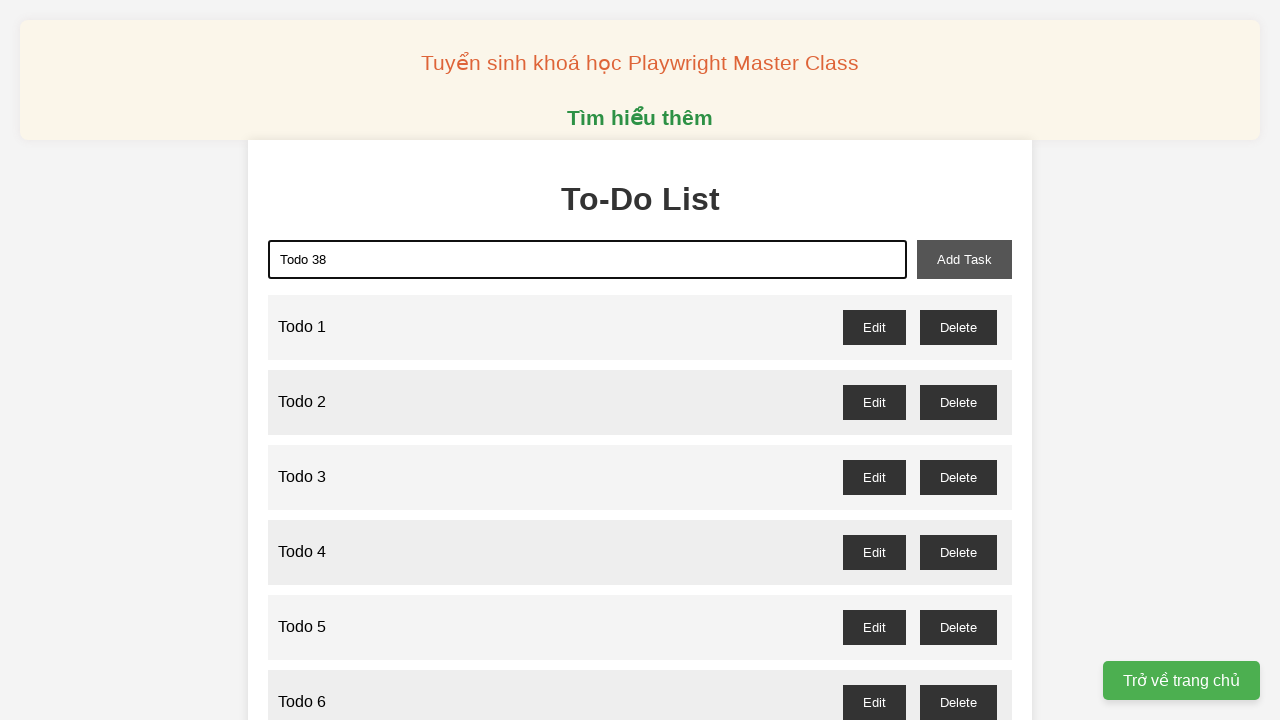

Clicked add task button to add 'Todo 38' to the list at (964, 259) on #add-task
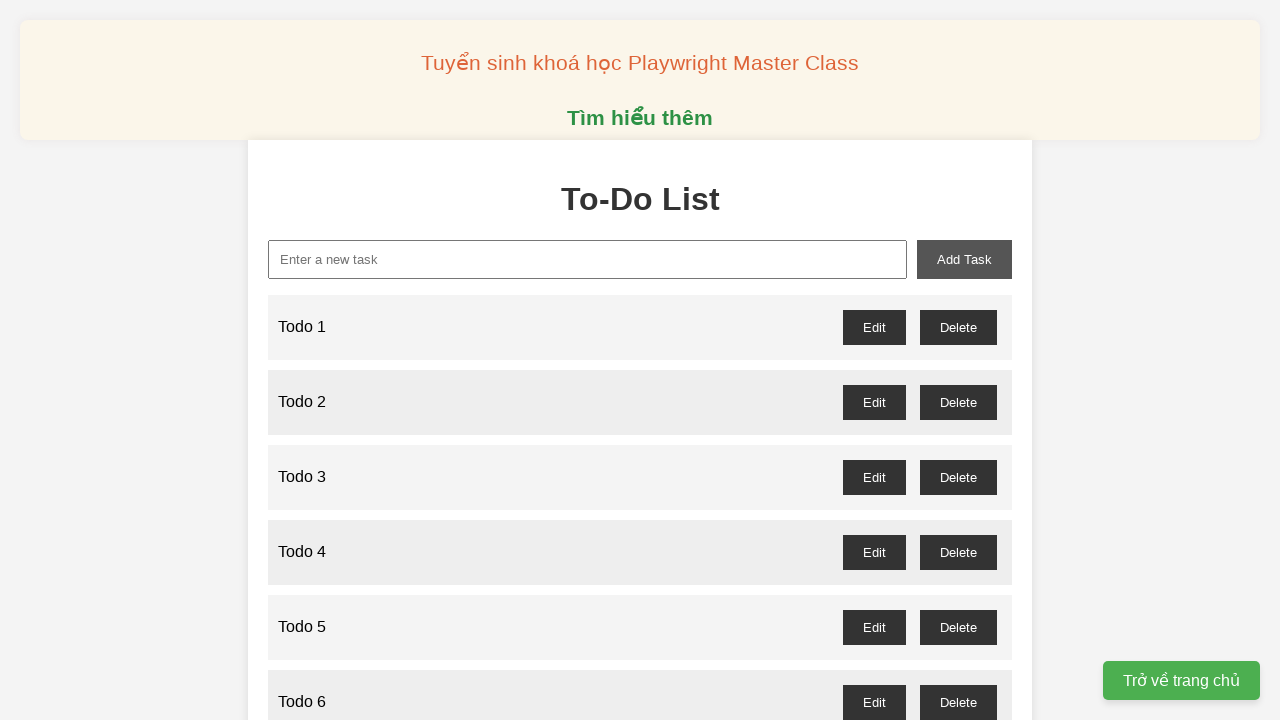

Filled task input field with 'Todo 39' on internal:attr=[placeholder="Enter a new task"i]
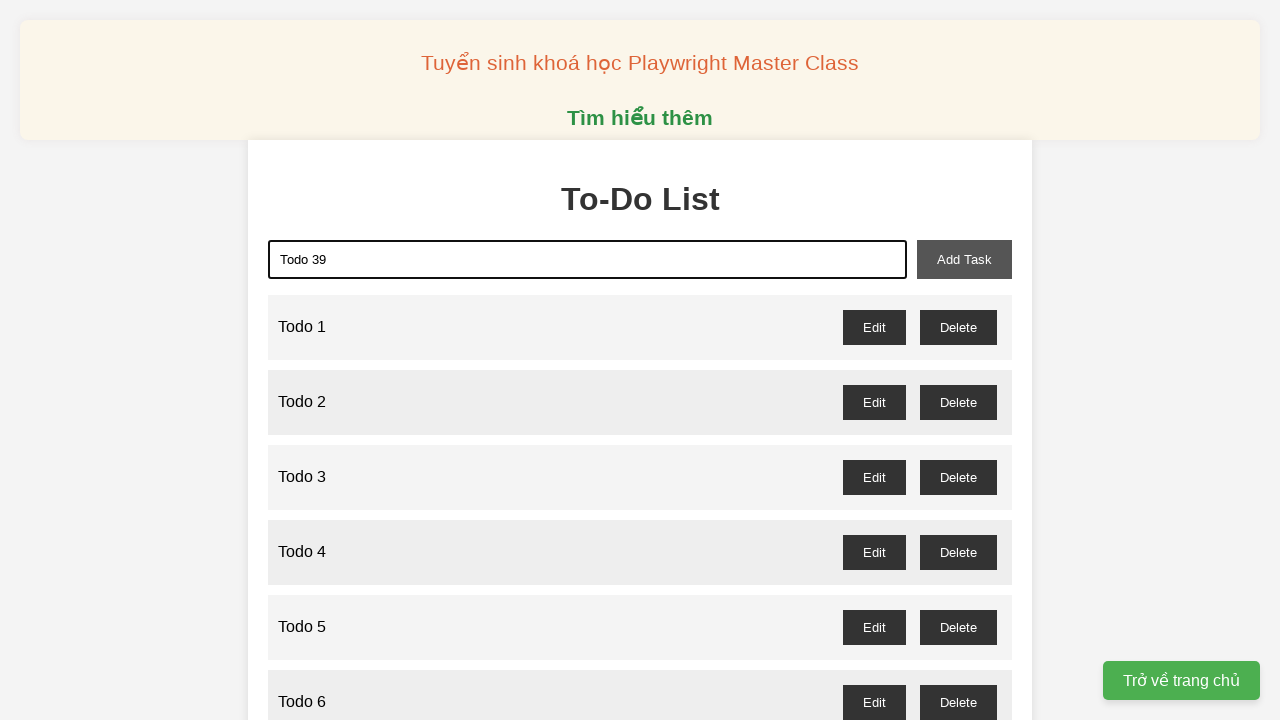

Clicked add task button to add 'Todo 39' to the list at (964, 259) on #add-task
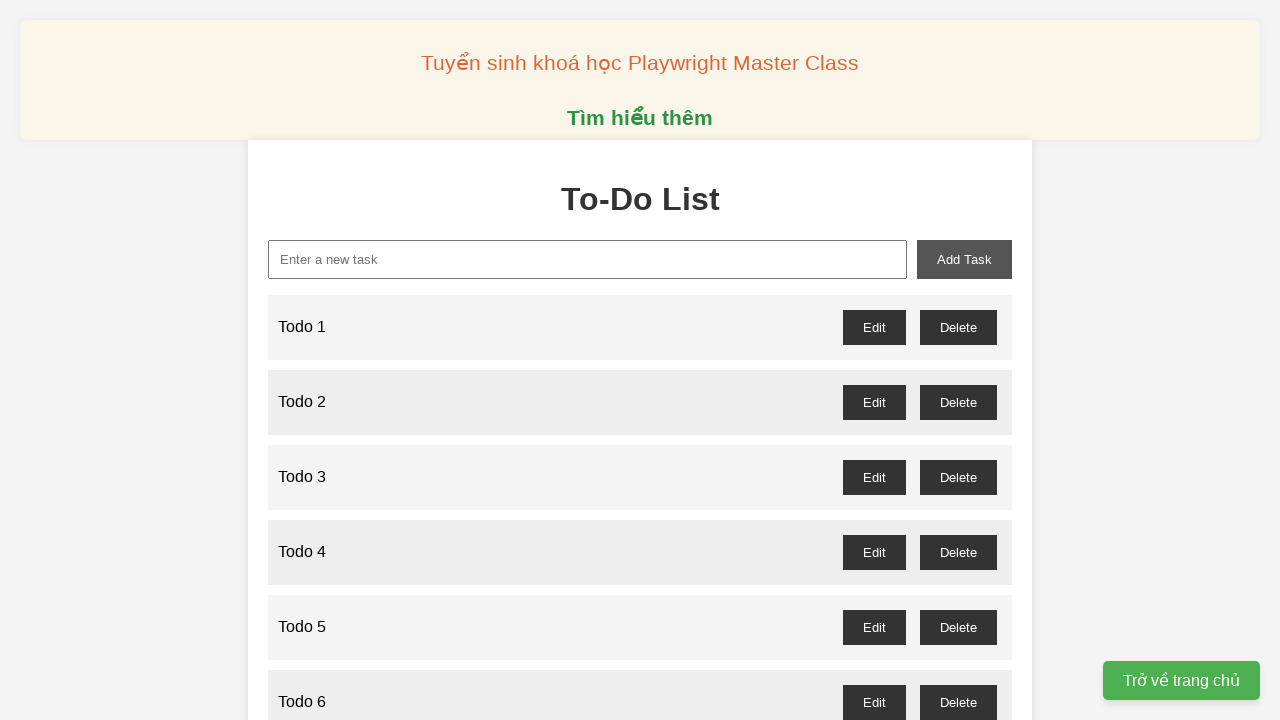

Filled task input field with 'Todo 40' on internal:attr=[placeholder="Enter a new task"i]
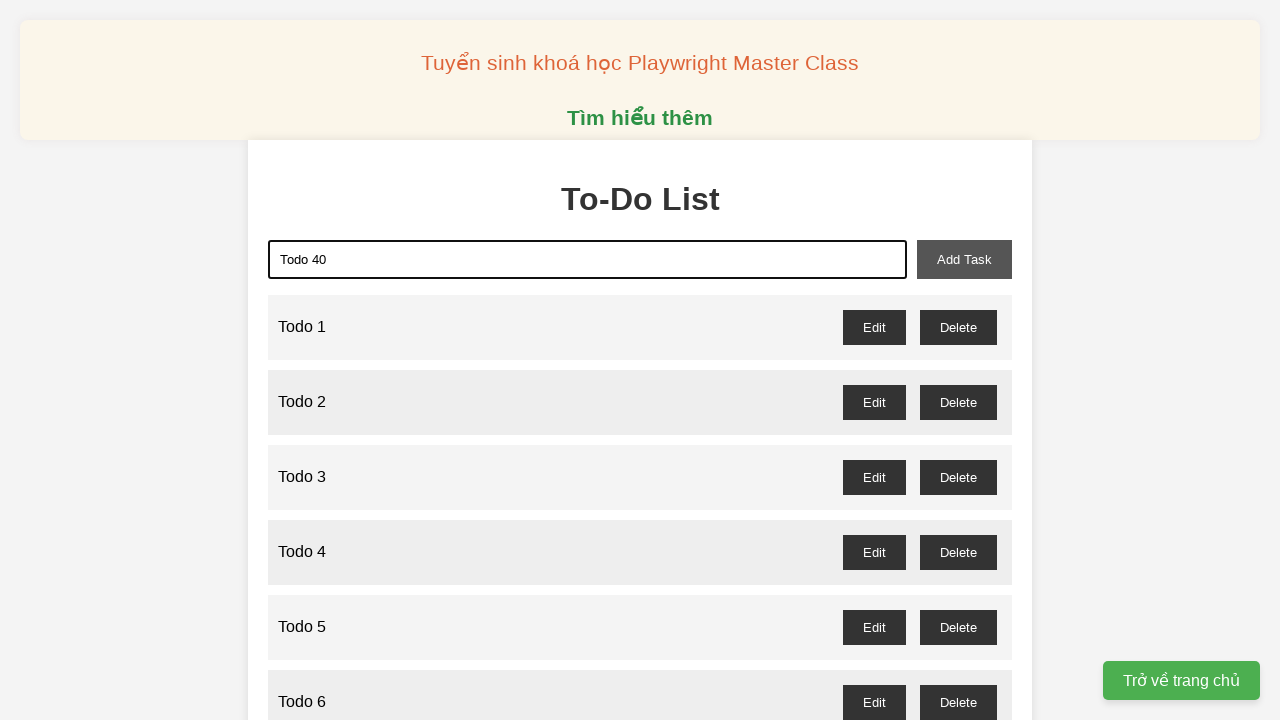

Clicked add task button to add 'Todo 40' to the list at (964, 259) on #add-task
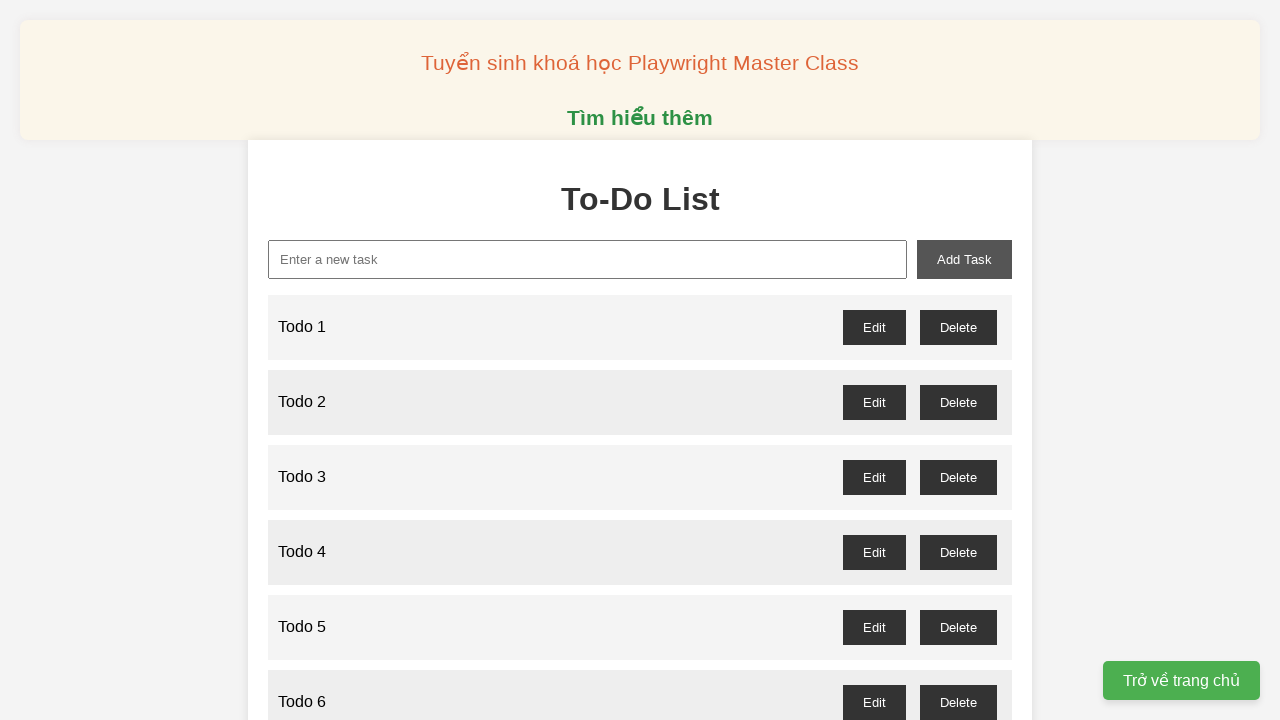

Filled task input field with 'Todo 41' on internal:attr=[placeholder="Enter a new task"i]
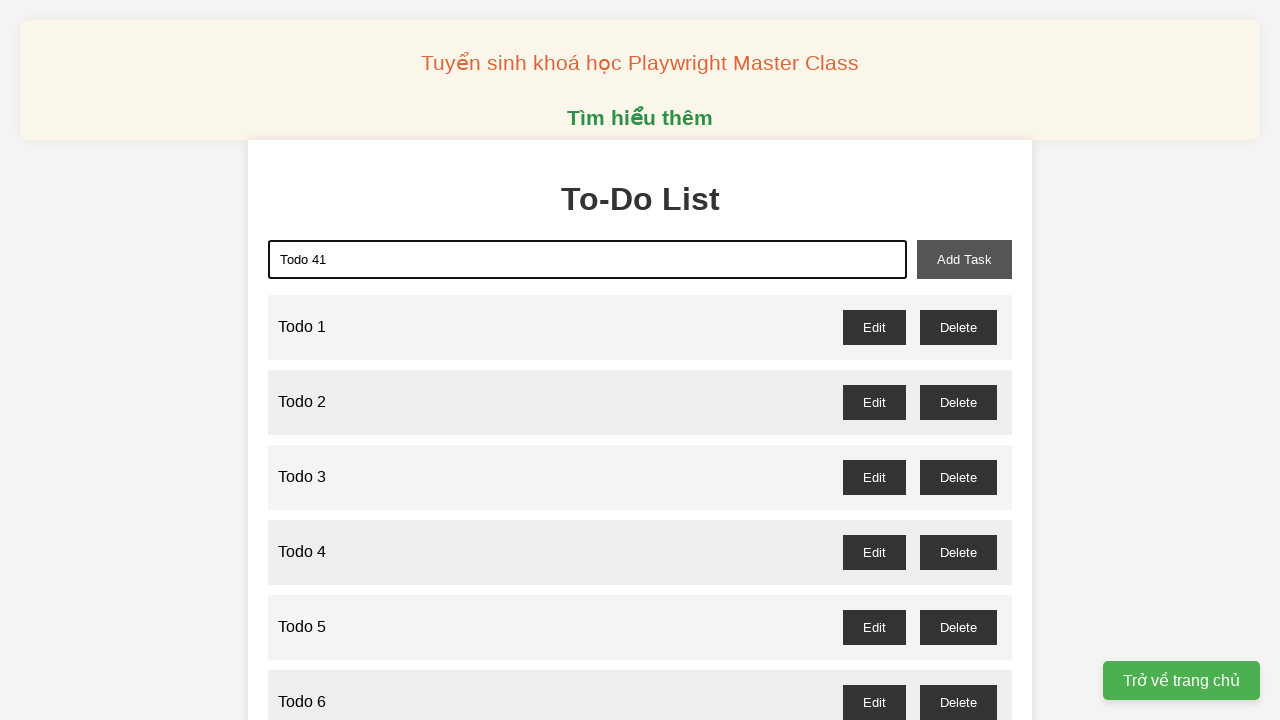

Clicked add task button to add 'Todo 41' to the list at (964, 259) on #add-task
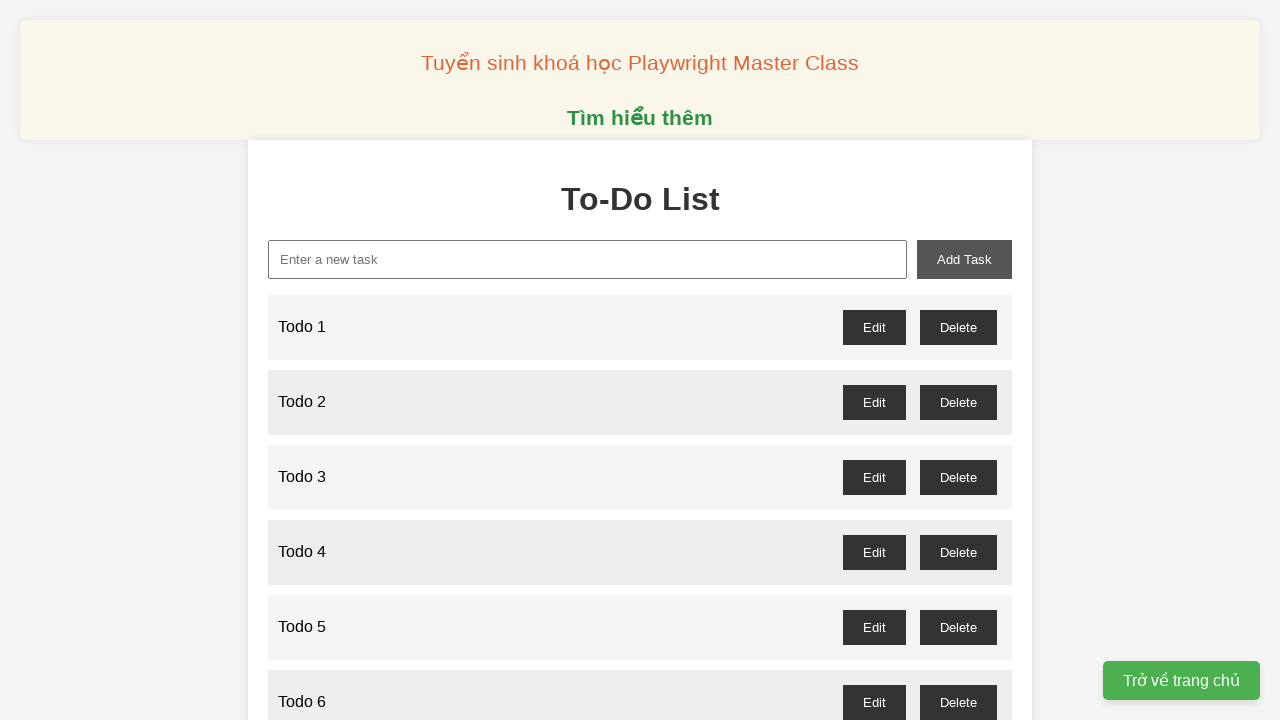

Filled task input field with 'Todo 42' on internal:attr=[placeholder="Enter a new task"i]
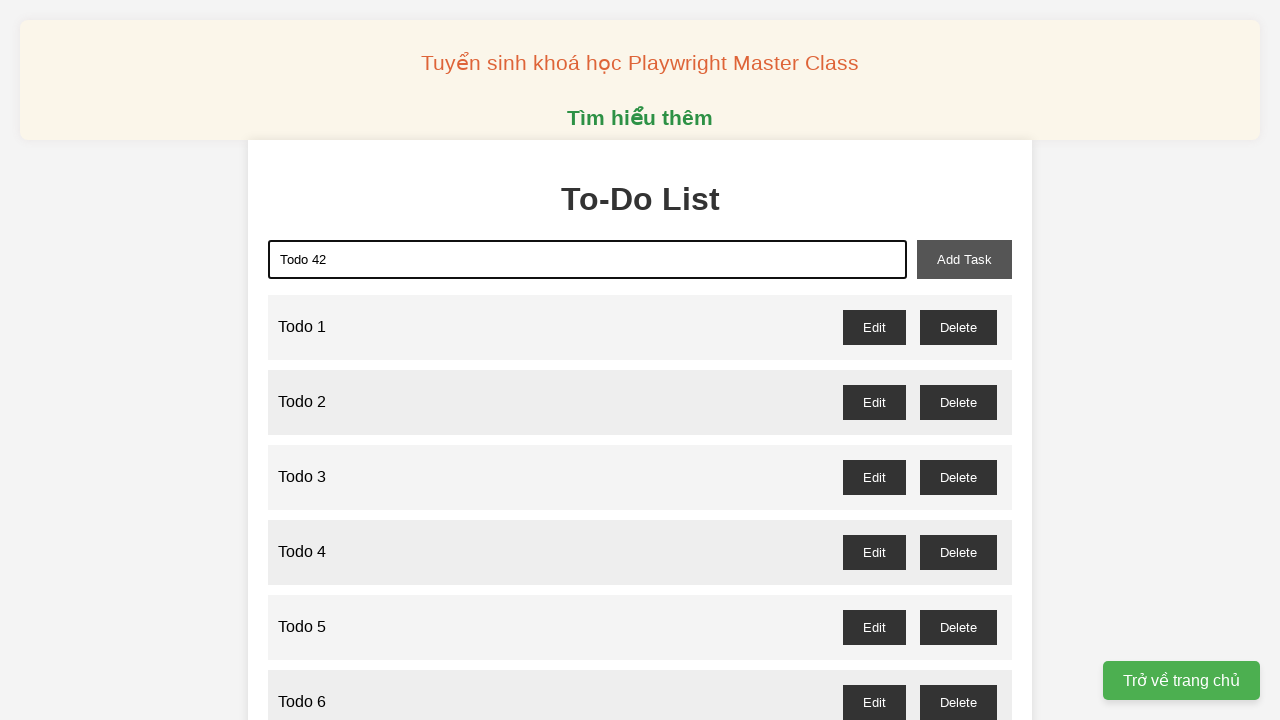

Clicked add task button to add 'Todo 42' to the list at (964, 259) on #add-task
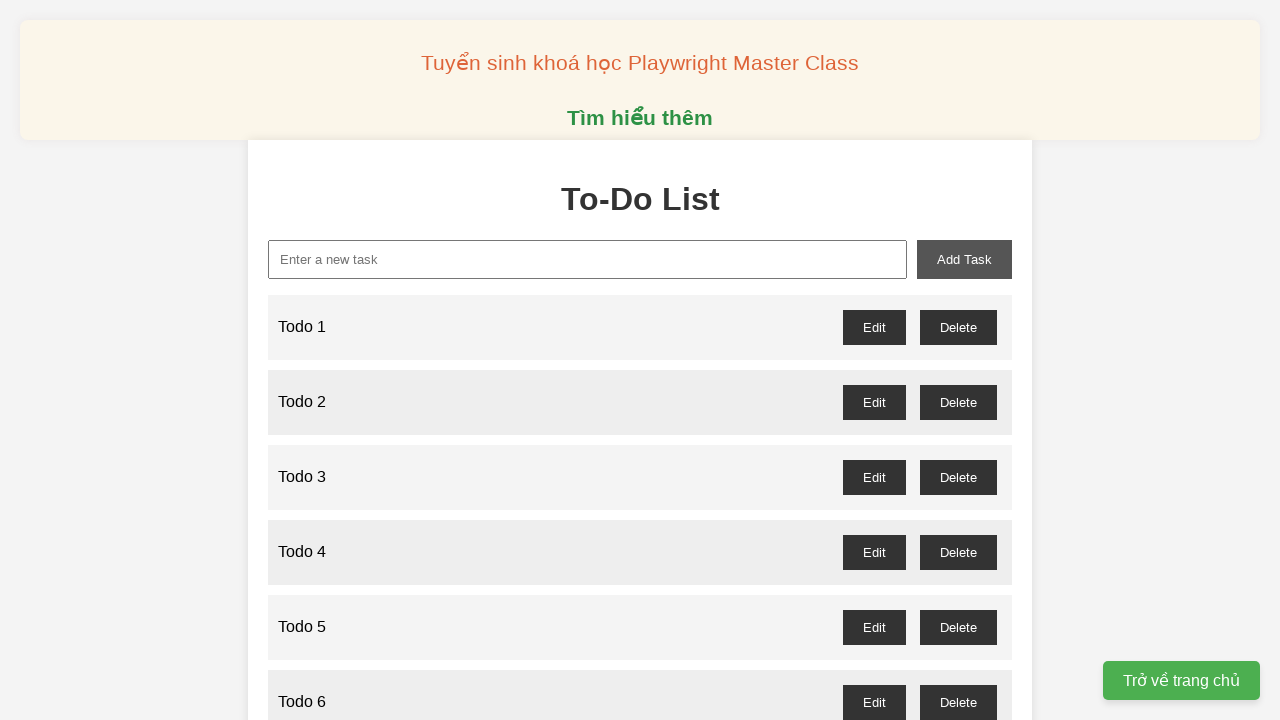

Filled task input field with 'Todo 43' on internal:attr=[placeholder="Enter a new task"i]
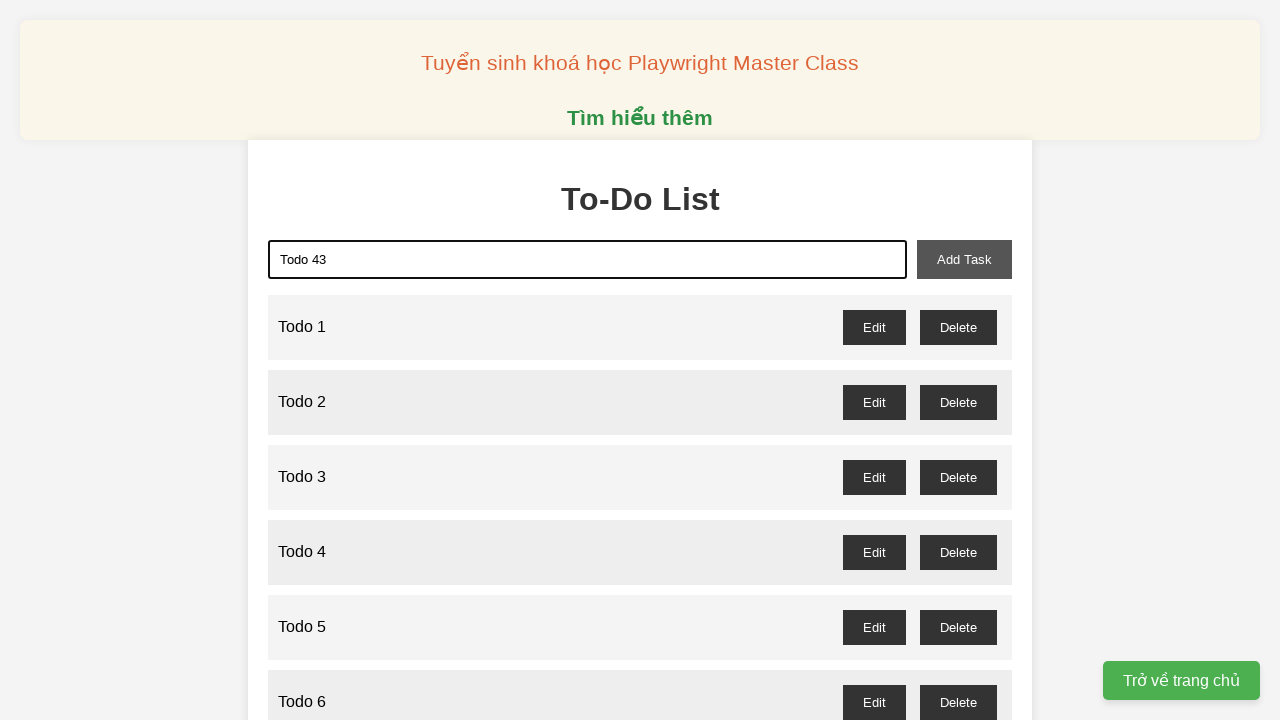

Clicked add task button to add 'Todo 43' to the list at (964, 259) on #add-task
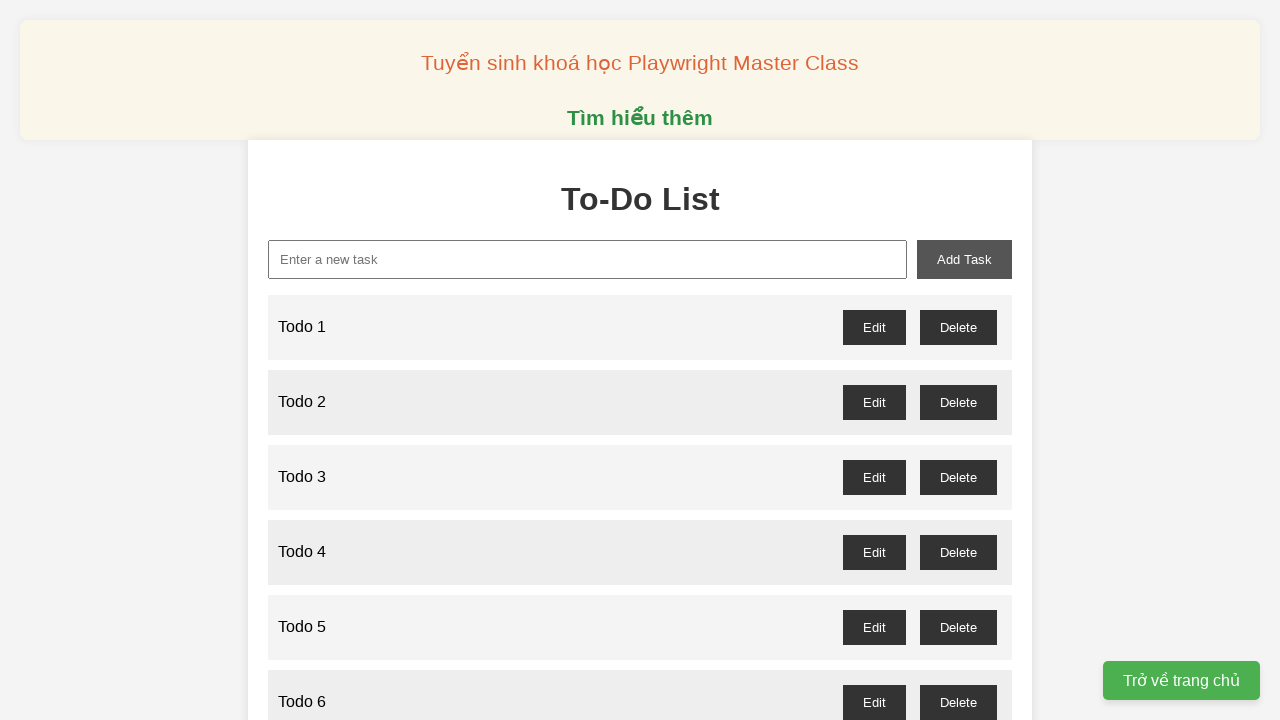

Filled task input field with 'Todo 44' on internal:attr=[placeholder="Enter a new task"i]
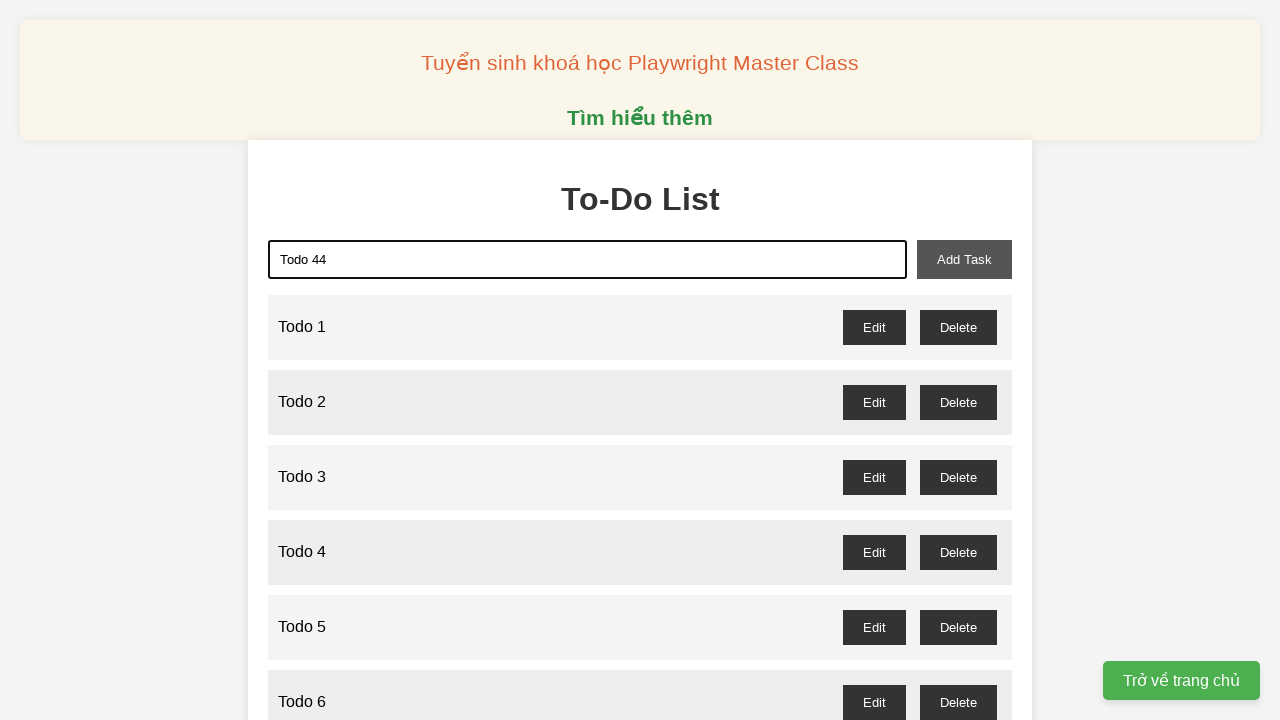

Clicked add task button to add 'Todo 44' to the list at (964, 259) on #add-task
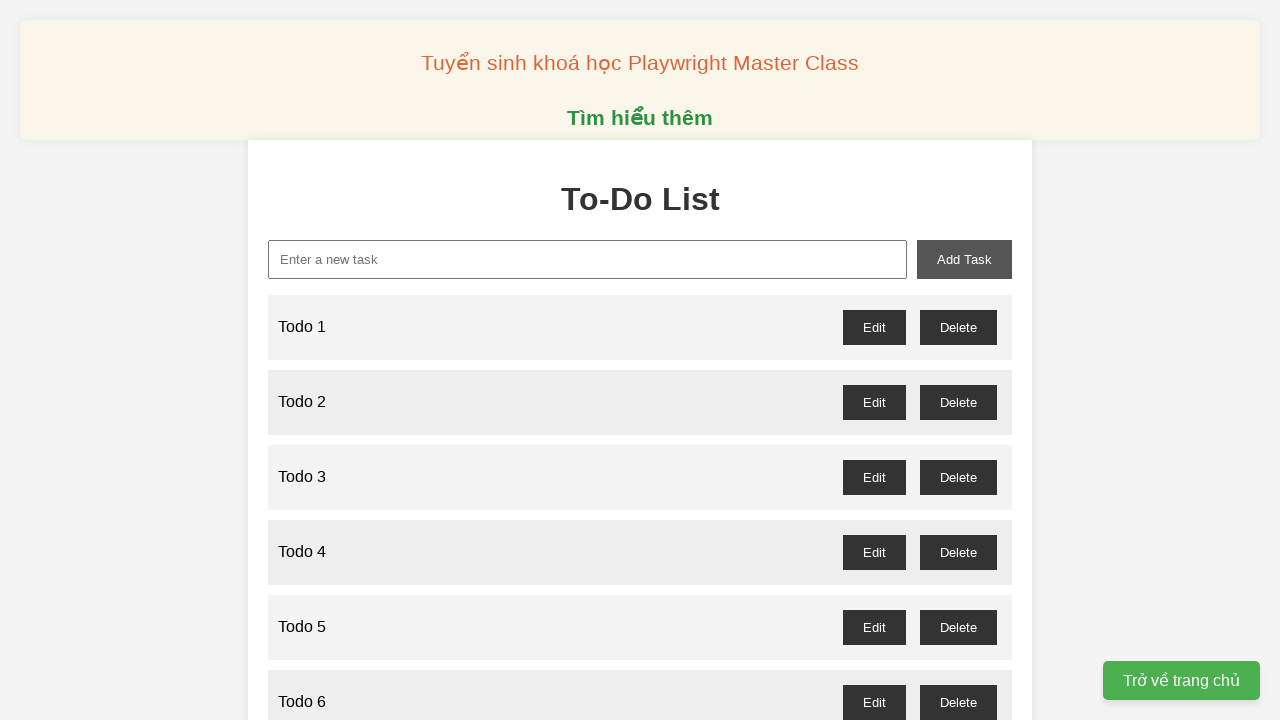

Filled task input field with 'Todo 45' on internal:attr=[placeholder="Enter a new task"i]
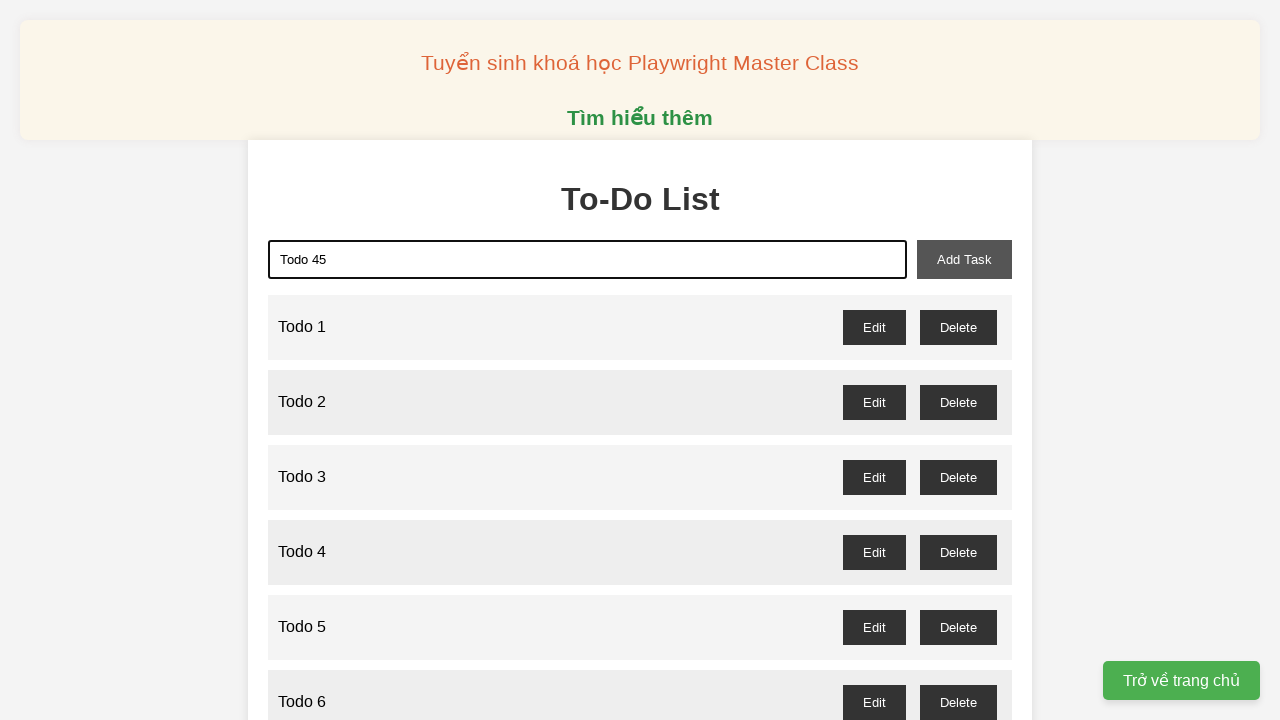

Clicked add task button to add 'Todo 45' to the list at (964, 259) on #add-task
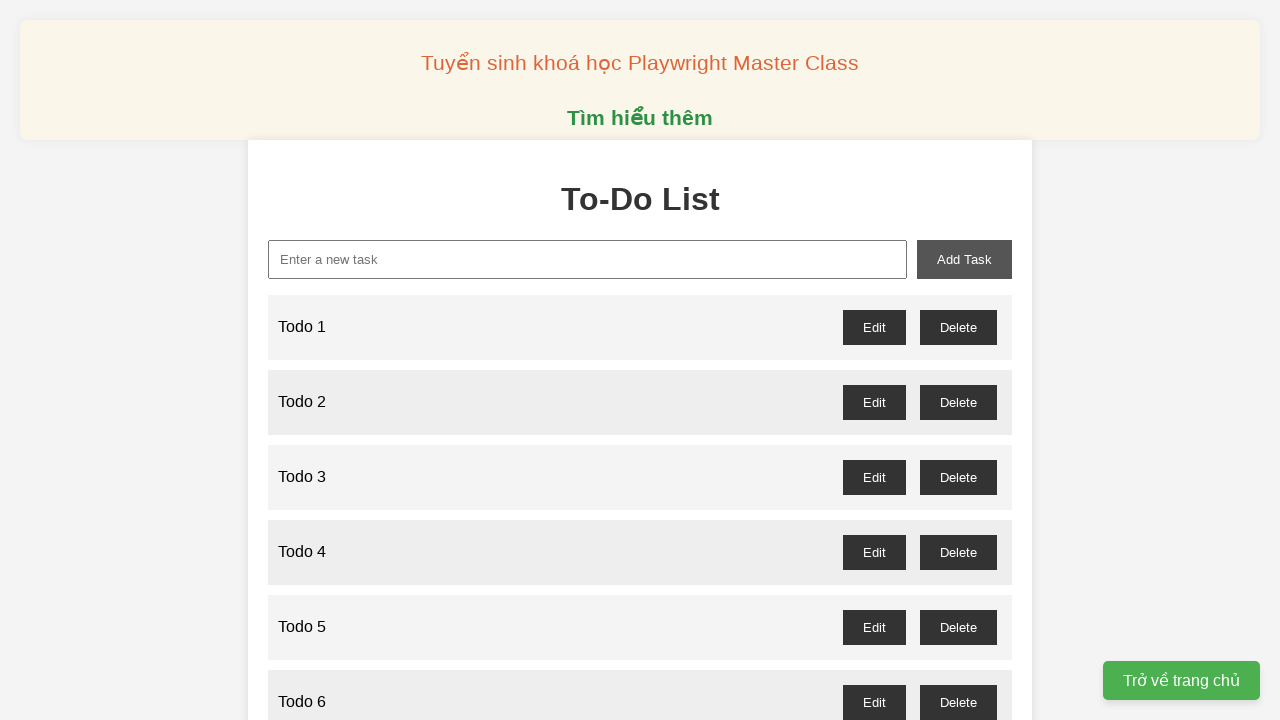

Filled task input field with 'Todo 46' on internal:attr=[placeholder="Enter a new task"i]
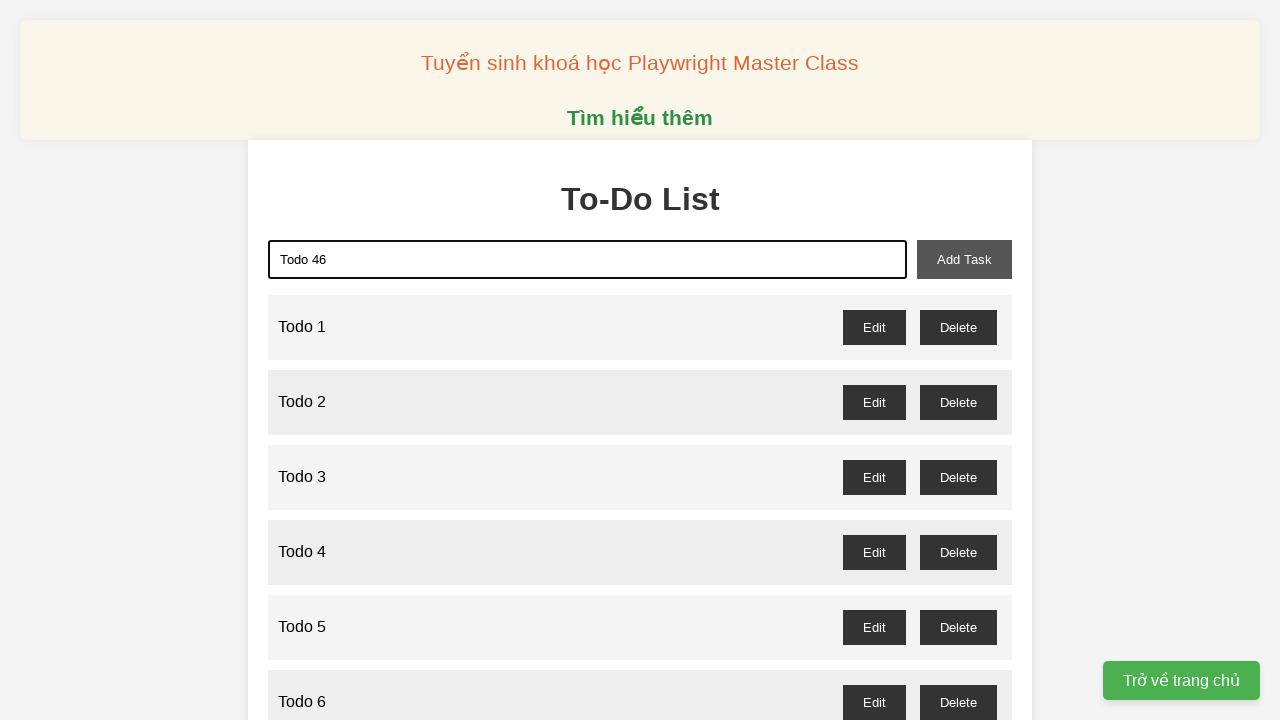

Clicked add task button to add 'Todo 46' to the list at (964, 259) on #add-task
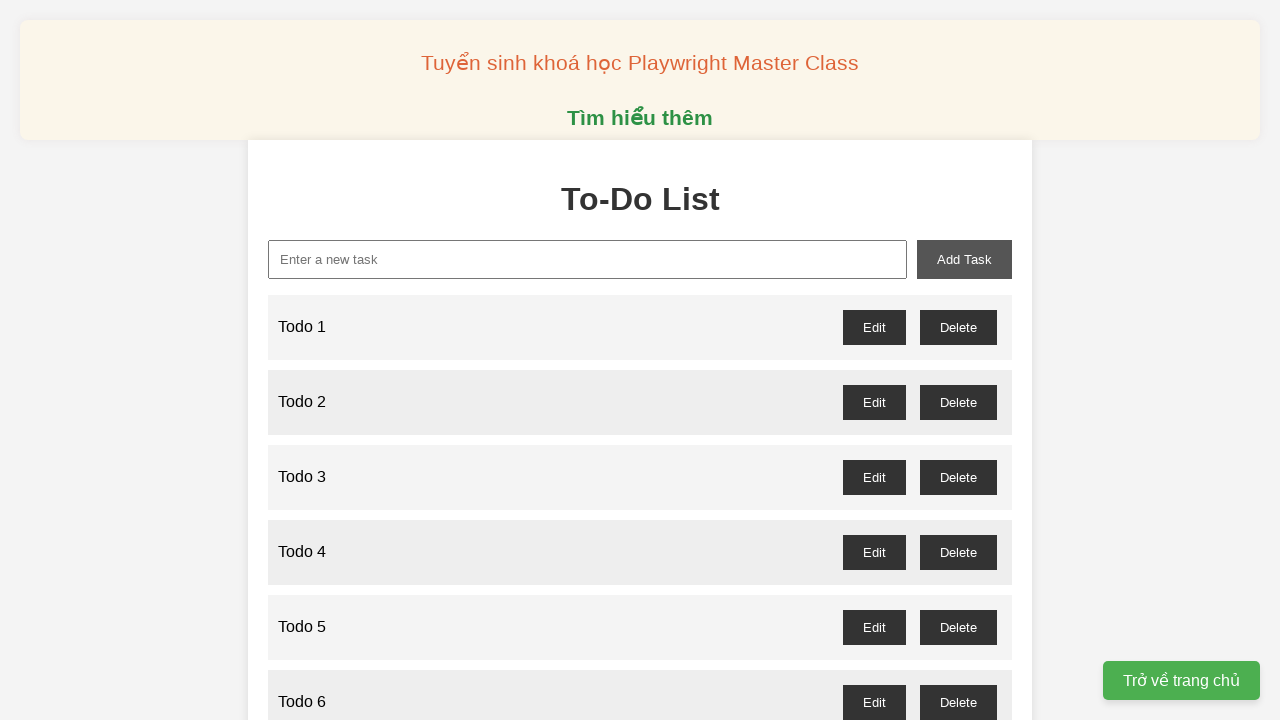

Filled task input field with 'Todo 47' on internal:attr=[placeholder="Enter a new task"i]
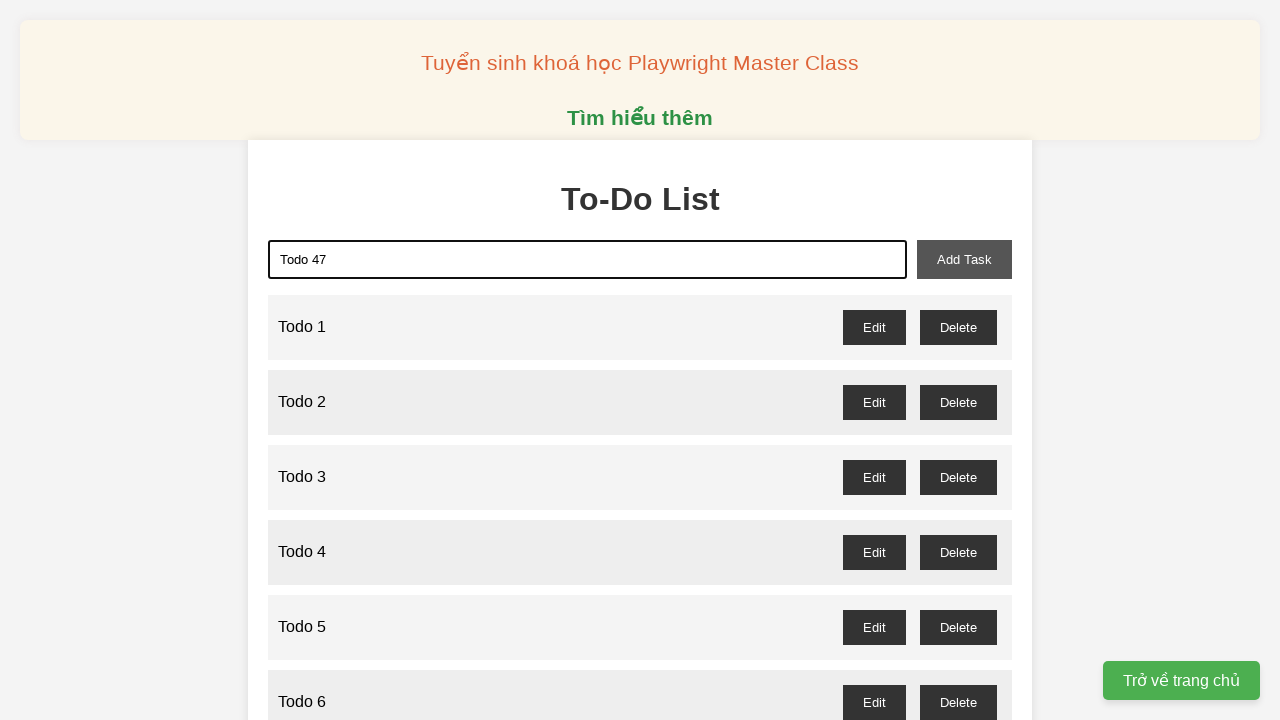

Clicked add task button to add 'Todo 47' to the list at (964, 259) on #add-task
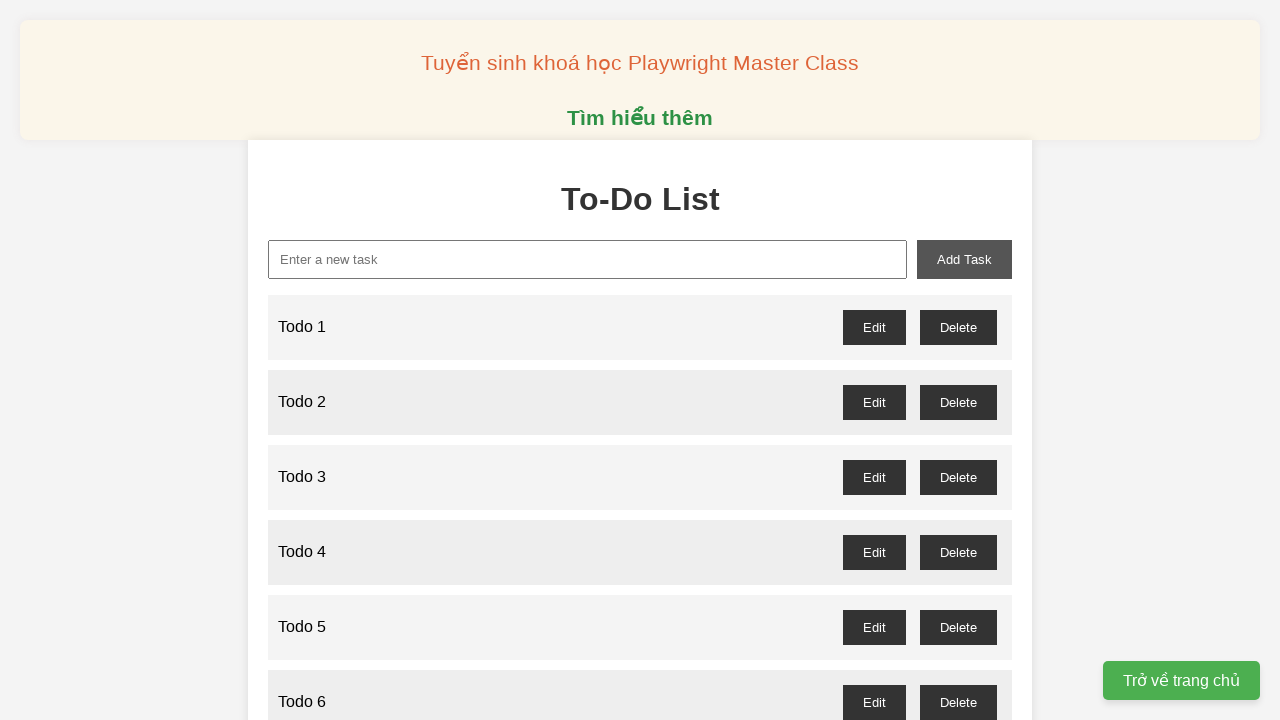

Filled task input field with 'Todo 48' on internal:attr=[placeholder="Enter a new task"i]
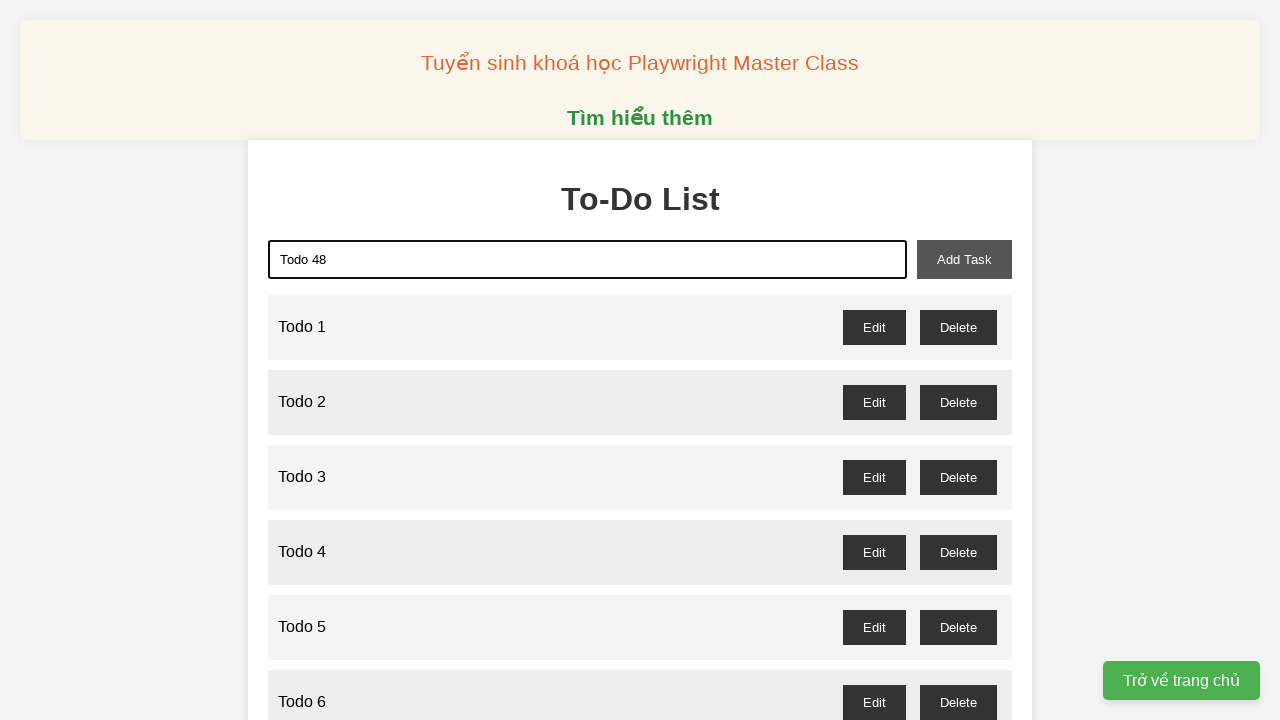

Clicked add task button to add 'Todo 48' to the list at (964, 259) on #add-task
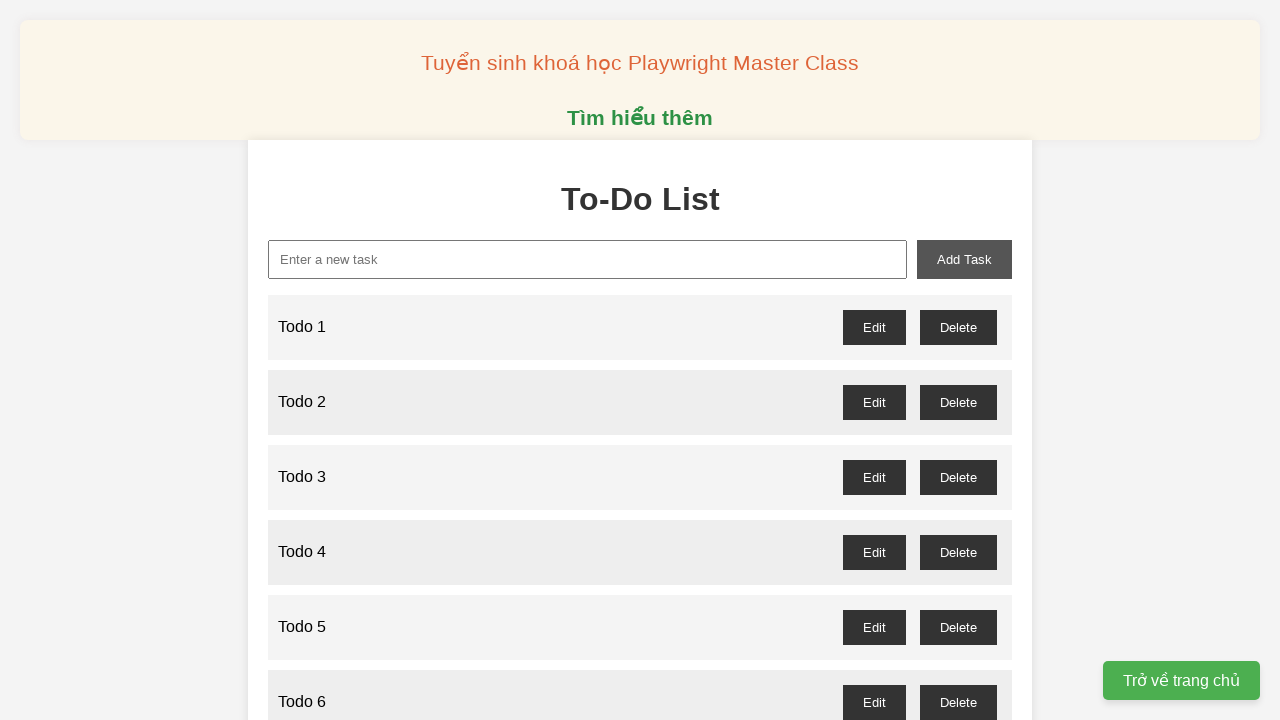

Filled task input field with 'Todo 49' on internal:attr=[placeholder="Enter a new task"i]
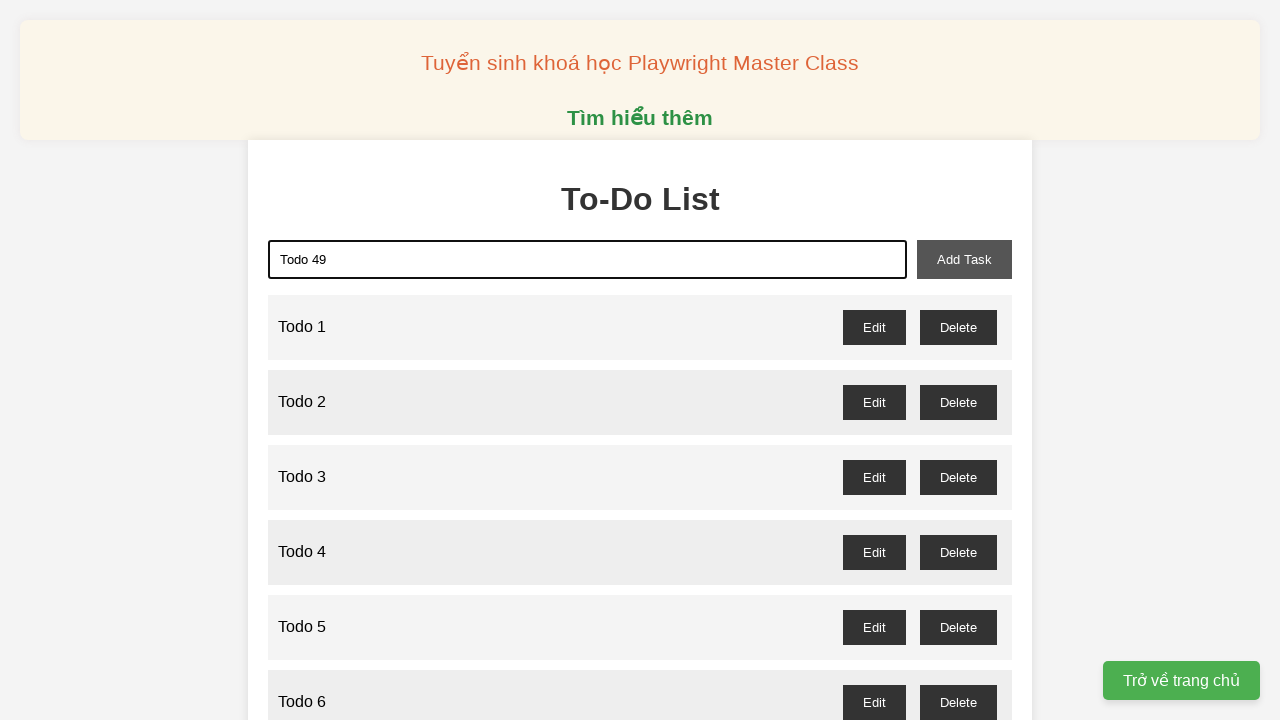

Clicked add task button to add 'Todo 49' to the list at (964, 259) on #add-task
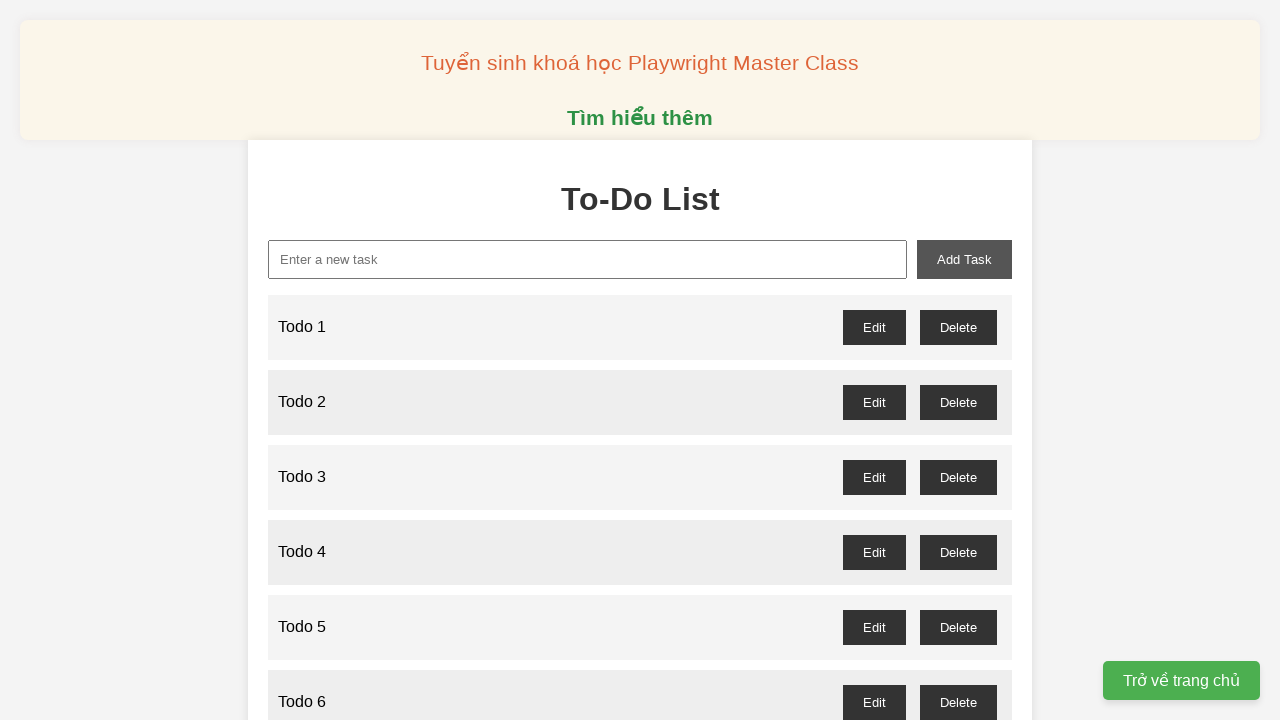

Filled task input field with 'Todo 50' on internal:attr=[placeholder="Enter a new task"i]
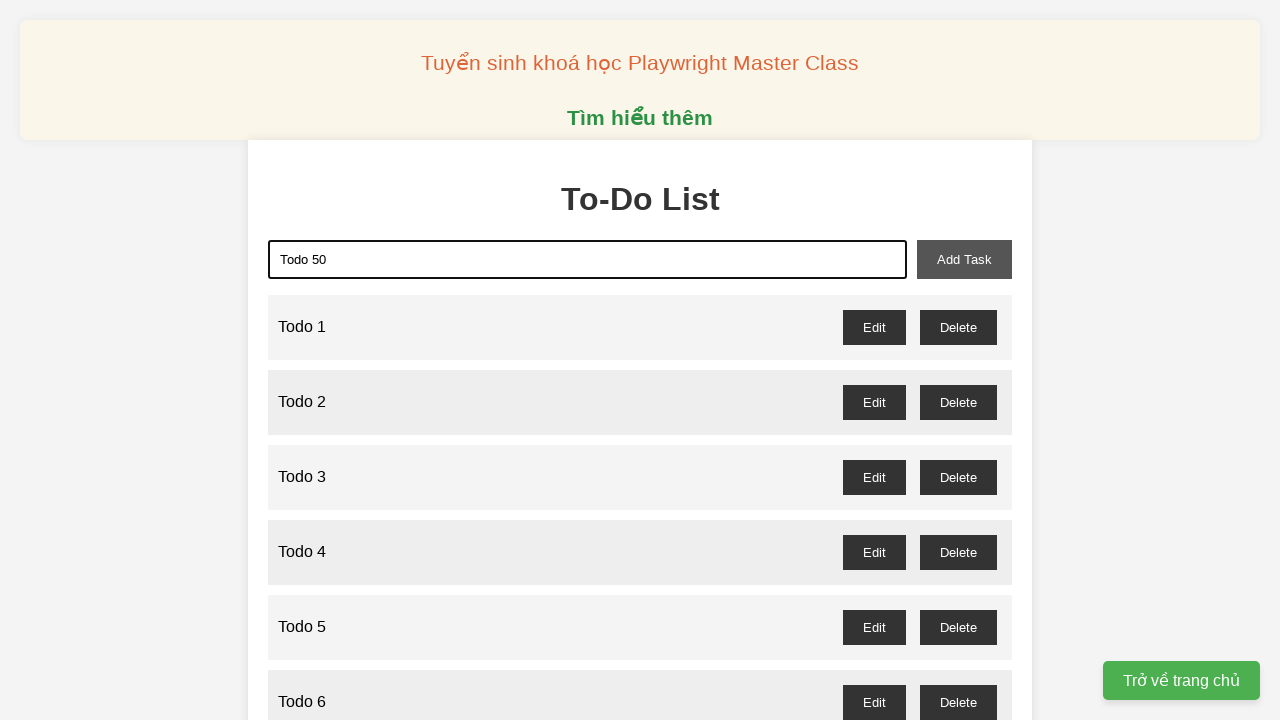

Clicked add task button to add 'Todo 50' to the list at (964, 259) on #add-task
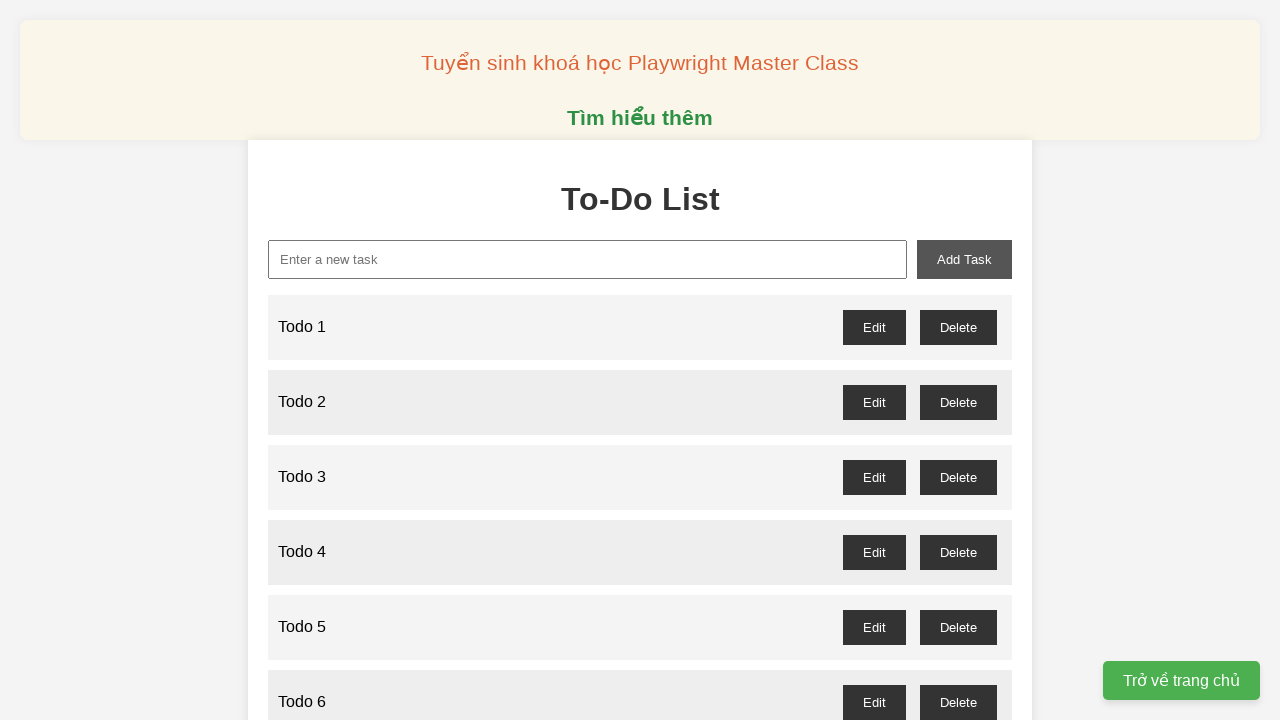

Filled task input field with 'Todo 51' on internal:attr=[placeholder="Enter a new task"i]
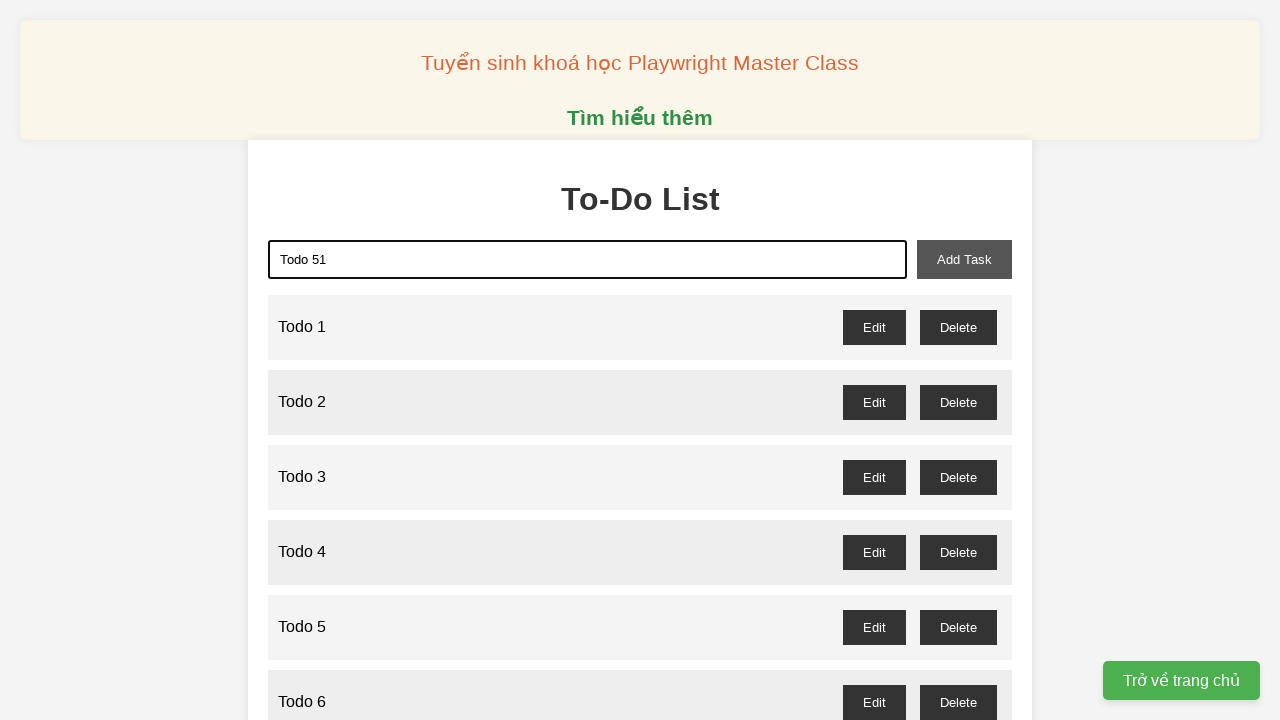

Clicked add task button to add 'Todo 51' to the list at (964, 259) on #add-task
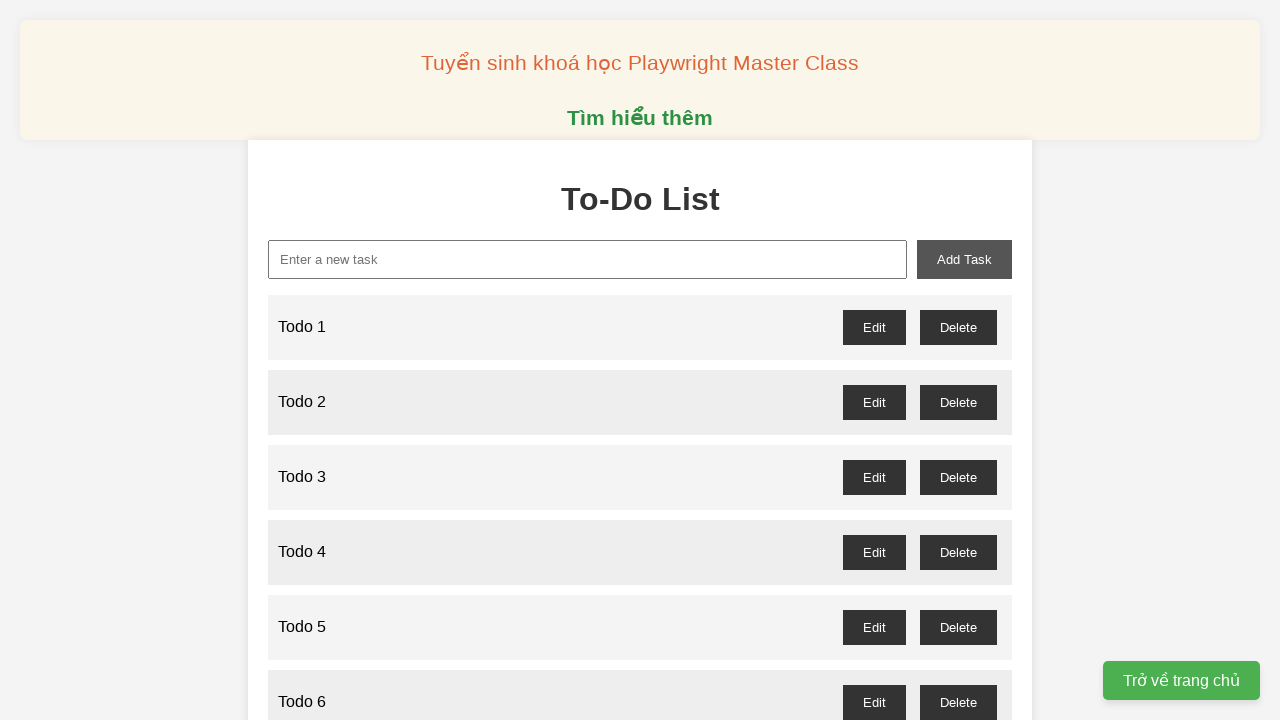

Filled task input field with 'Todo 52' on internal:attr=[placeholder="Enter a new task"i]
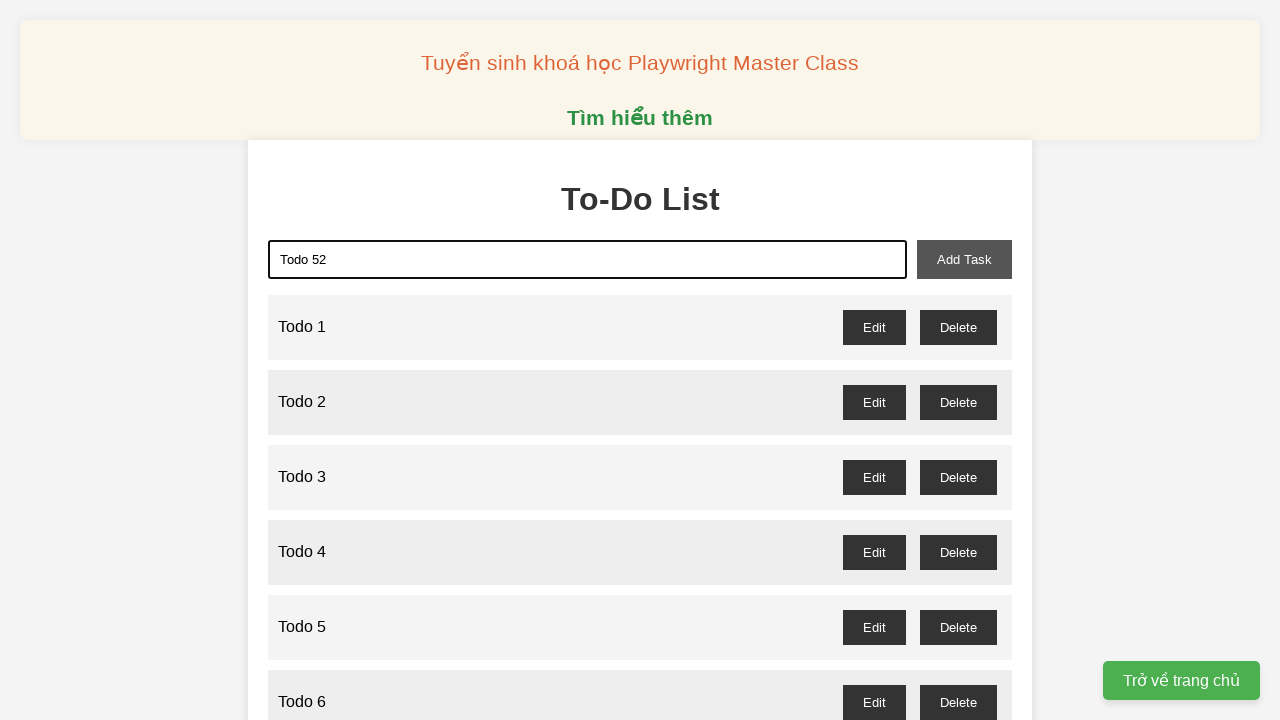

Clicked add task button to add 'Todo 52' to the list at (964, 259) on #add-task
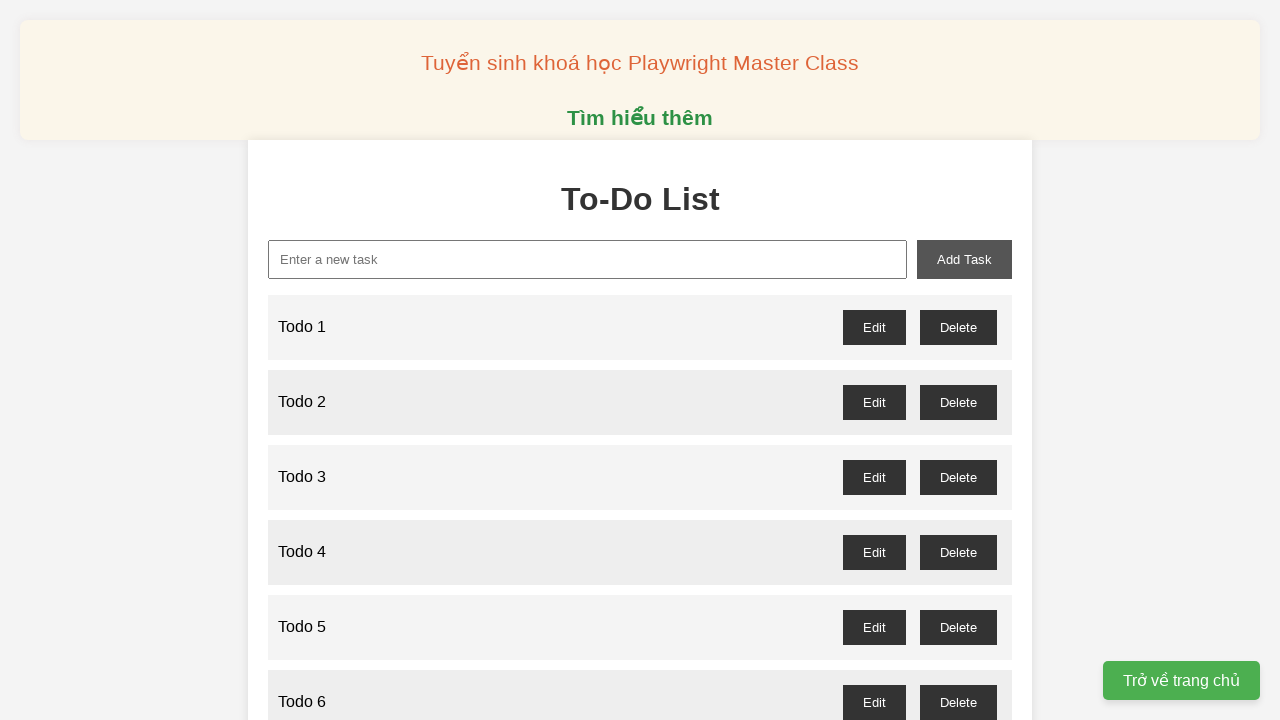

Filled task input field with 'Todo 53' on internal:attr=[placeholder="Enter a new task"i]
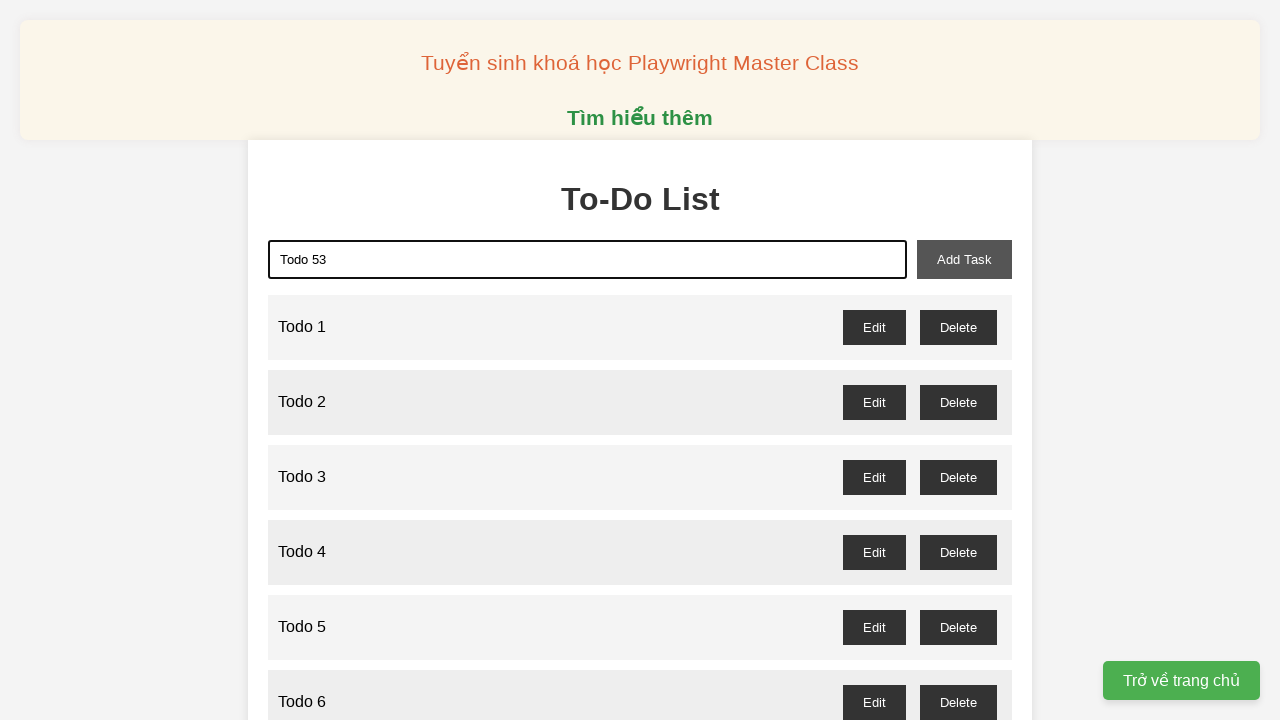

Clicked add task button to add 'Todo 53' to the list at (964, 259) on #add-task
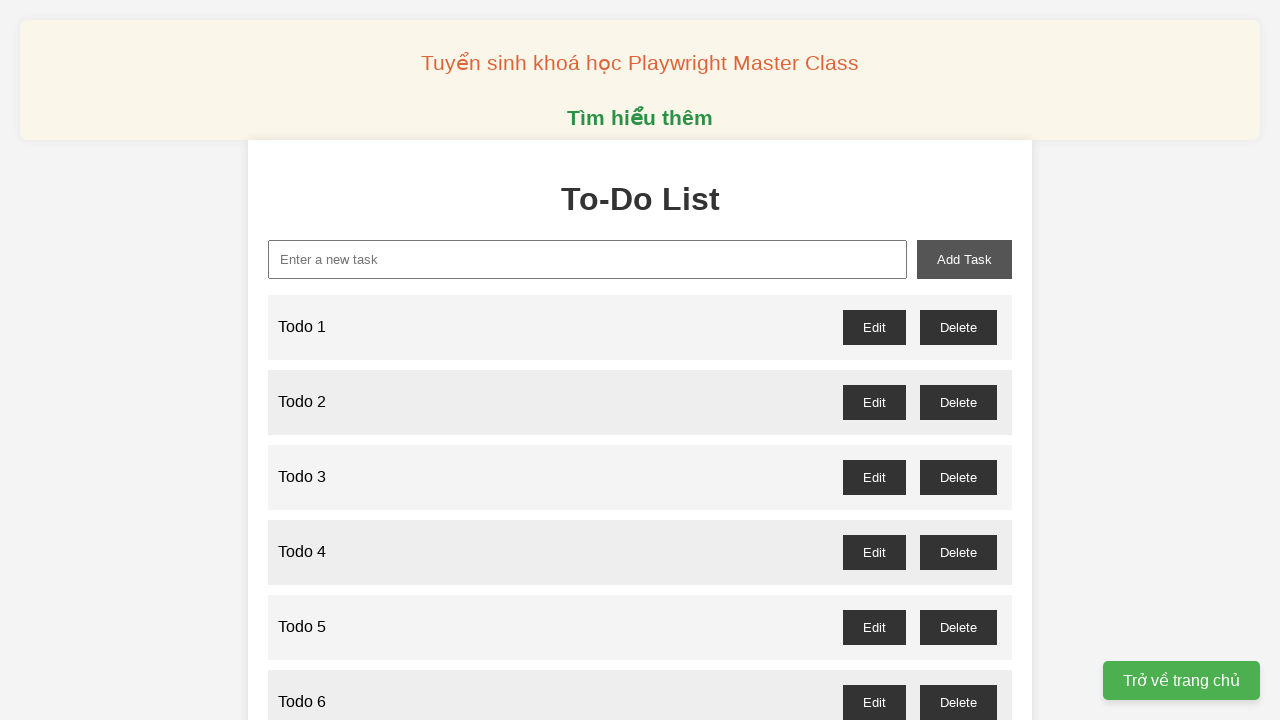

Filled task input field with 'Todo 54' on internal:attr=[placeholder="Enter a new task"i]
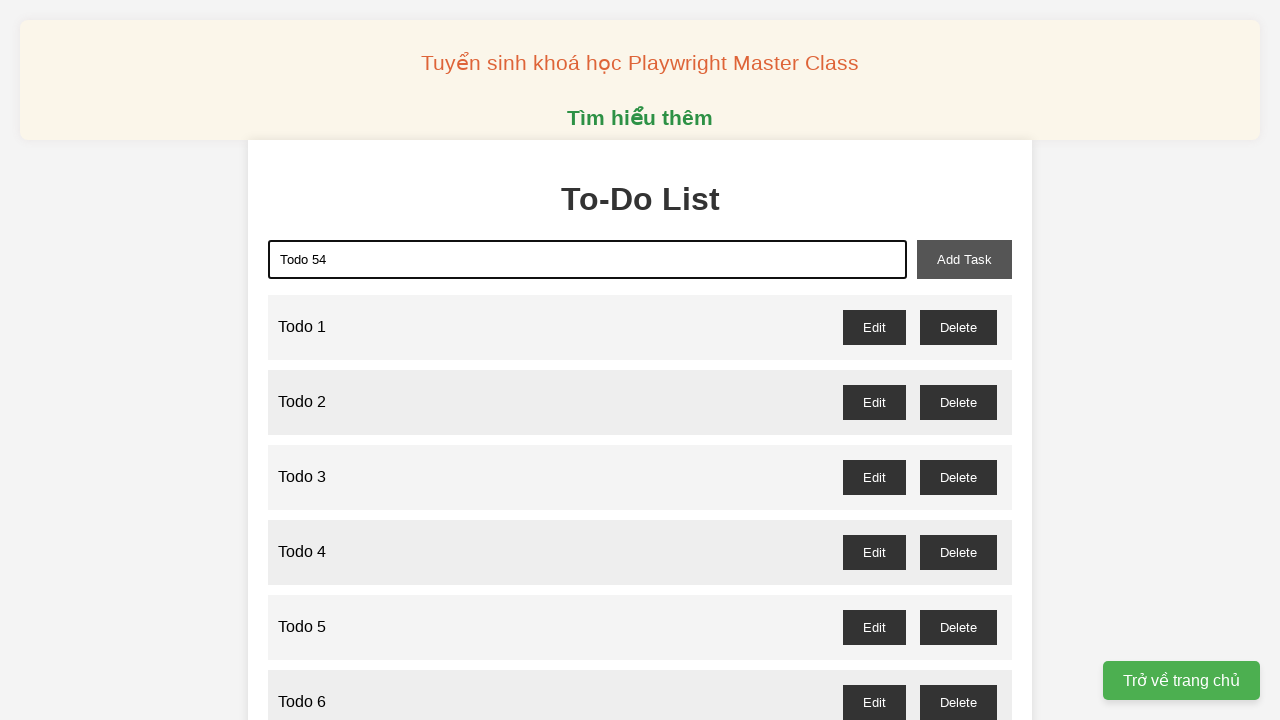

Clicked add task button to add 'Todo 54' to the list at (964, 259) on #add-task
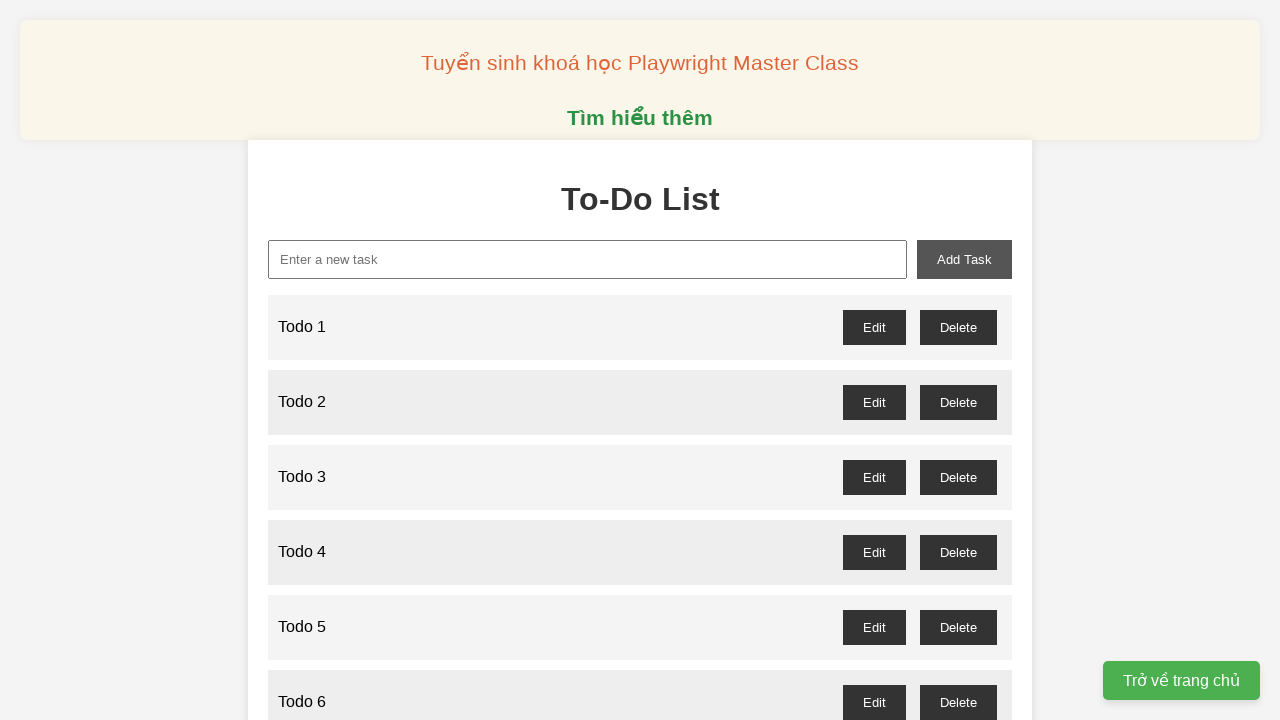

Filled task input field with 'Todo 55' on internal:attr=[placeholder="Enter a new task"i]
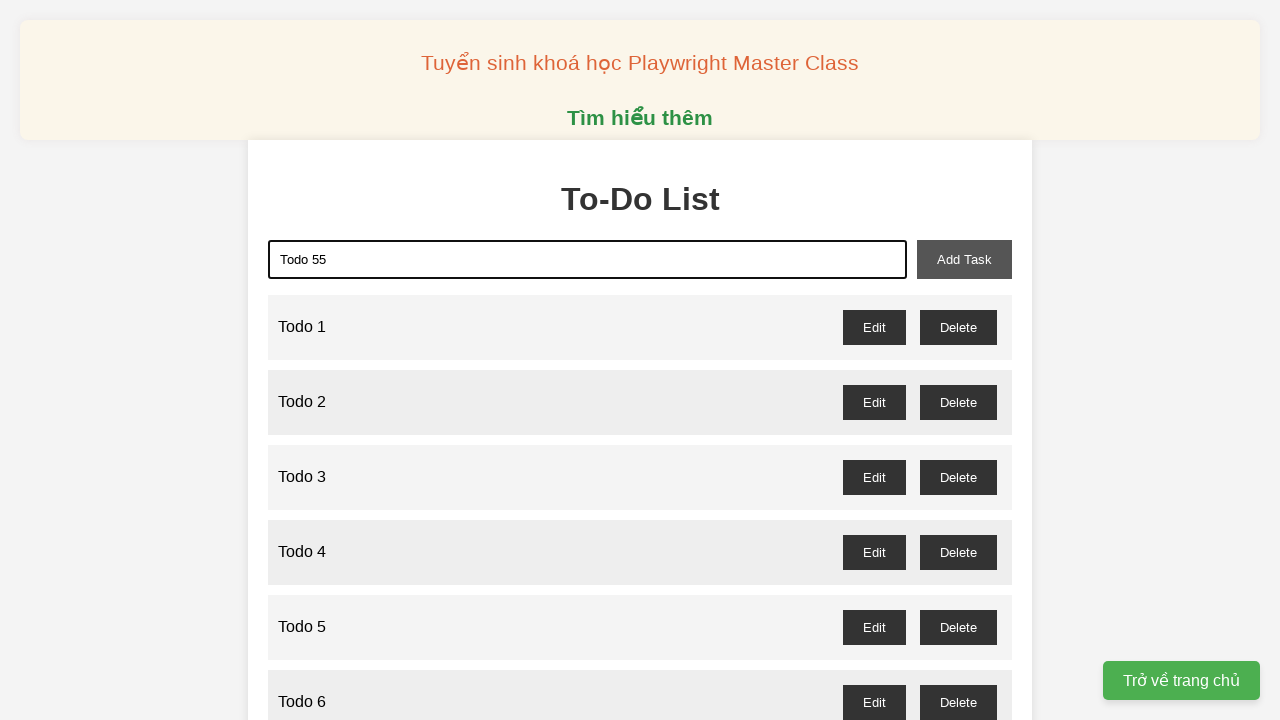

Clicked add task button to add 'Todo 55' to the list at (964, 259) on #add-task
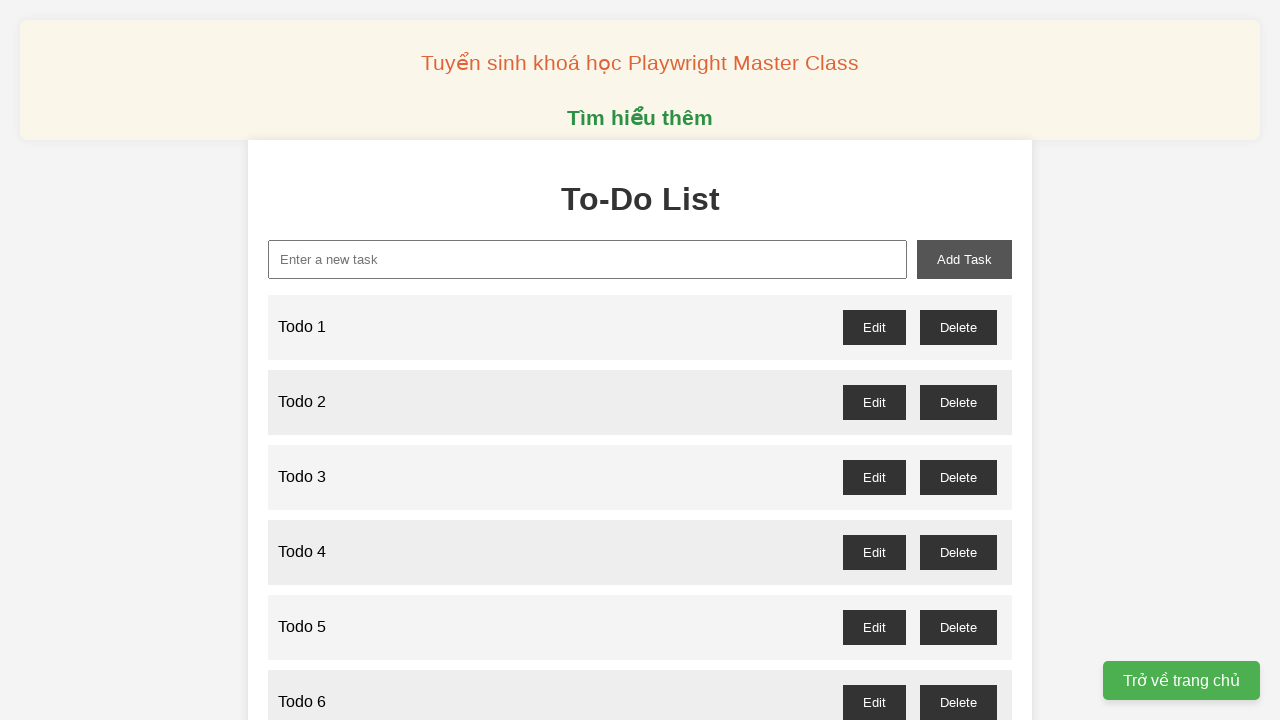

Filled task input field with 'Todo 56' on internal:attr=[placeholder="Enter a new task"i]
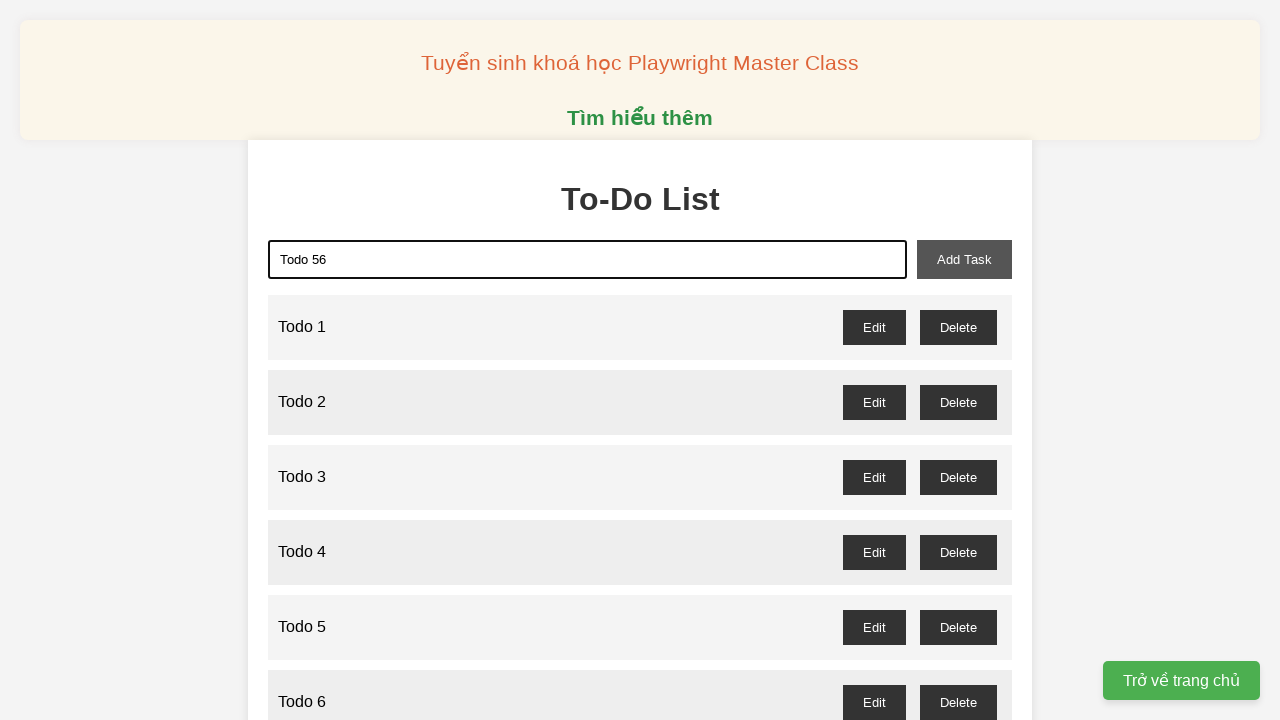

Clicked add task button to add 'Todo 56' to the list at (964, 259) on #add-task
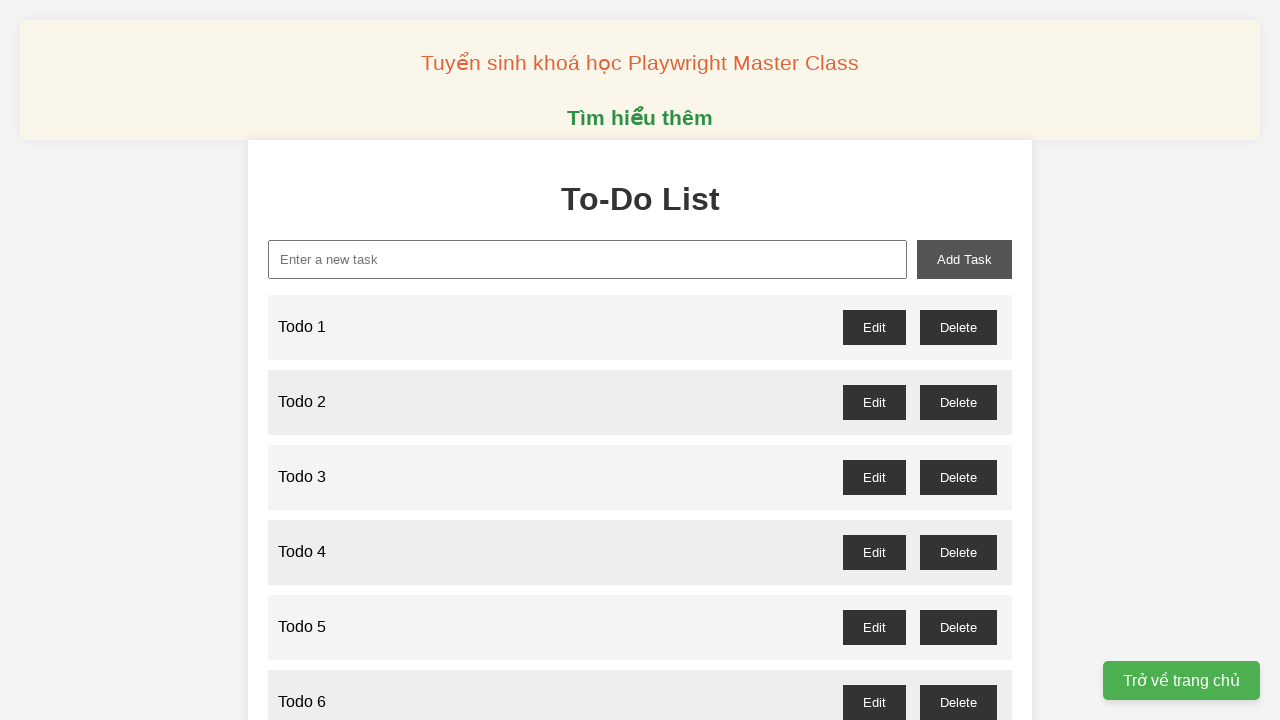

Filled task input field with 'Todo 57' on internal:attr=[placeholder="Enter a new task"i]
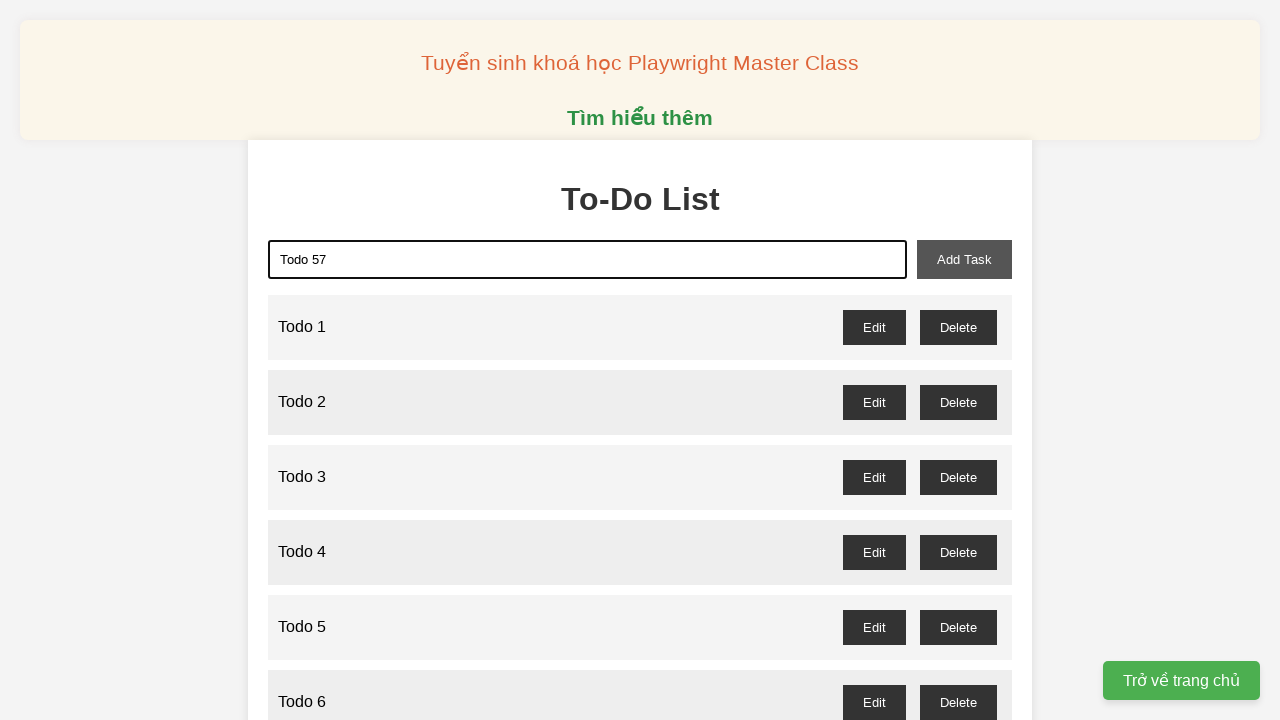

Clicked add task button to add 'Todo 57' to the list at (964, 259) on #add-task
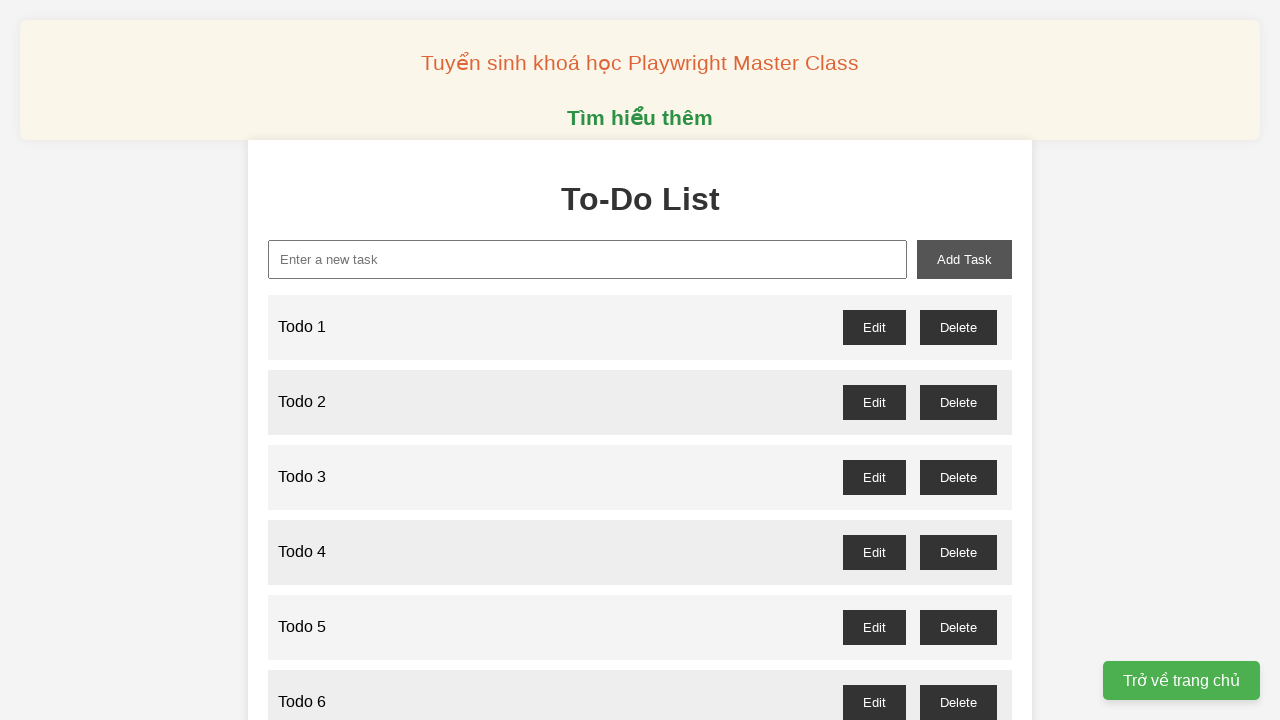

Filled task input field with 'Todo 58' on internal:attr=[placeholder="Enter a new task"i]
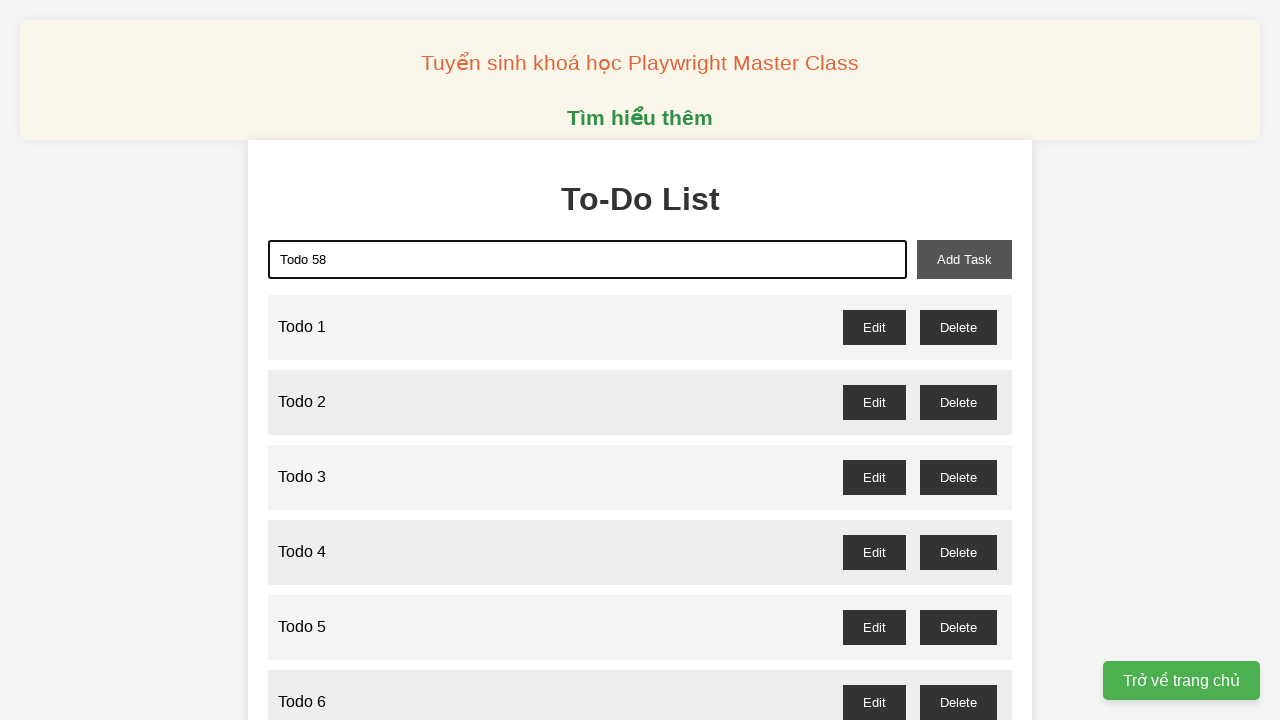

Clicked add task button to add 'Todo 58' to the list at (964, 259) on #add-task
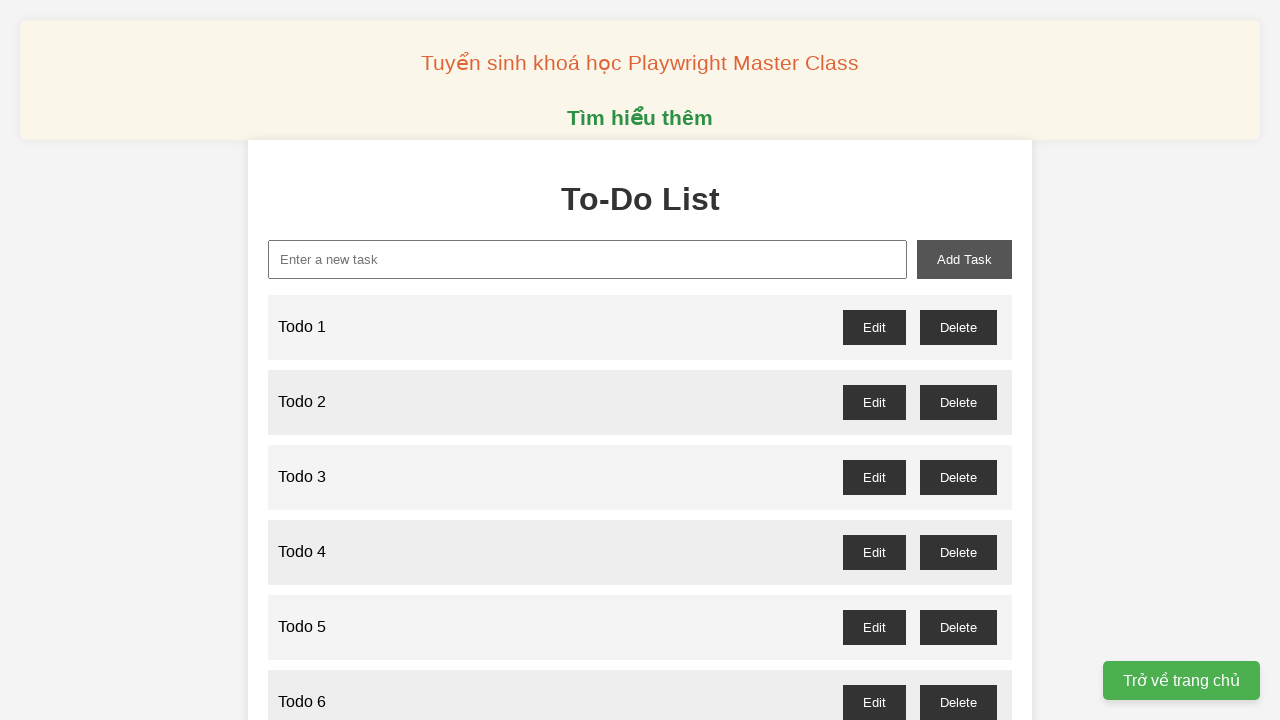

Filled task input field with 'Todo 59' on internal:attr=[placeholder="Enter a new task"i]
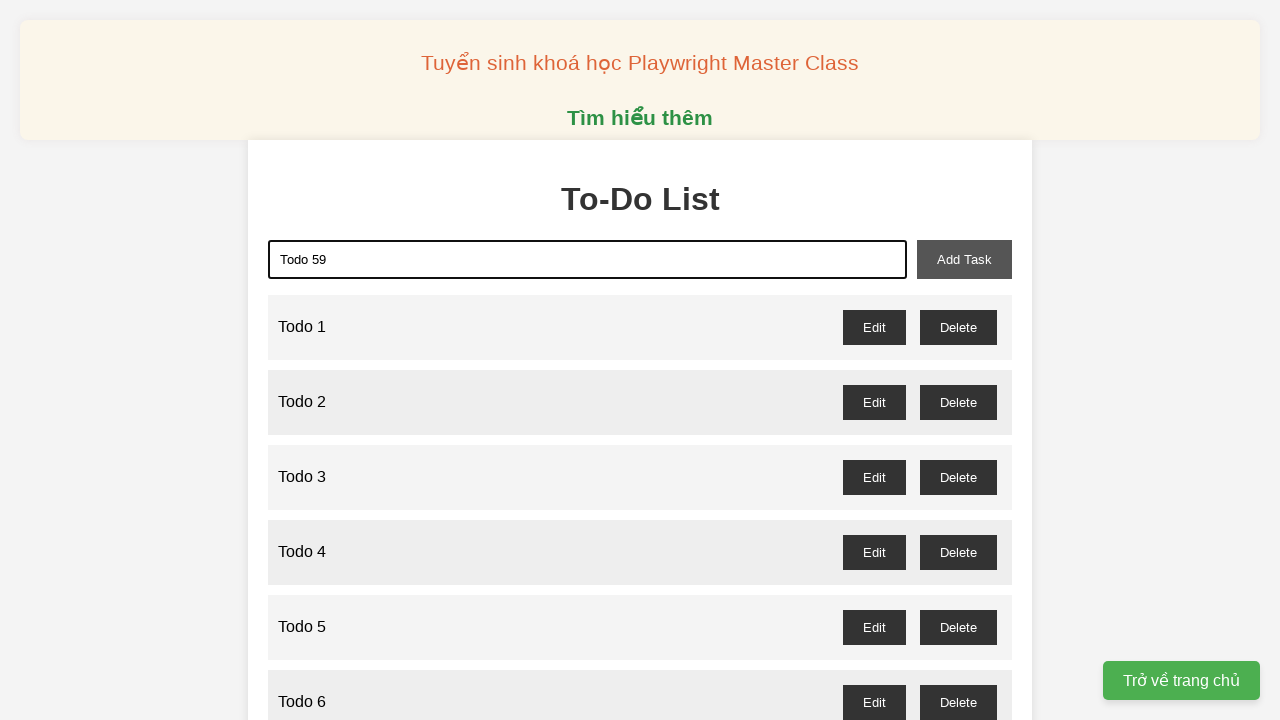

Clicked add task button to add 'Todo 59' to the list at (964, 259) on #add-task
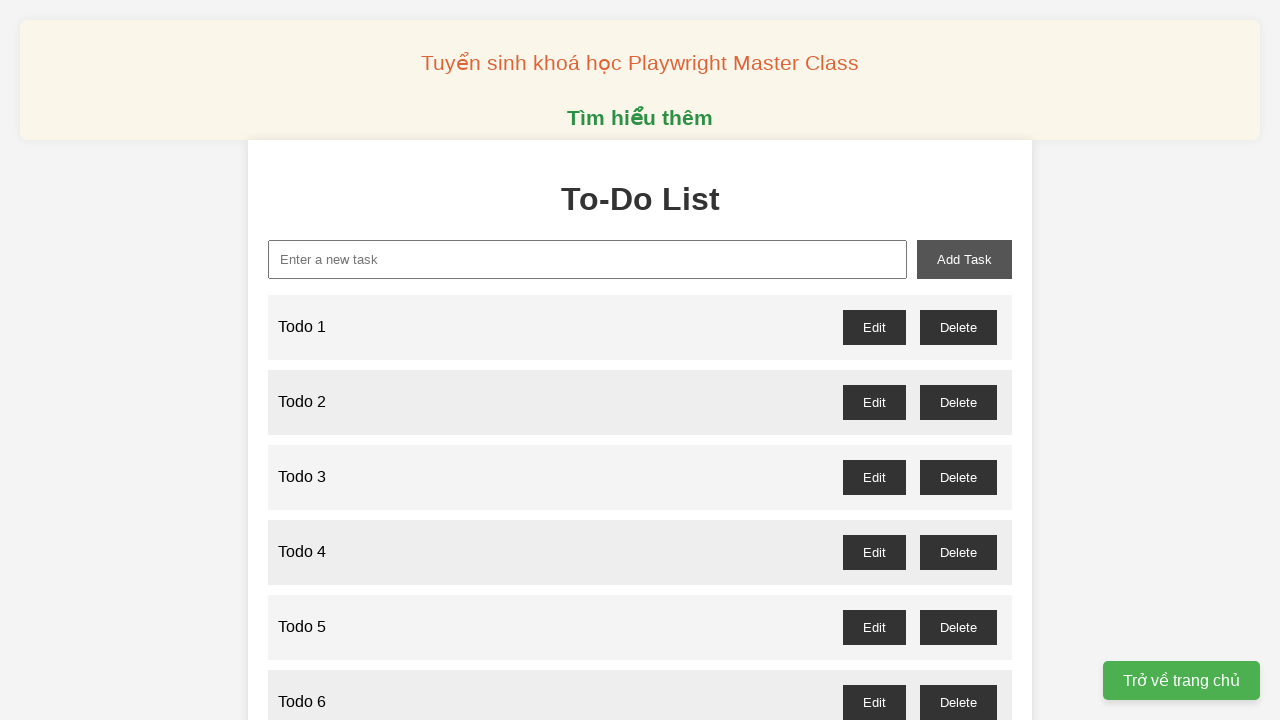

Filled task input field with 'Todo 60' on internal:attr=[placeholder="Enter a new task"i]
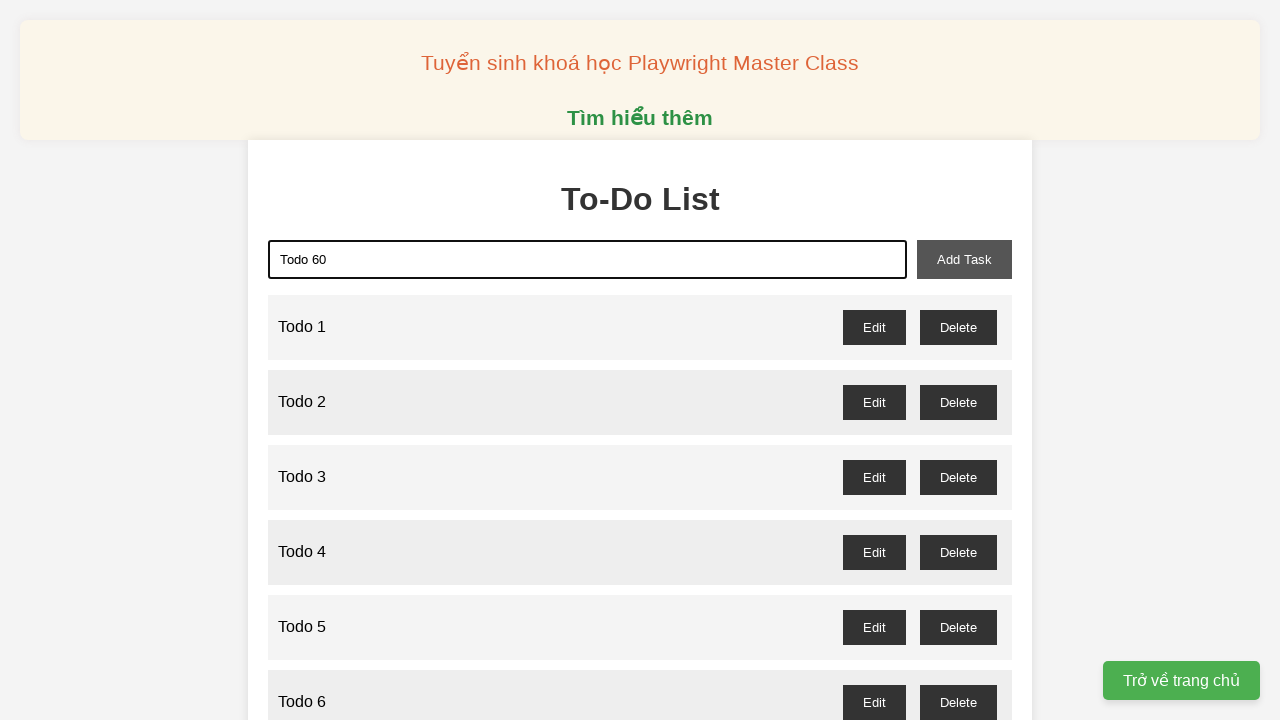

Clicked add task button to add 'Todo 60' to the list at (964, 259) on #add-task
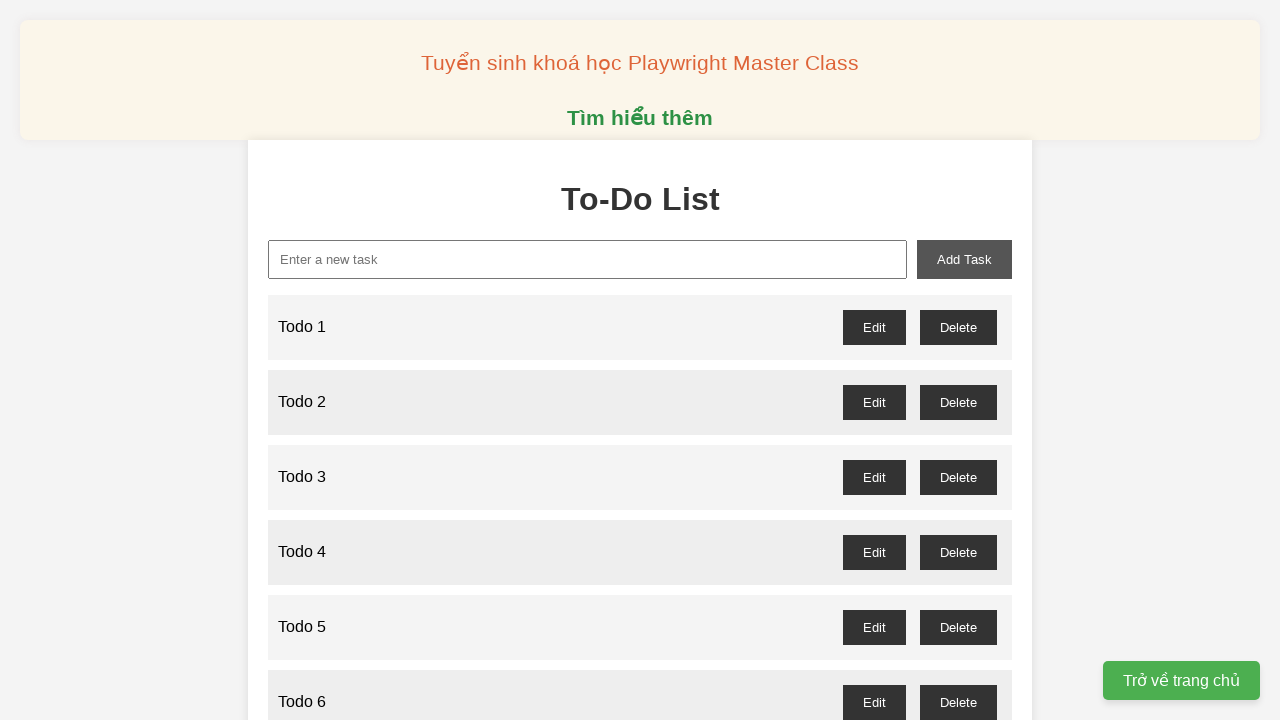

Filled task input field with 'Todo 61' on internal:attr=[placeholder="Enter a new task"i]
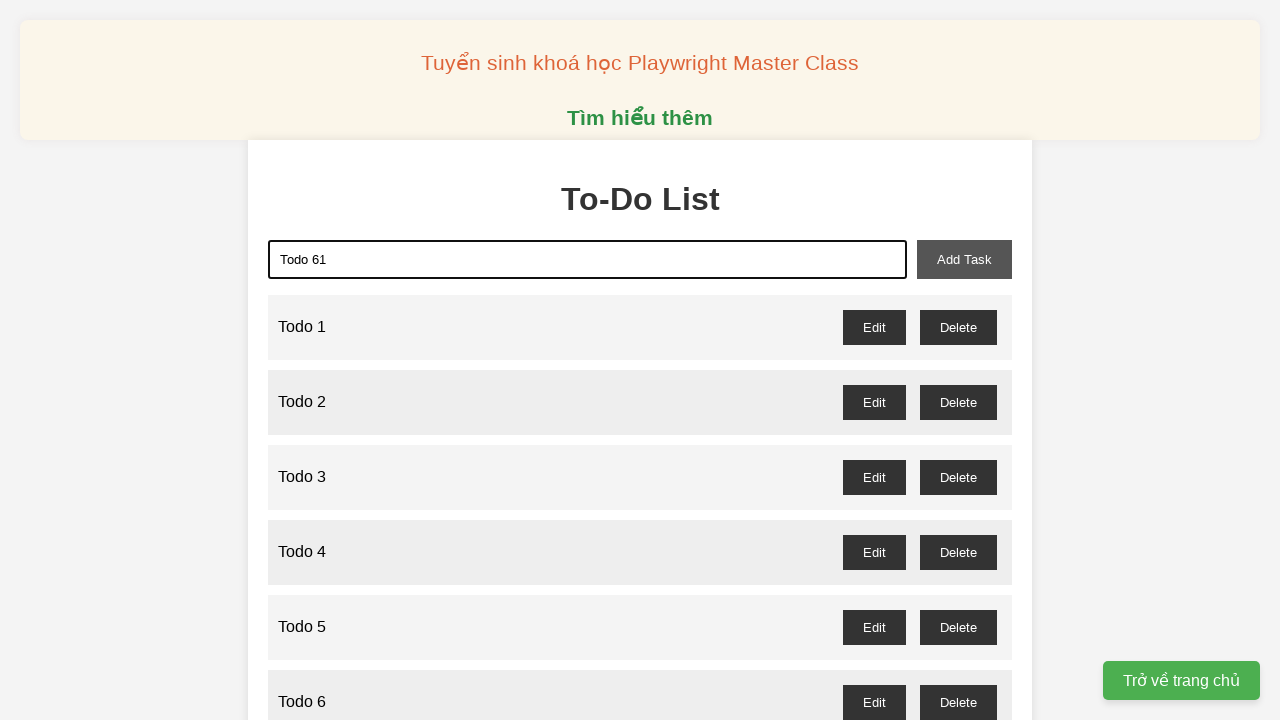

Clicked add task button to add 'Todo 61' to the list at (964, 259) on #add-task
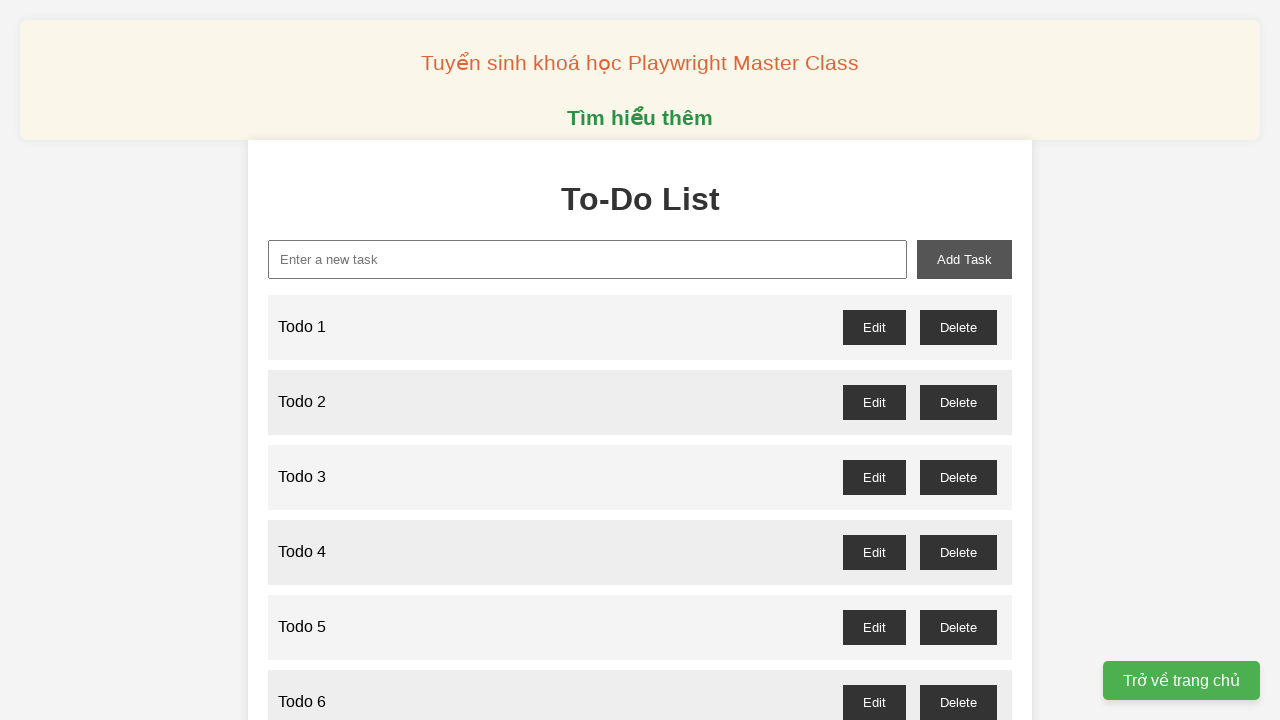

Filled task input field with 'Todo 62' on internal:attr=[placeholder="Enter a new task"i]
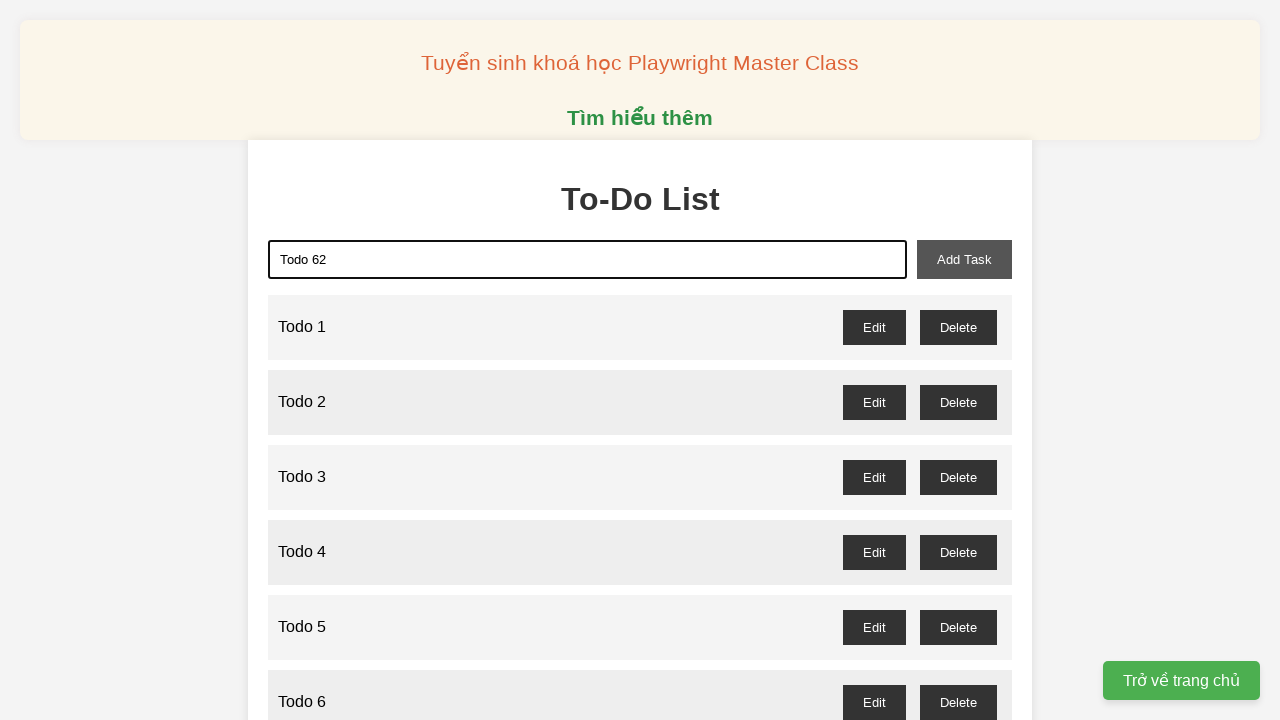

Clicked add task button to add 'Todo 62' to the list at (964, 259) on #add-task
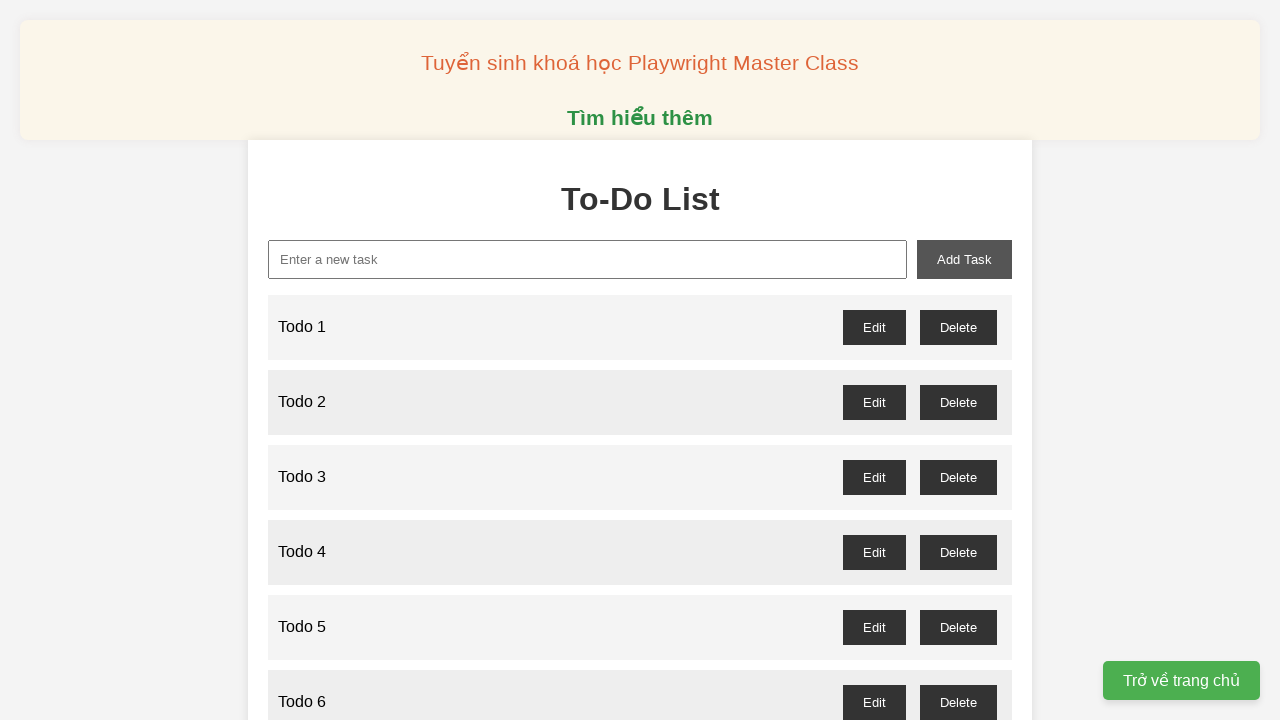

Filled task input field with 'Todo 63' on internal:attr=[placeholder="Enter a new task"i]
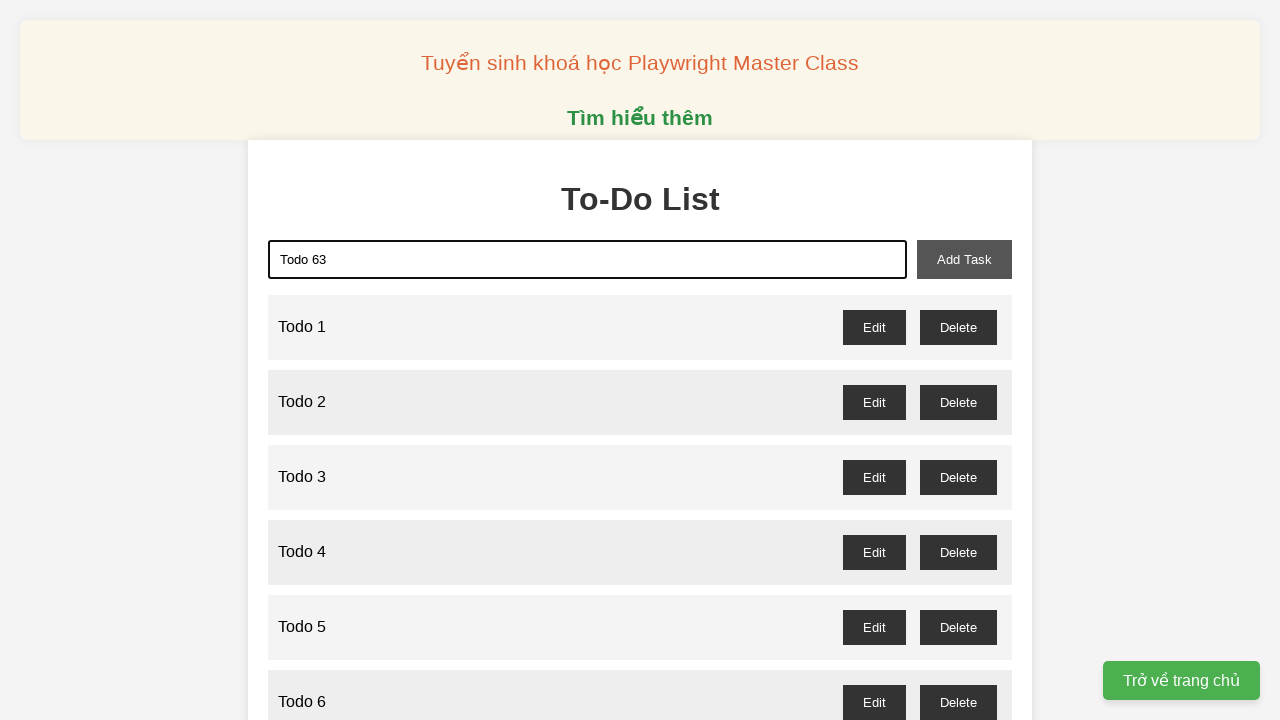

Clicked add task button to add 'Todo 63' to the list at (964, 259) on #add-task
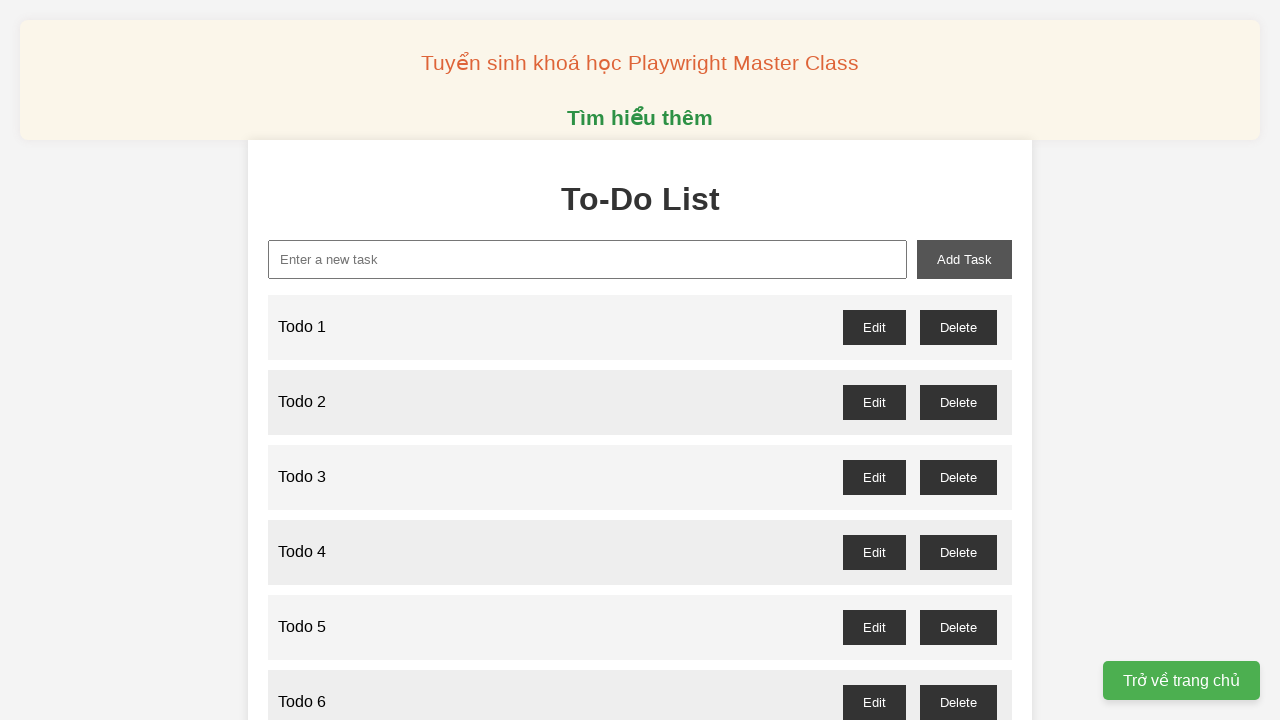

Filled task input field with 'Todo 64' on internal:attr=[placeholder="Enter a new task"i]
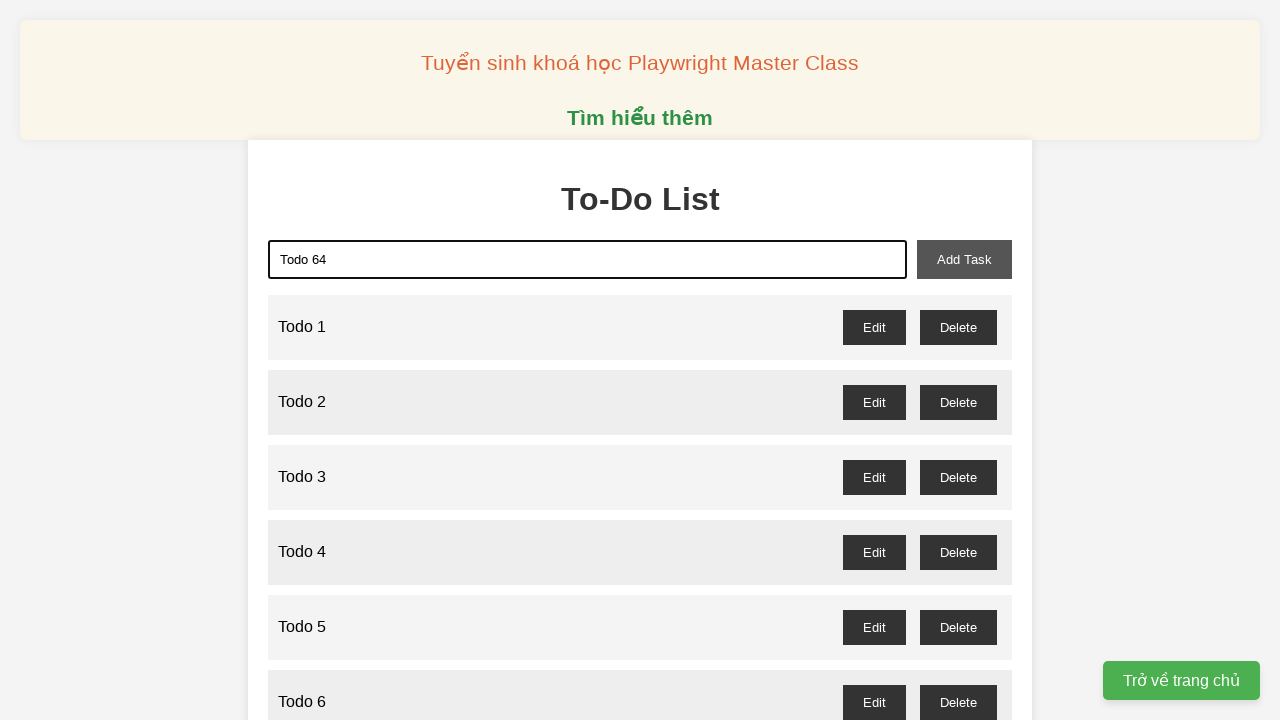

Clicked add task button to add 'Todo 64' to the list at (964, 259) on #add-task
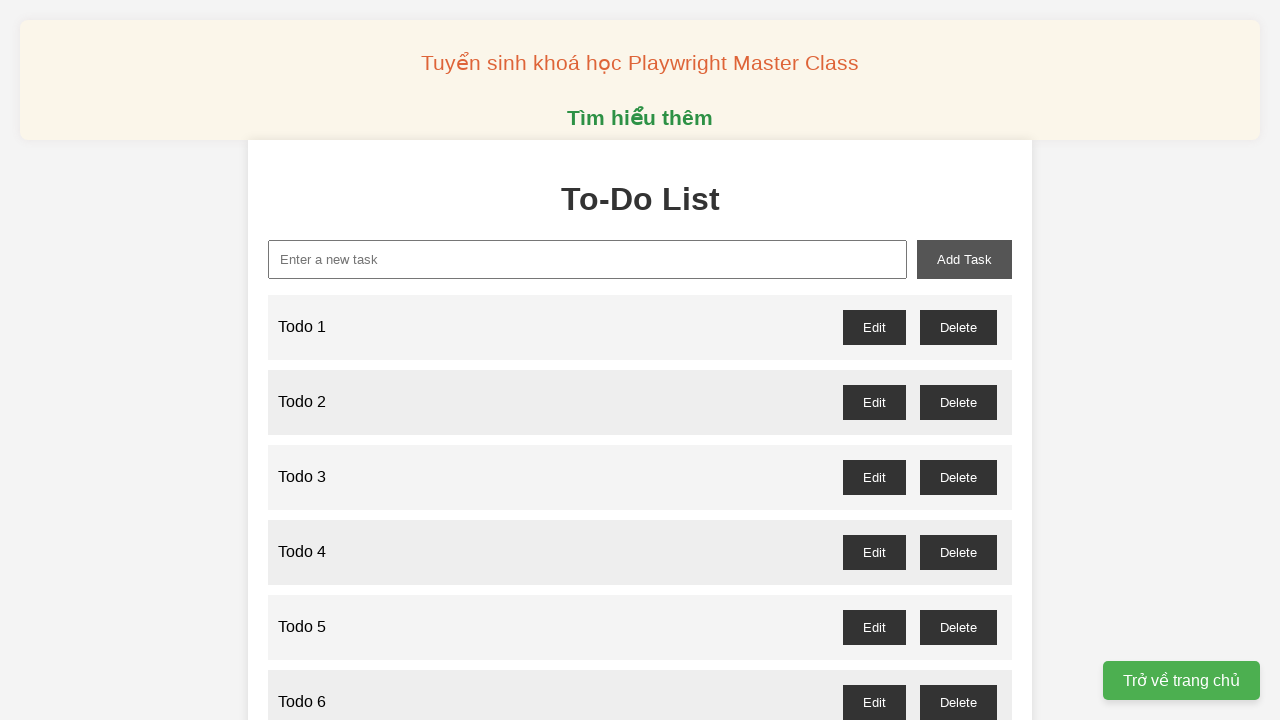

Filled task input field with 'Todo 65' on internal:attr=[placeholder="Enter a new task"i]
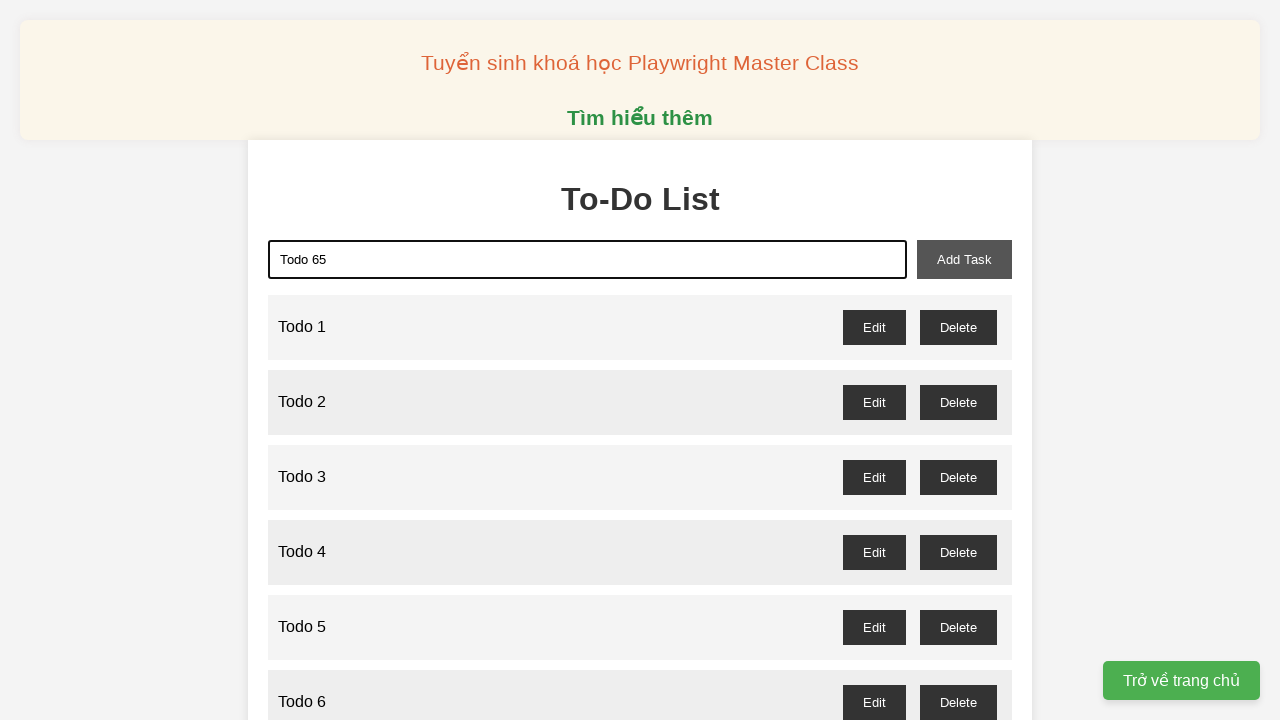

Clicked add task button to add 'Todo 65' to the list at (964, 259) on #add-task
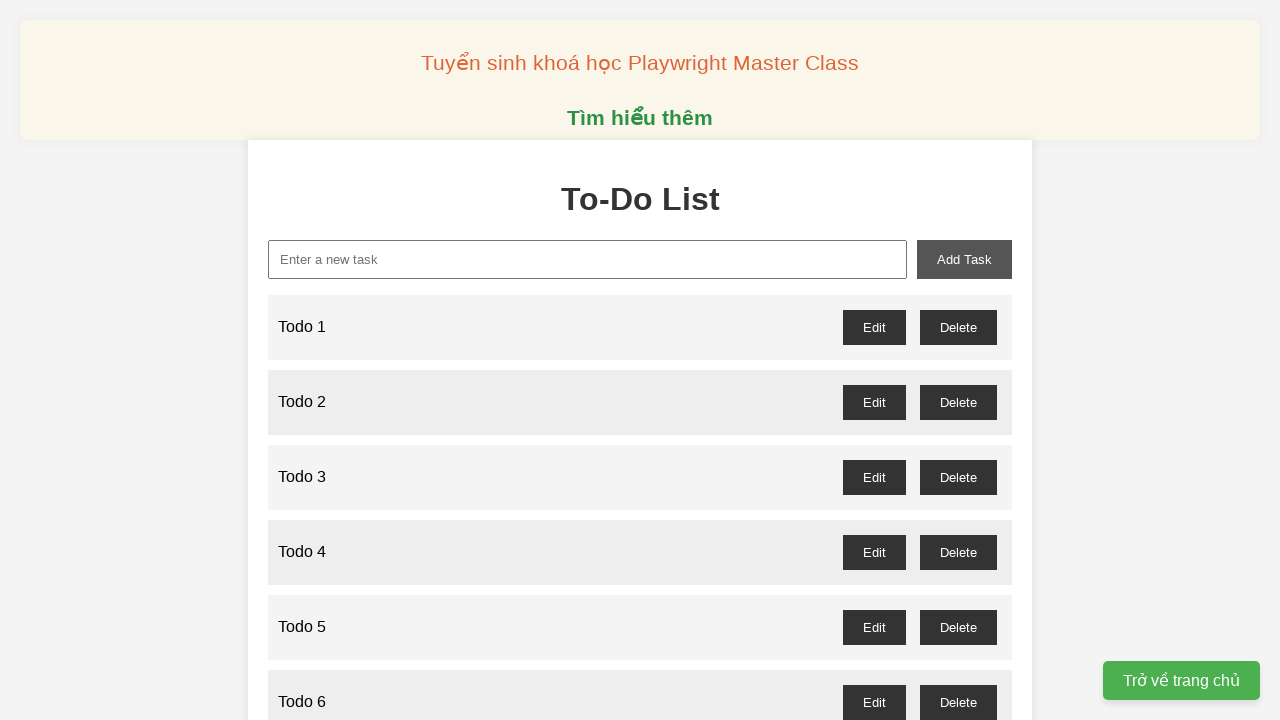

Filled task input field with 'Todo 66' on internal:attr=[placeholder="Enter a new task"i]
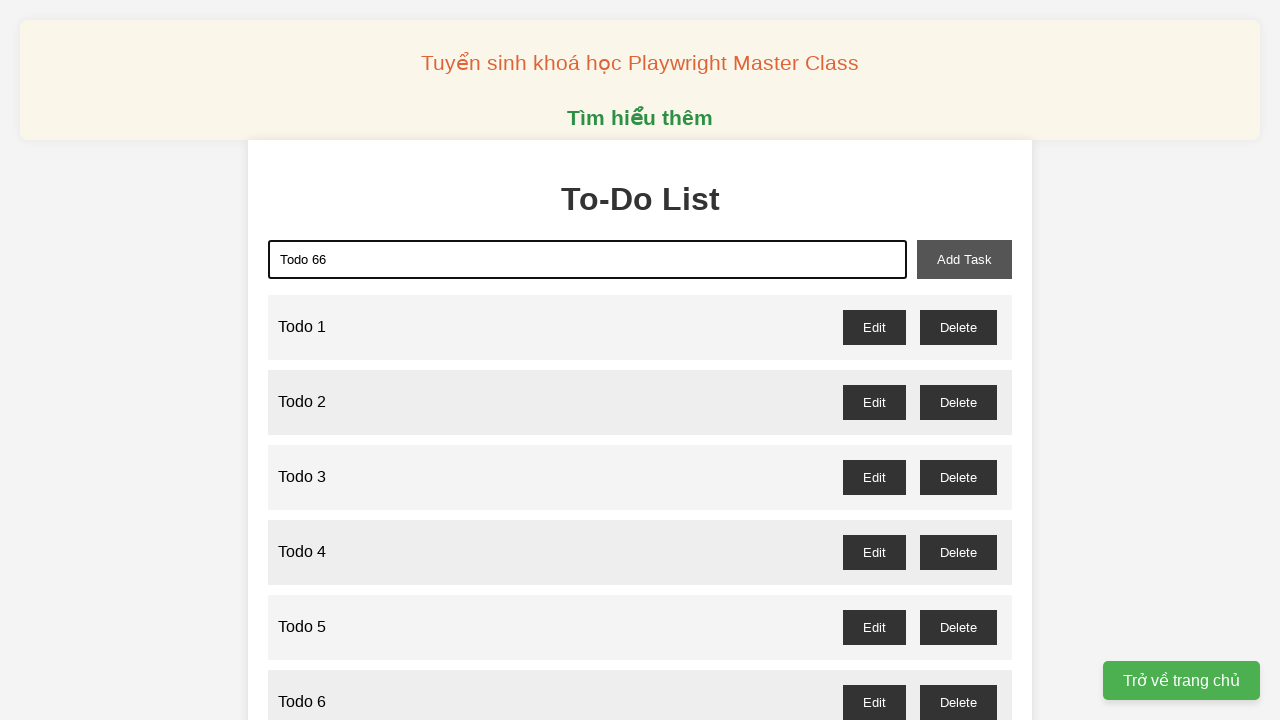

Clicked add task button to add 'Todo 66' to the list at (964, 259) on #add-task
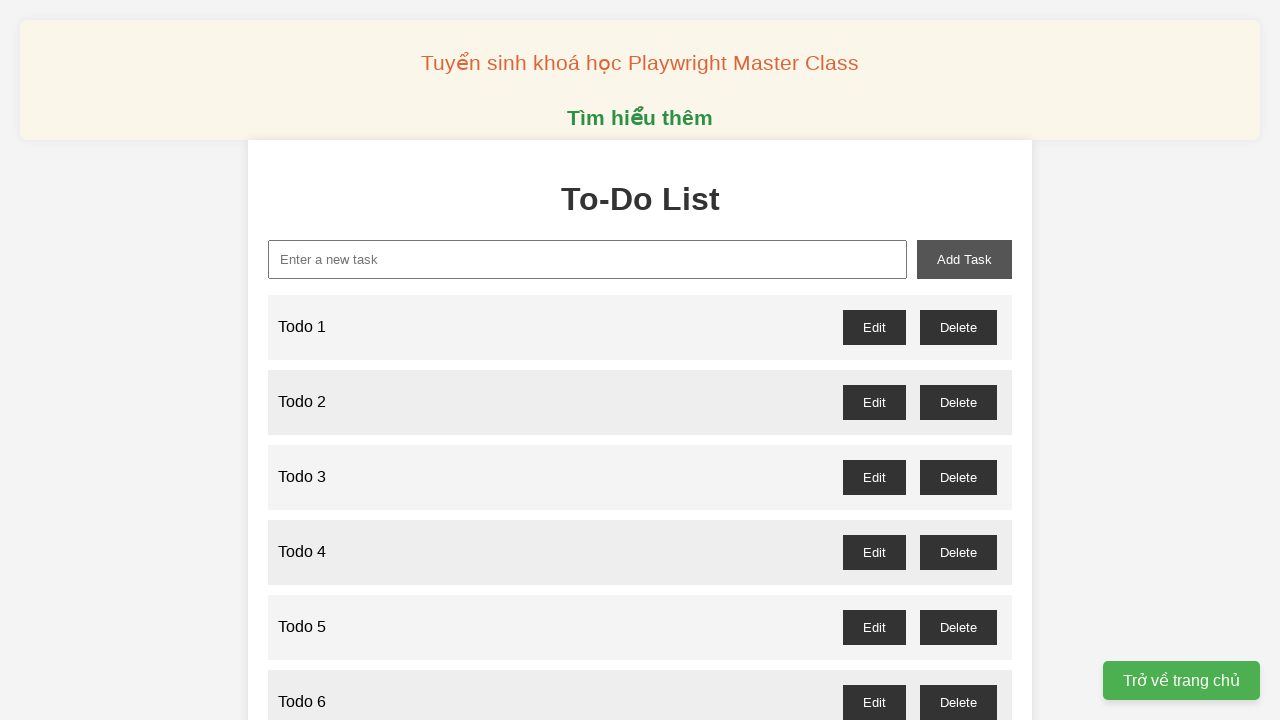

Filled task input field with 'Todo 67' on internal:attr=[placeholder="Enter a new task"i]
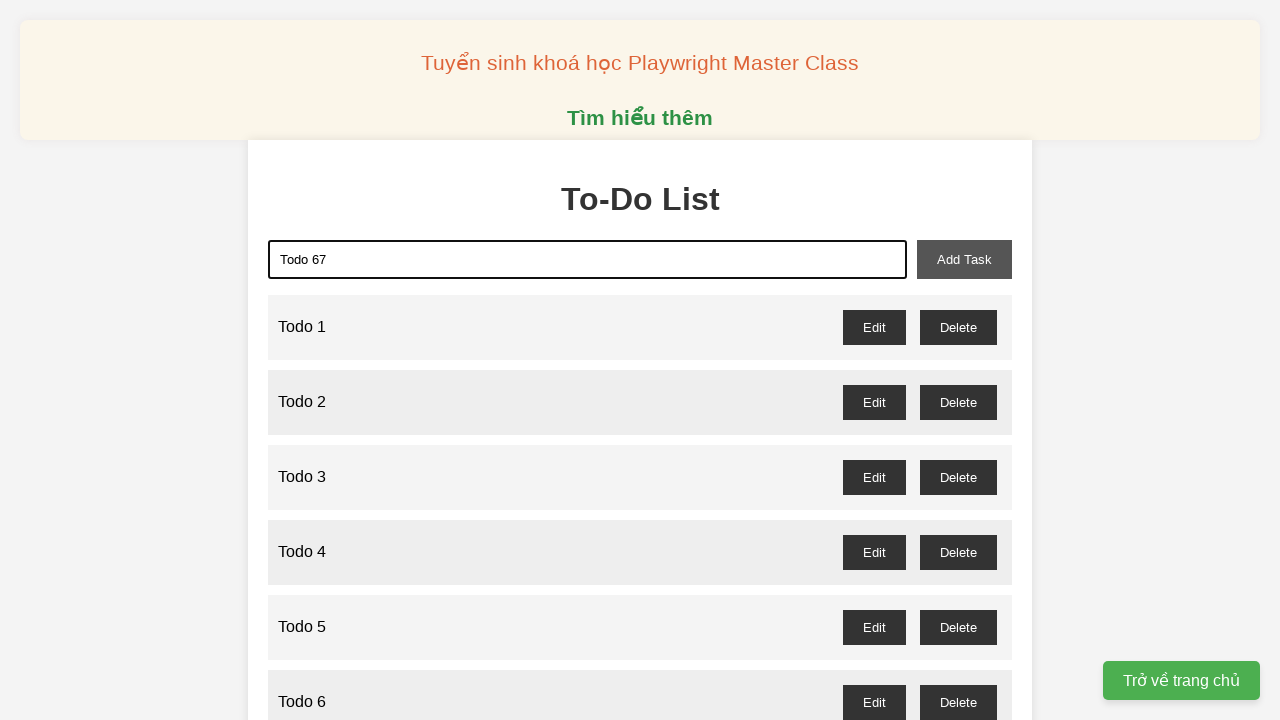

Clicked add task button to add 'Todo 67' to the list at (964, 259) on #add-task
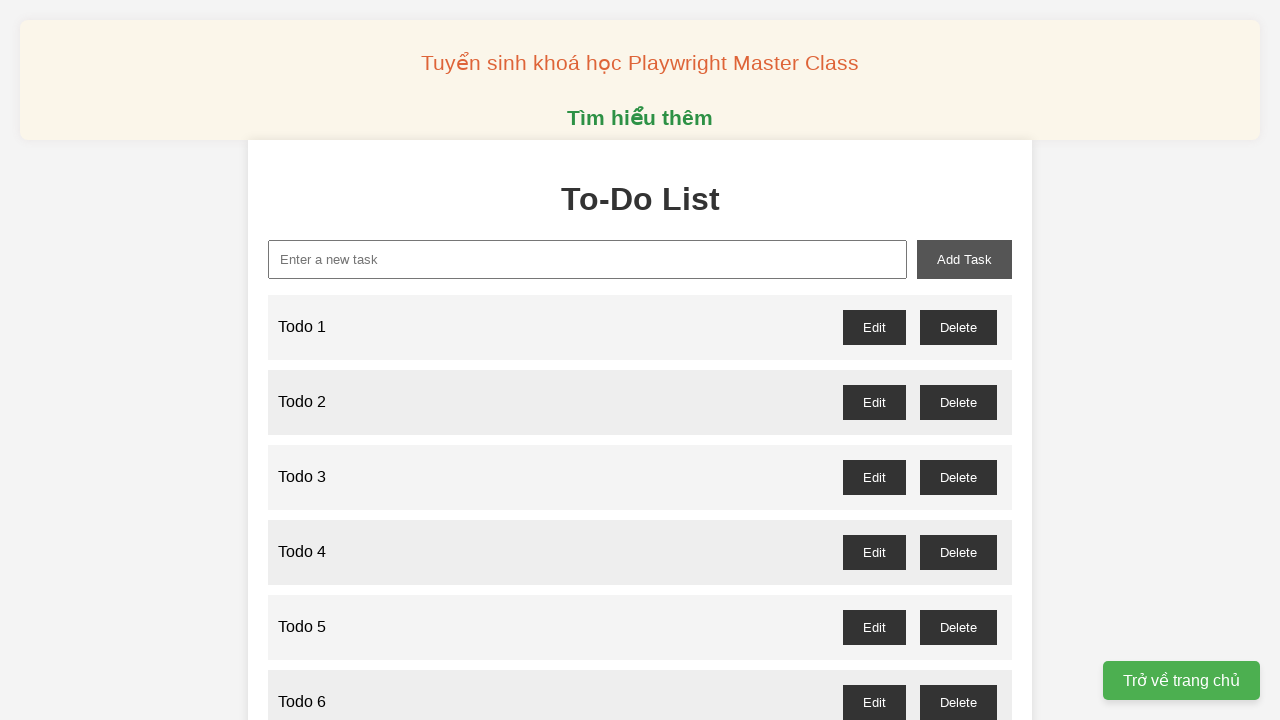

Filled task input field with 'Todo 68' on internal:attr=[placeholder="Enter a new task"i]
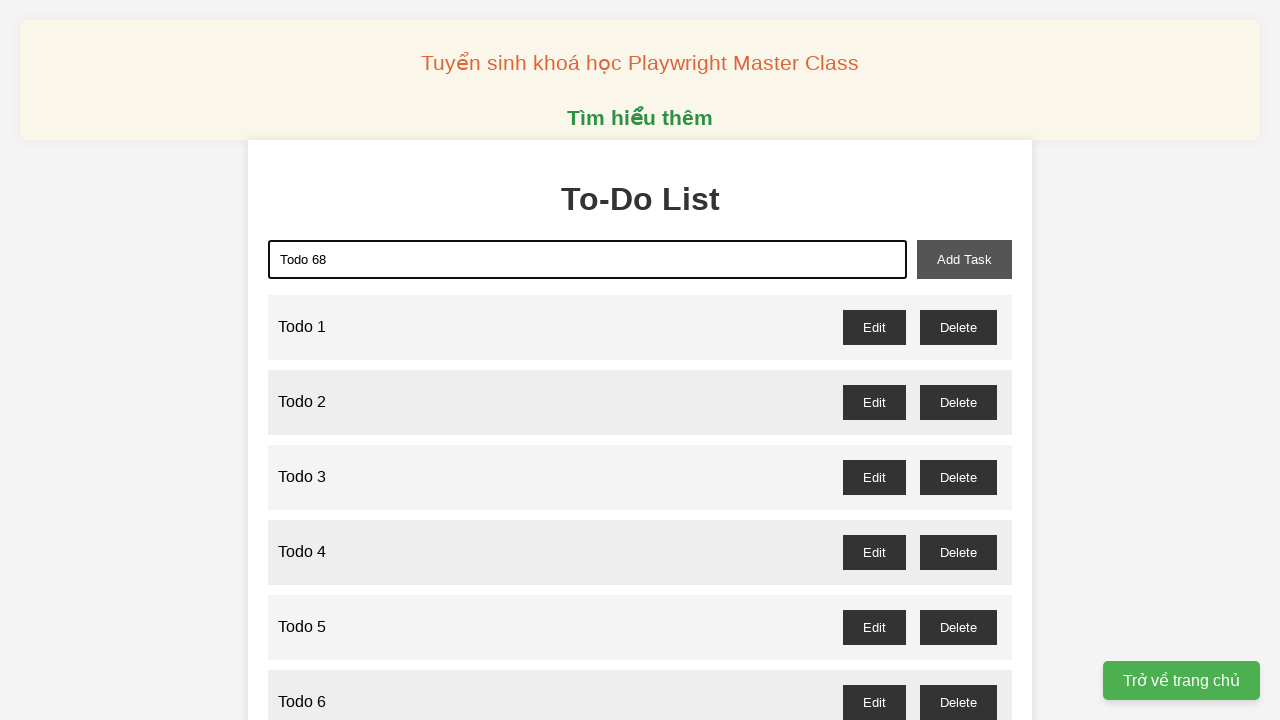

Clicked add task button to add 'Todo 68' to the list at (964, 259) on #add-task
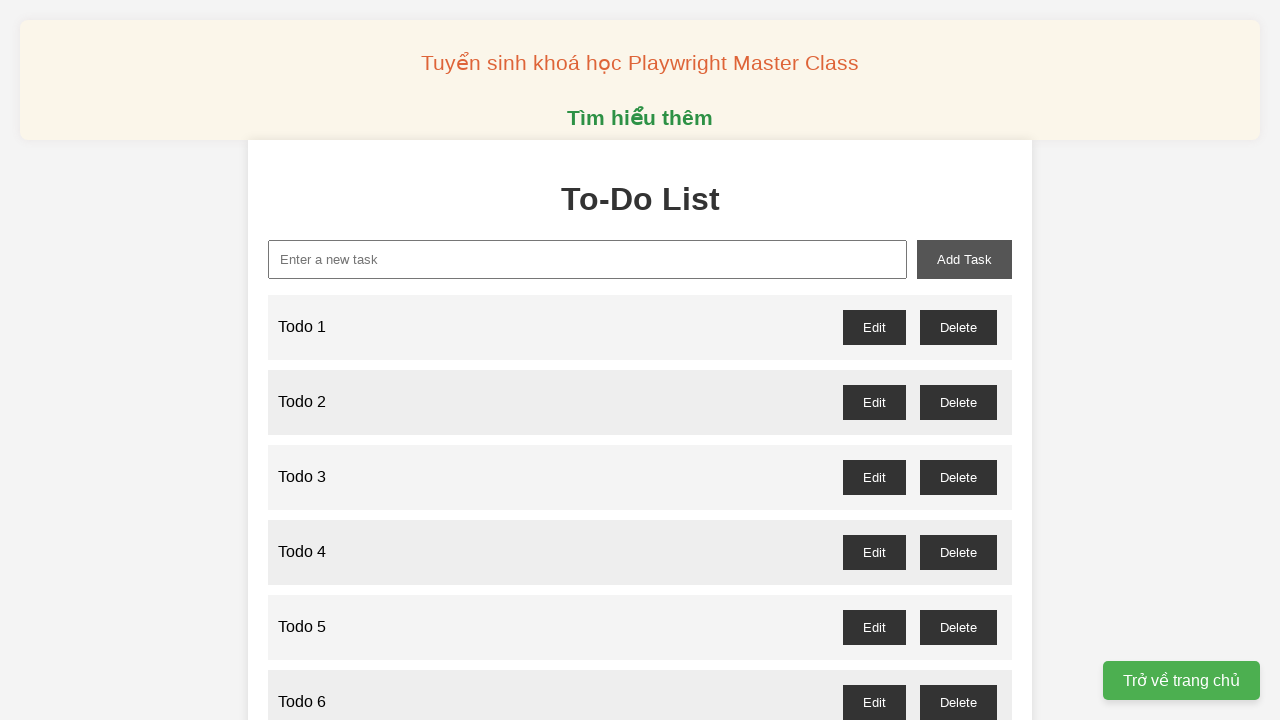

Filled task input field with 'Todo 69' on internal:attr=[placeholder="Enter a new task"i]
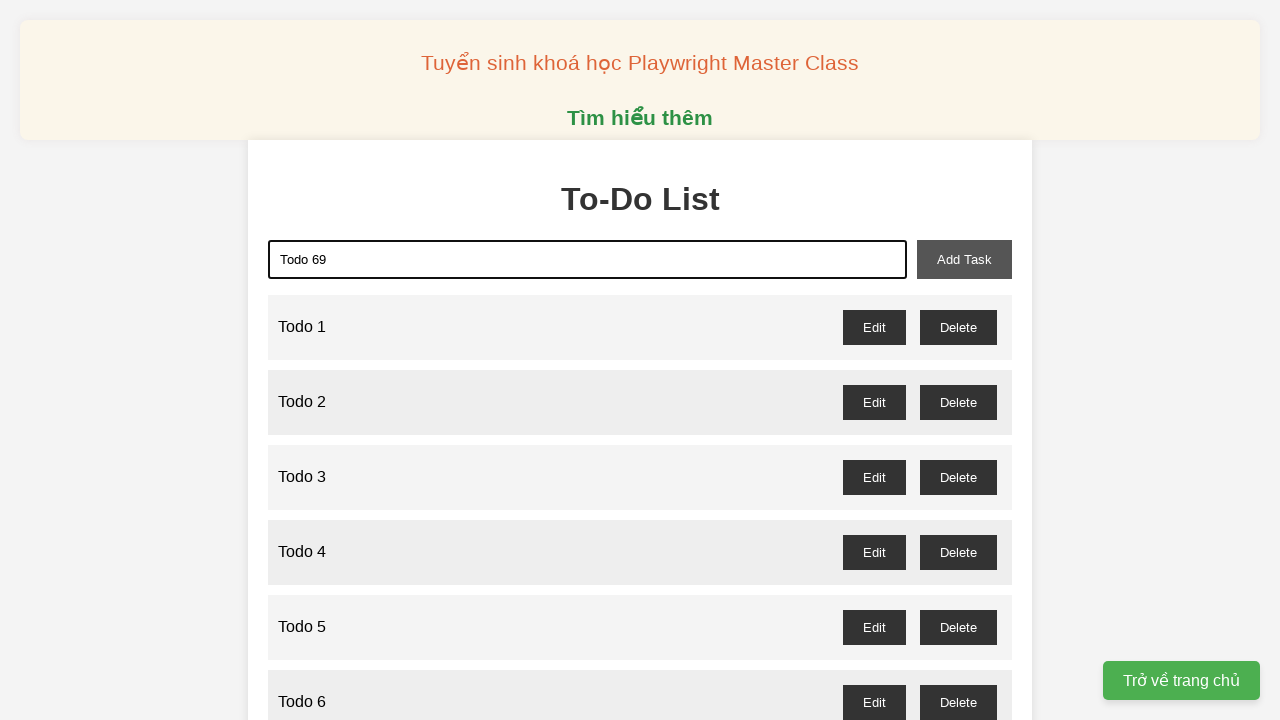

Clicked add task button to add 'Todo 69' to the list at (964, 259) on #add-task
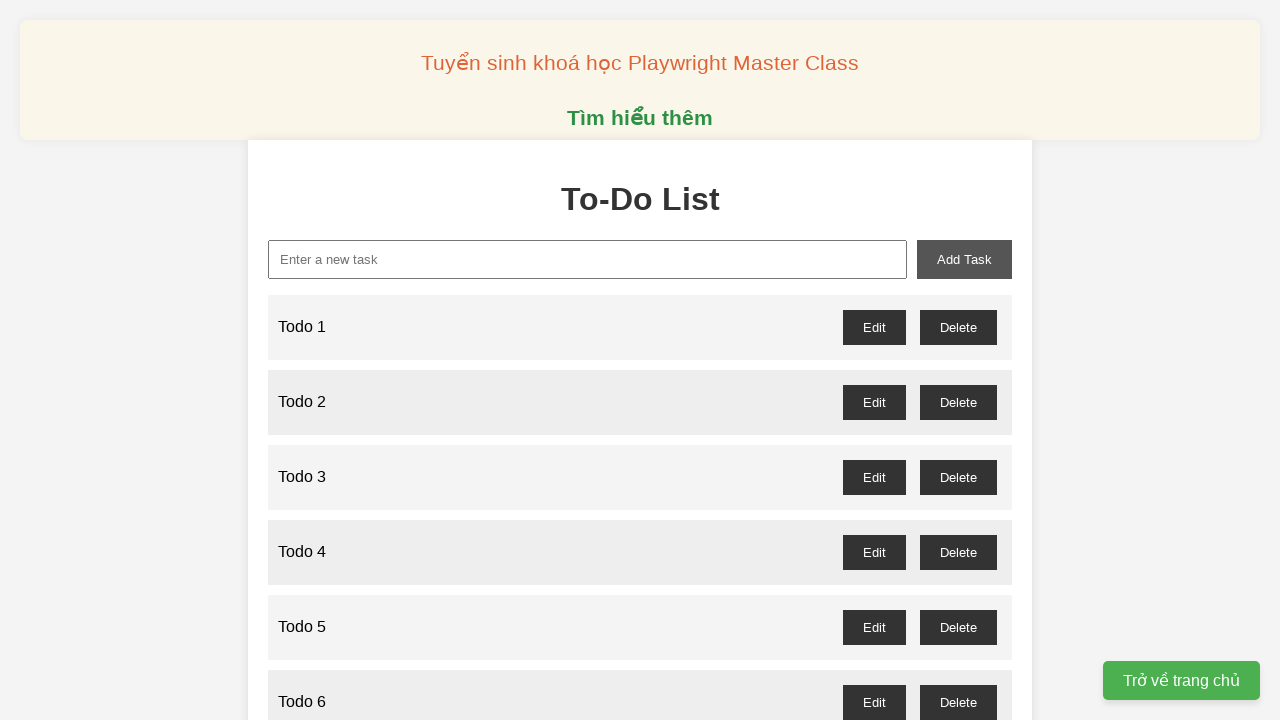

Filled task input field with 'Todo 70' on internal:attr=[placeholder="Enter a new task"i]
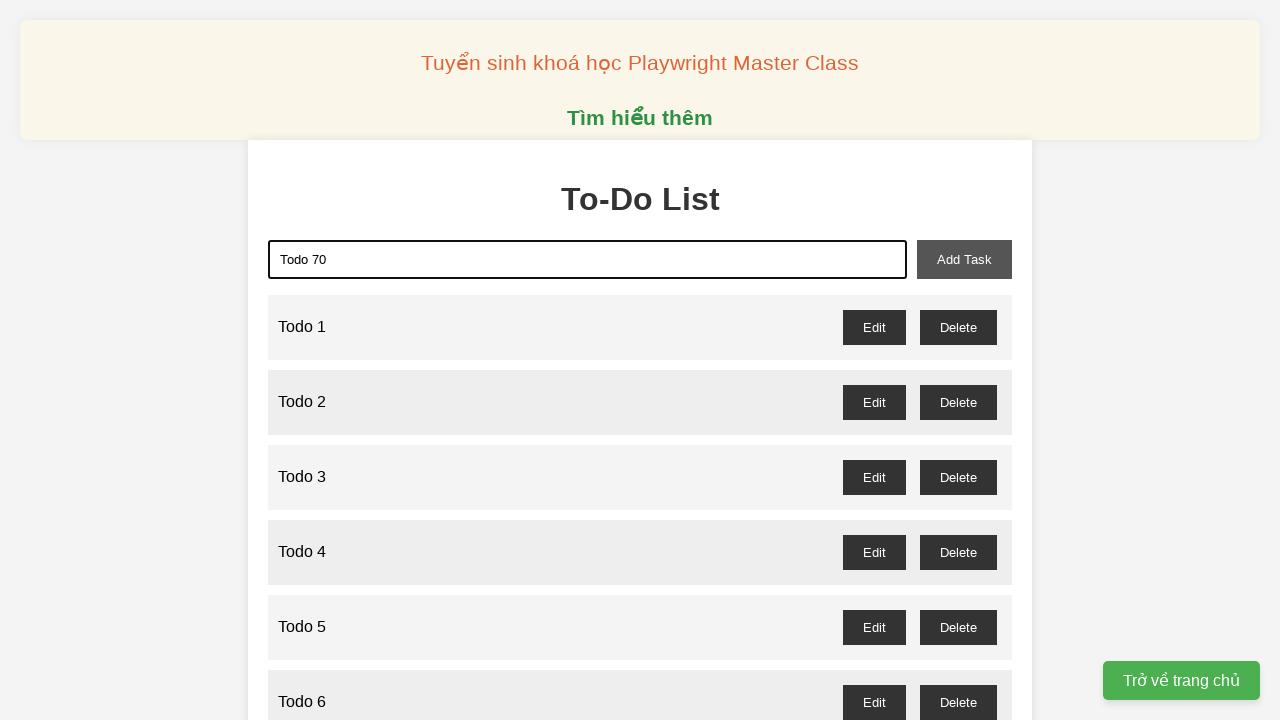

Clicked add task button to add 'Todo 70' to the list at (964, 259) on #add-task
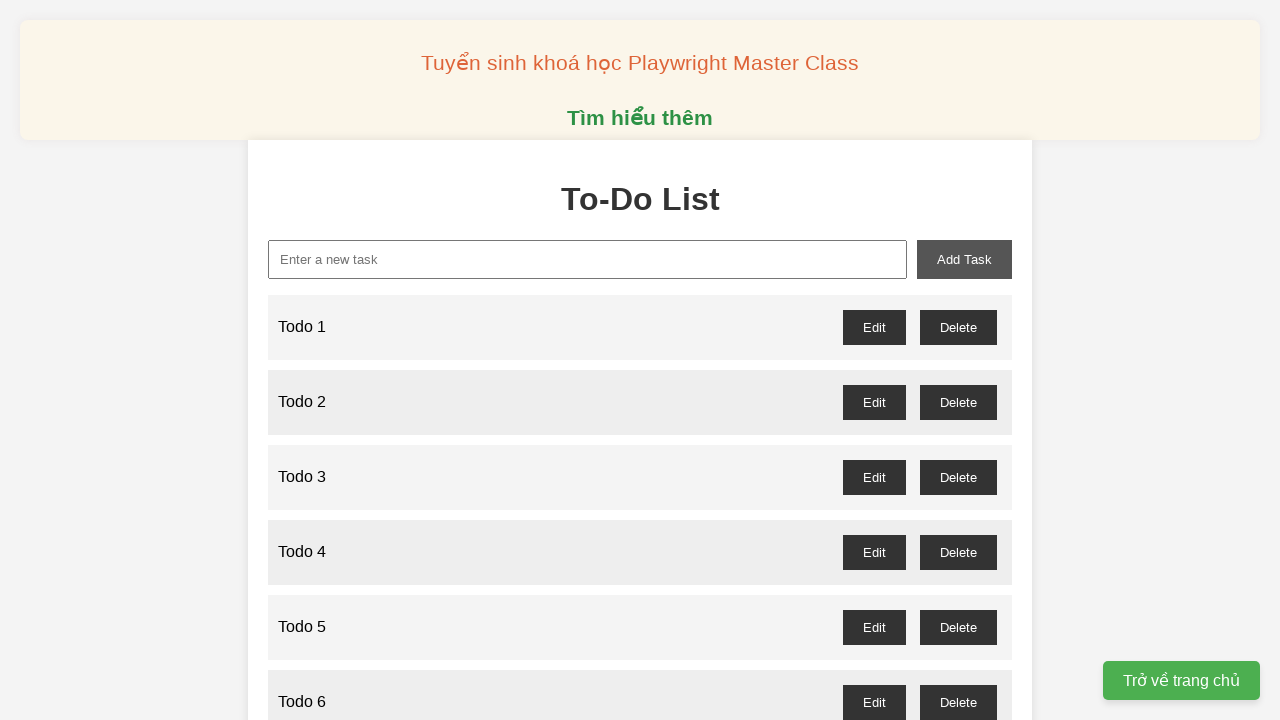

Filled task input field with 'Todo 71' on internal:attr=[placeholder="Enter a new task"i]
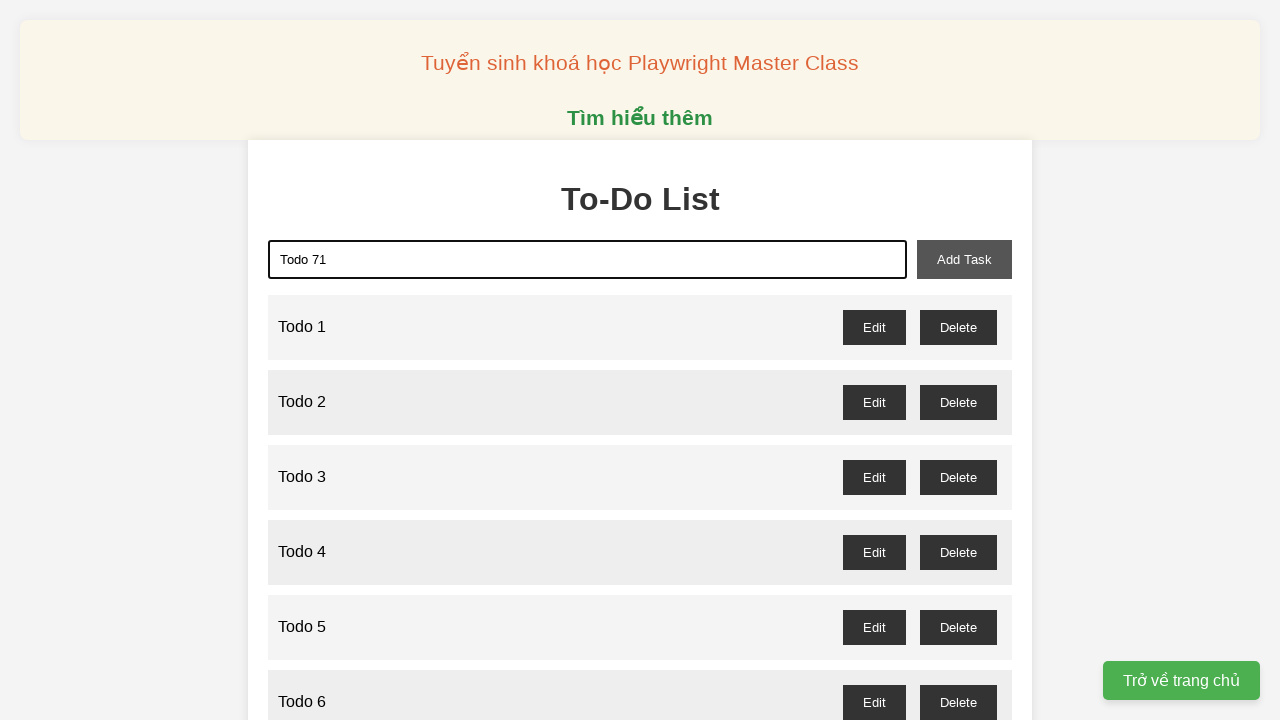

Clicked add task button to add 'Todo 71' to the list at (964, 259) on #add-task
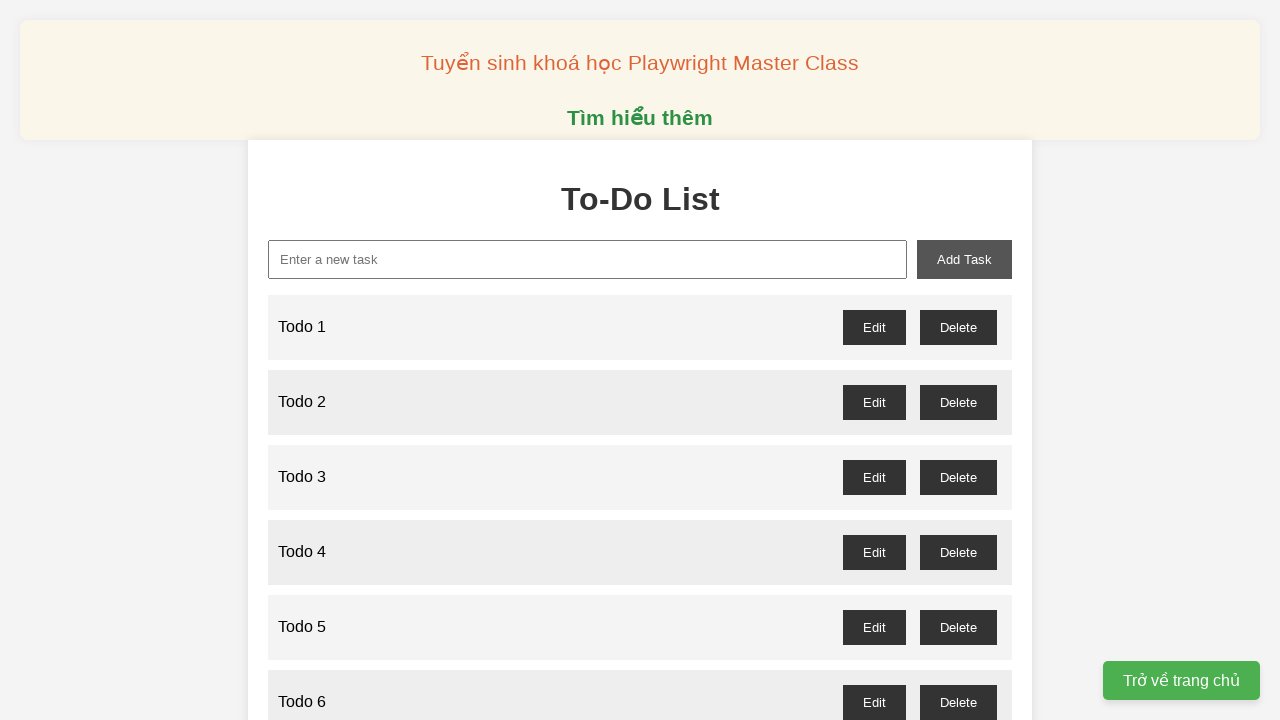

Filled task input field with 'Todo 72' on internal:attr=[placeholder="Enter a new task"i]
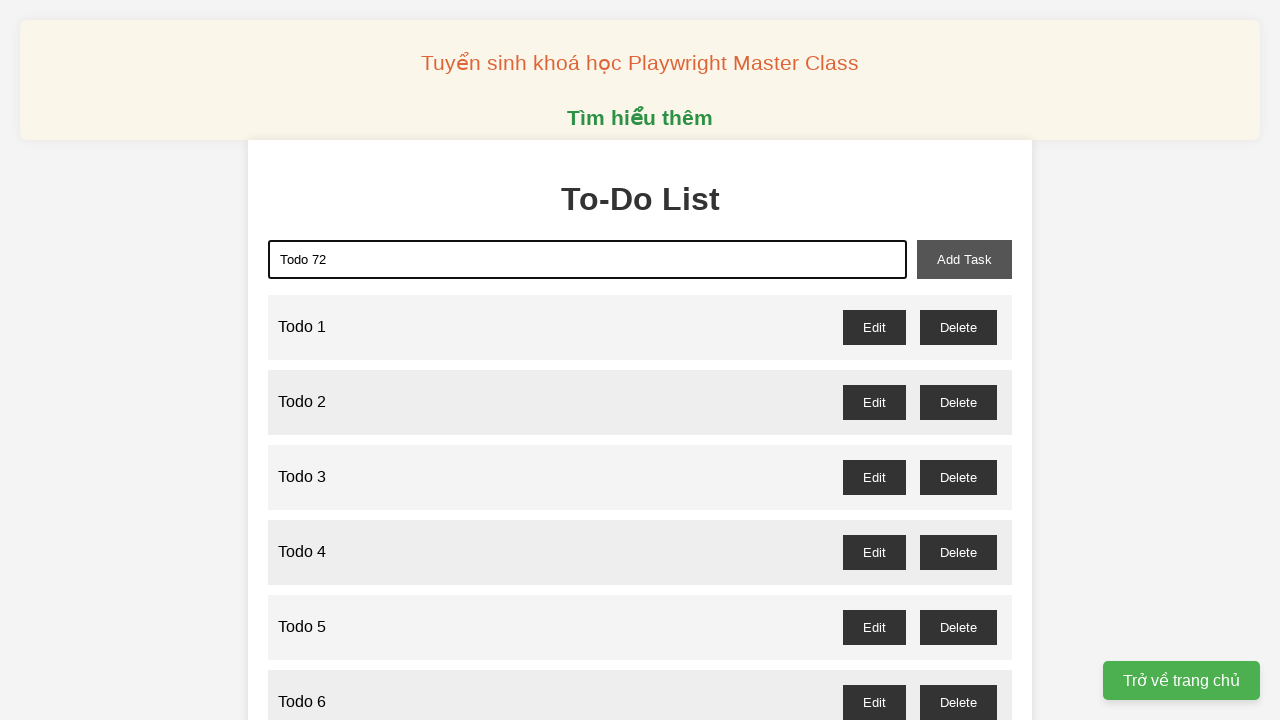

Clicked add task button to add 'Todo 72' to the list at (964, 259) on #add-task
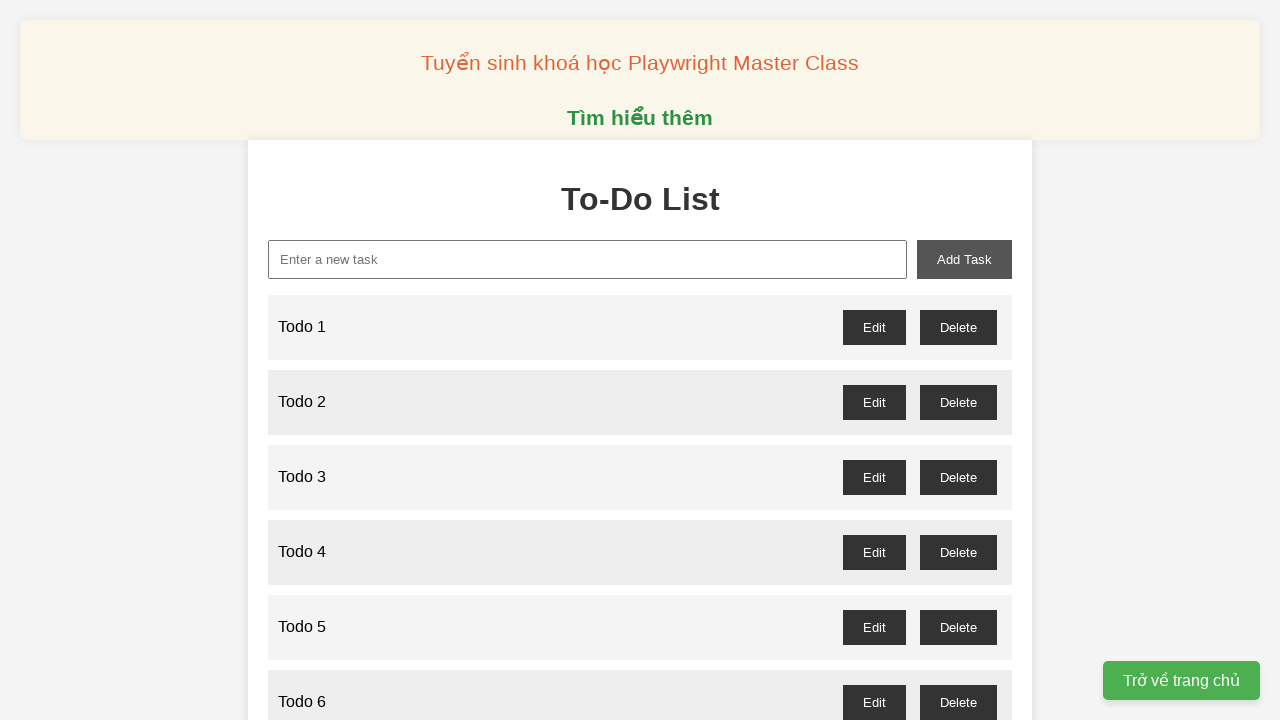

Filled task input field with 'Todo 73' on internal:attr=[placeholder="Enter a new task"i]
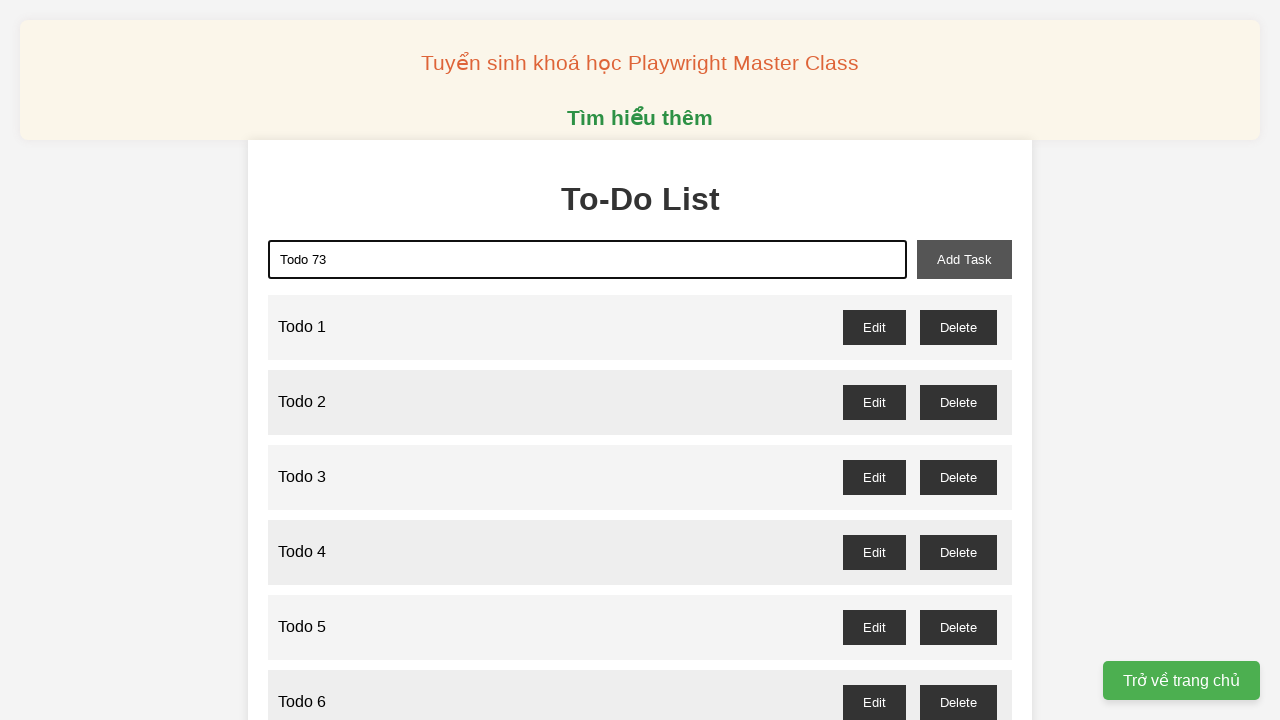

Clicked add task button to add 'Todo 73' to the list at (964, 259) on #add-task
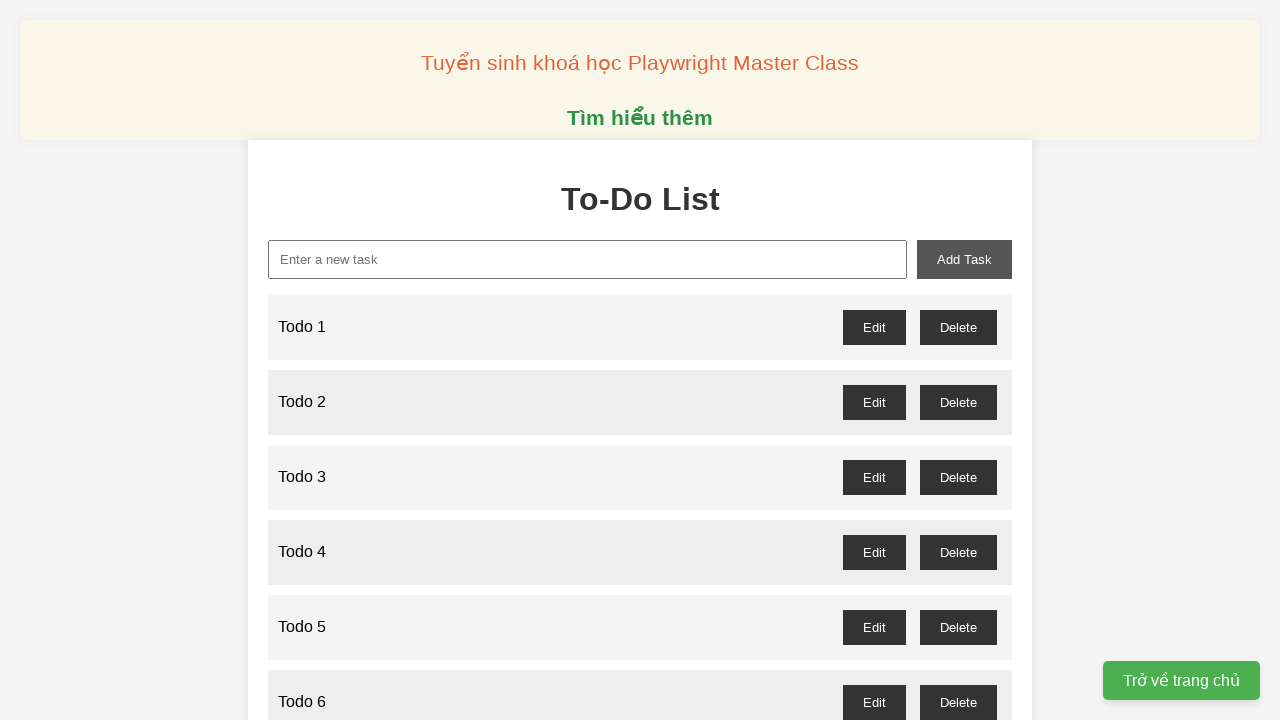

Filled task input field with 'Todo 74' on internal:attr=[placeholder="Enter a new task"i]
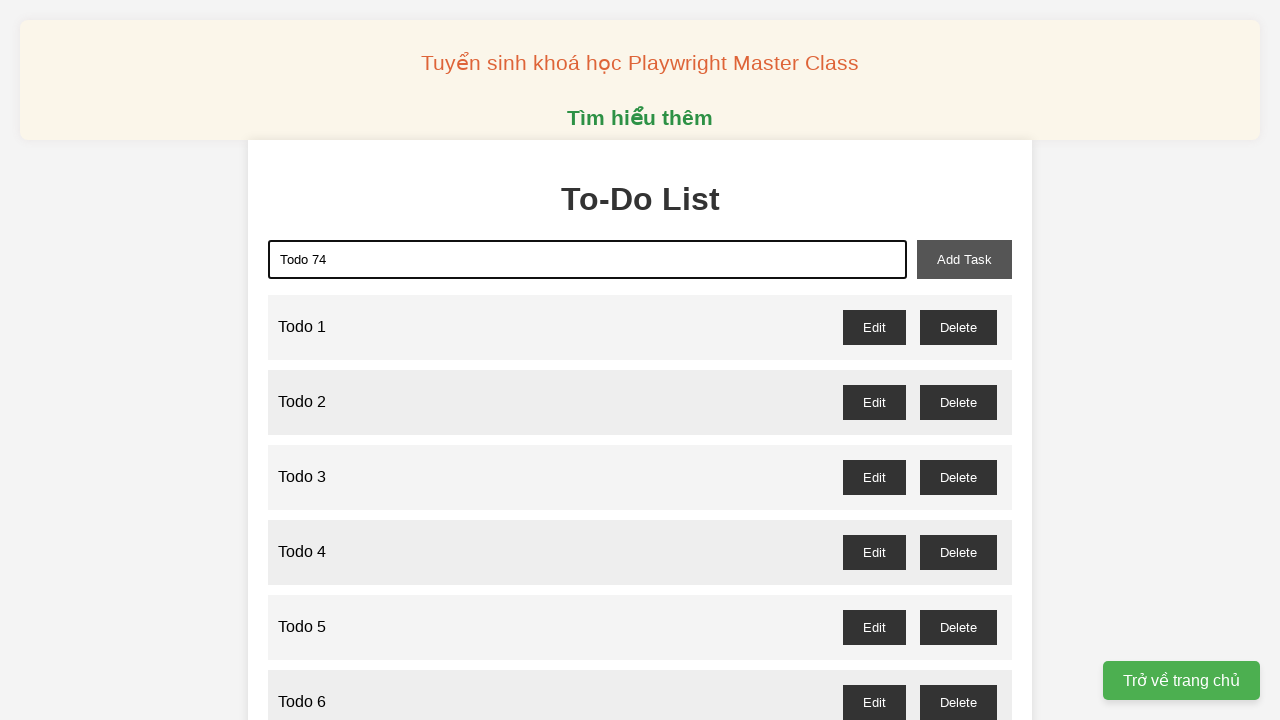

Clicked add task button to add 'Todo 74' to the list at (964, 259) on #add-task
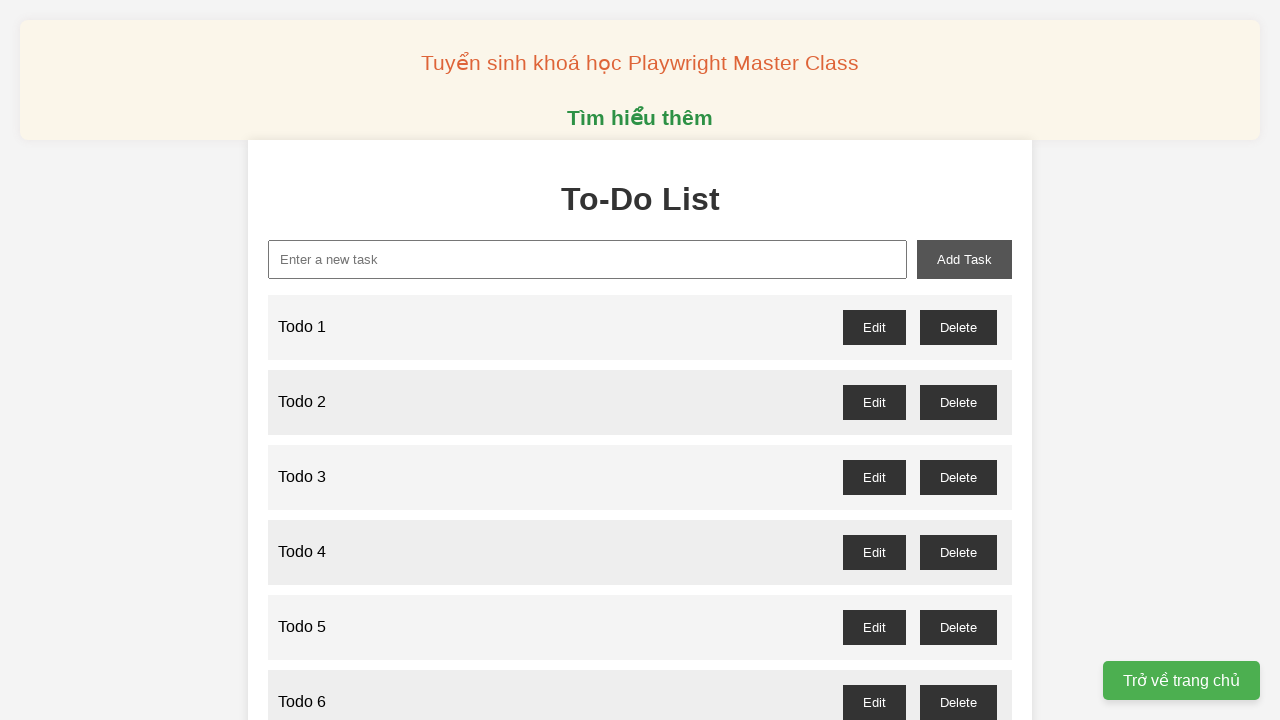

Filled task input field with 'Todo 75' on internal:attr=[placeholder="Enter a new task"i]
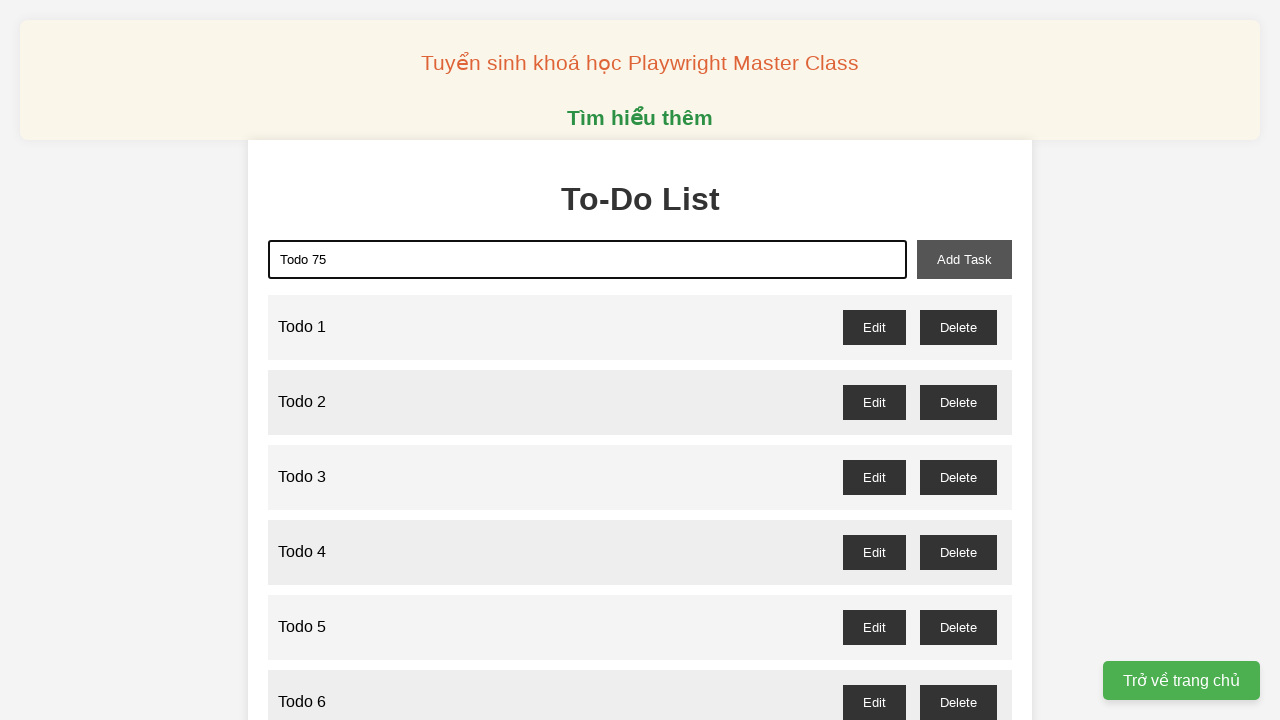

Clicked add task button to add 'Todo 75' to the list at (964, 259) on #add-task
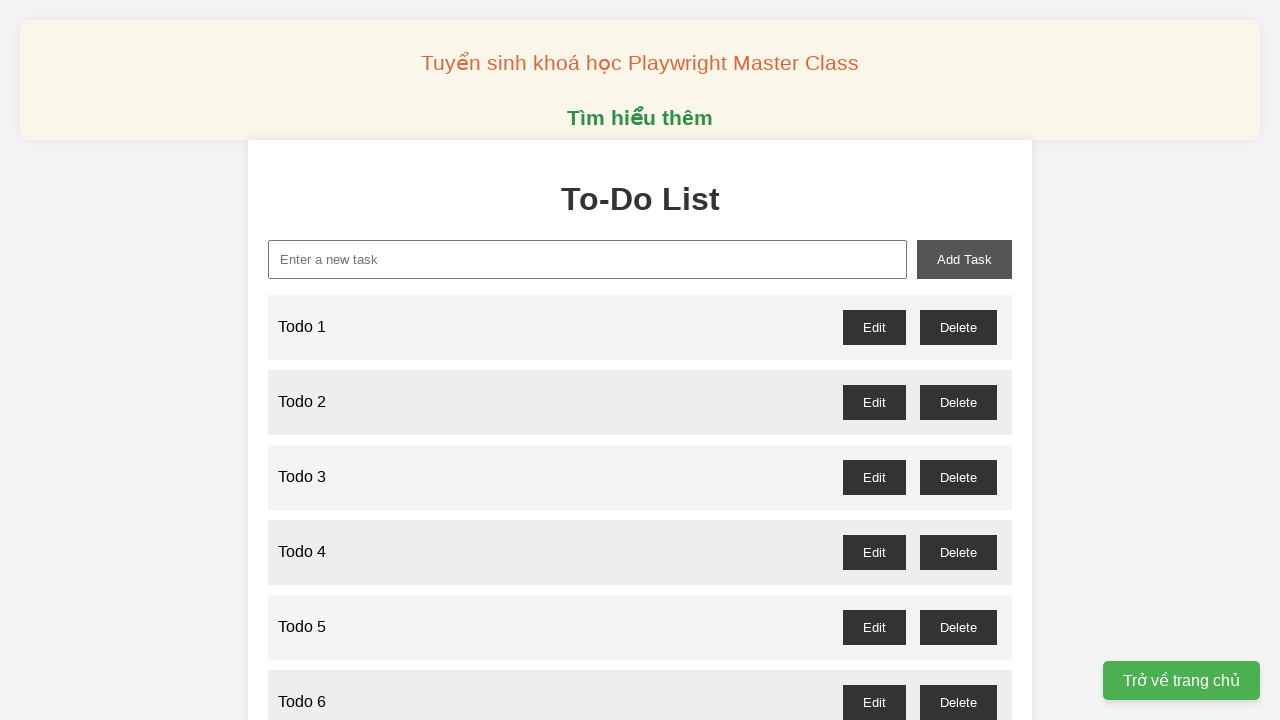

Filled task input field with 'Todo 76' on internal:attr=[placeholder="Enter a new task"i]
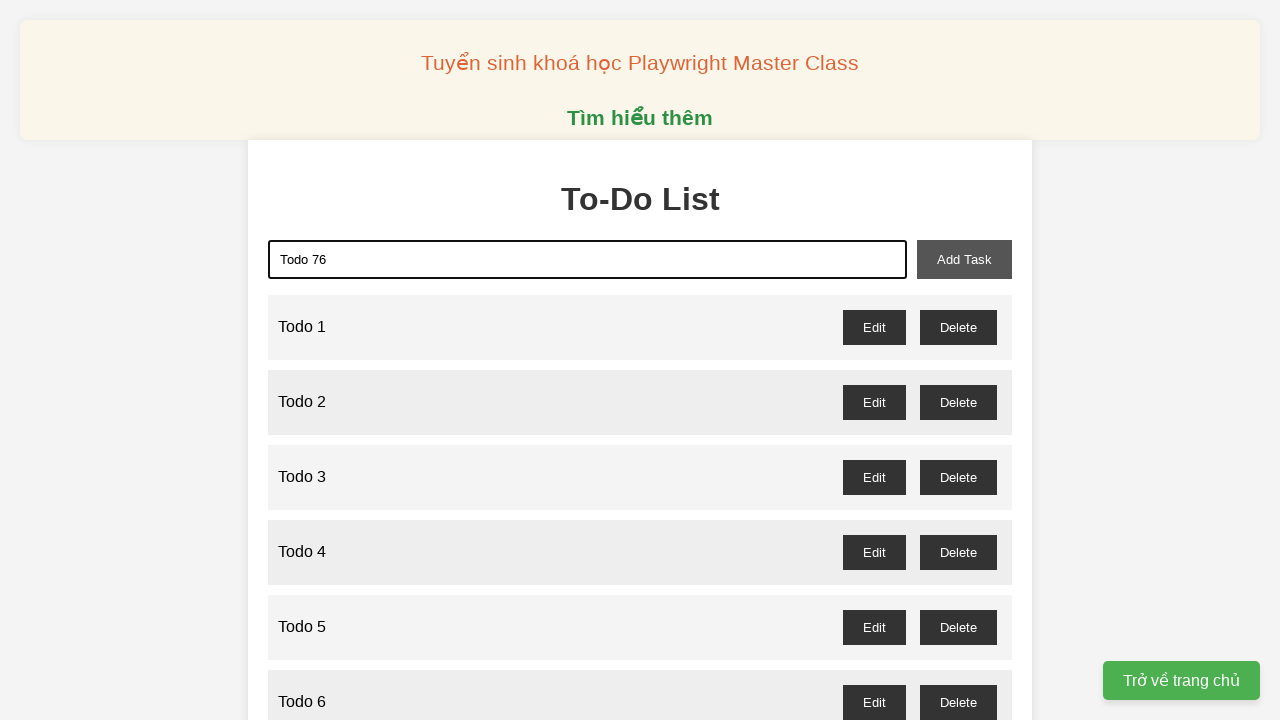

Clicked add task button to add 'Todo 76' to the list at (964, 259) on #add-task
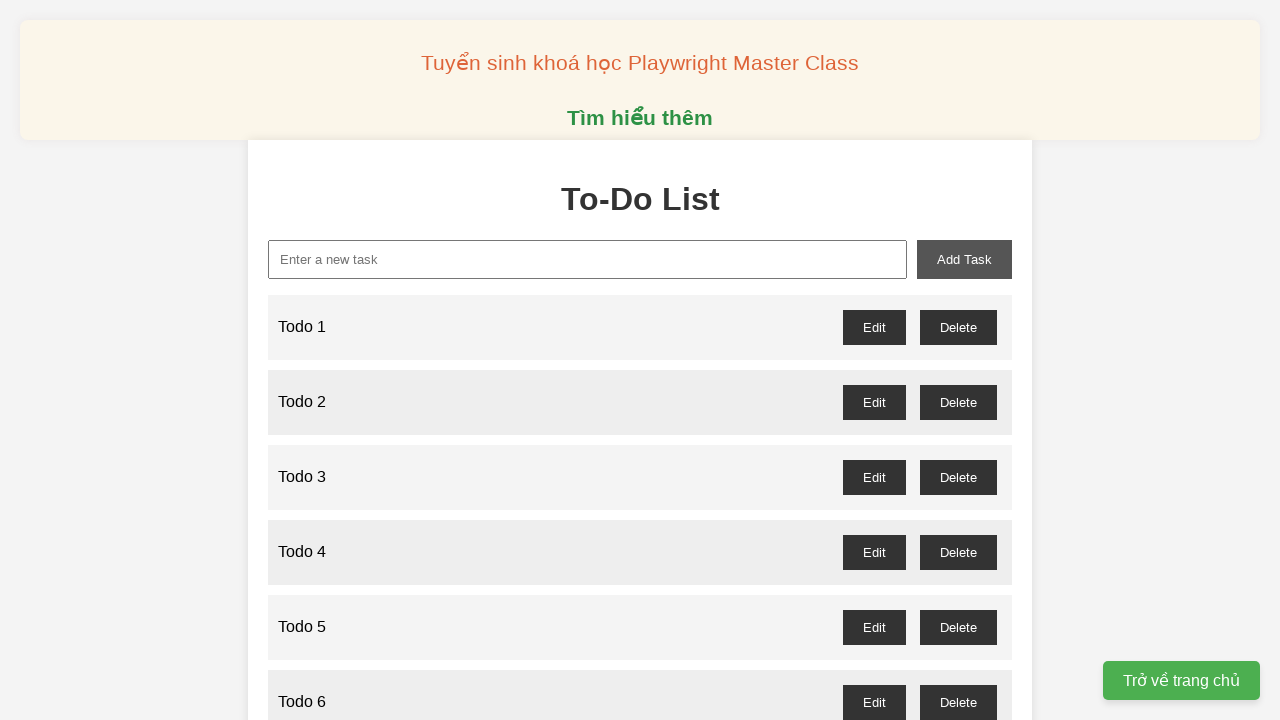

Filled task input field with 'Todo 77' on internal:attr=[placeholder="Enter a new task"i]
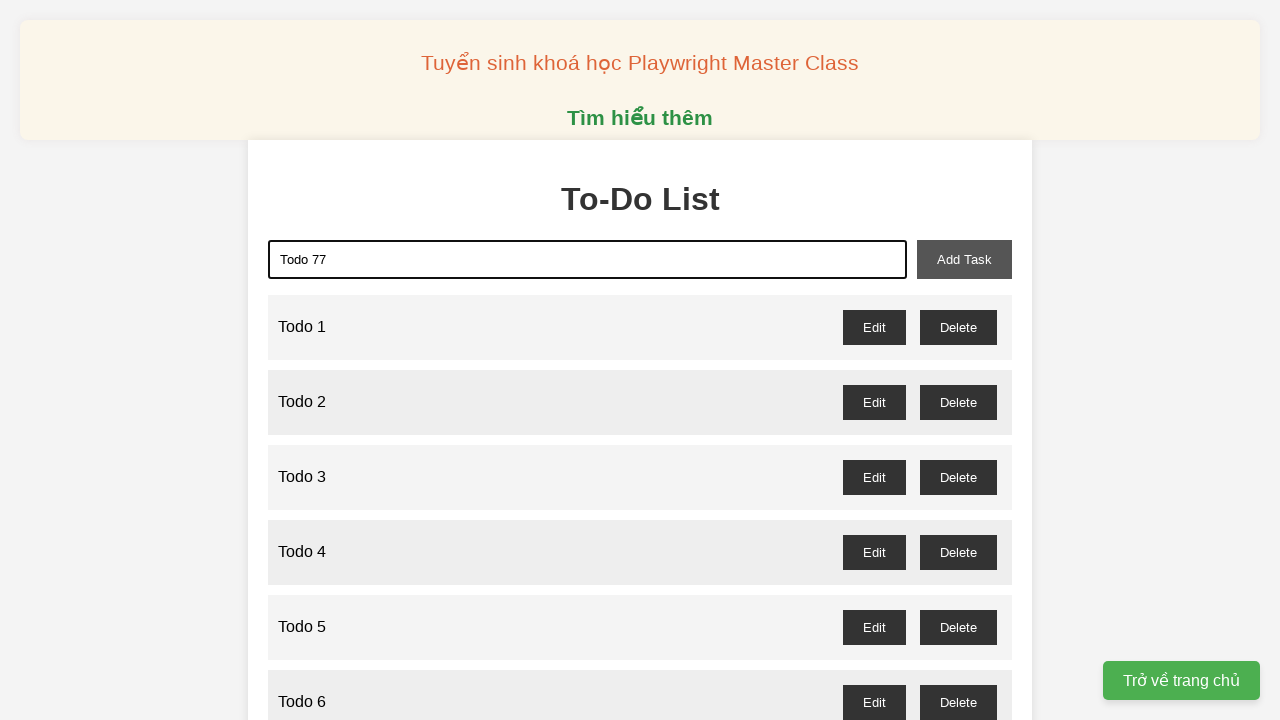

Clicked add task button to add 'Todo 77' to the list at (964, 259) on #add-task
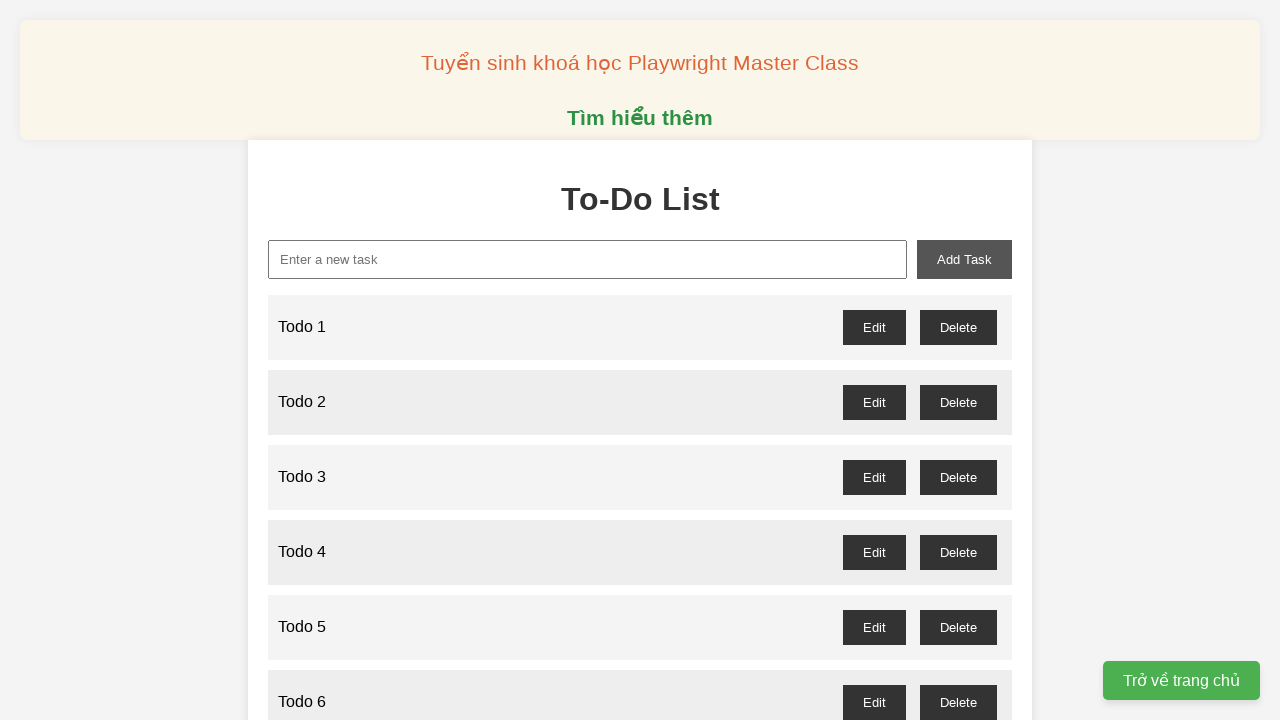

Filled task input field with 'Todo 78' on internal:attr=[placeholder="Enter a new task"i]
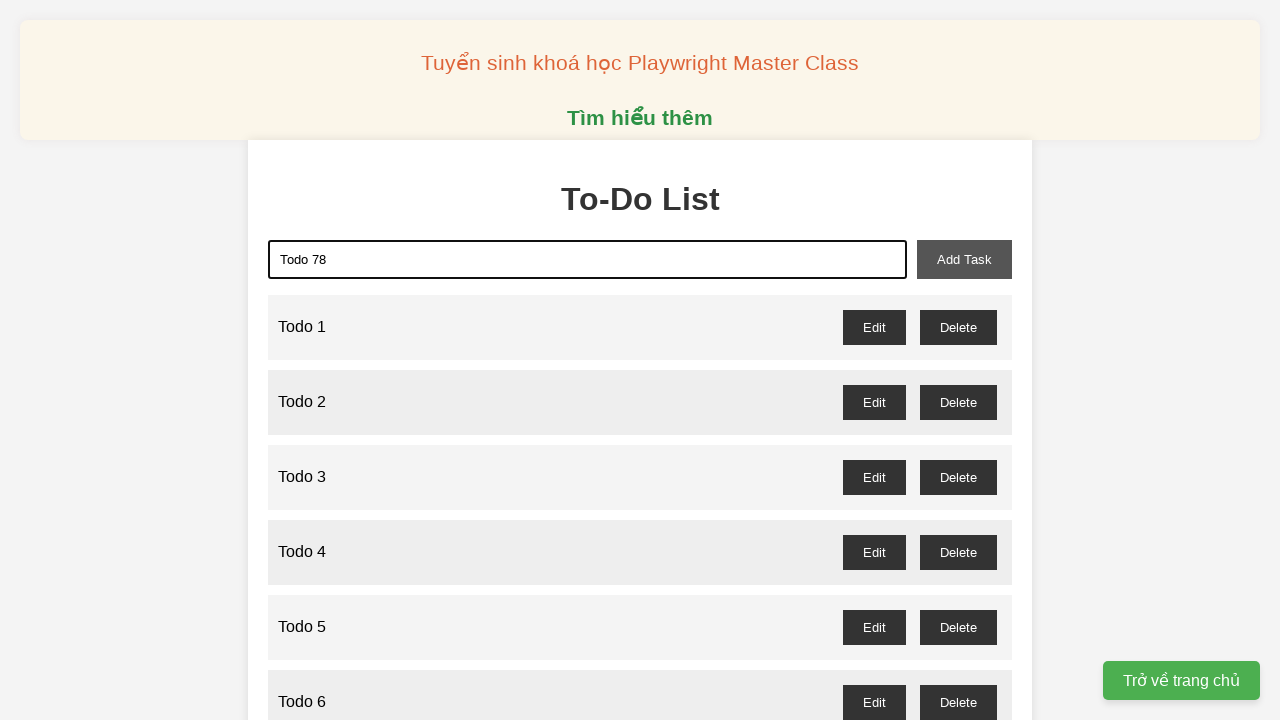

Clicked add task button to add 'Todo 78' to the list at (964, 259) on #add-task
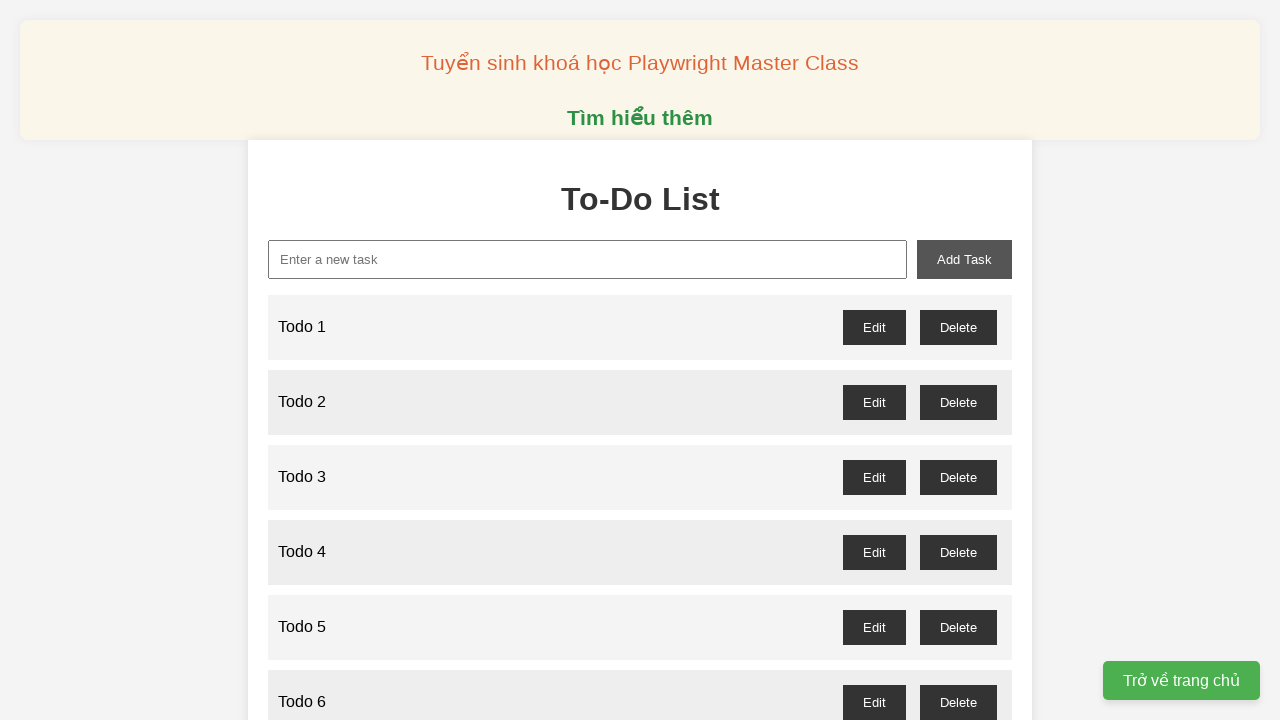

Filled task input field with 'Todo 79' on internal:attr=[placeholder="Enter a new task"i]
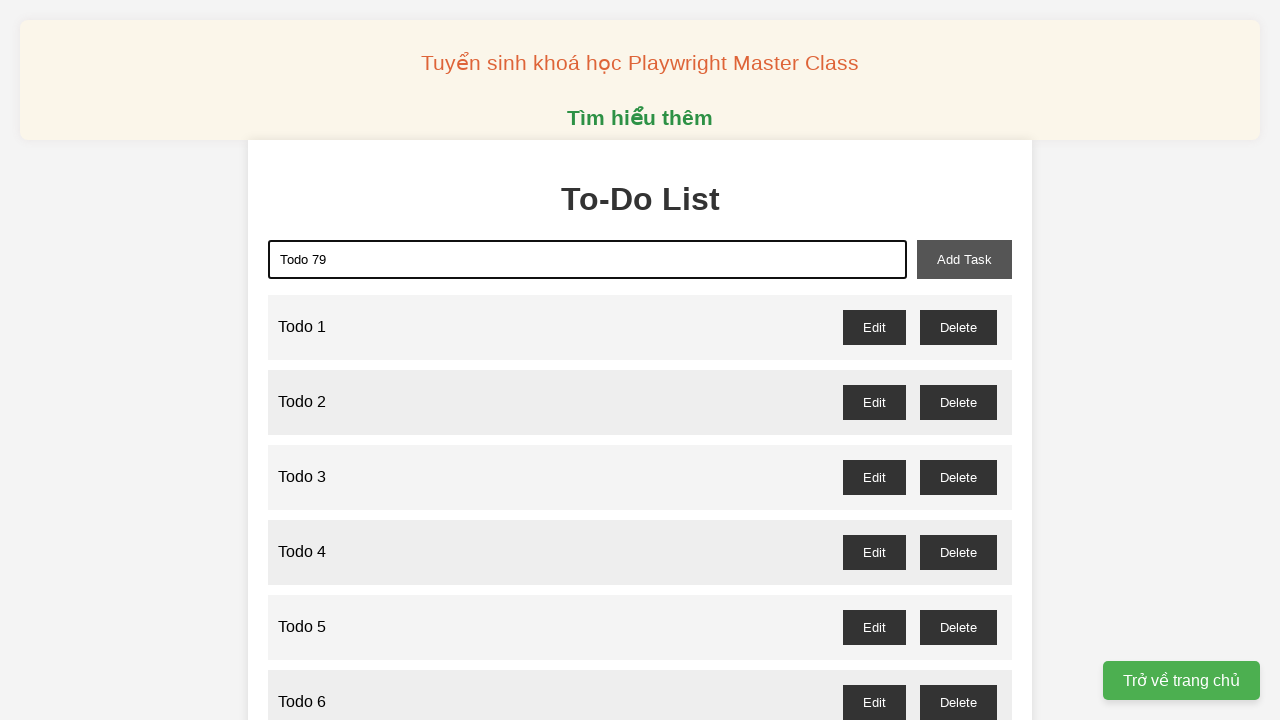

Clicked add task button to add 'Todo 79' to the list at (964, 259) on #add-task
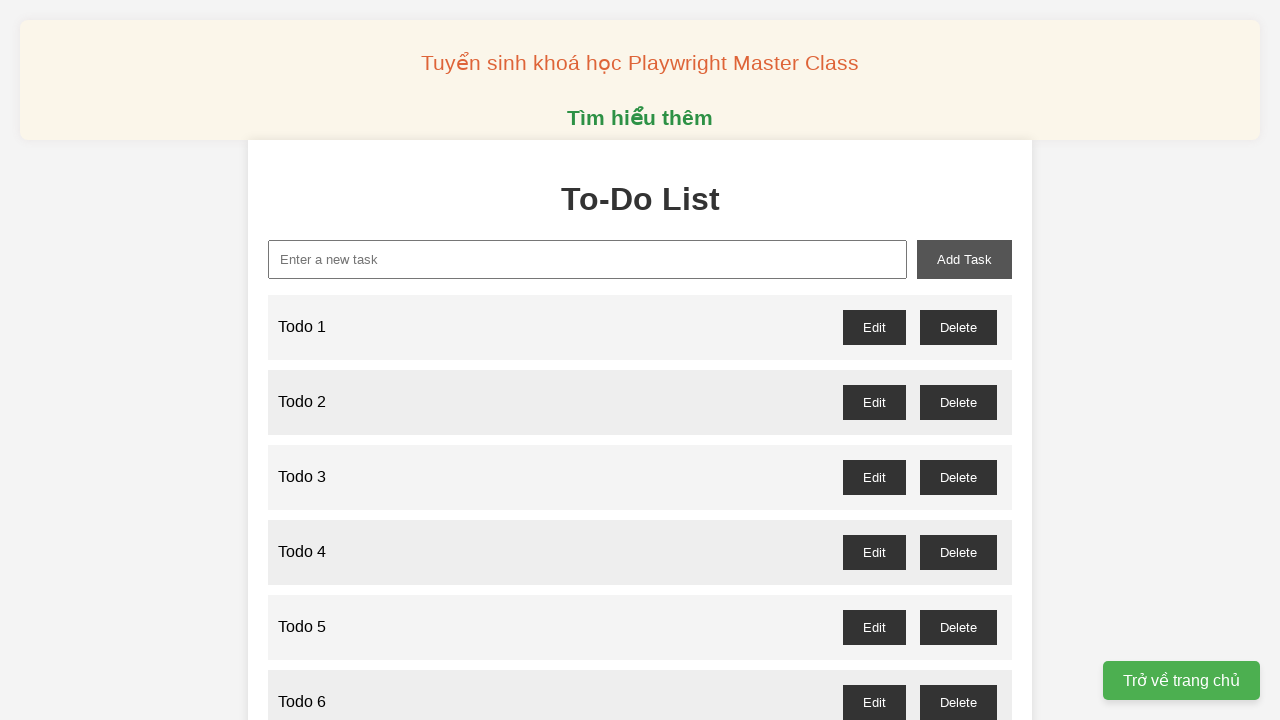

Filled task input field with 'Todo 80' on internal:attr=[placeholder="Enter a new task"i]
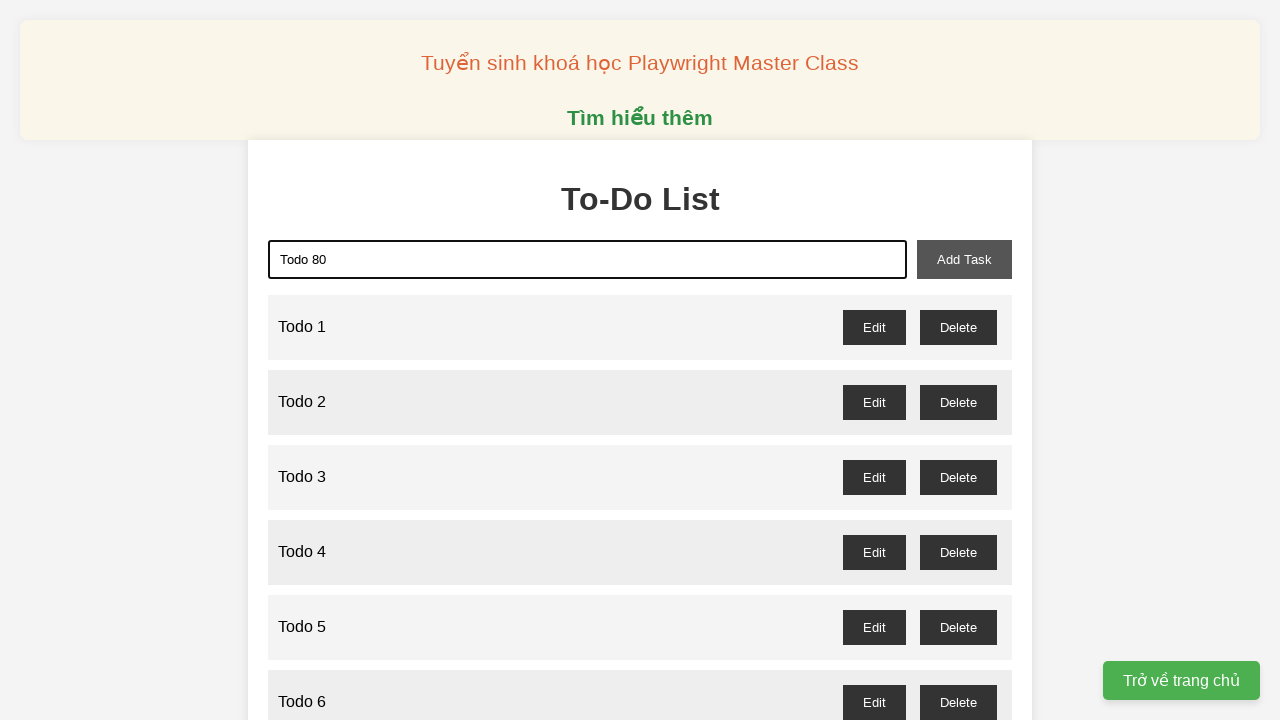

Clicked add task button to add 'Todo 80' to the list at (964, 259) on #add-task
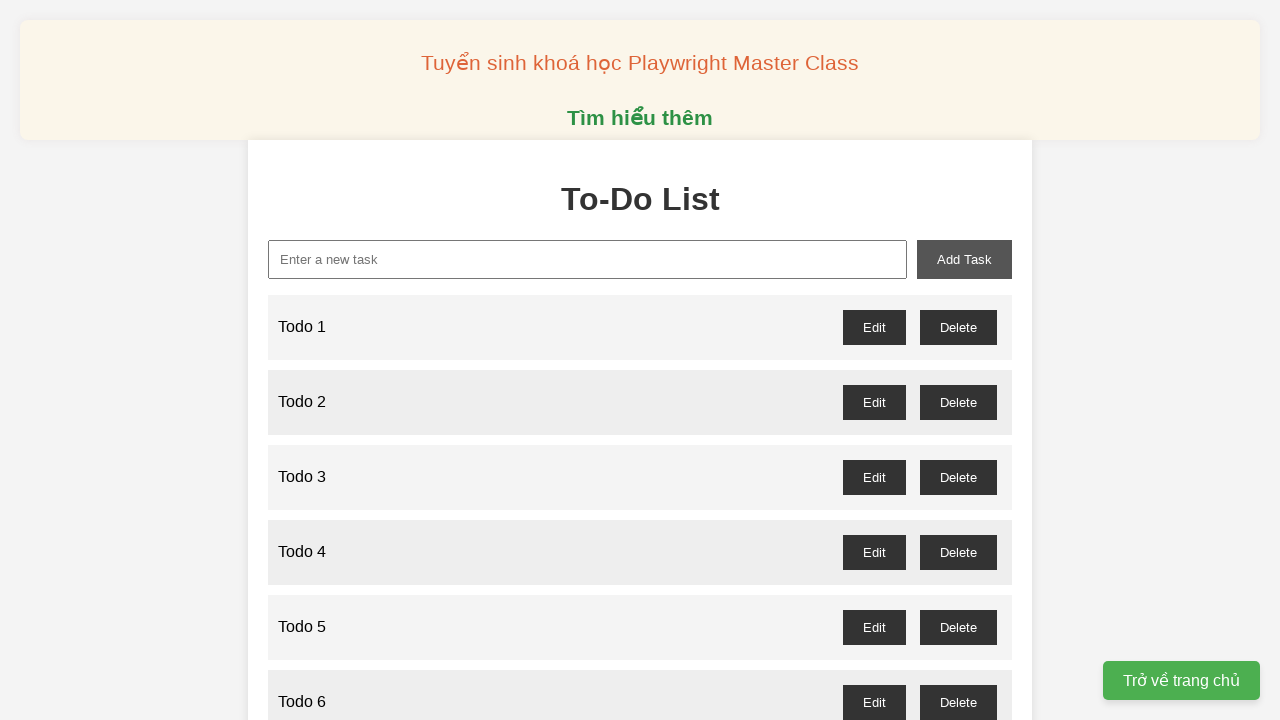

Filled task input field with 'Todo 81' on internal:attr=[placeholder="Enter a new task"i]
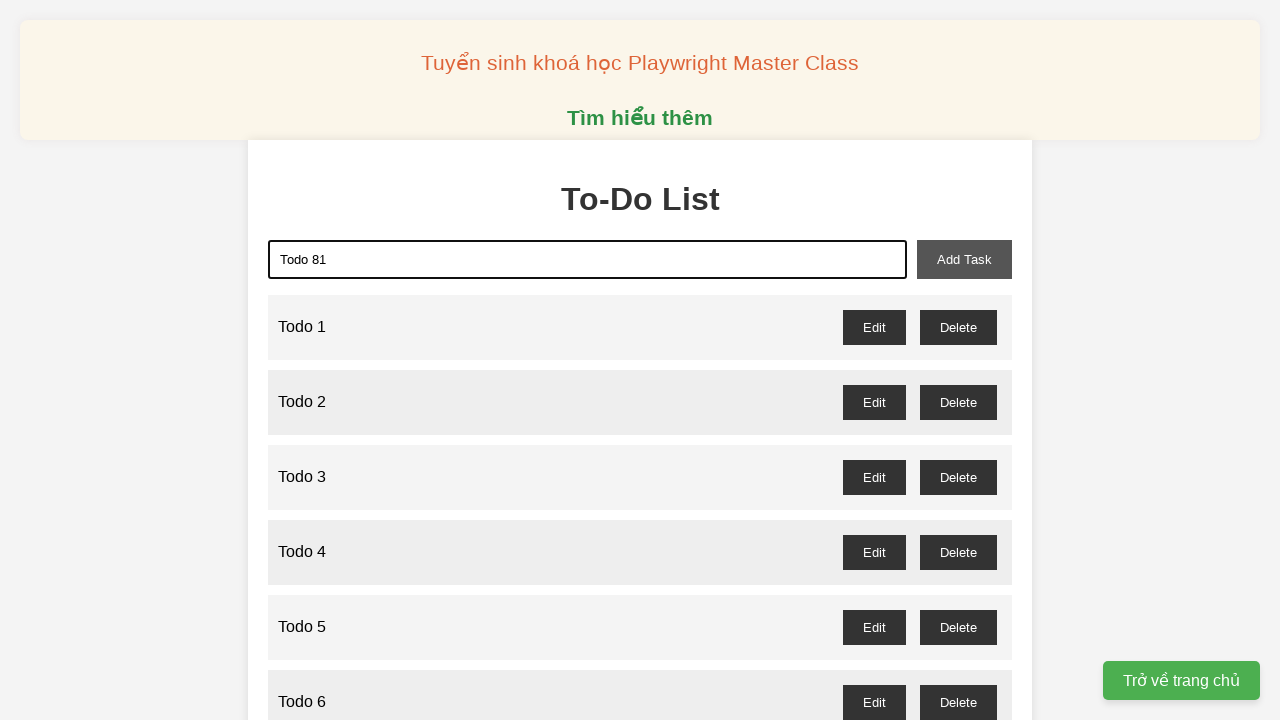

Clicked add task button to add 'Todo 81' to the list at (964, 259) on #add-task
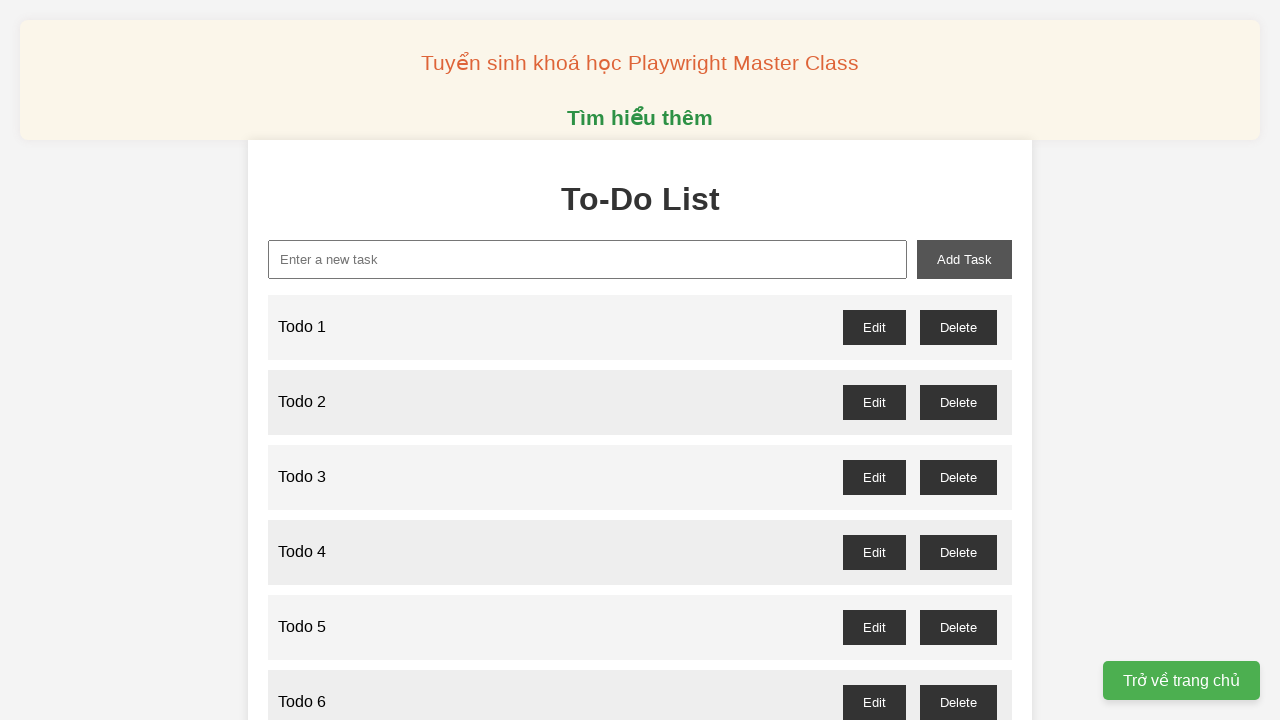

Filled task input field with 'Todo 82' on internal:attr=[placeholder="Enter a new task"i]
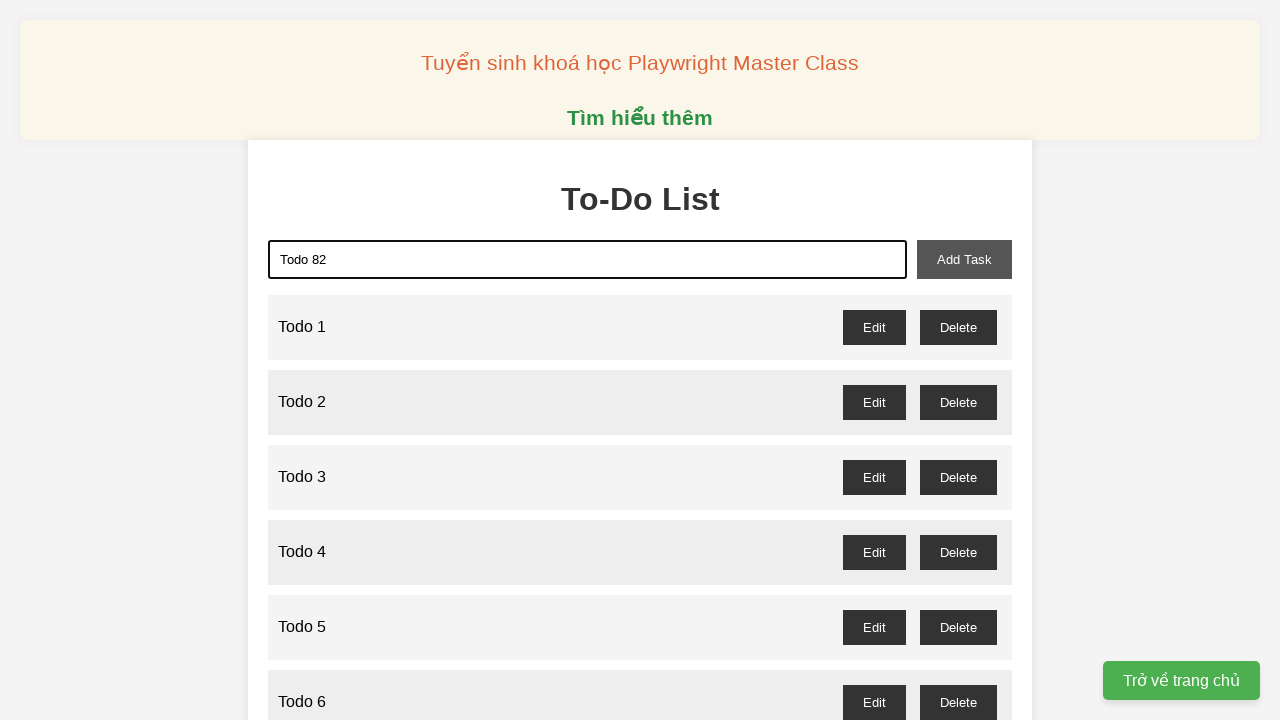

Clicked add task button to add 'Todo 82' to the list at (964, 259) on #add-task
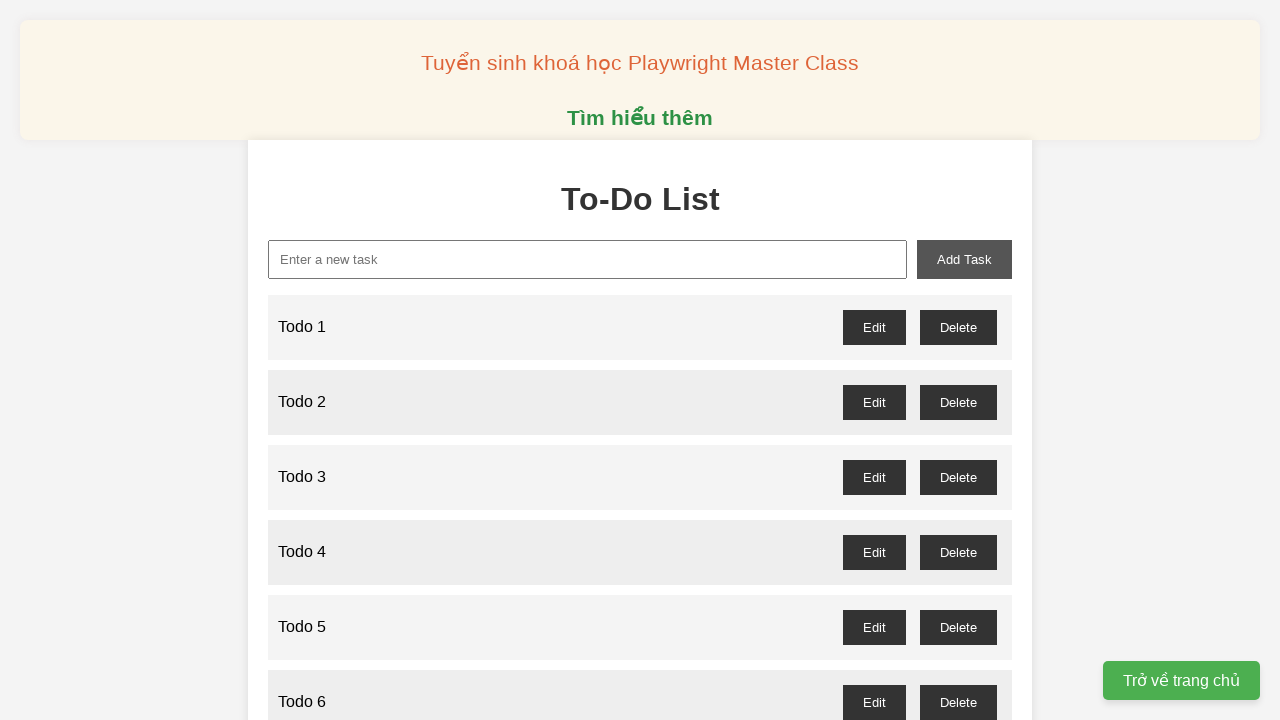

Filled task input field with 'Todo 83' on internal:attr=[placeholder="Enter a new task"i]
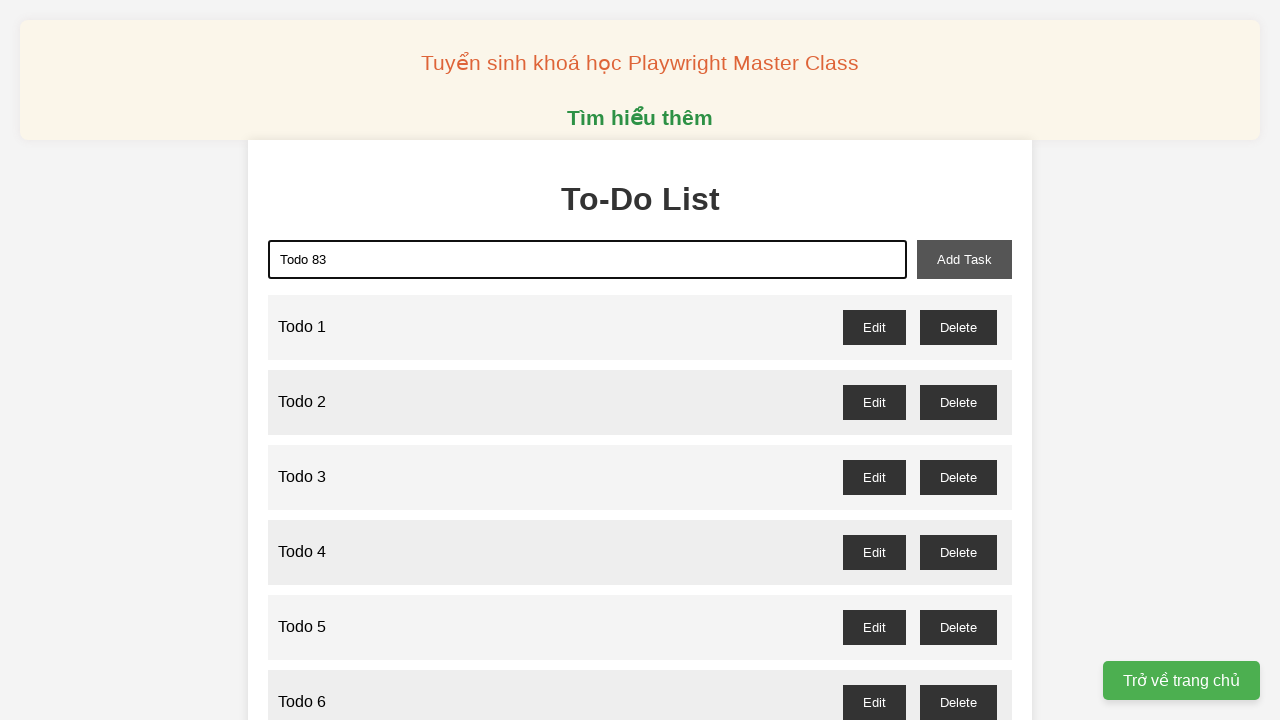

Clicked add task button to add 'Todo 83' to the list at (964, 259) on #add-task
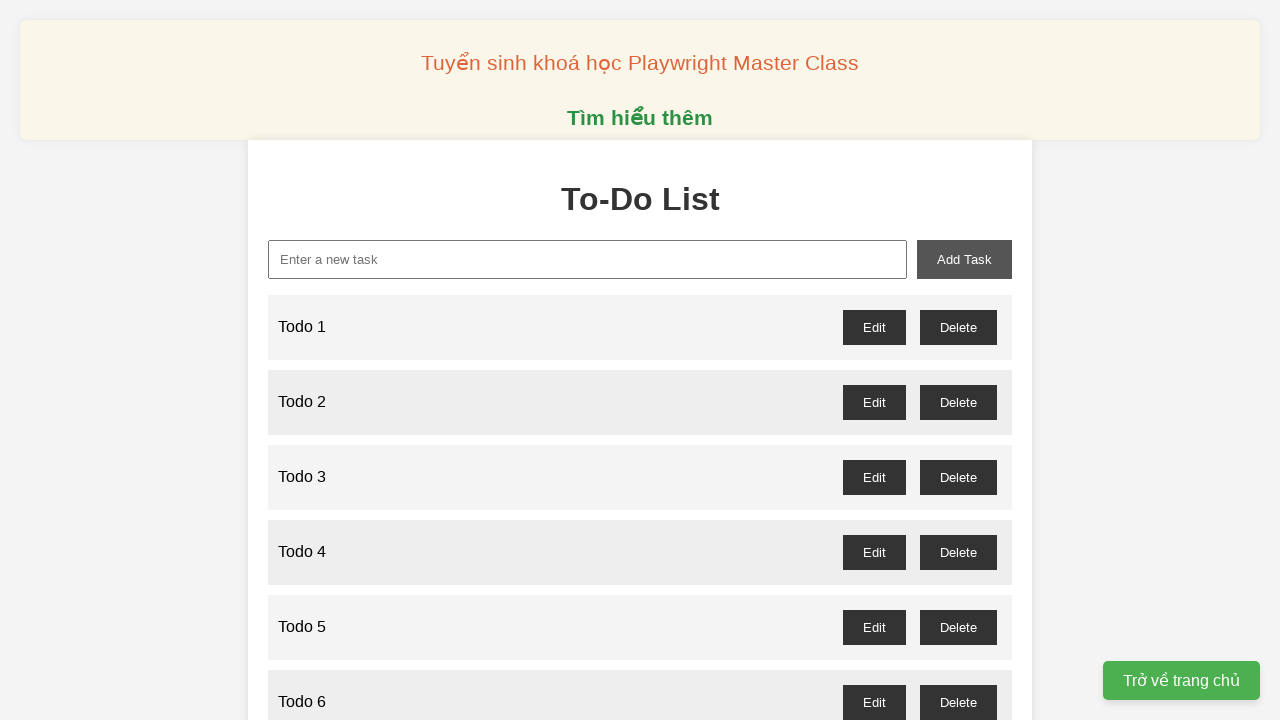

Filled task input field with 'Todo 84' on internal:attr=[placeholder="Enter a new task"i]
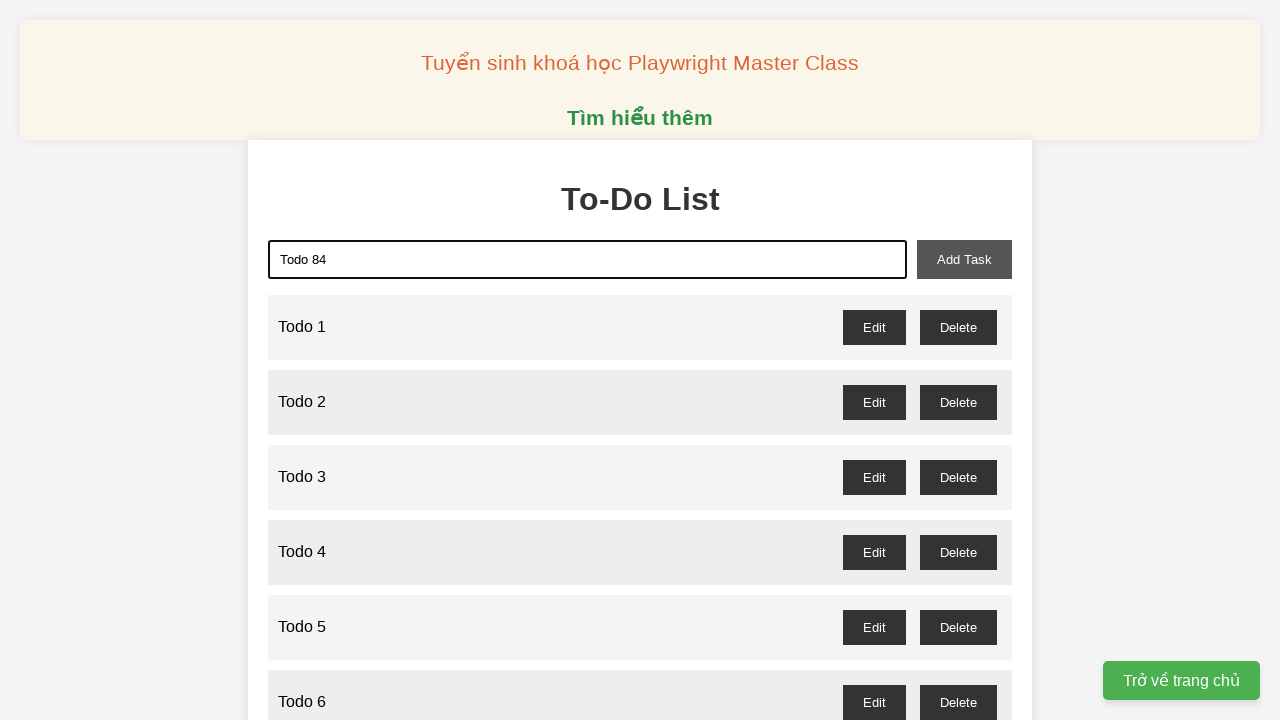

Clicked add task button to add 'Todo 84' to the list at (964, 259) on #add-task
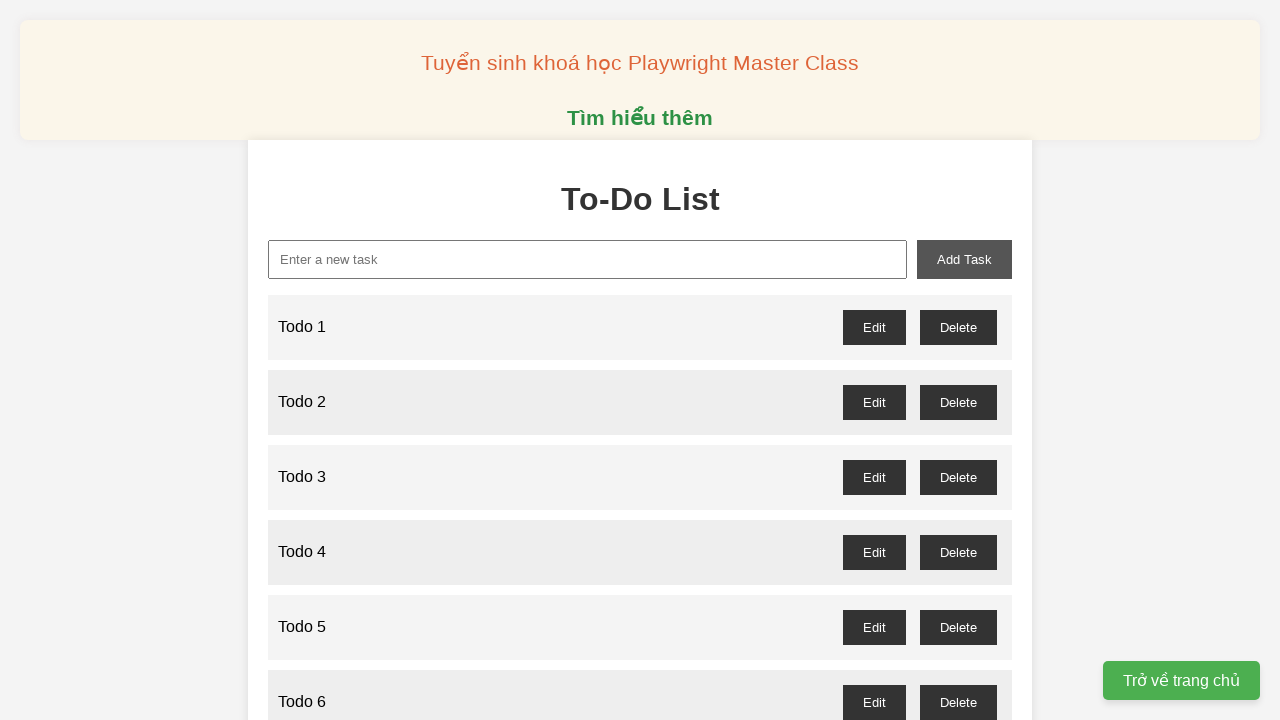

Filled task input field with 'Todo 85' on internal:attr=[placeholder="Enter a new task"i]
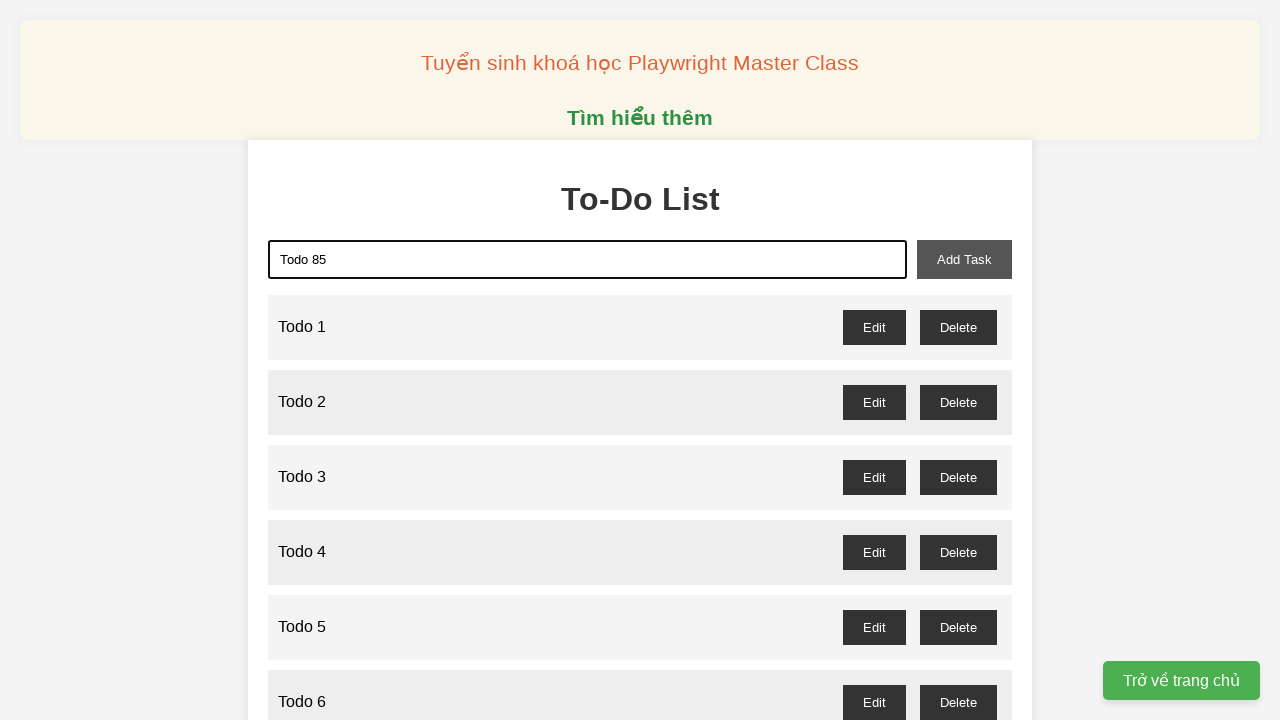

Clicked add task button to add 'Todo 85' to the list at (964, 259) on #add-task
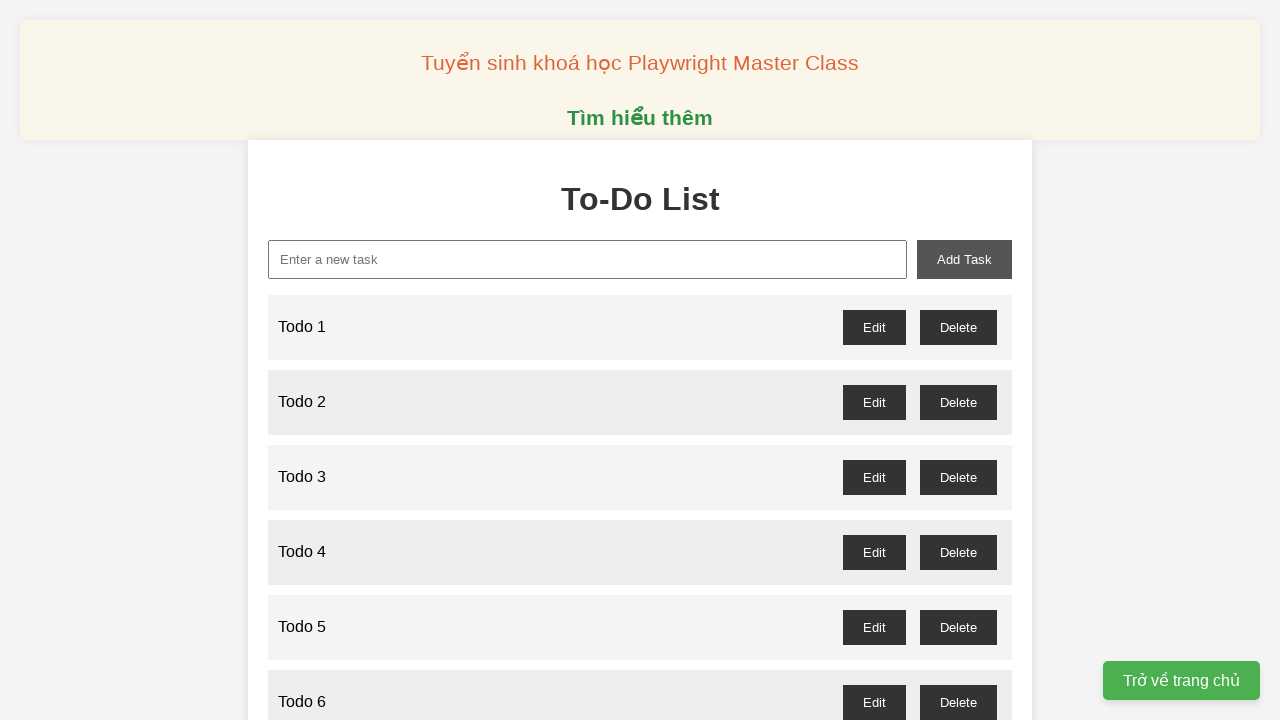

Filled task input field with 'Todo 86' on internal:attr=[placeholder="Enter a new task"i]
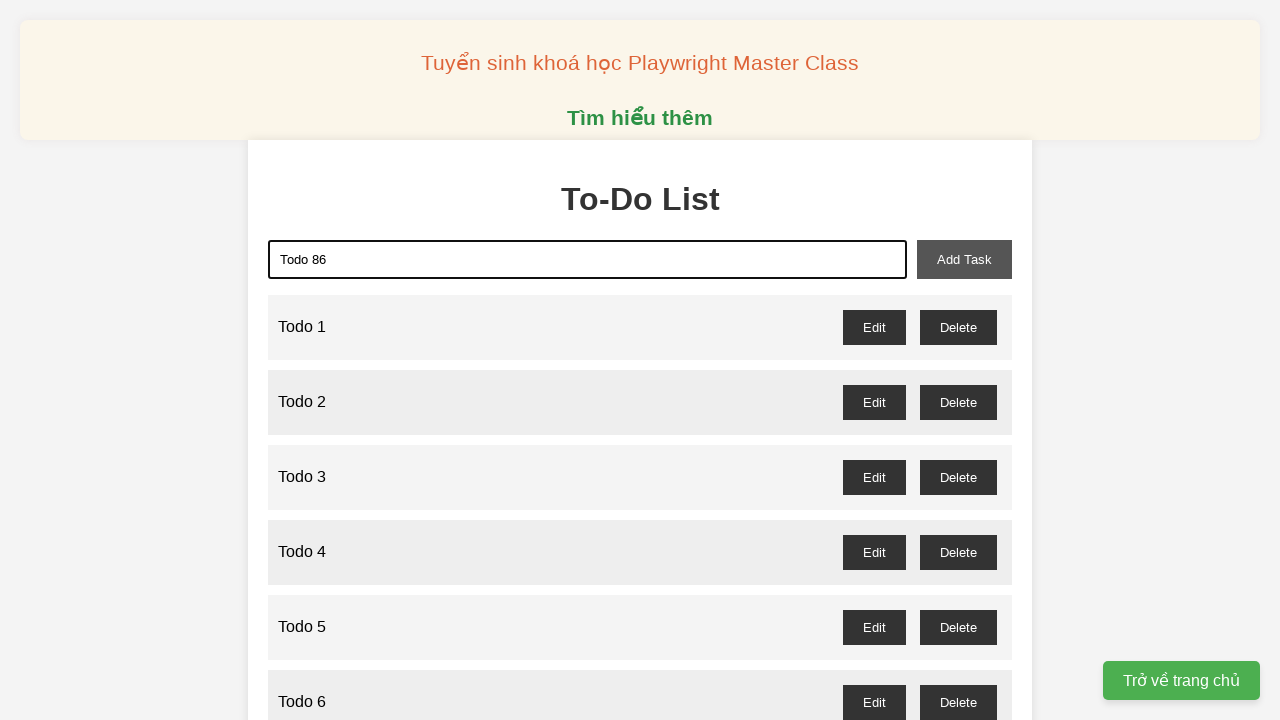

Clicked add task button to add 'Todo 86' to the list at (964, 259) on #add-task
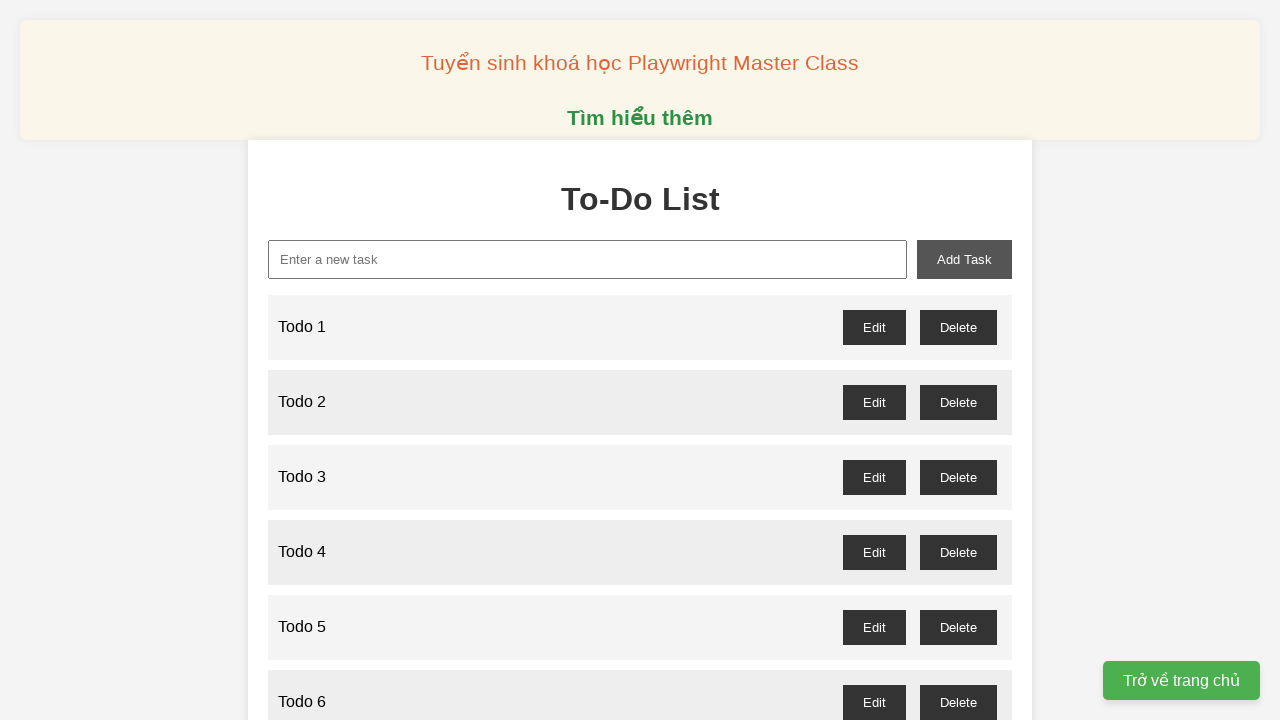

Filled task input field with 'Todo 87' on internal:attr=[placeholder="Enter a new task"i]
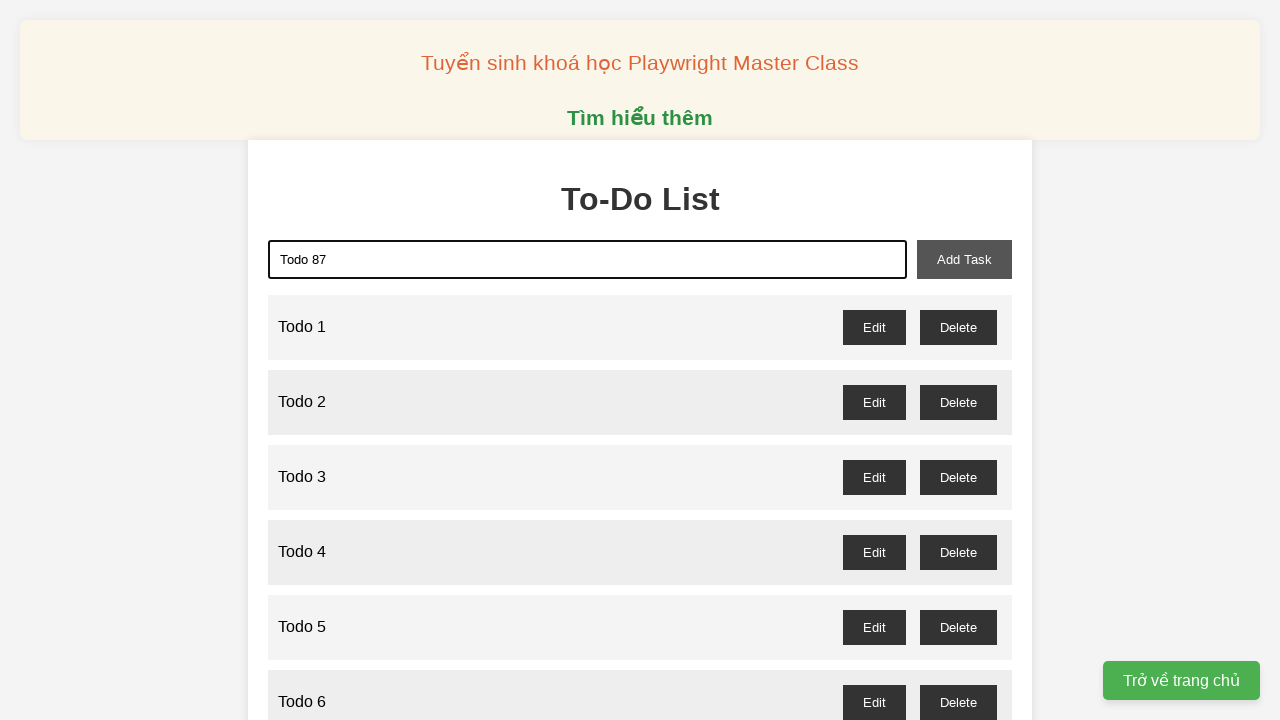

Clicked add task button to add 'Todo 87' to the list at (964, 259) on #add-task
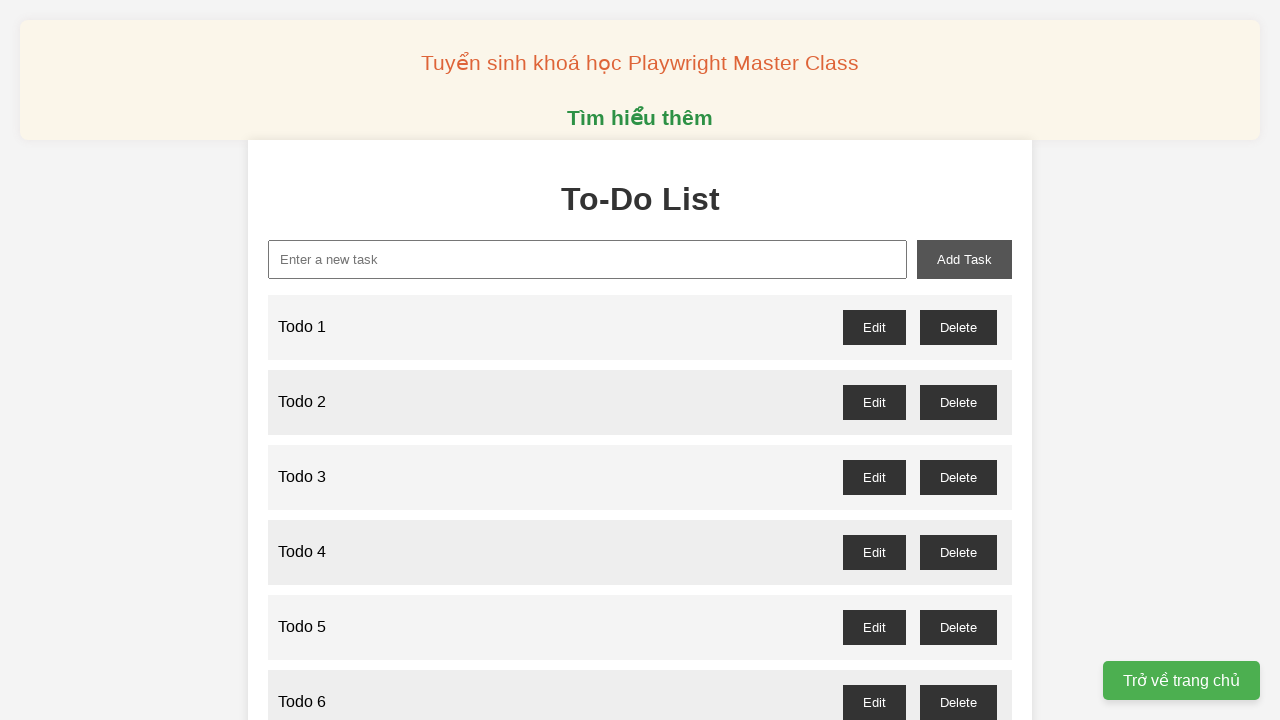

Filled task input field with 'Todo 88' on internal:attr=[placeholder="Enter a new task"i]
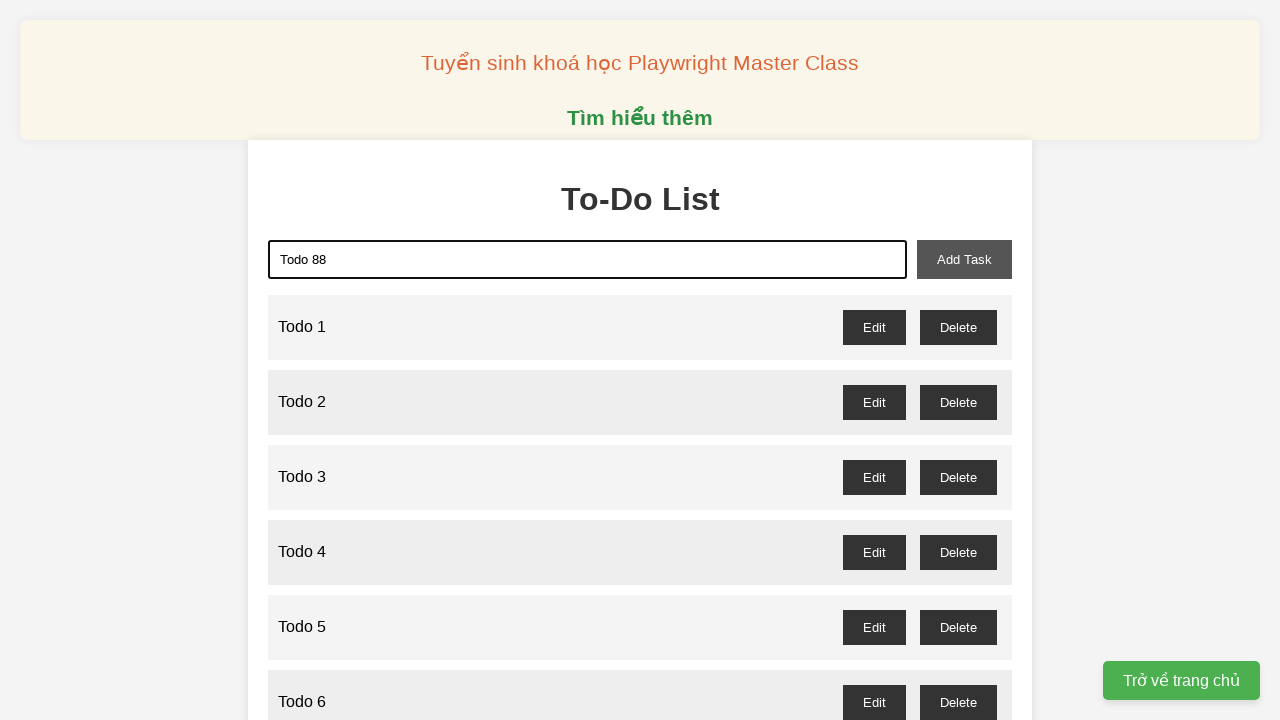

Clicked add task button to add 'Todo 88' to the list at (964, 259) on #add-task
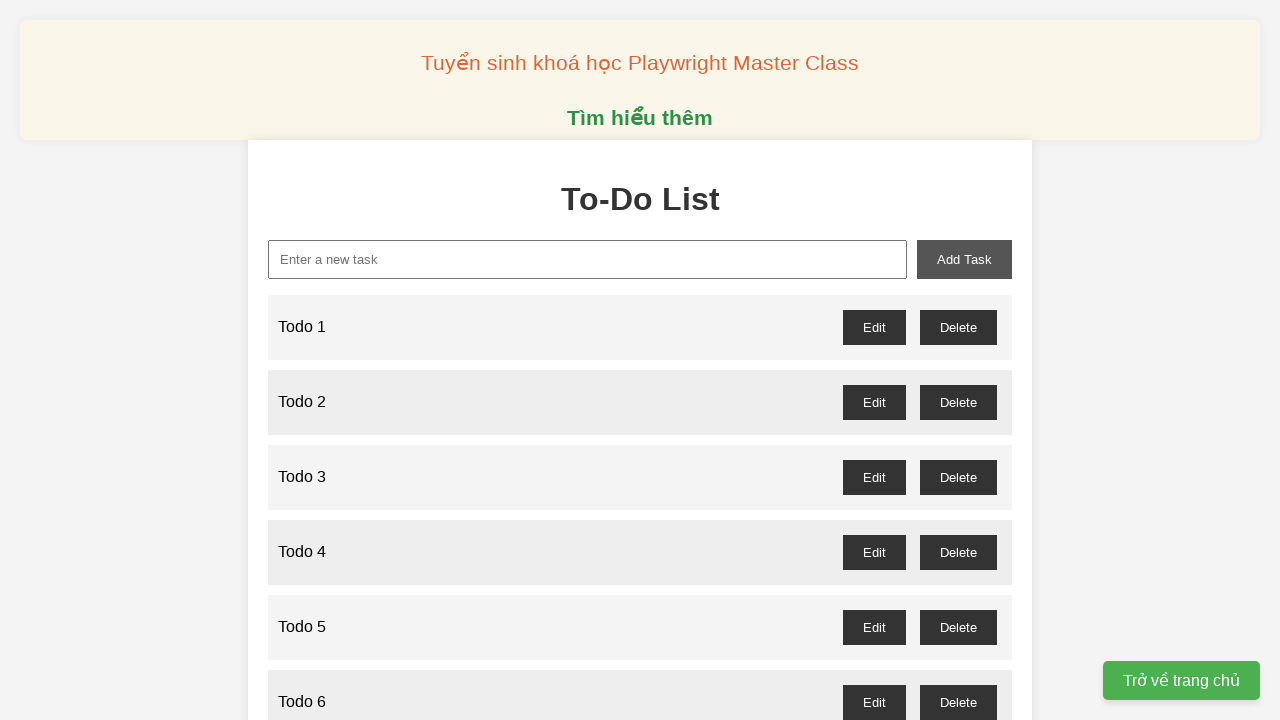

Filled task input field with 'Todo 89' on internal:attr=[placeholder="Enter a new task"i]
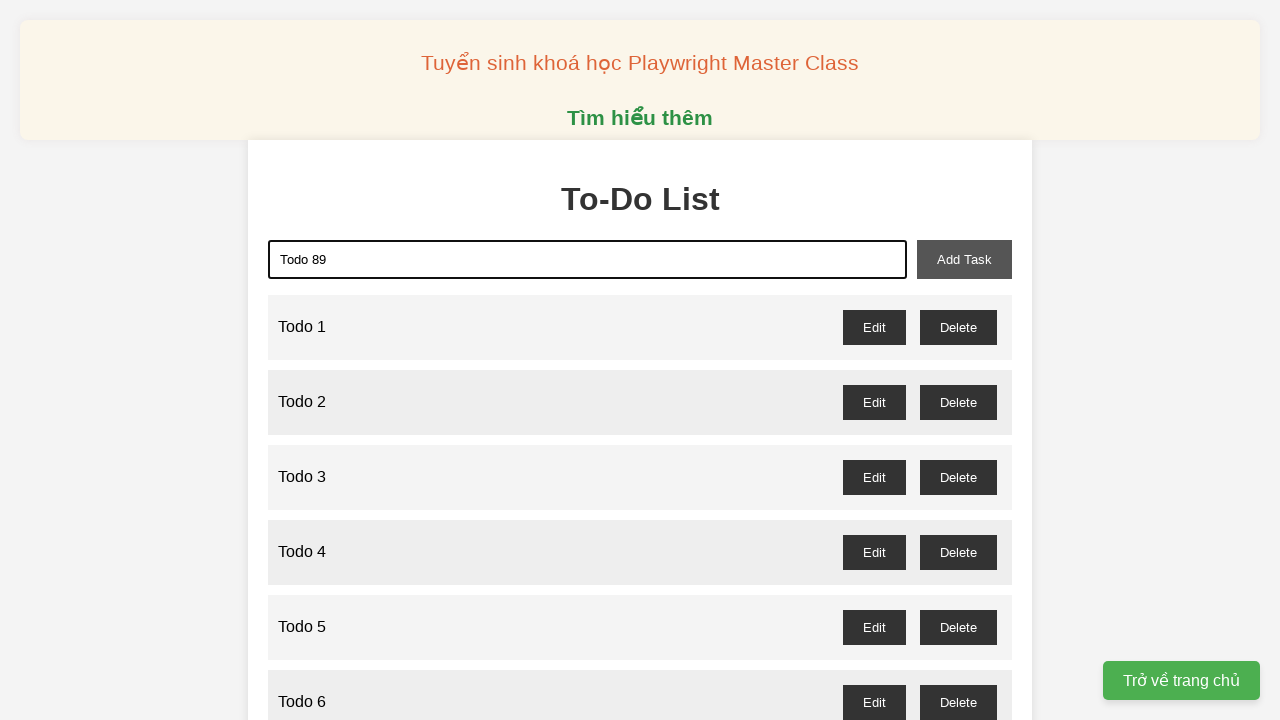

Clicked add task button to add 'Todo 89' to the list at (964, 259) on #add-task
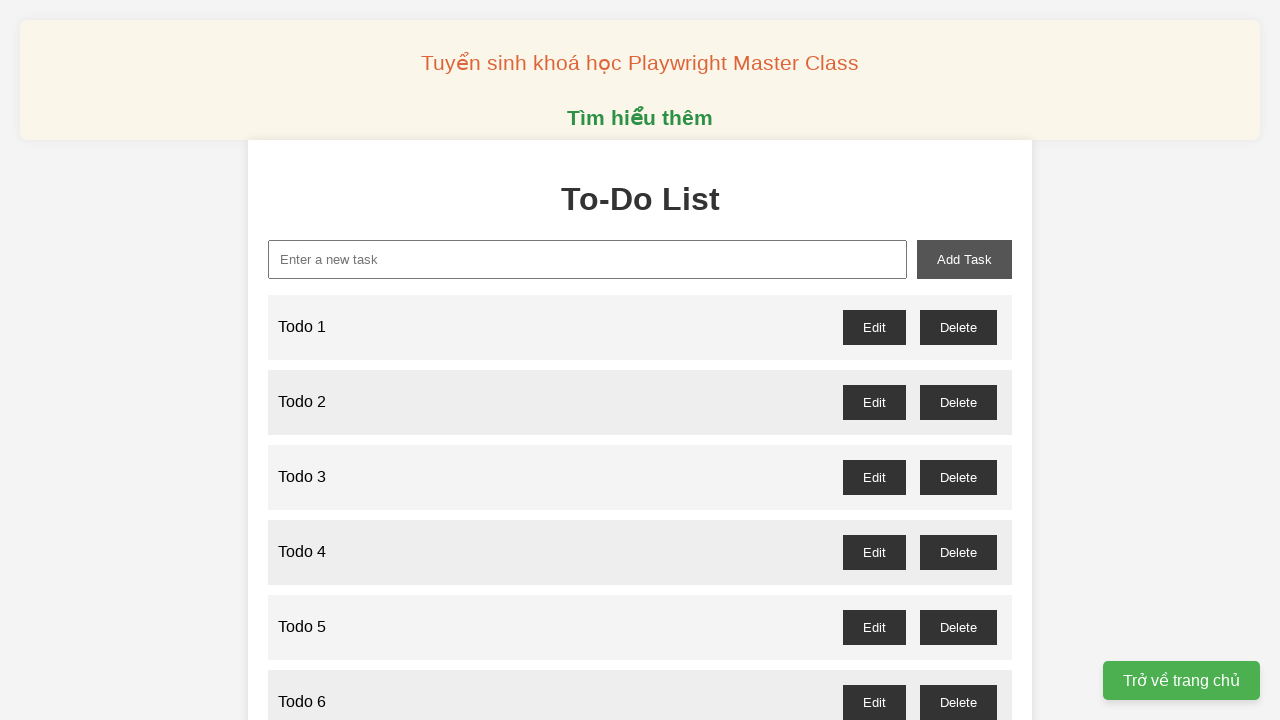

Filled task input field with 'Todo 90' on internal:attr=[placeholder="Enter a new task"i]
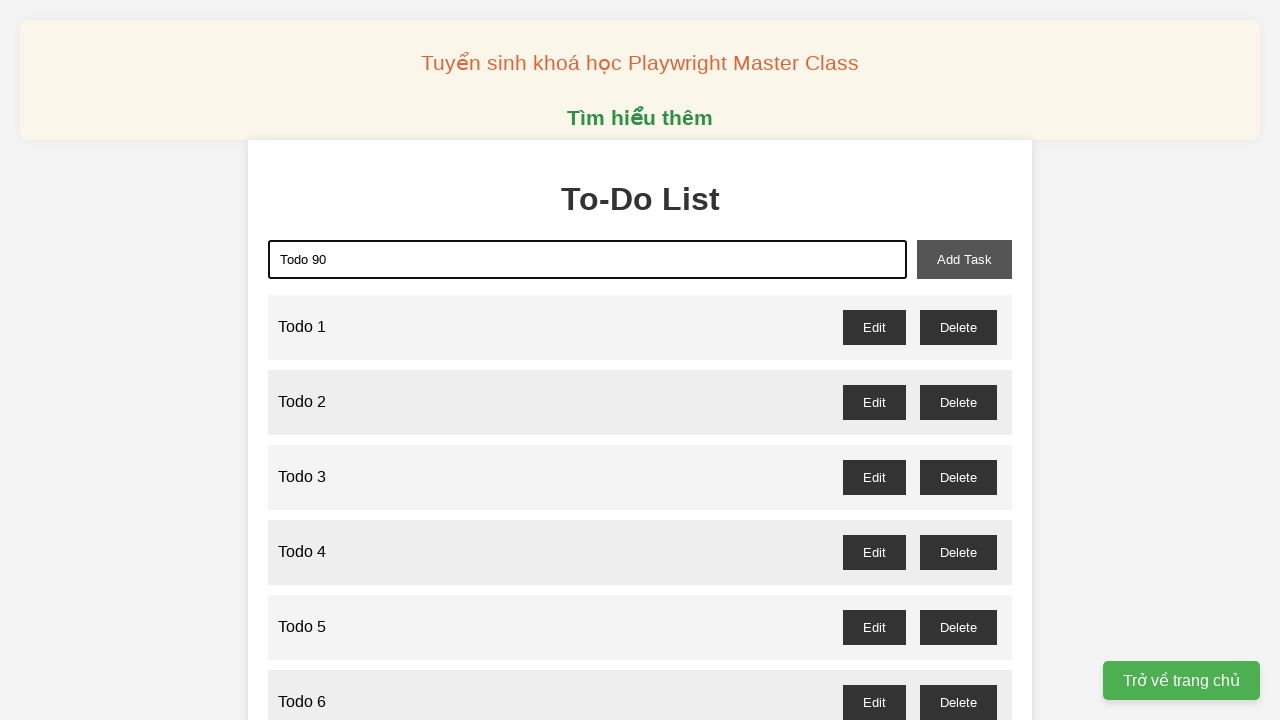

Clicked add task button to add 'Todo 90' to the list at (964, 259) on #add-task
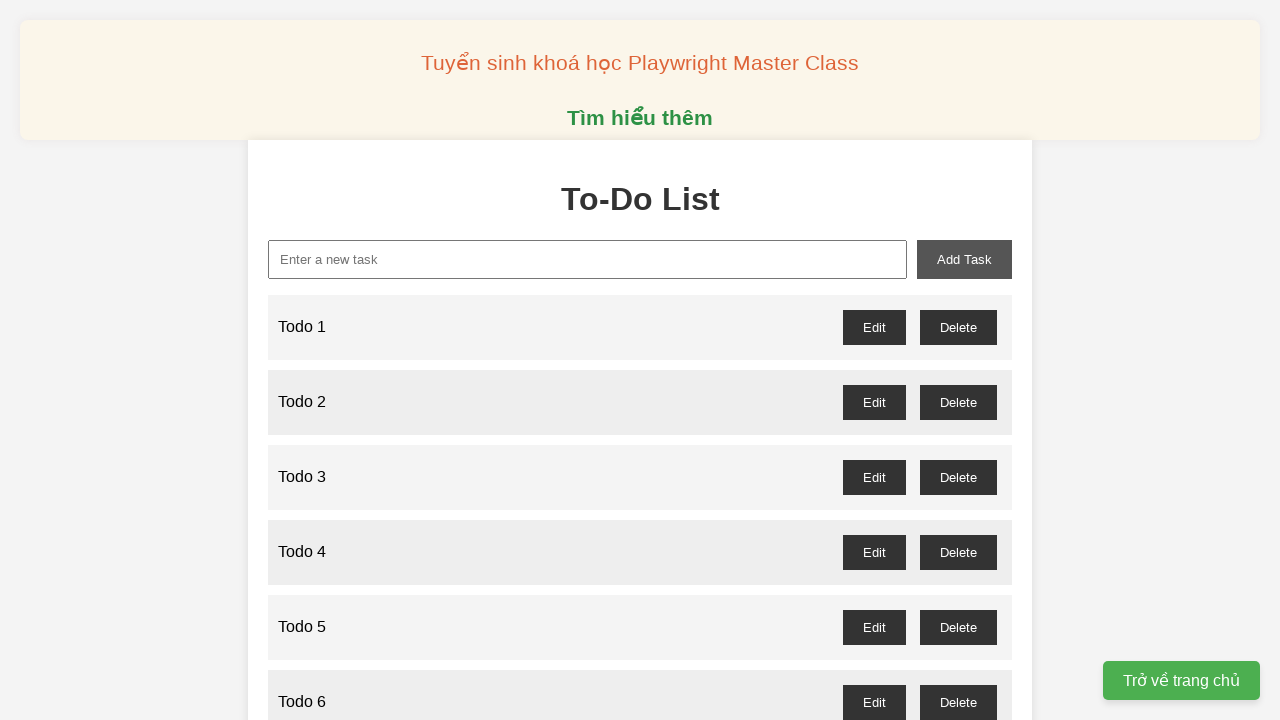

Filled task input field with 'Todo 91' on internal:attr=[placeholder="Enter a new task"i]
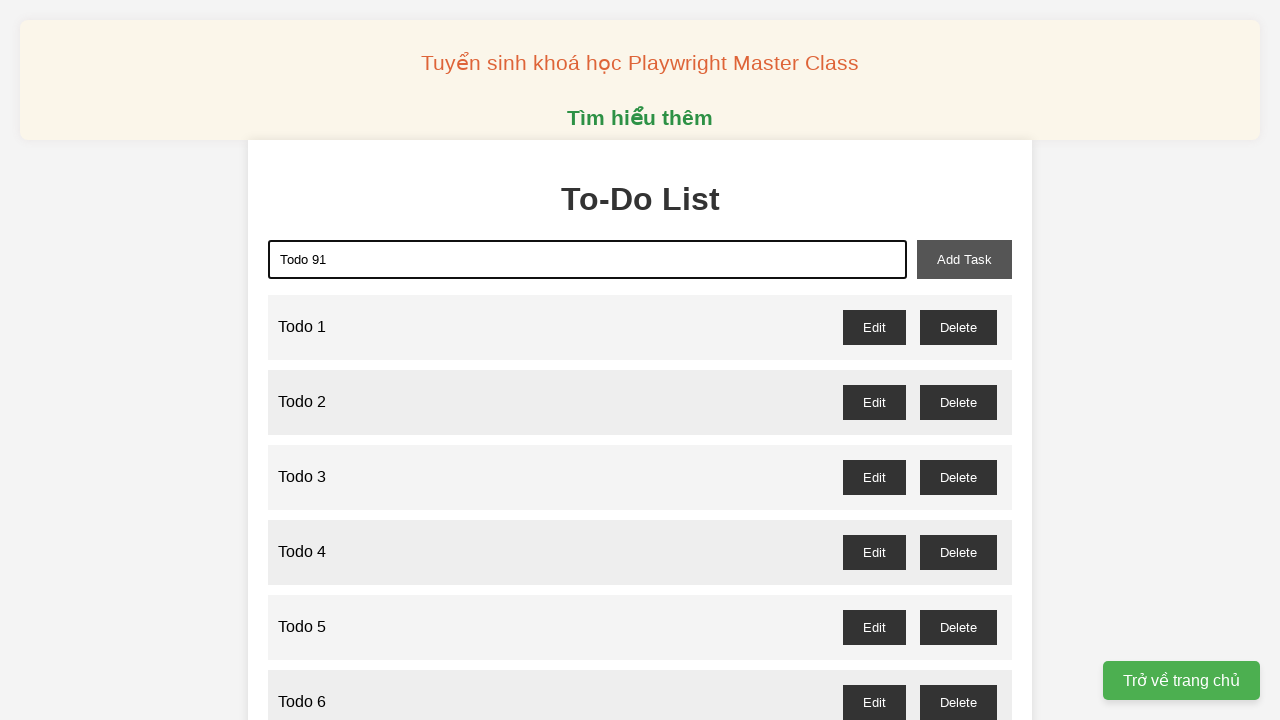

Clicked add task button to add 'Todo 91' to the list at (964, 259) on #add-task
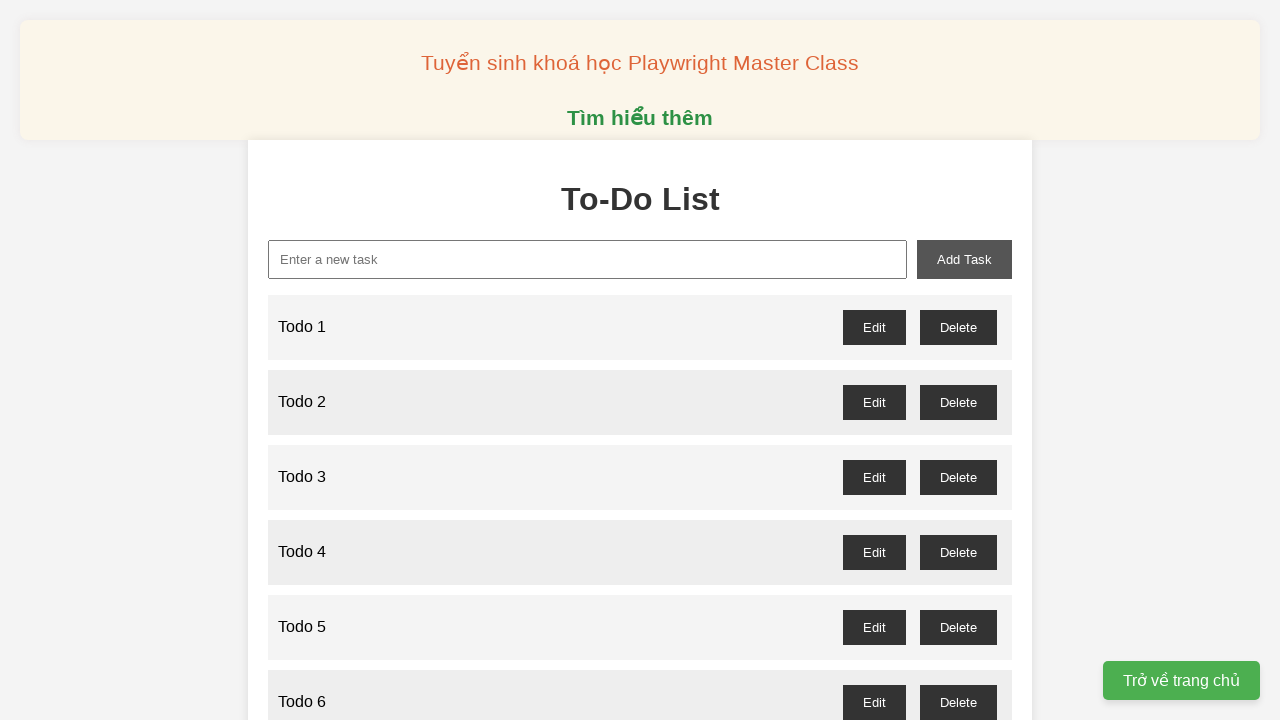

Filled task input field with 'Todo 92' on internal:attr=[placeholder="Enter a new task"i]
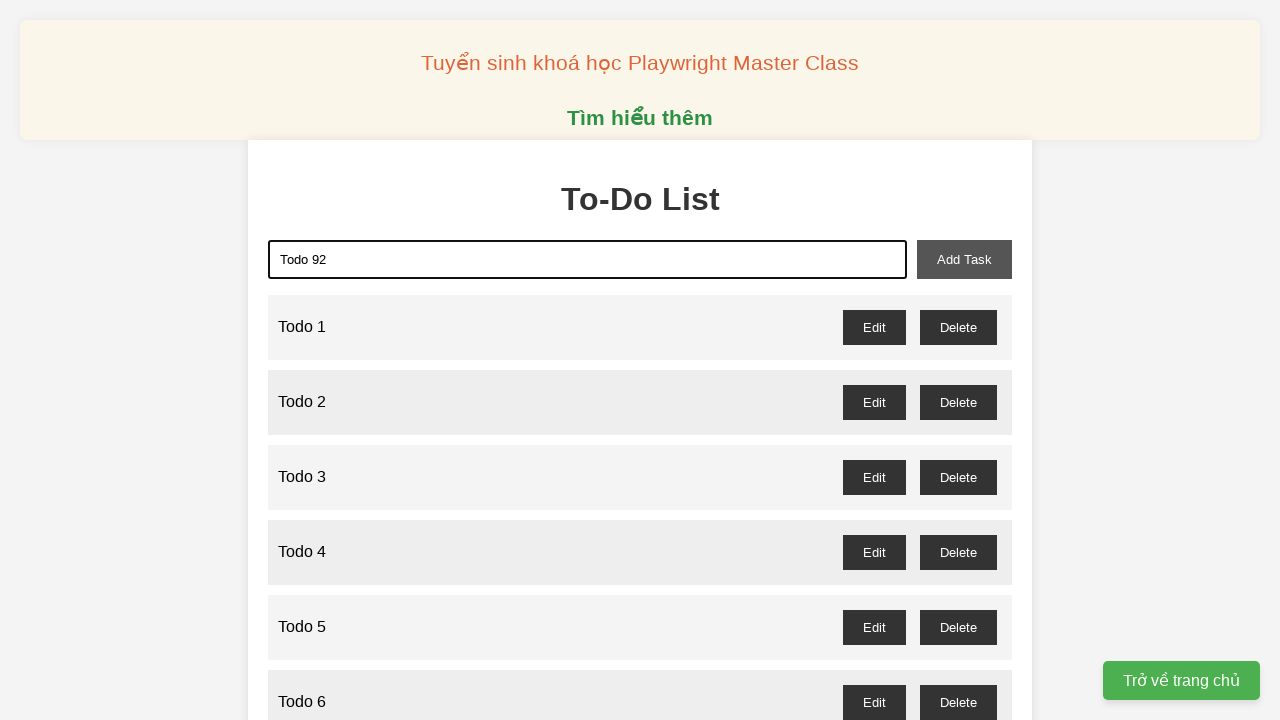

Clicked add task button to add 'Todo 92' to the list at (964, 259) on #add-task
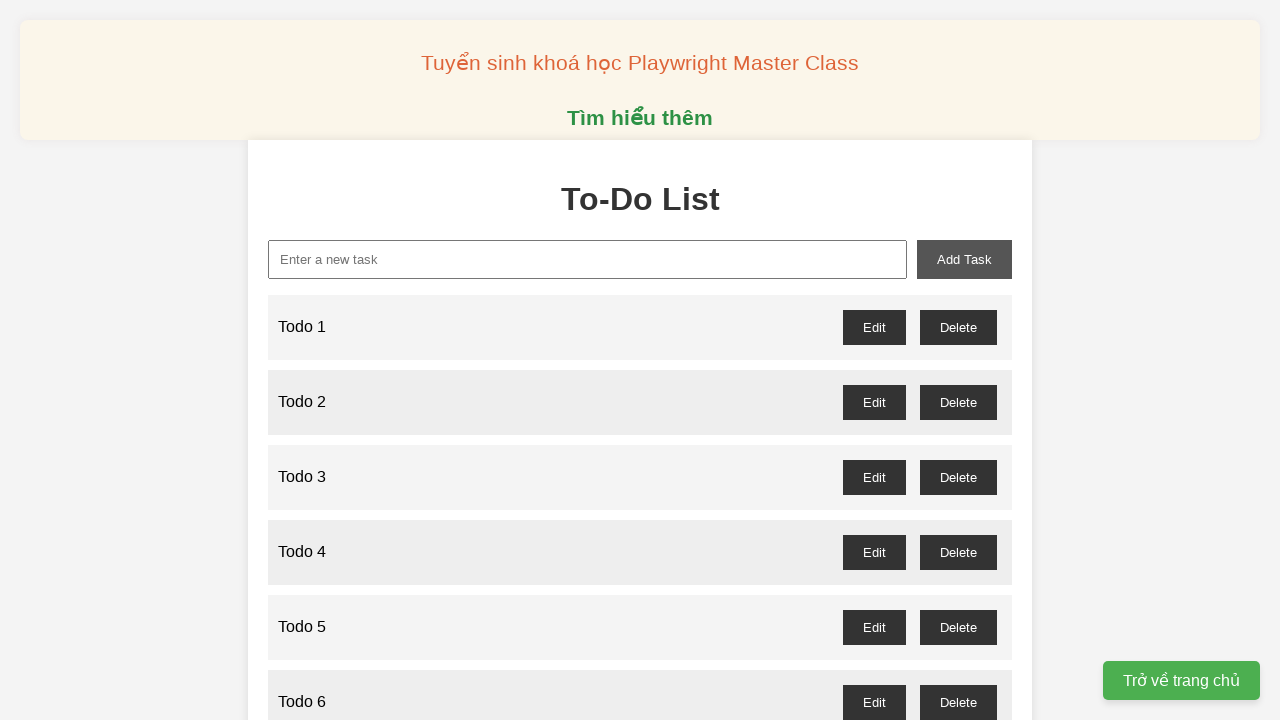

Filled task input field with 'Todo 93' on internal:attr=[placeholder="Enter a new task"i]
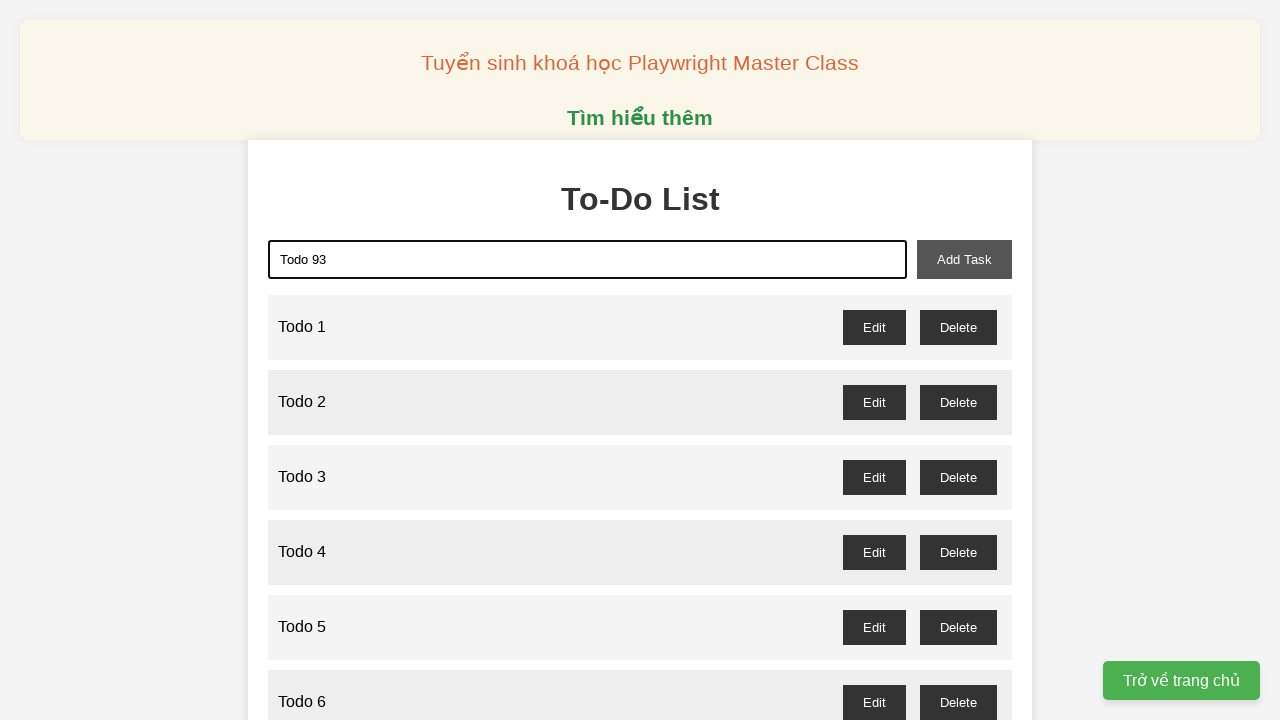

Clicked add task button to add 'Todo 93' to the list at (964, 259) on #add-task
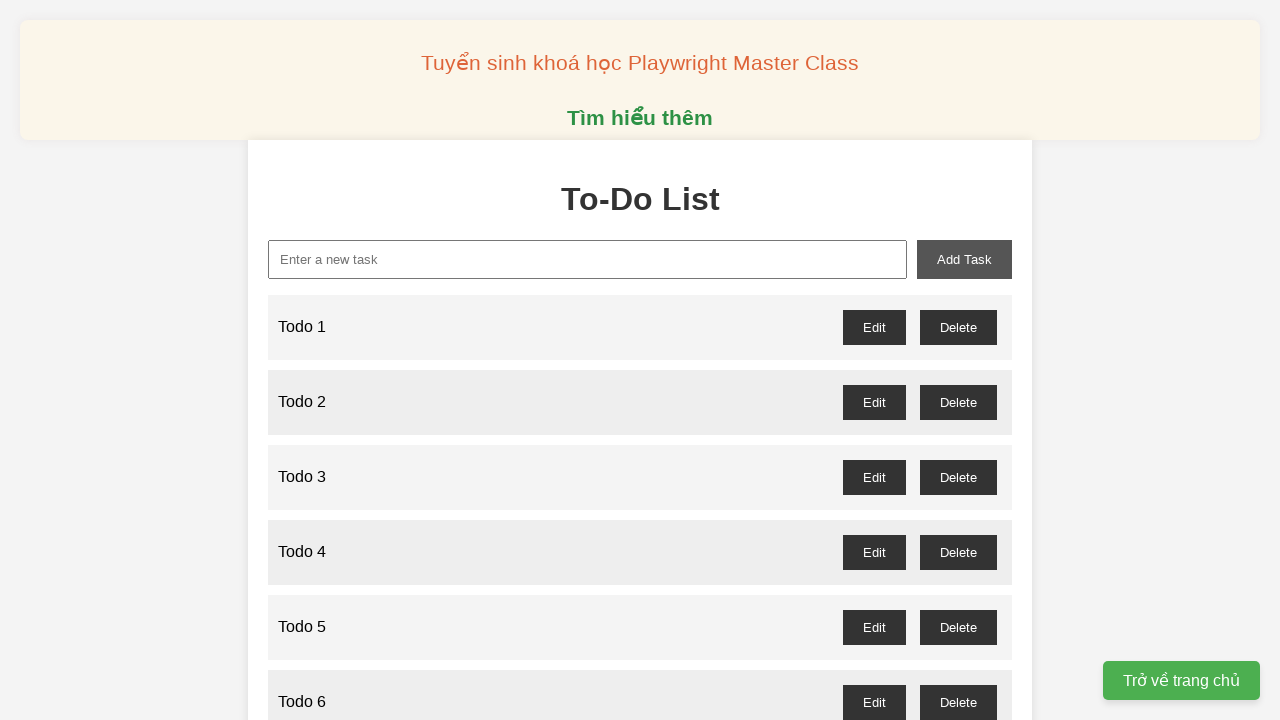

Filled task input field with 'Todo 94' on internal:attr=[placeholder="Enter a new task"i]
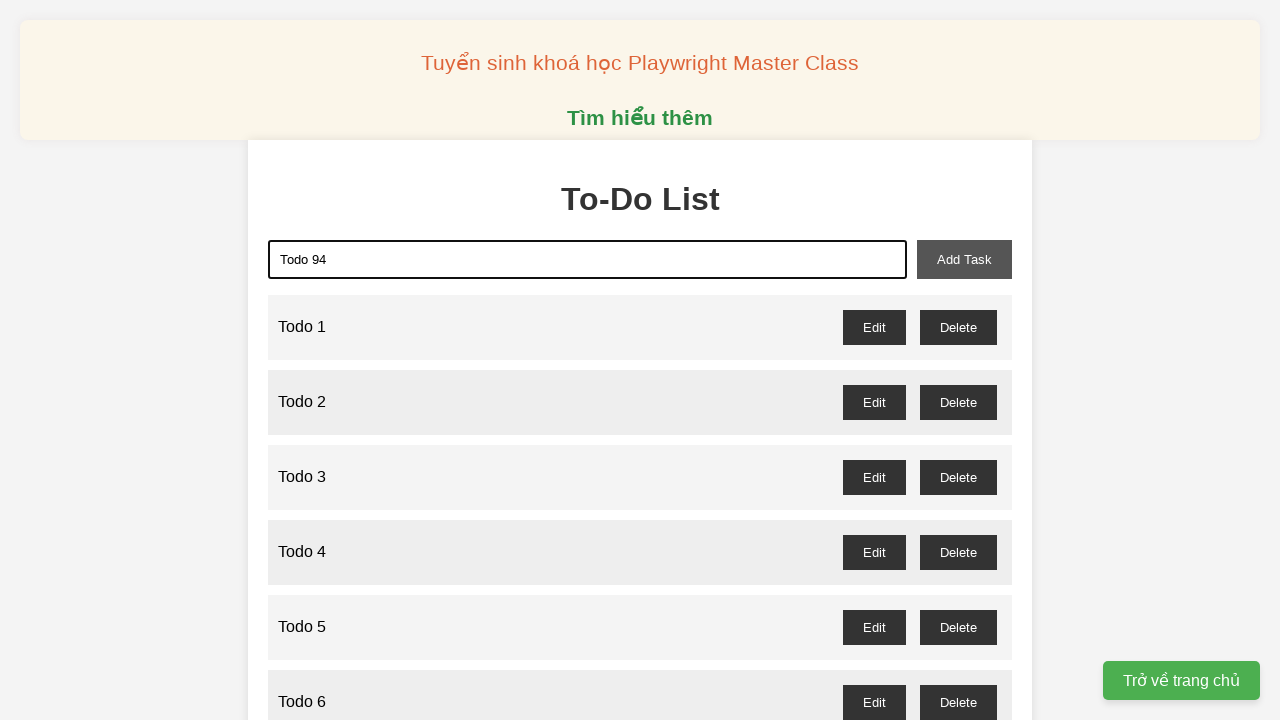

Clicked add task button to add 'Todo 94' to the list at (964, 259) on #add-task
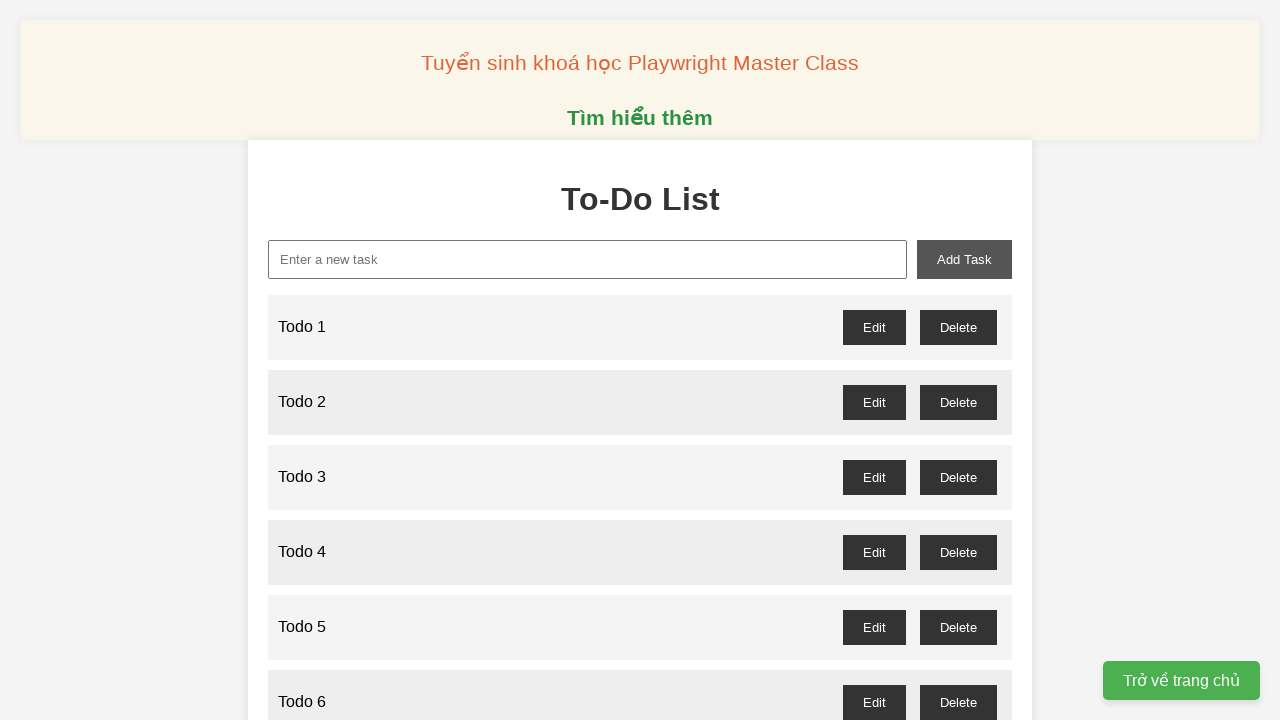

Filled task input field with 'Todo 95' on internal:attr=[placeholder="Enter a new task"i]
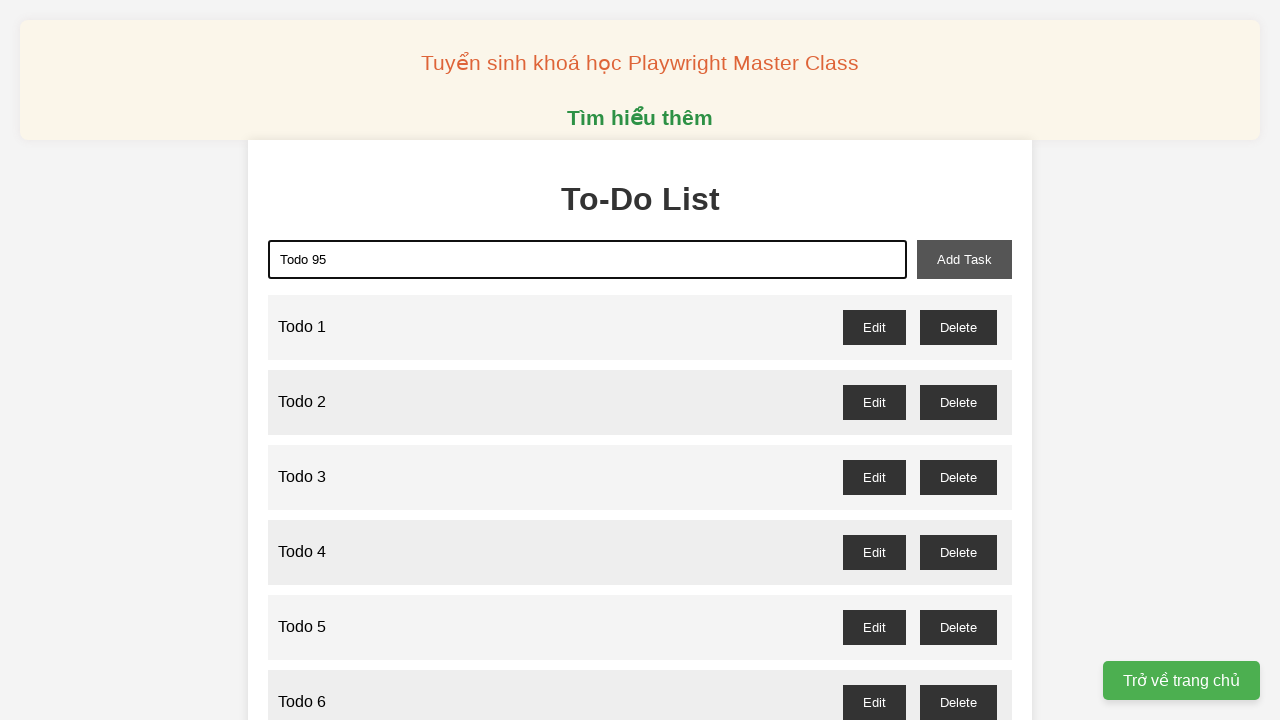

Clicked add task button to add 'Todo 95' to the list at (964, 259) on #add-task
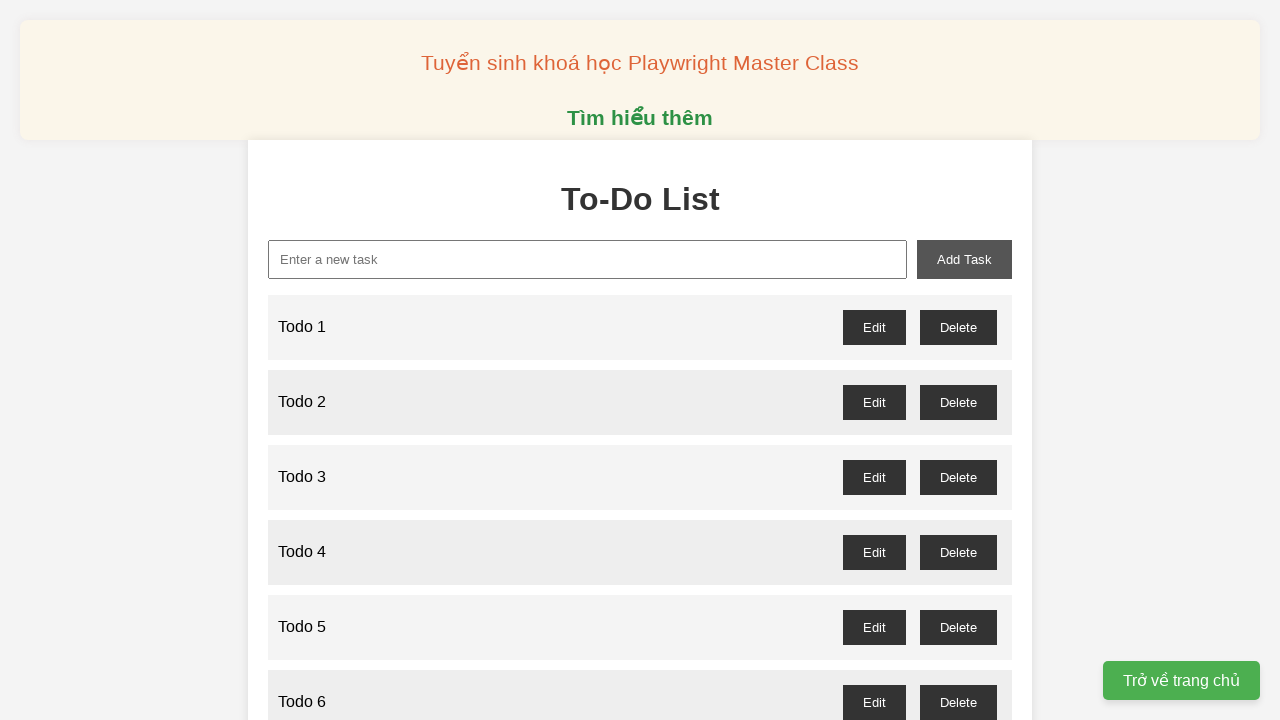

Filled task input field with 'Todo 96' on internal:attr=[placeholder="Enter a new task"i]
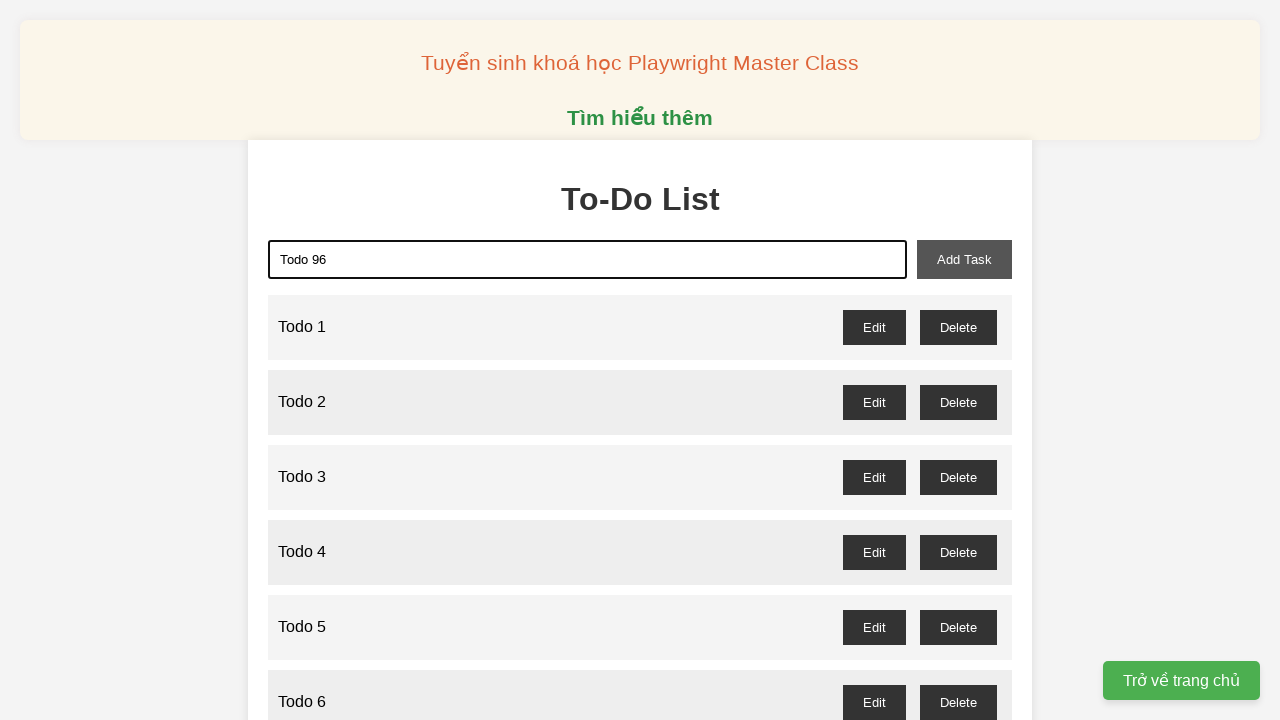

Clicked add task button to add 'Todo 96' to the list at (964, 259) on #add-task
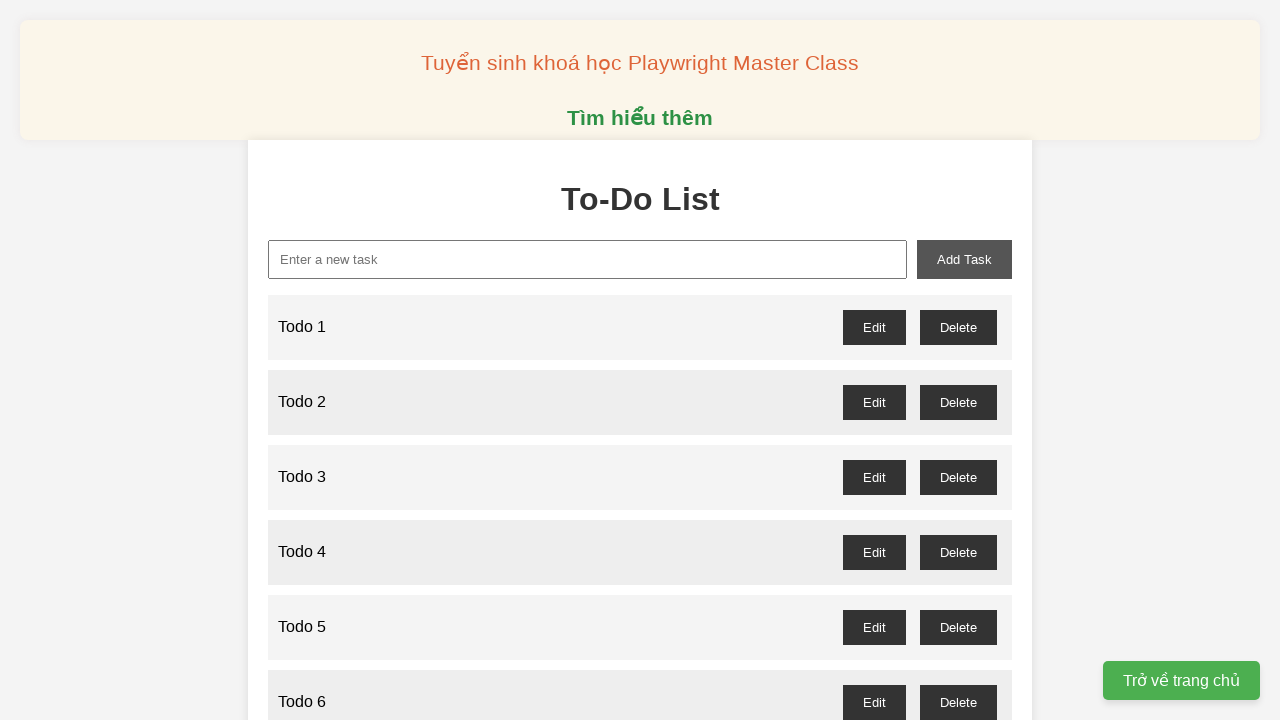

Filled task input field with 'Todo 97' on internal:attr=[placeholder="Enter a new task"i]
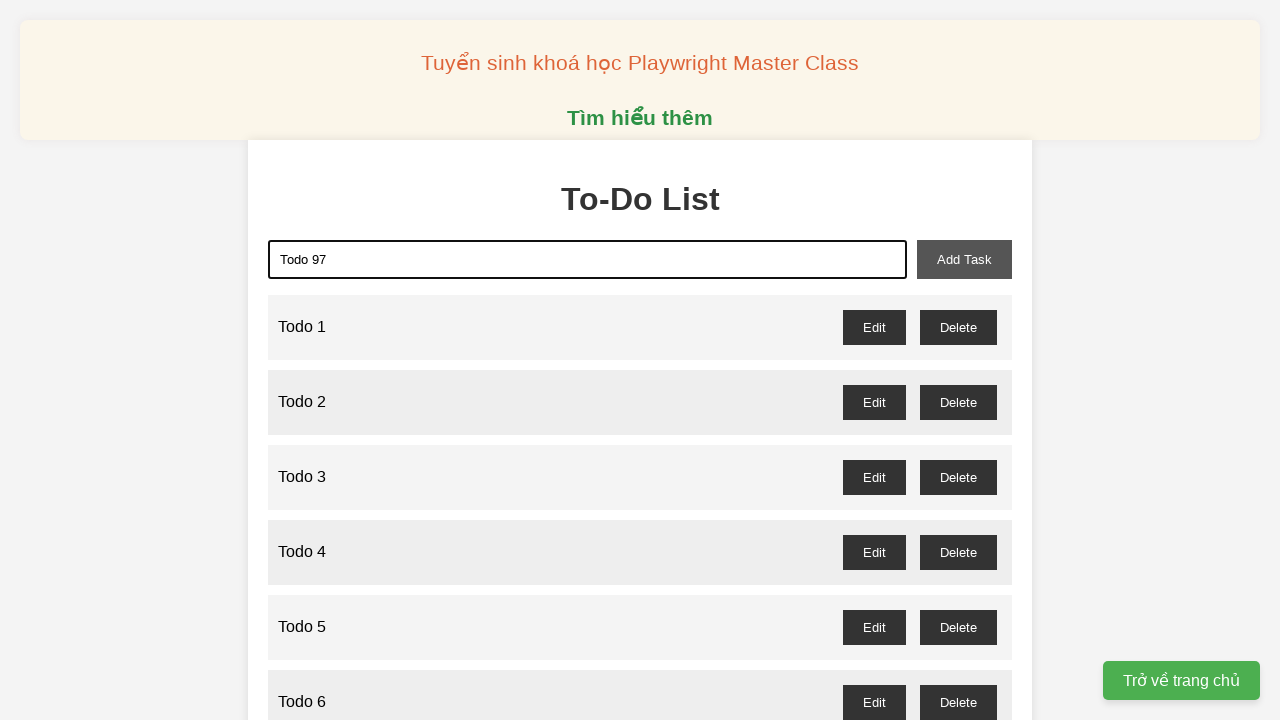

Clicked add task button to add 'Todo 97' to the list at (964, 259) on #add-task
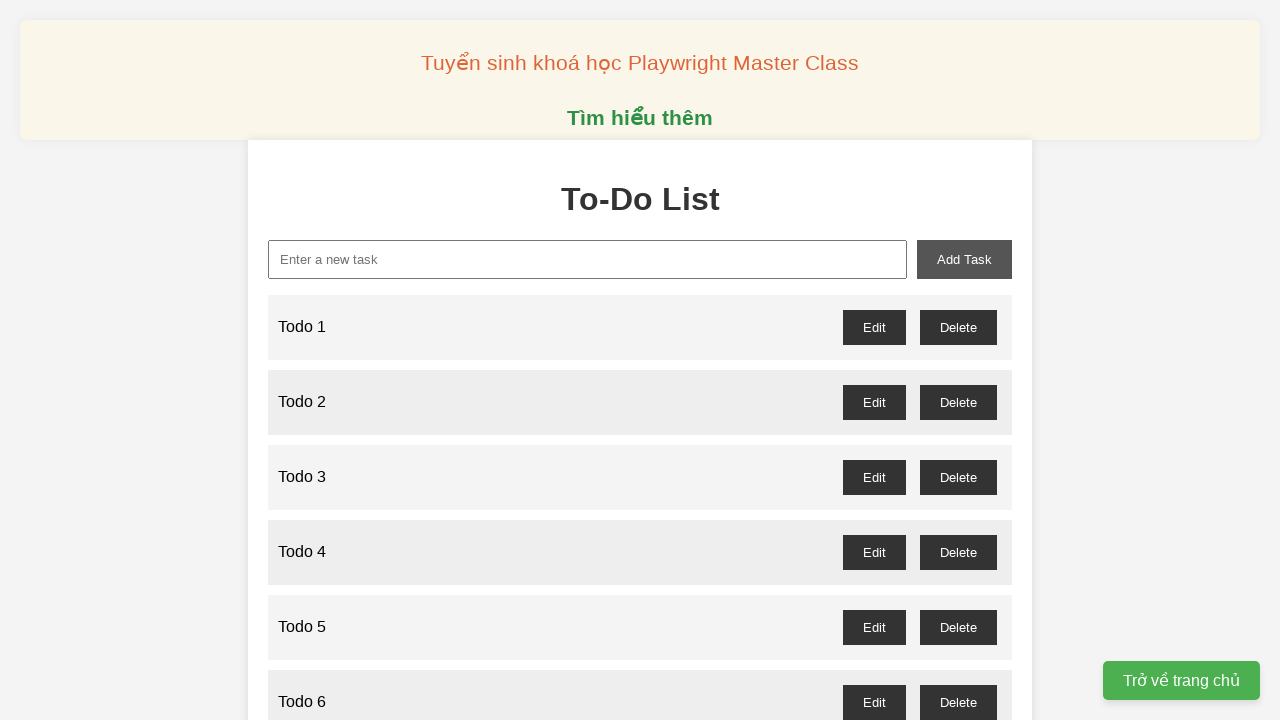

Filled task input field with 'Todo 98' on internal:attr=[placeholder="Enter a new task"i]
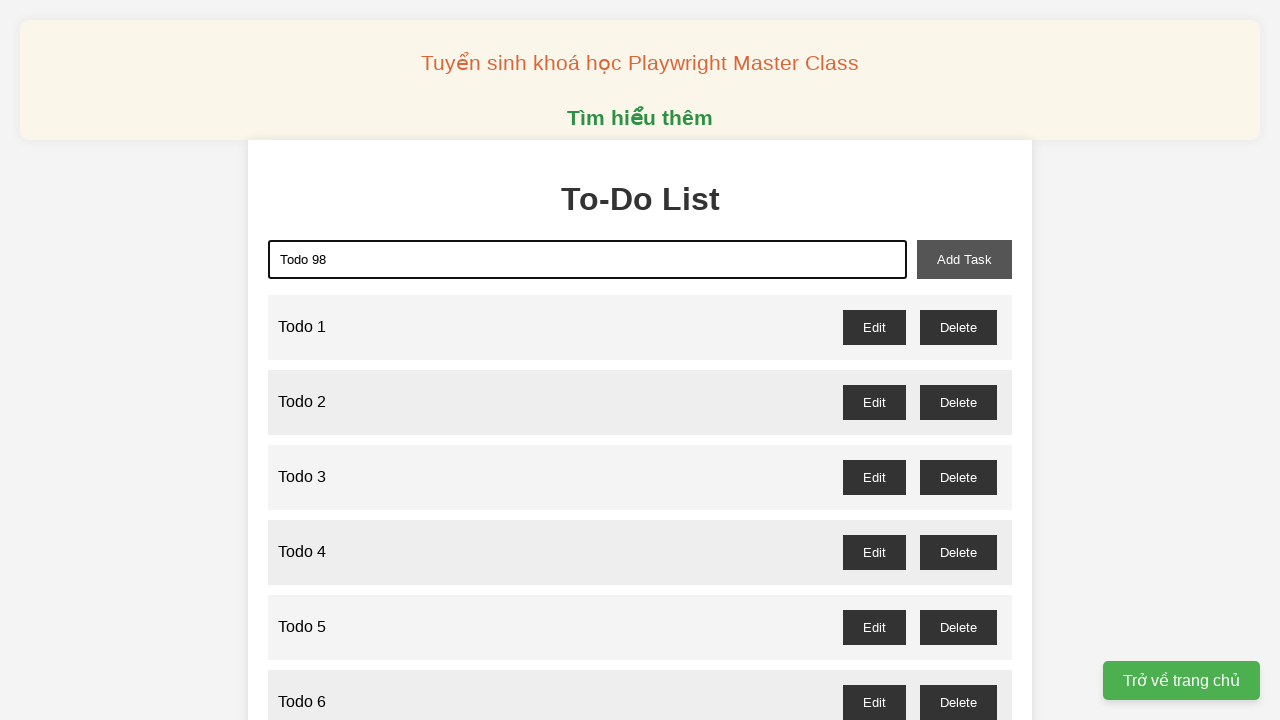

Clicked add task button to add 'Todo 98' to the list at (964, 259) on #add-task
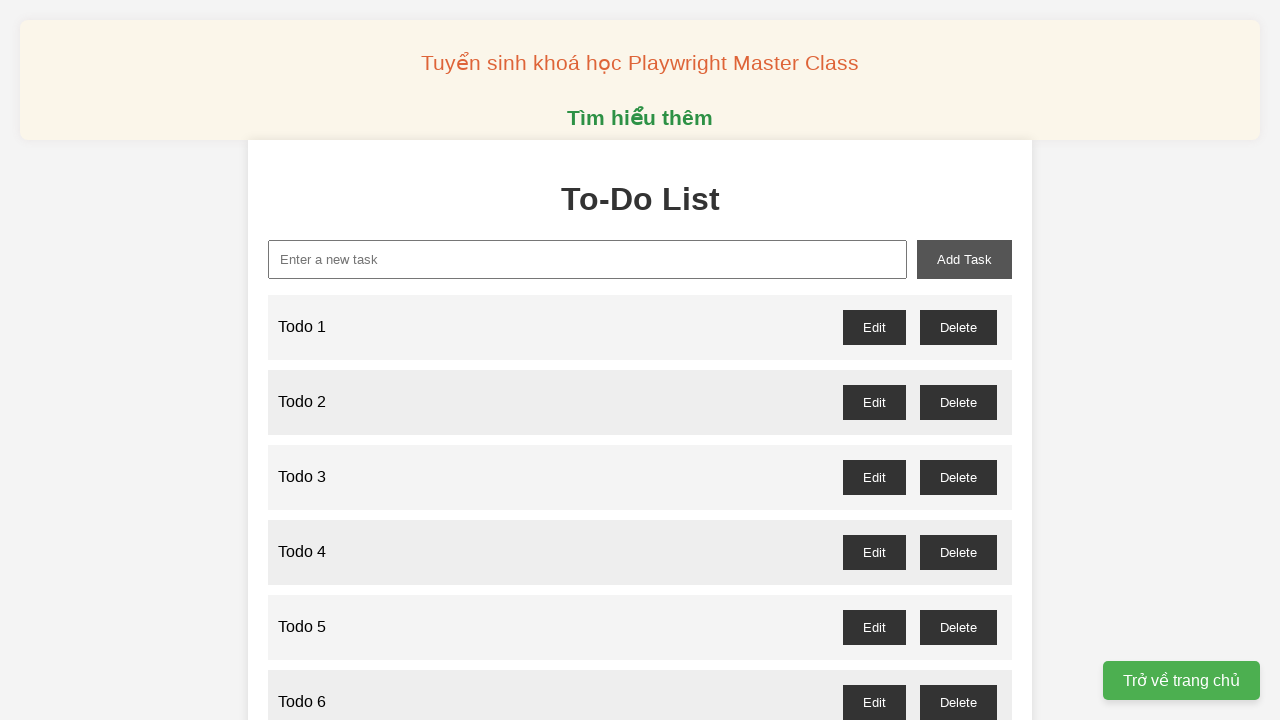

Filled task input field with 'Todo 99' on internal:attr=[placeholder="Enter a new task"i]
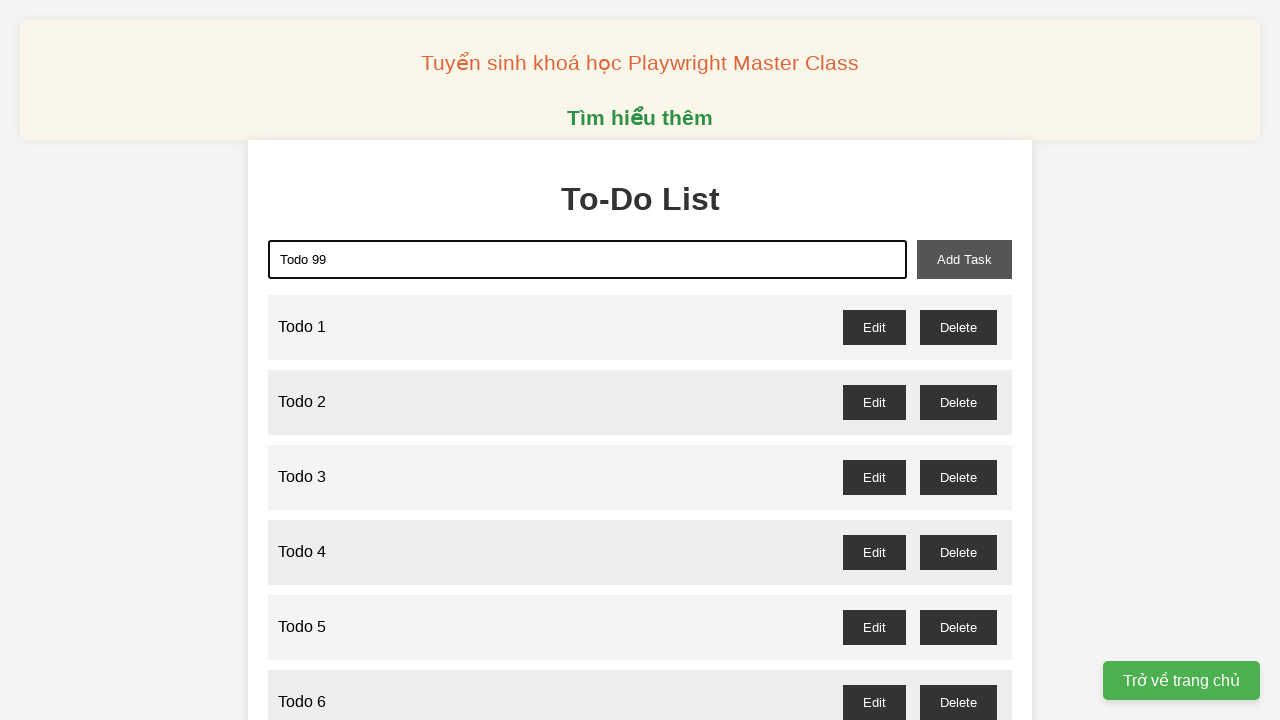

Clicked add task button to add 'Todo 99' to the list at (964, 259) on #add-task
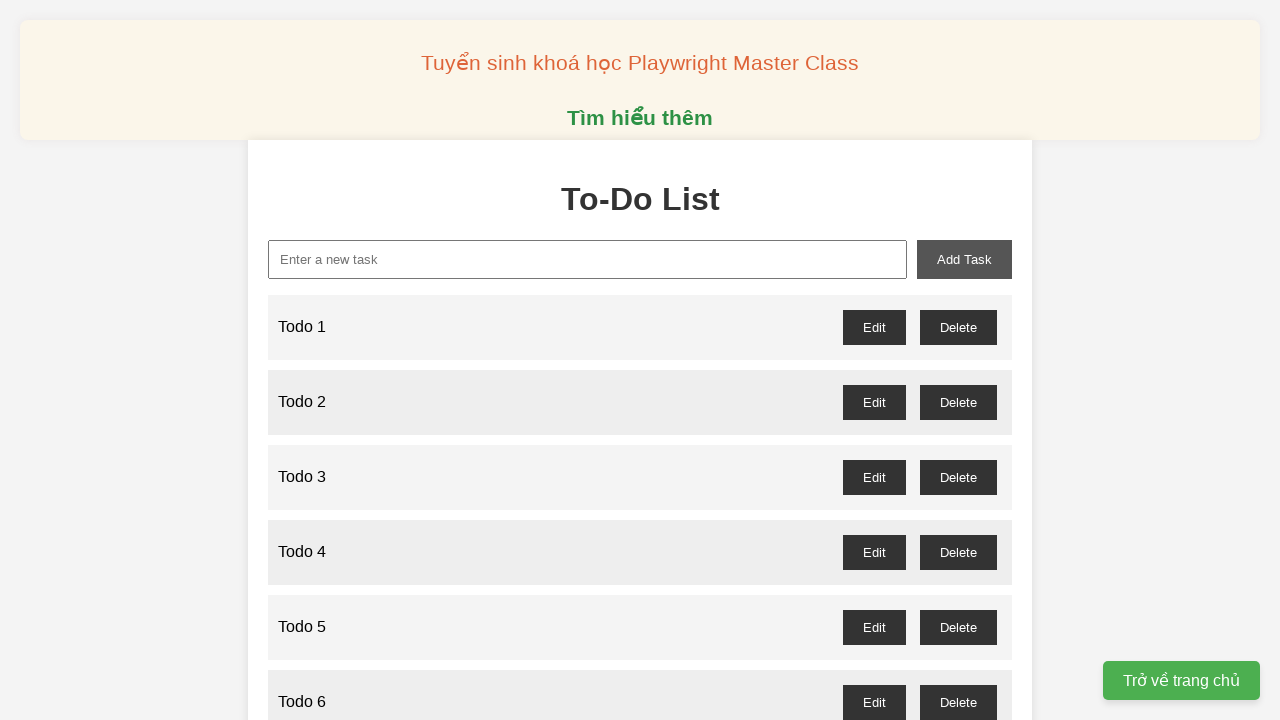

Filled task input field with 'Todo 100' on internal:attr=[placeholder="Enter a new task"i]
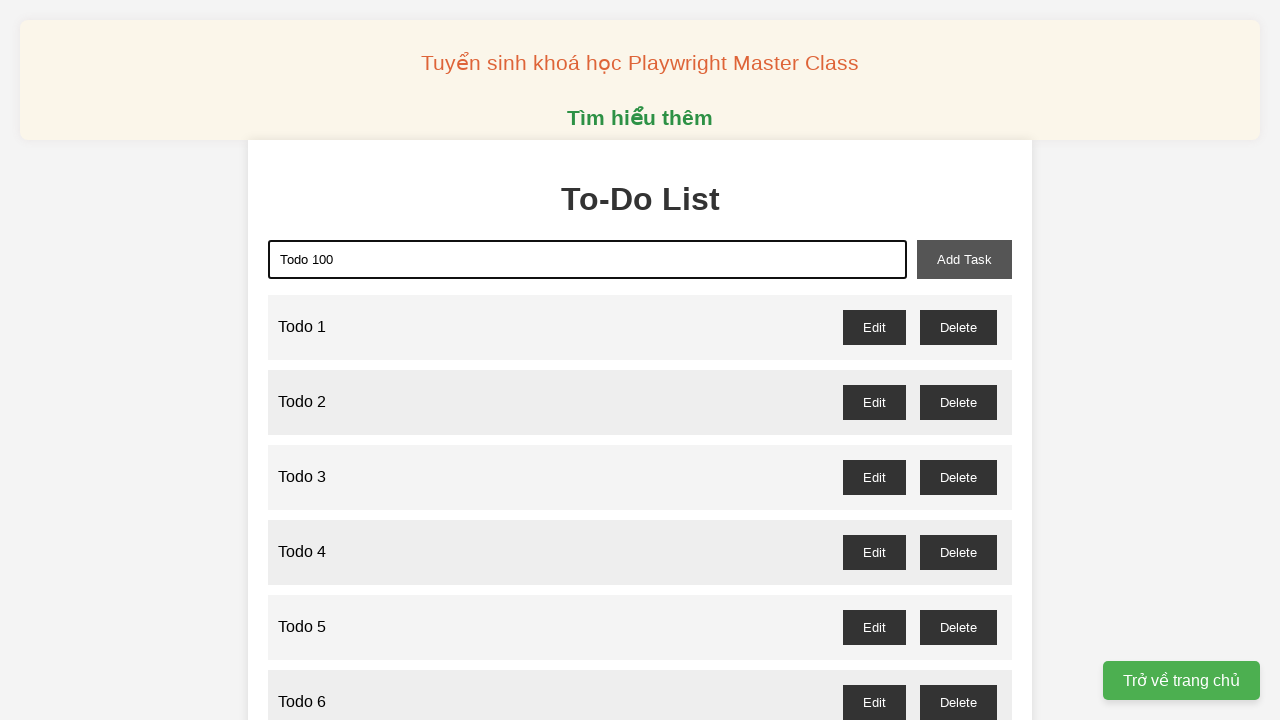

Clicked add task button to add 'Todo 100' to the list at (964, 259) on #add-task
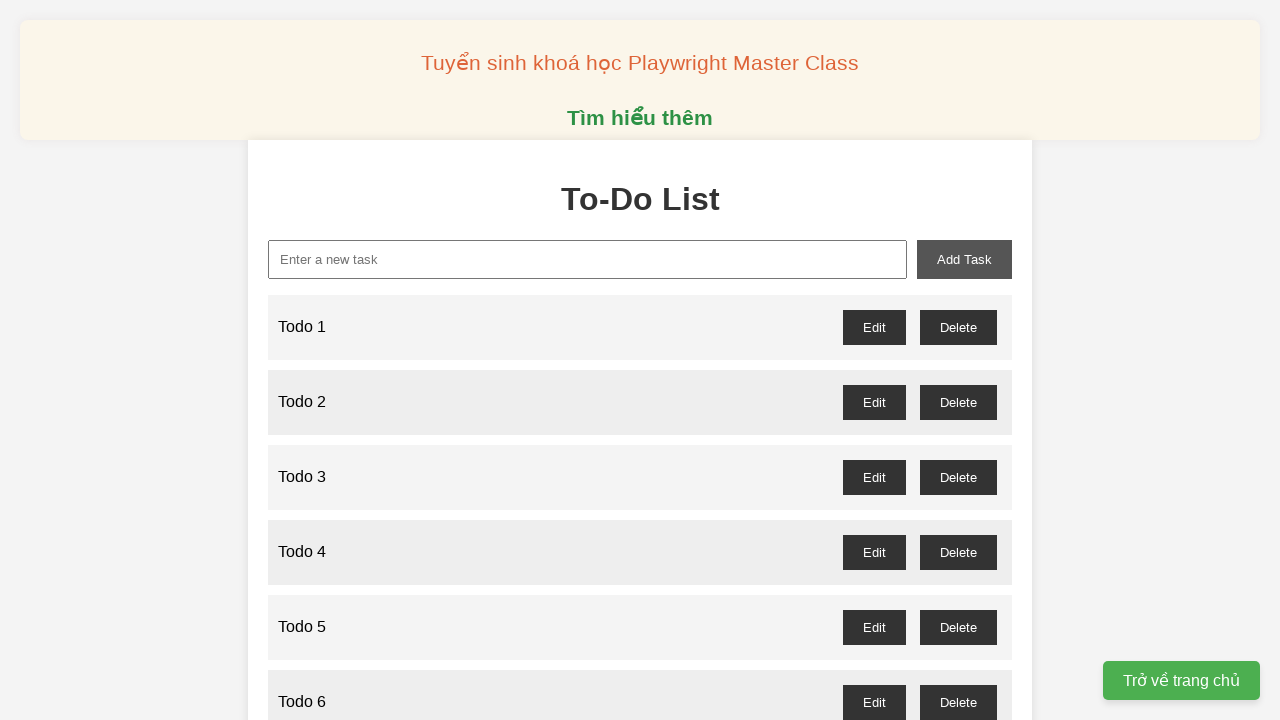

Clicked delete button for odd-numbered item 'Todo 1' at (958, 327) on //button[@id='todo-1-delete']
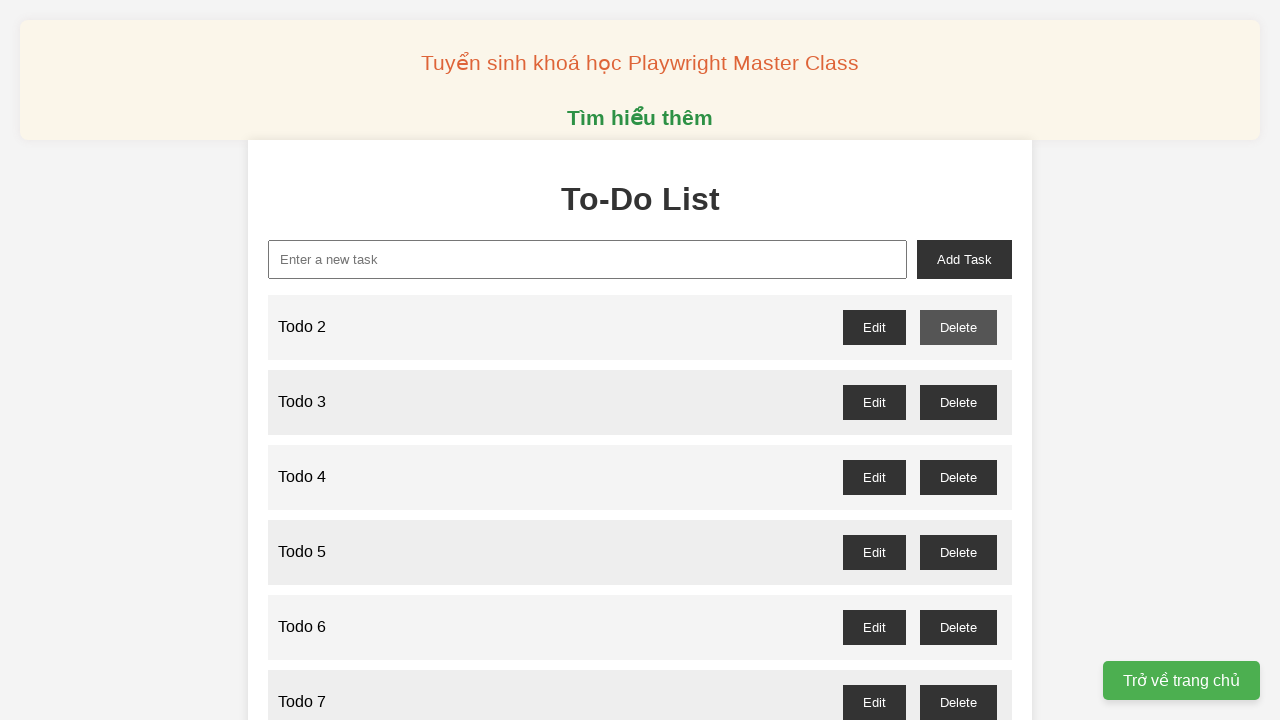

Clicked delete button for odd-numbered item 'Todo 3' at (958, 402) on //button[@id='todo-3-delete']
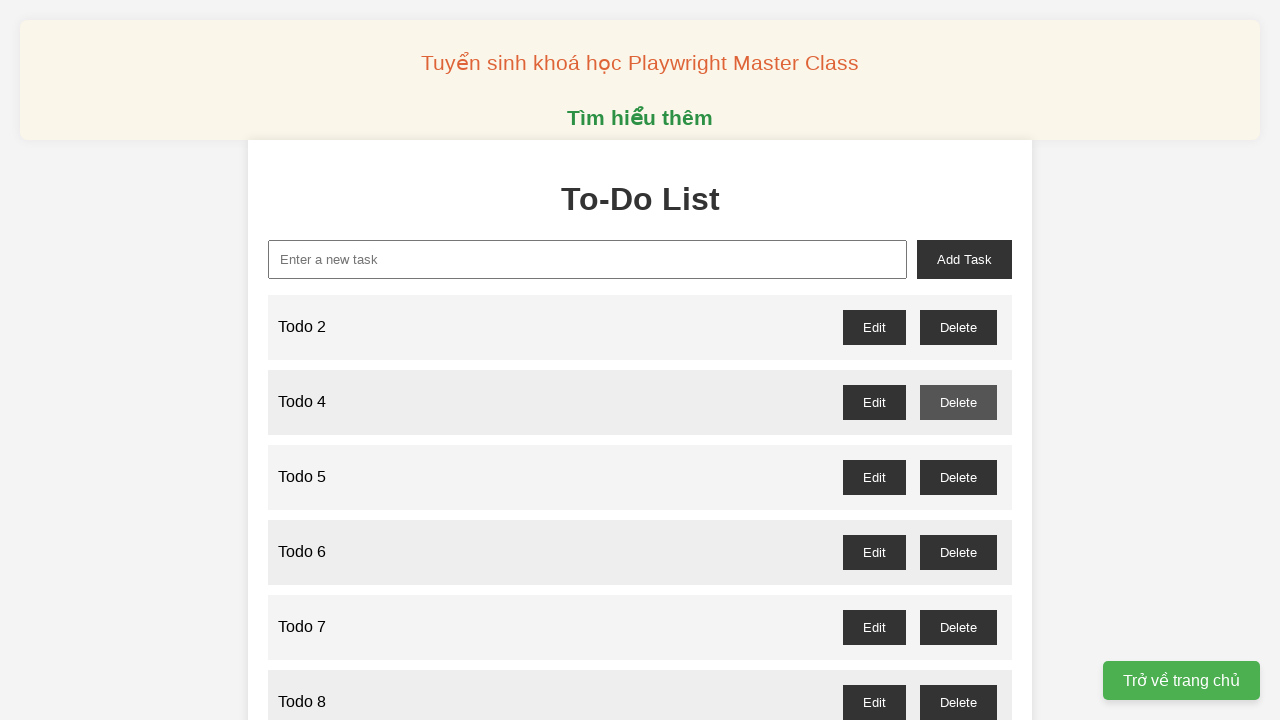

Clicked delete button for odd-numbered item 'Todo 5' at (958, 477) on //button[@id='todo-5-delete']
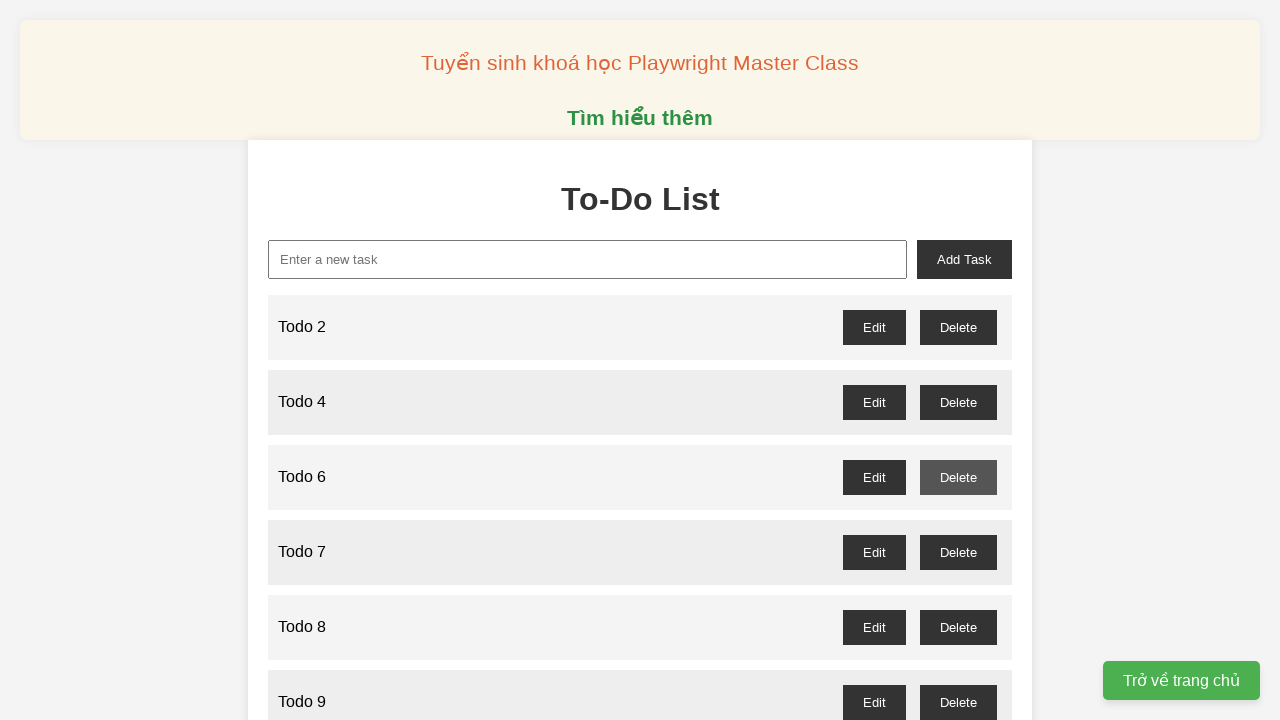

Clicked delete button for odd-numbered item 'Todo 7' at (958, 552) on //button[@id='todo-7-delete']
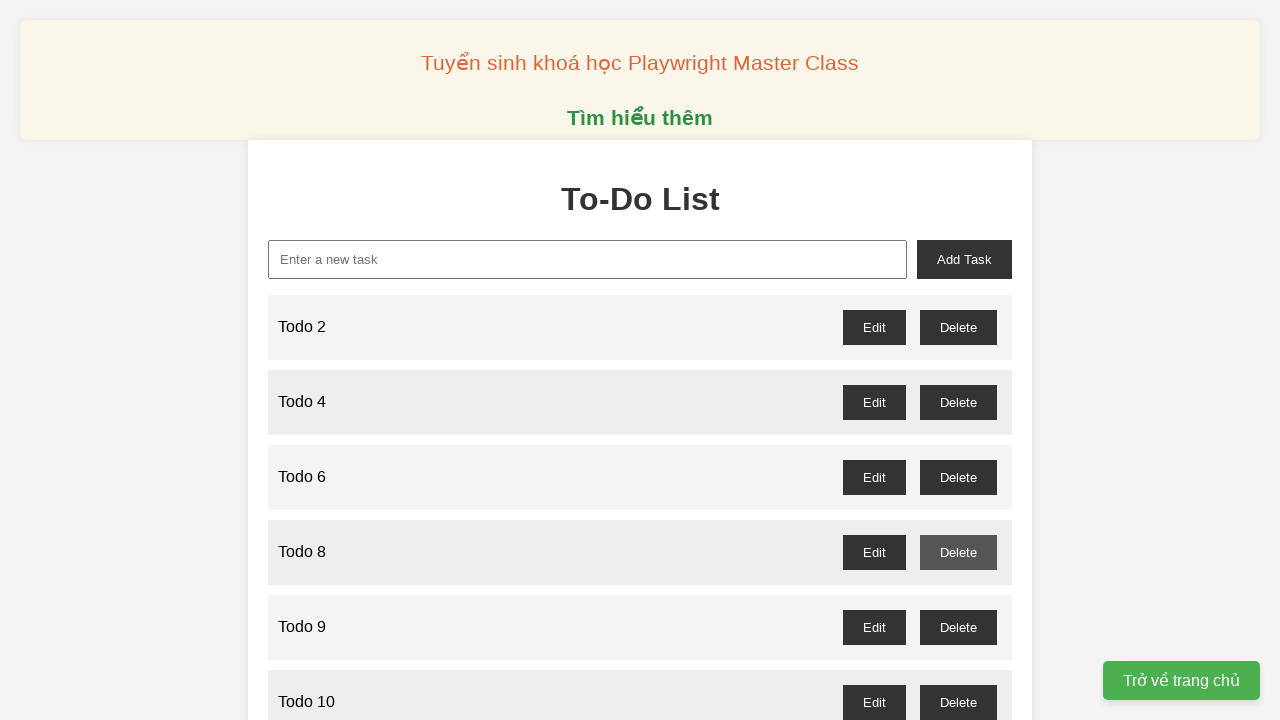

Clicked delete button for odd-numbered item 'Todo 9' at (958, 627) on //button[@id='todo-9-delete']
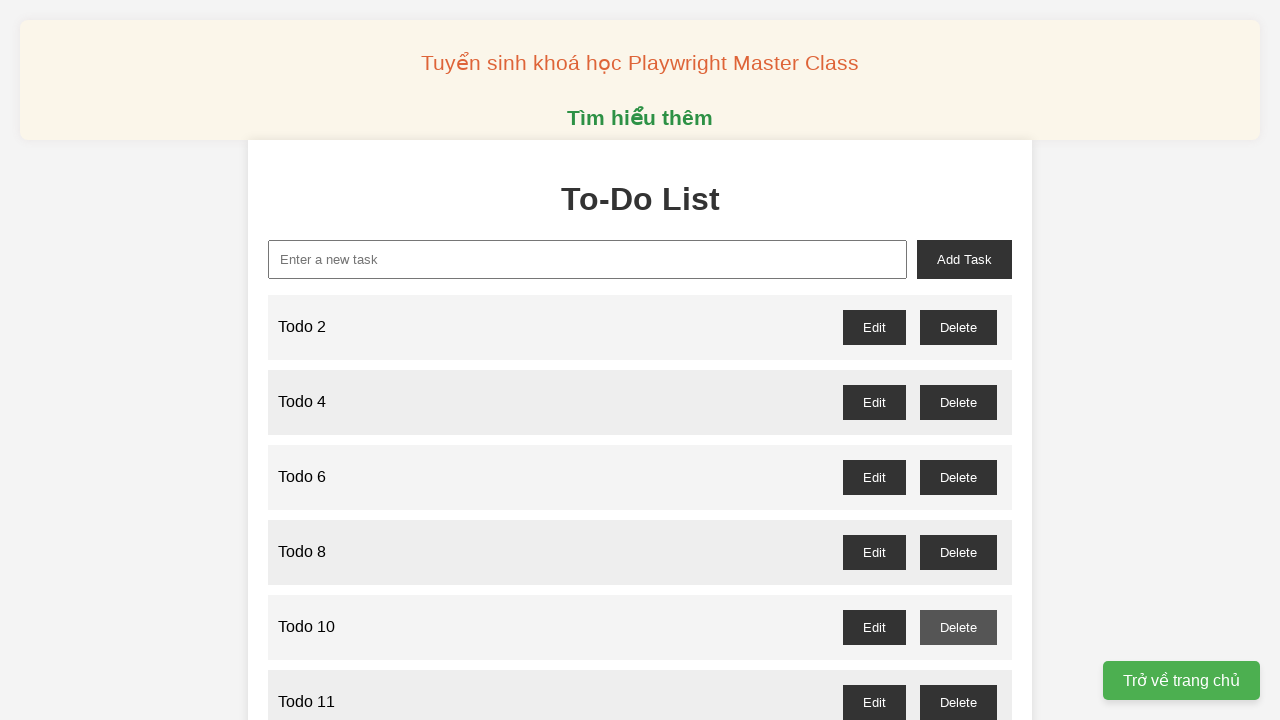

Clicked delete button for odd-numbered item 'Todo 11' at (958, 702) on //button[@id='todo-11-delete']
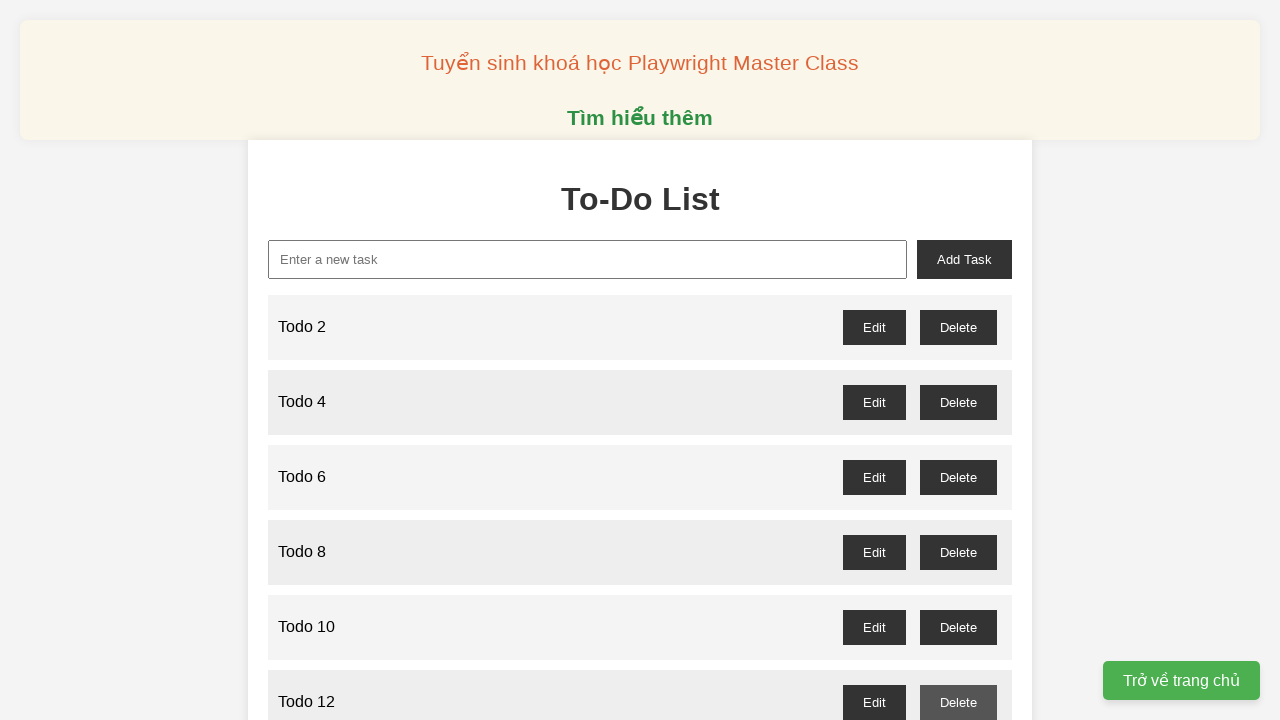

Clicked delete button for odd-numbered item 'Todo 13' at (958, 360) on //button[@id='todo-13-delete']
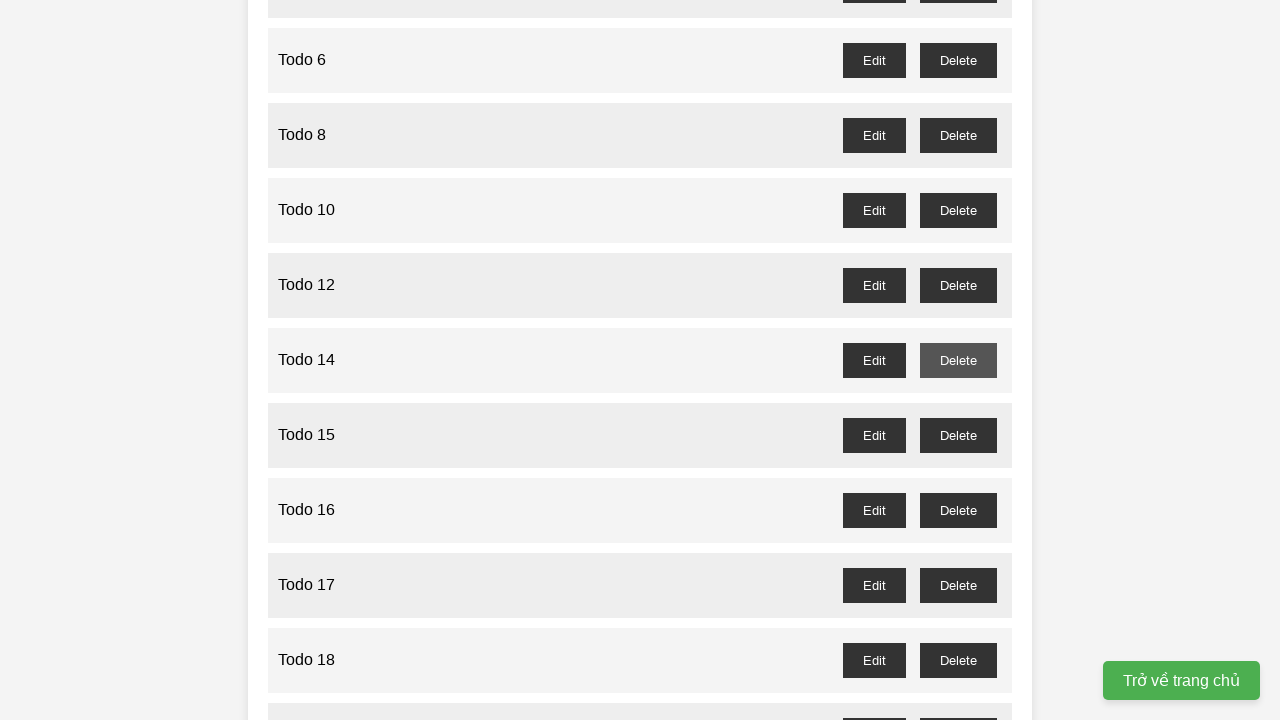

Clicked delete button for odd-numbered item 'Todo 15' at (958, 435) on //button[@id='todo-15-delete']
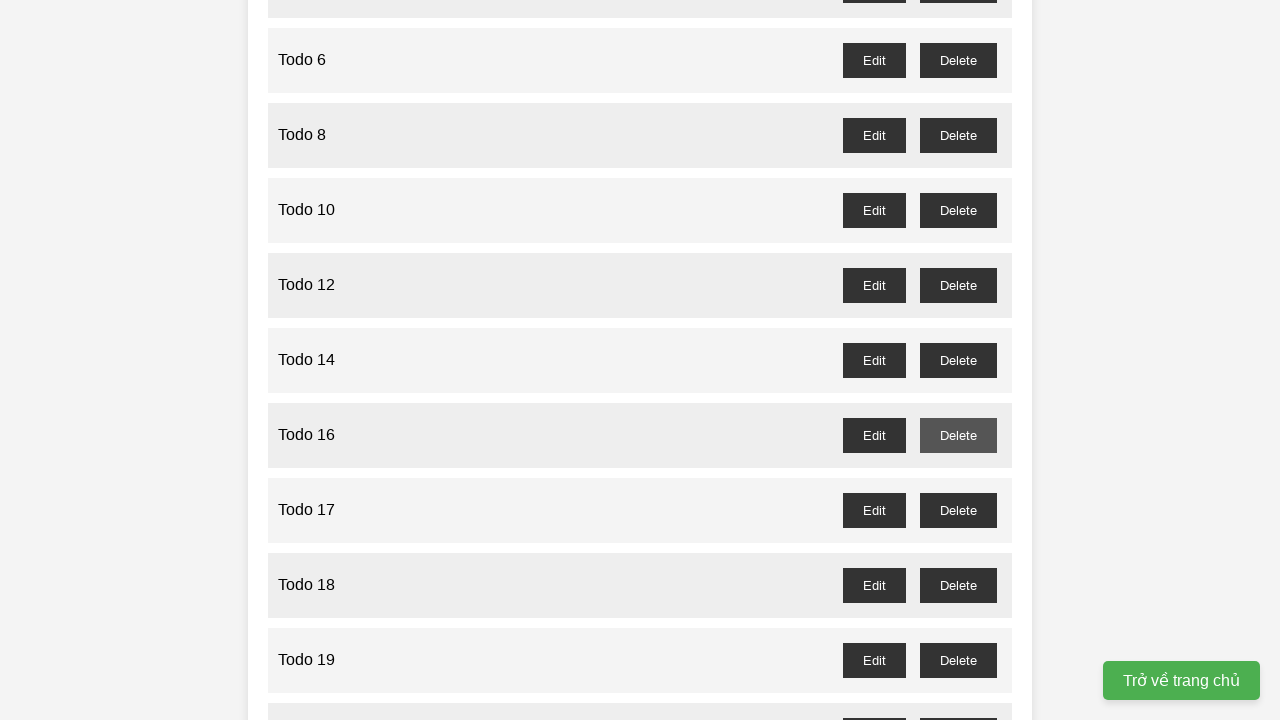

Clicked delete button for odd-numbered item 'Todo 17' at (958, 510) on //button[@id='todo-17-delete']
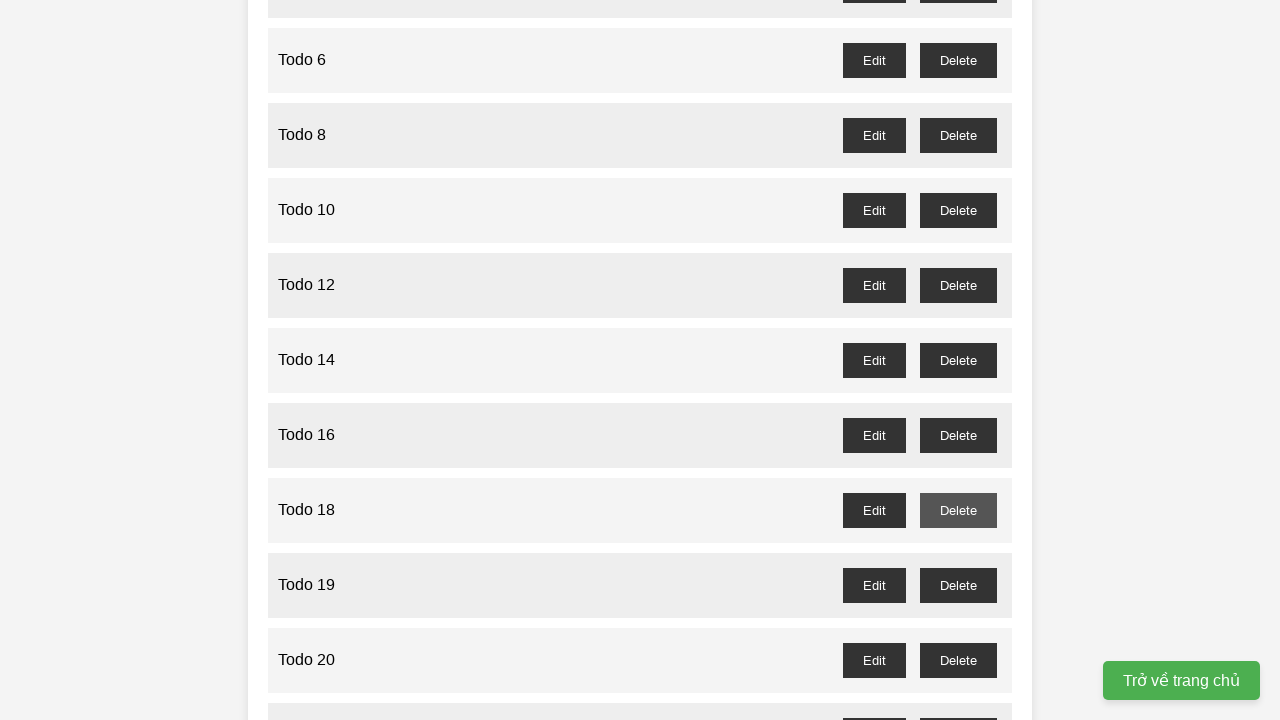

Clicked delete button for odd-numbered item 'Todo 19' at (958, 585) on //button[@id='todo-19-delete']
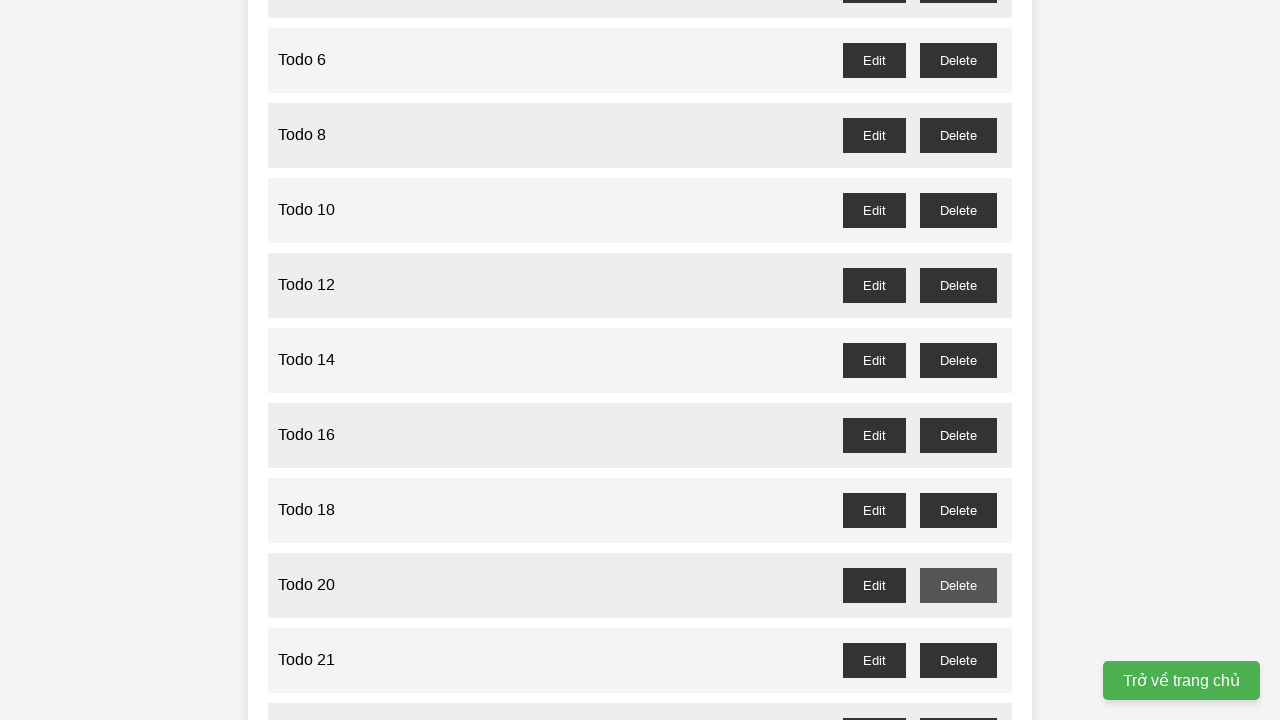

Clicked delete button for odd-numbered item 'Todo 21' at (958, 660) on //button[@id='todo-21-delete']
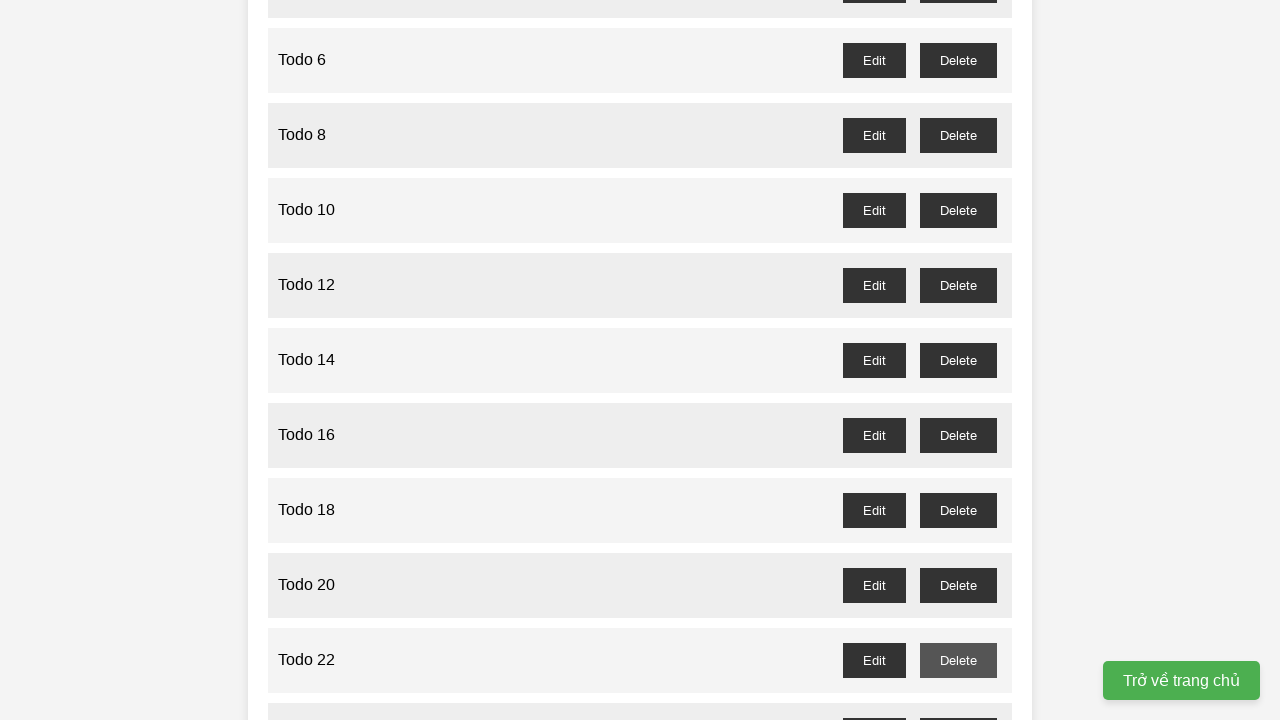

Clicked delete button for odd-numbered item 'Todo 23' at (958, 703) on //button[@id='todo-23-delete']
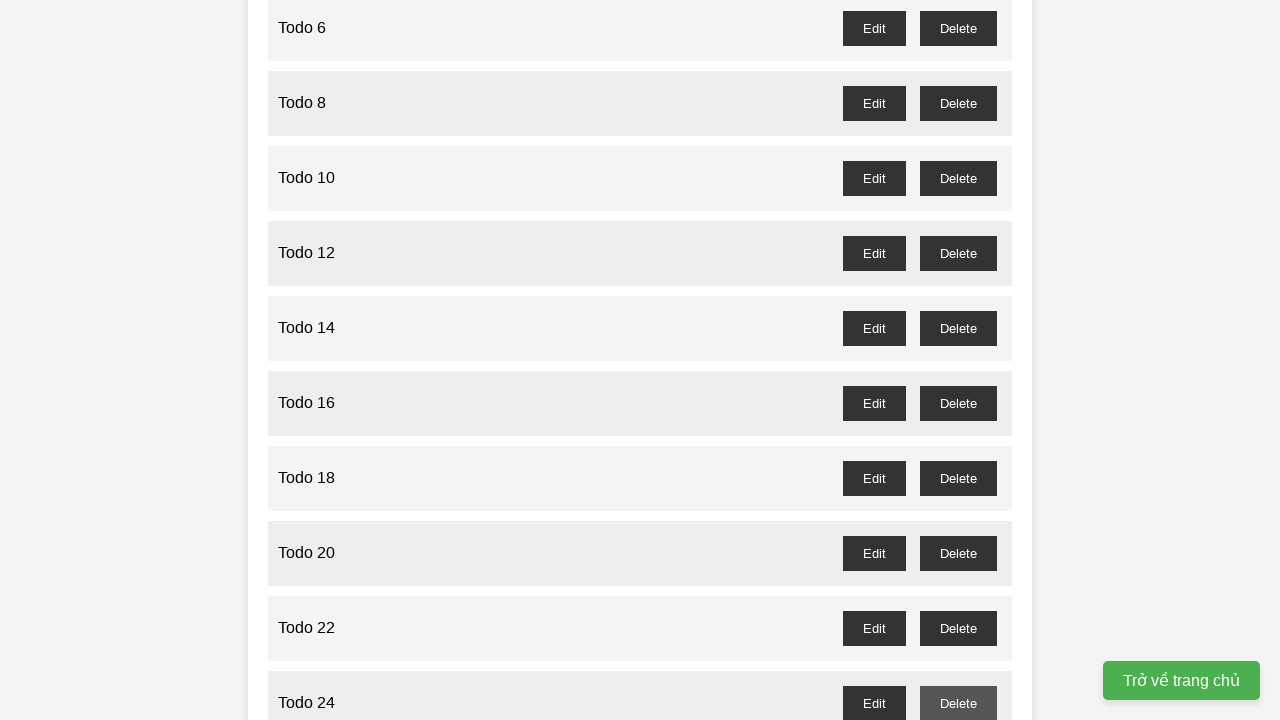

Clicked delete button for odd-numbered item 'Todo 25' at (958, 360) on //button[@id='todo-25-delete']
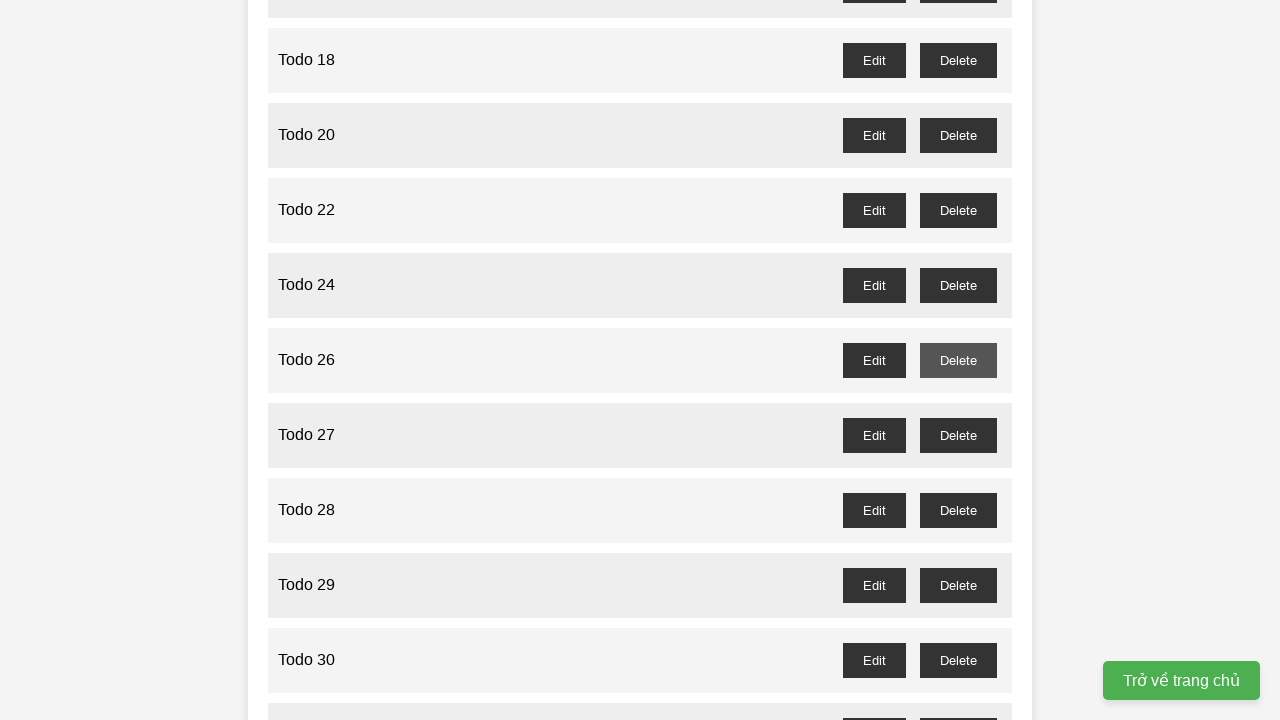

Clicked delete button for odd-numbered item 'Todo 27' at (958, 435) on //button[@id='todo-27-delete']
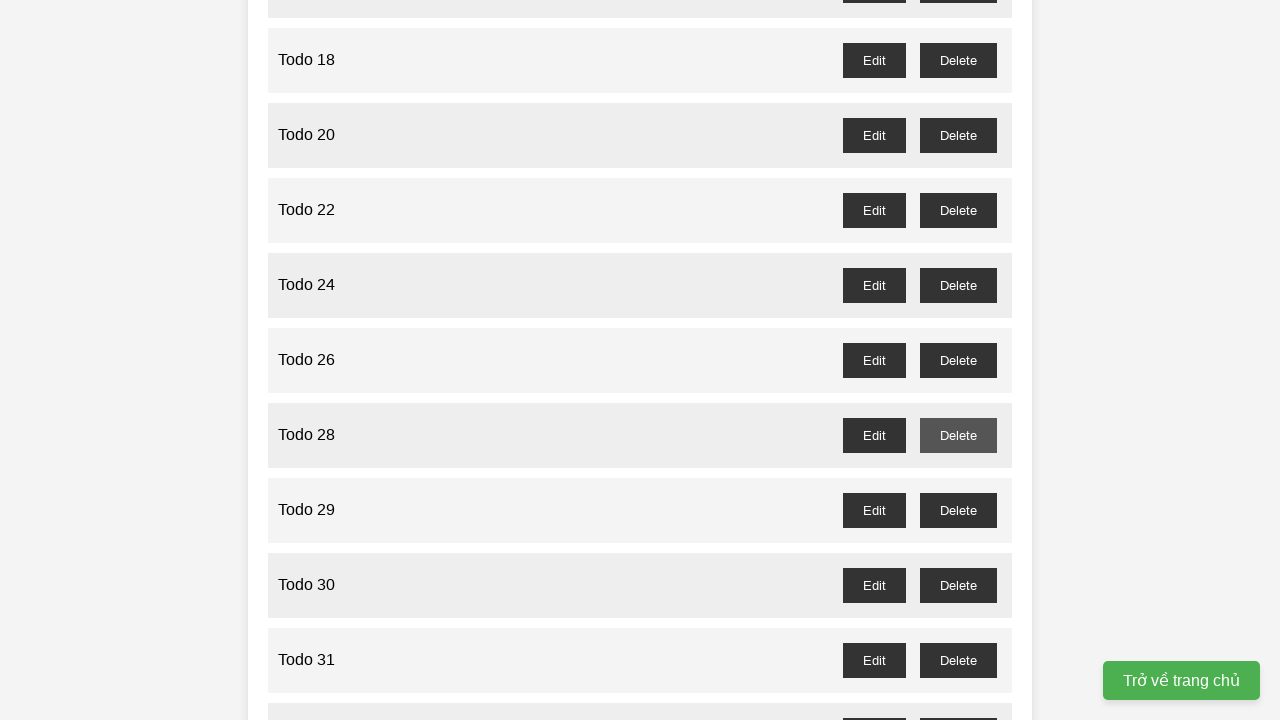

Clicked delete button for odd-numbered item 'Todo 29' at (958, 510) on //button[@id='todo-29-delete']
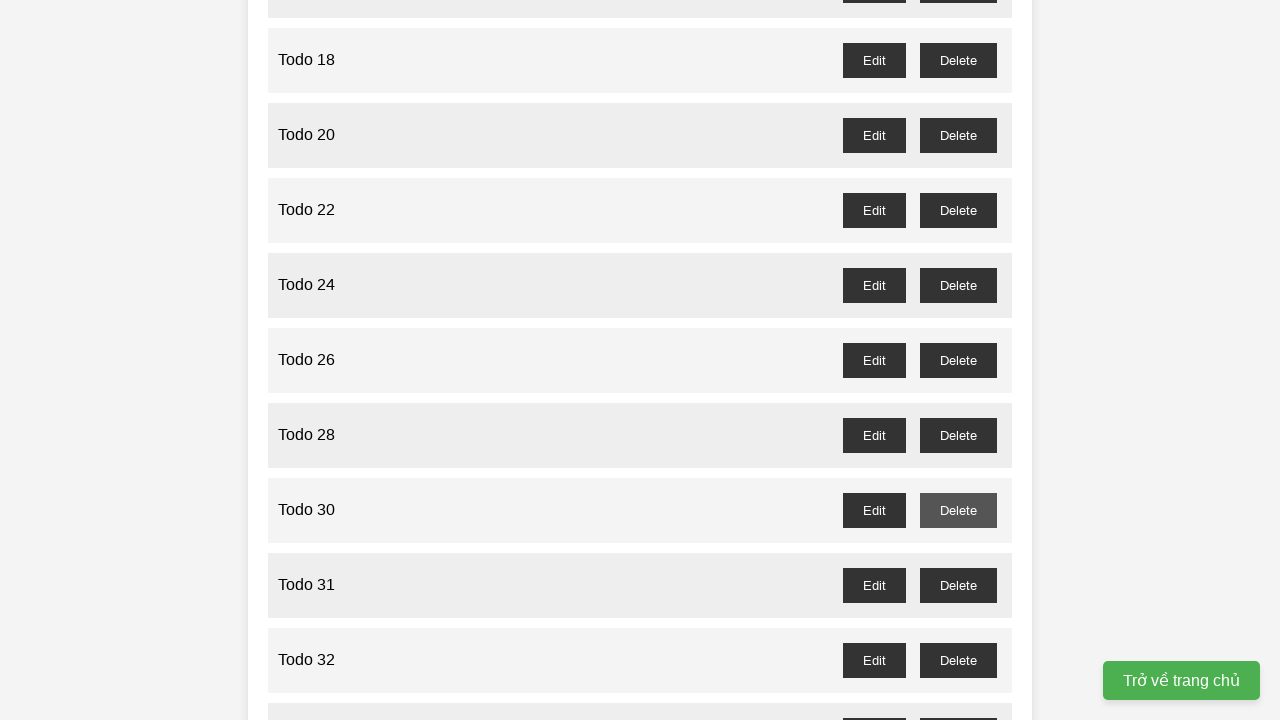

Clicked delete button for odd-numbered item 'Todo 31' at (958, 585) on //button[@id='todo-31-delete']
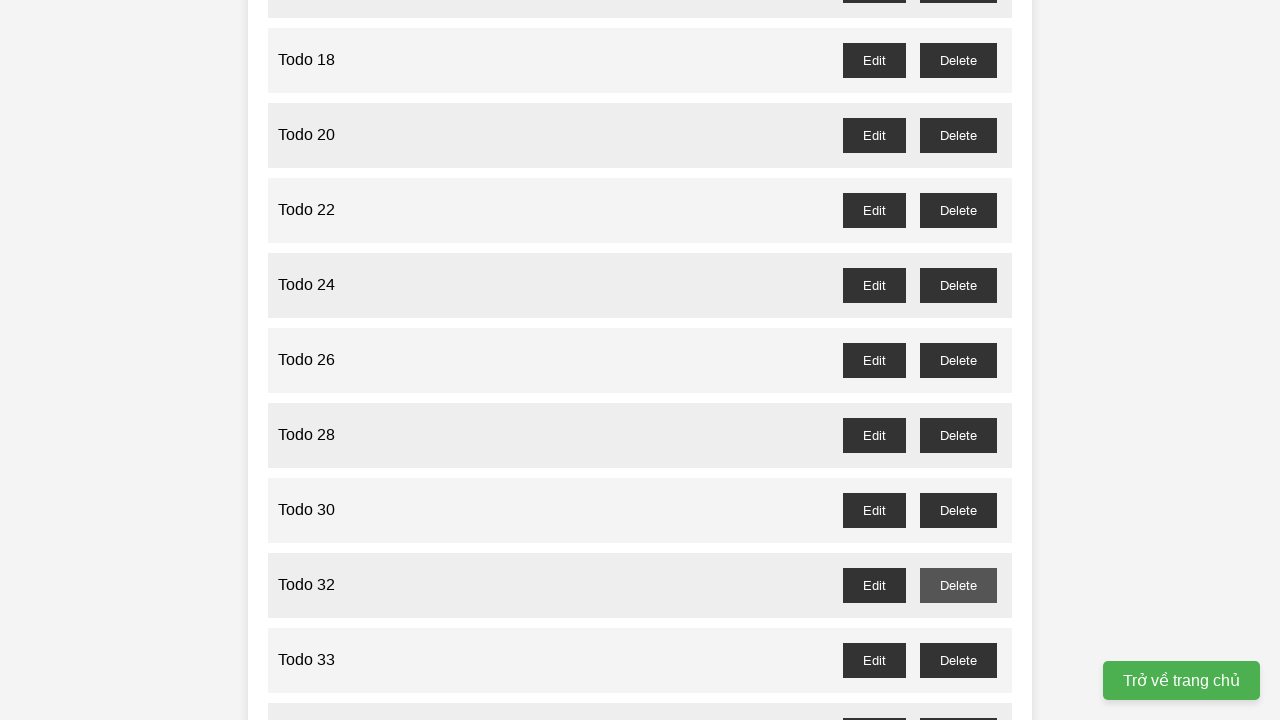

Clicked delete button for odd-numbered item 'Todo 33' at (958, 660) on //button[@id='todo-33-delete']
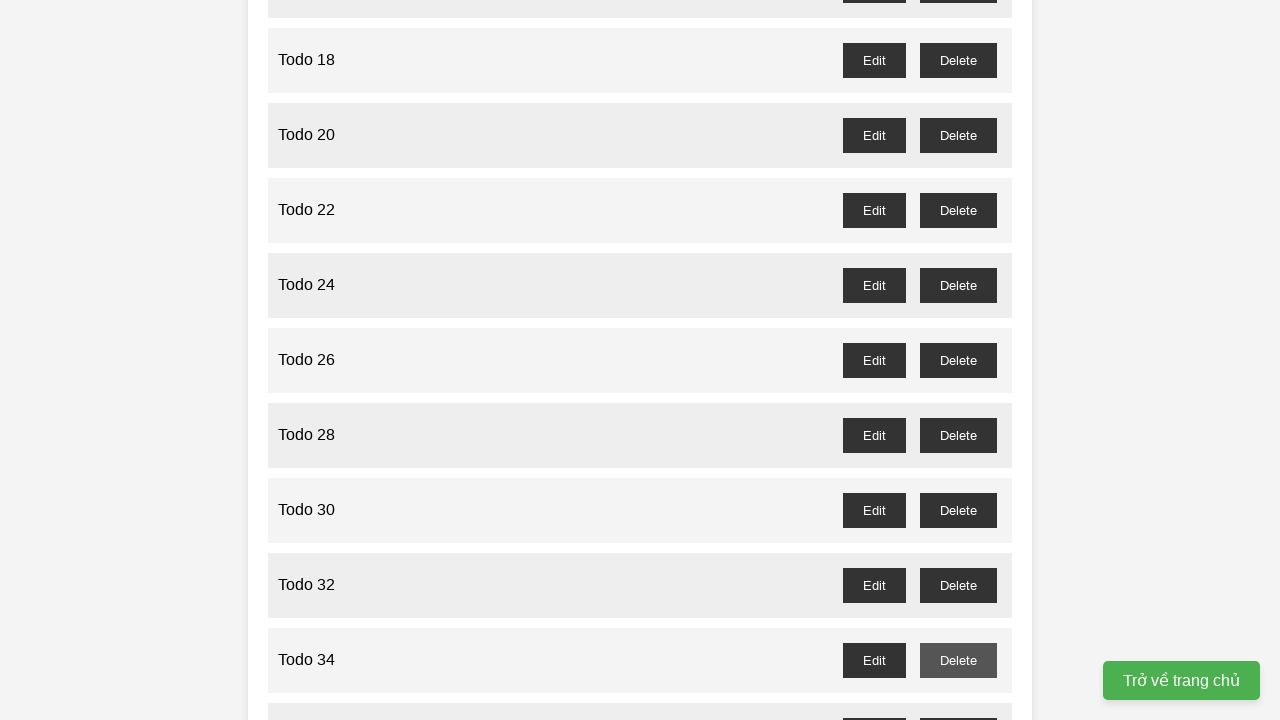

Clicked delete button for odd-numbered item 'Todo 35' at (958, 703) on //button[@id='todo-35-delete']
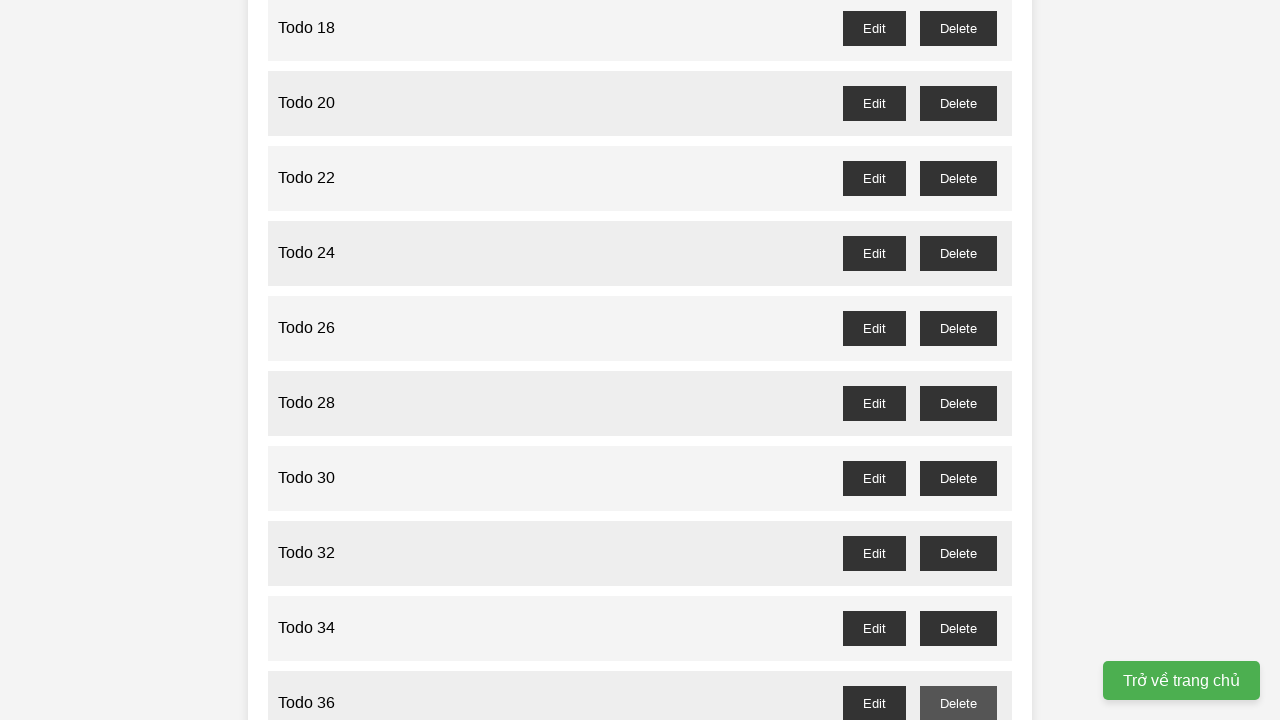

Clicked delete button for odd-numbered item 'Todo 37' at (958, 360) on //button[@id='todo-37-delete']
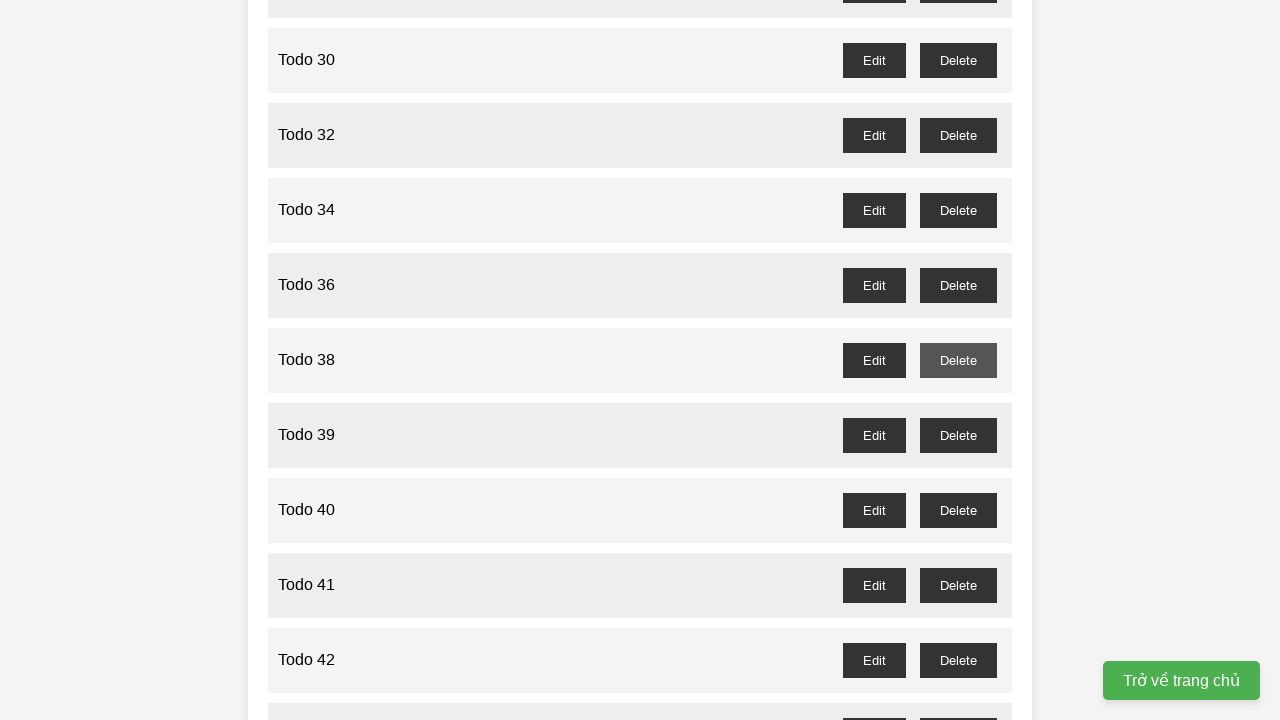

Clicked delete button for odd-numbered item 'Todo 39' at (958, 435) on //button[@id='todo-39-delete']
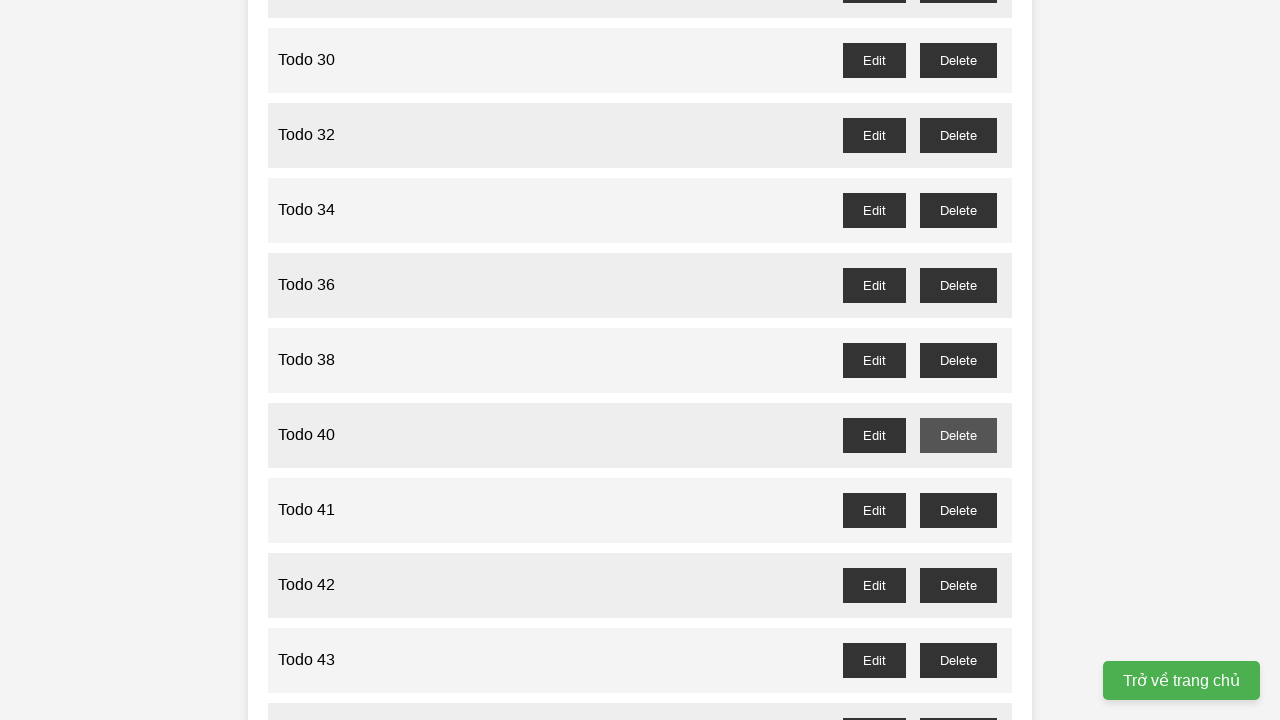

Clicked delete button for odd-numbered item 'Todo 41' at (958, 510) on //button[@id='todo-41-delete']
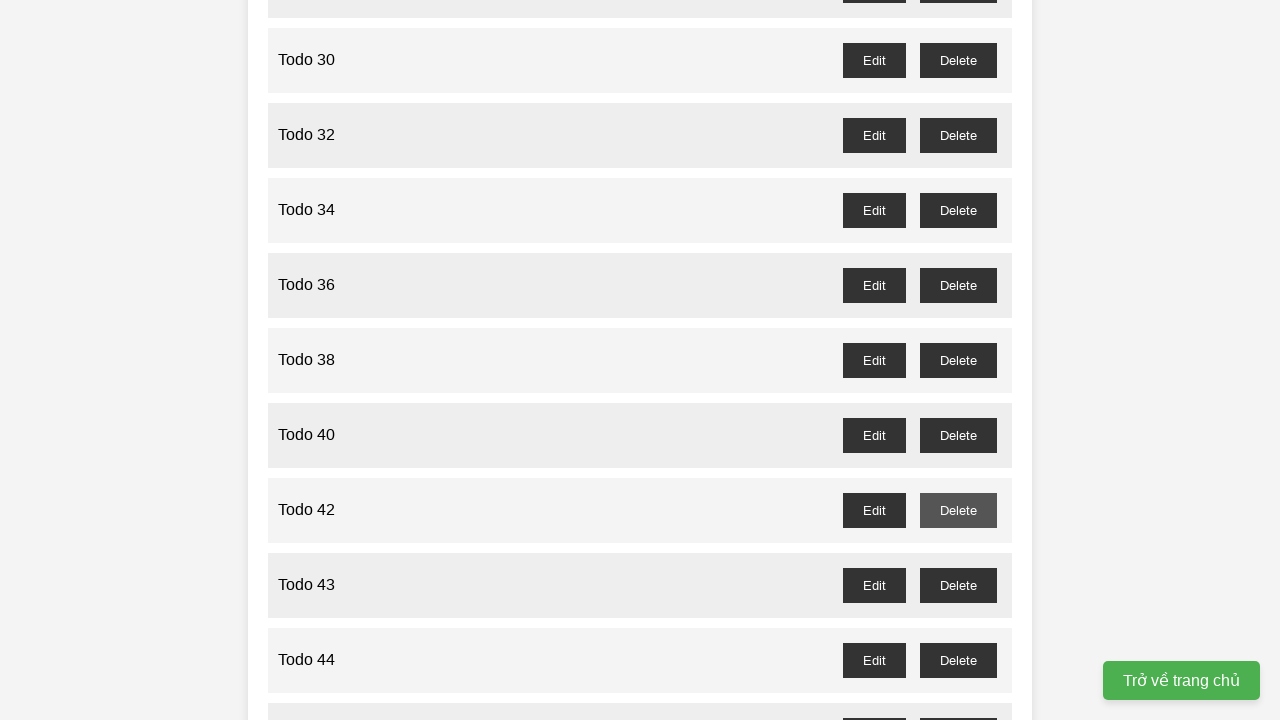

Clicked delete button for odd-numbered item 'Todo 43' at (958, 585) on //button[@id='todo-43-delete']
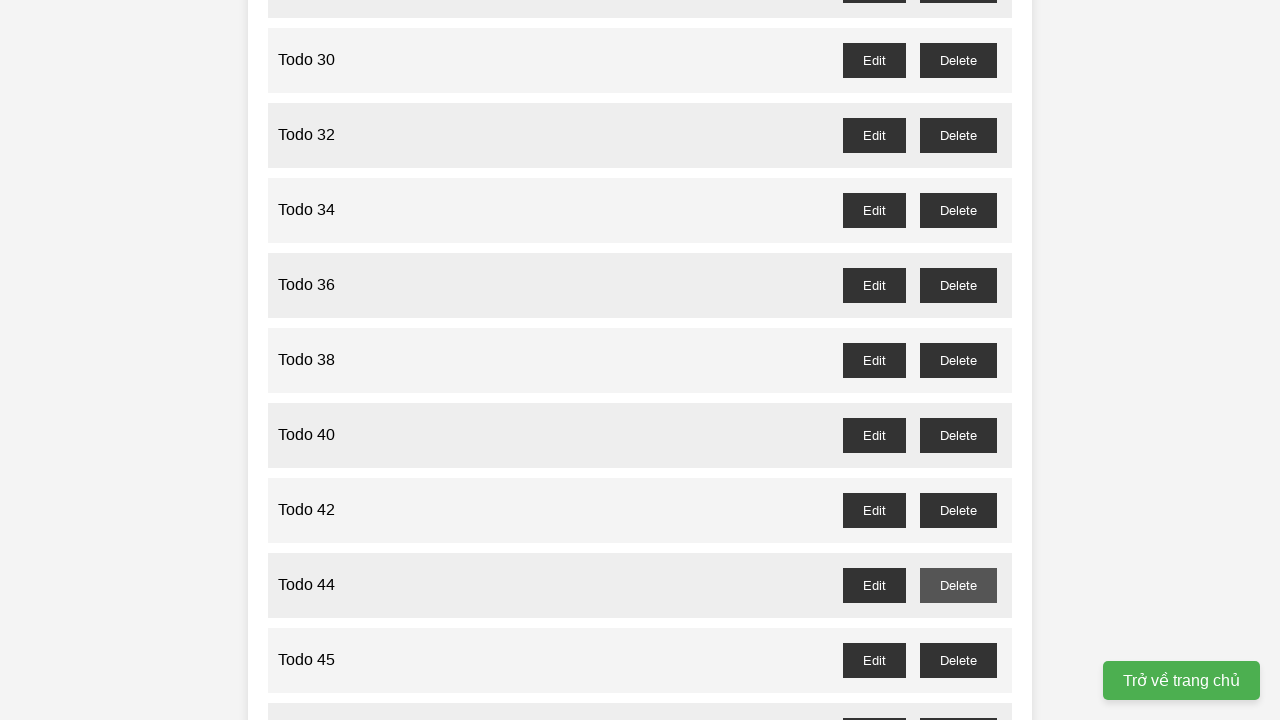

Clicked delete button for odd-numbered item 'Todo 45' at (958, 660) on //button[@id='todo-45-delete']
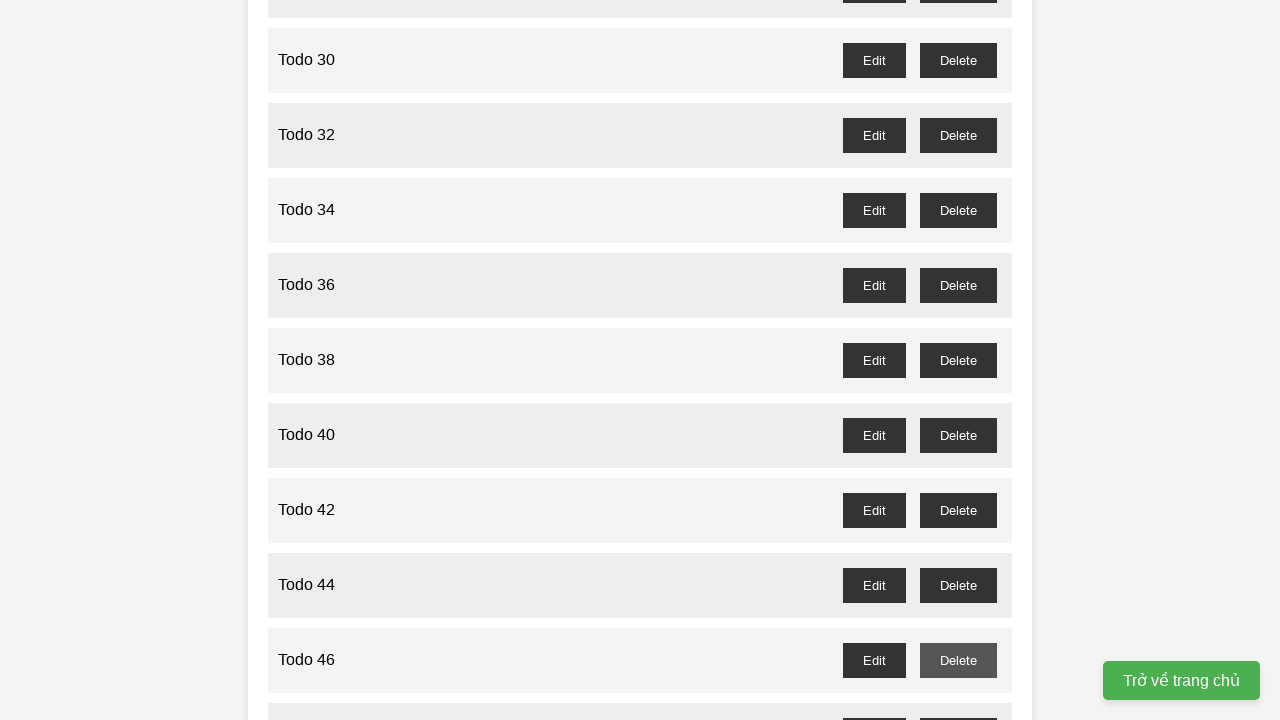

Clicked delete button for odd-numbered item 'Todo 47' at (958, 703) on //button[@id='todo-47-delete']
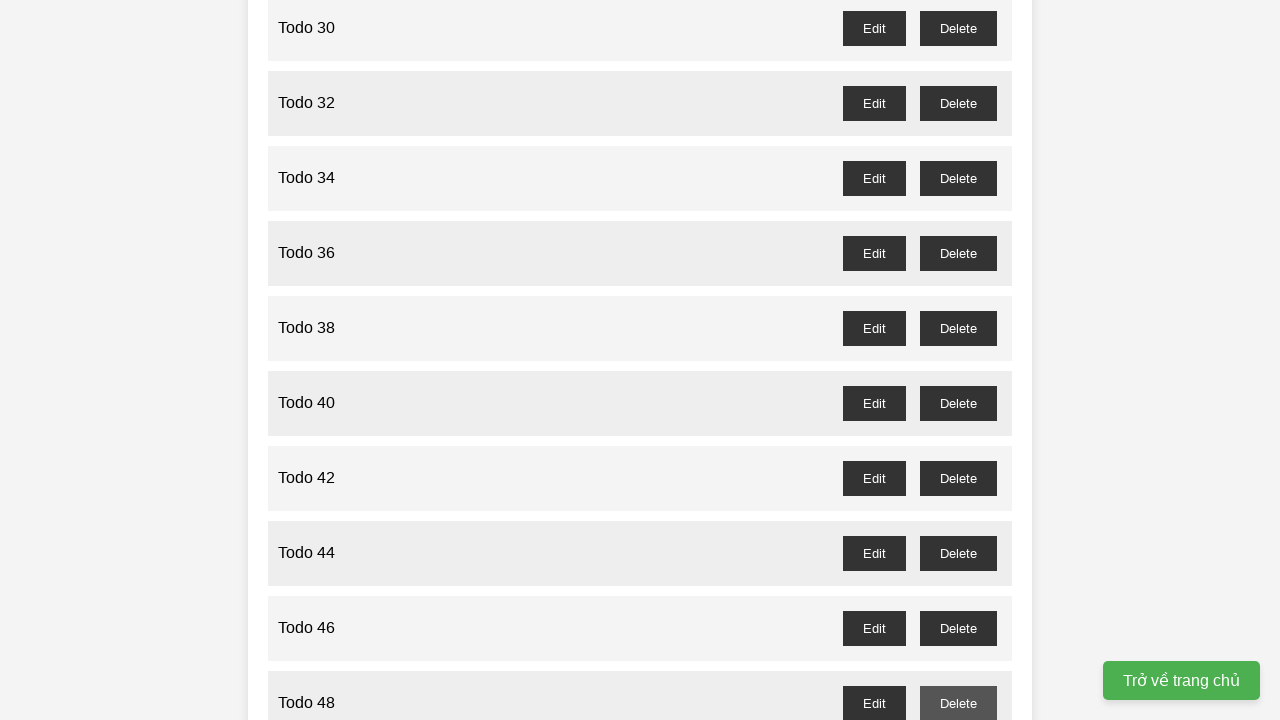

Clicked delete button for odd-numbered item 'Todo 49' at (958, 360) on //button[@id='todo-49-delete']
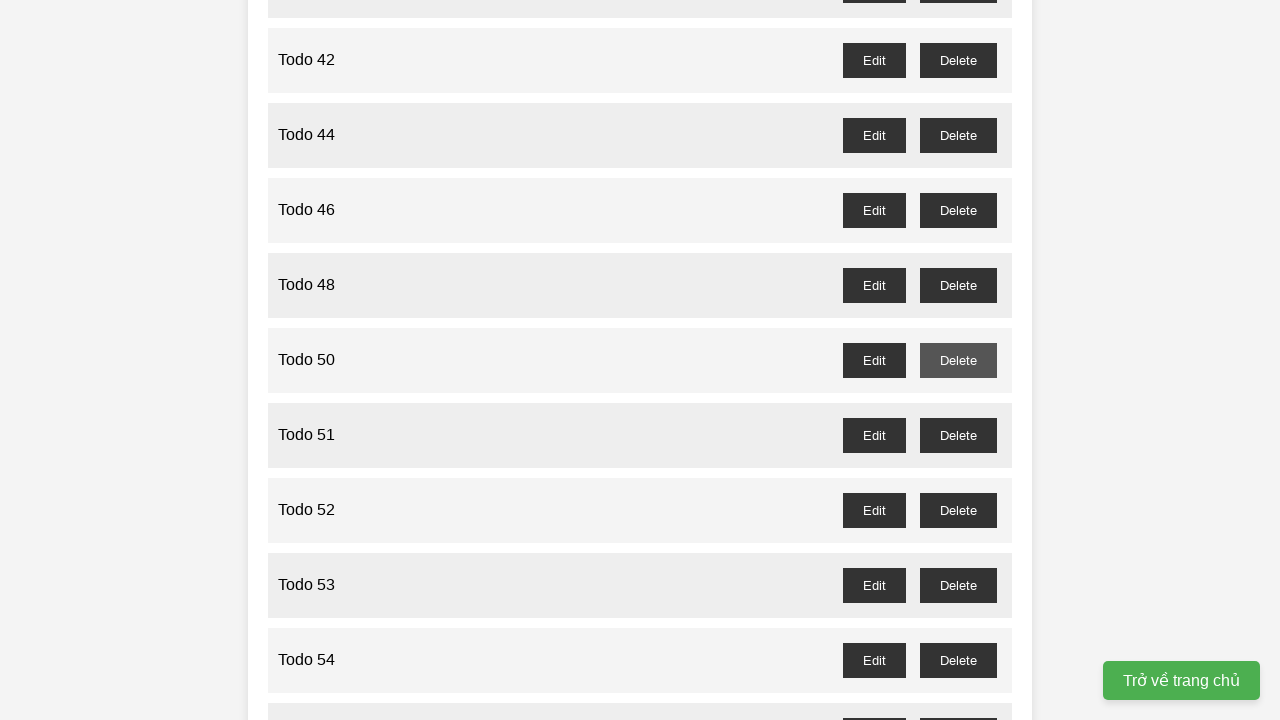

Clicked delete button for odd-numbered item 'Todo 51' at (958, 435) on //button[@id='todo-51-delete']
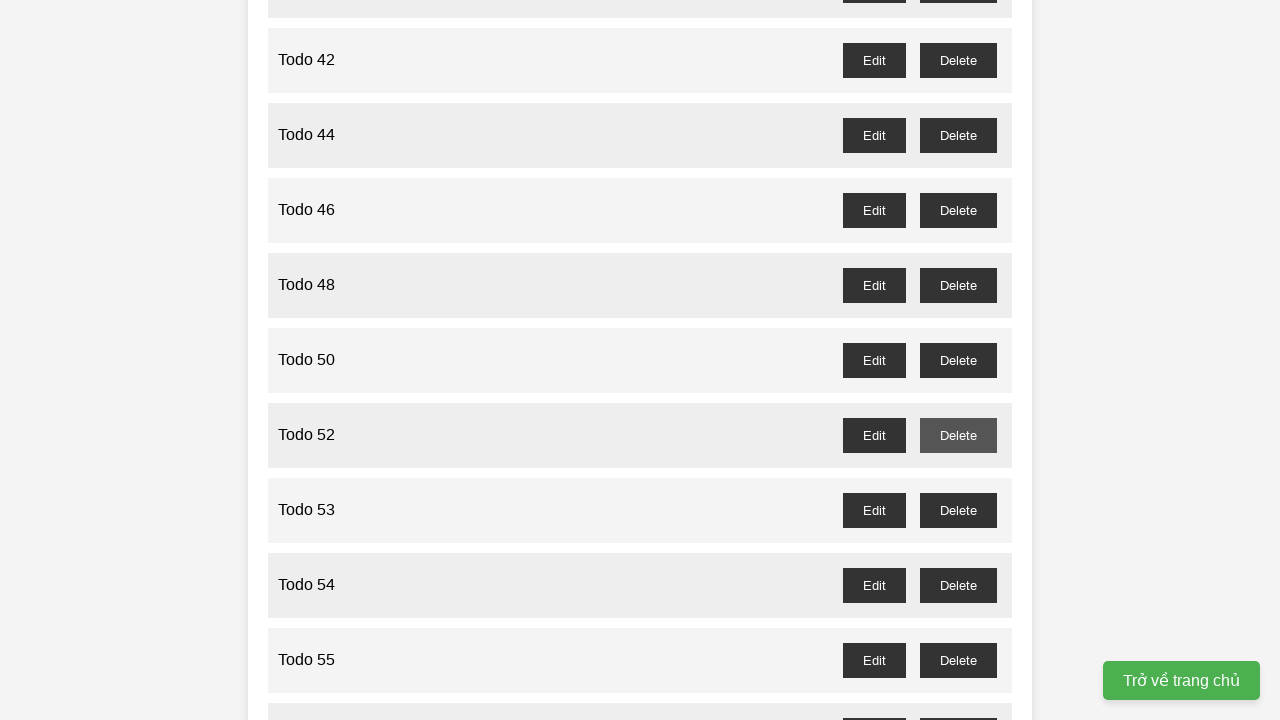

Clicked delete button for odd-numbered item 'Todo 53' at (958, 510) on //button[@id='todo-53-delete']
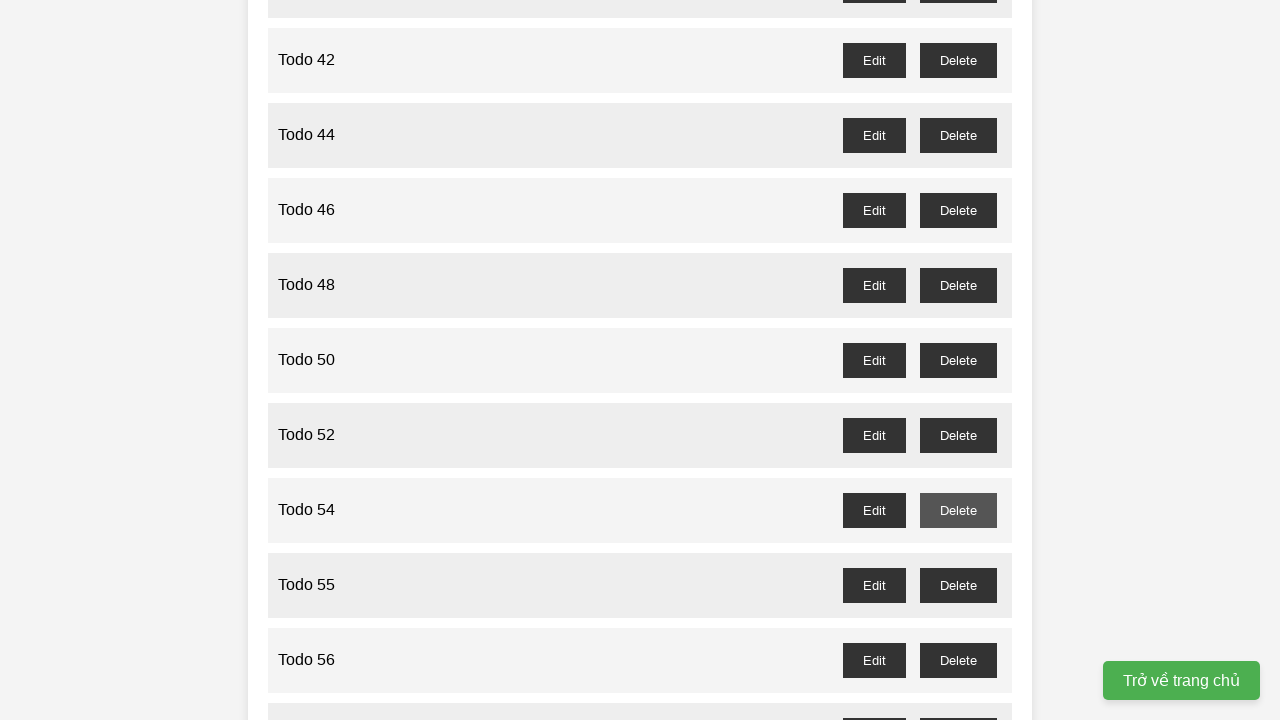

Clicked delete button for odd-numbered item 'Todo 55' at (958, 585) on //button[@id='todo-55-delete']
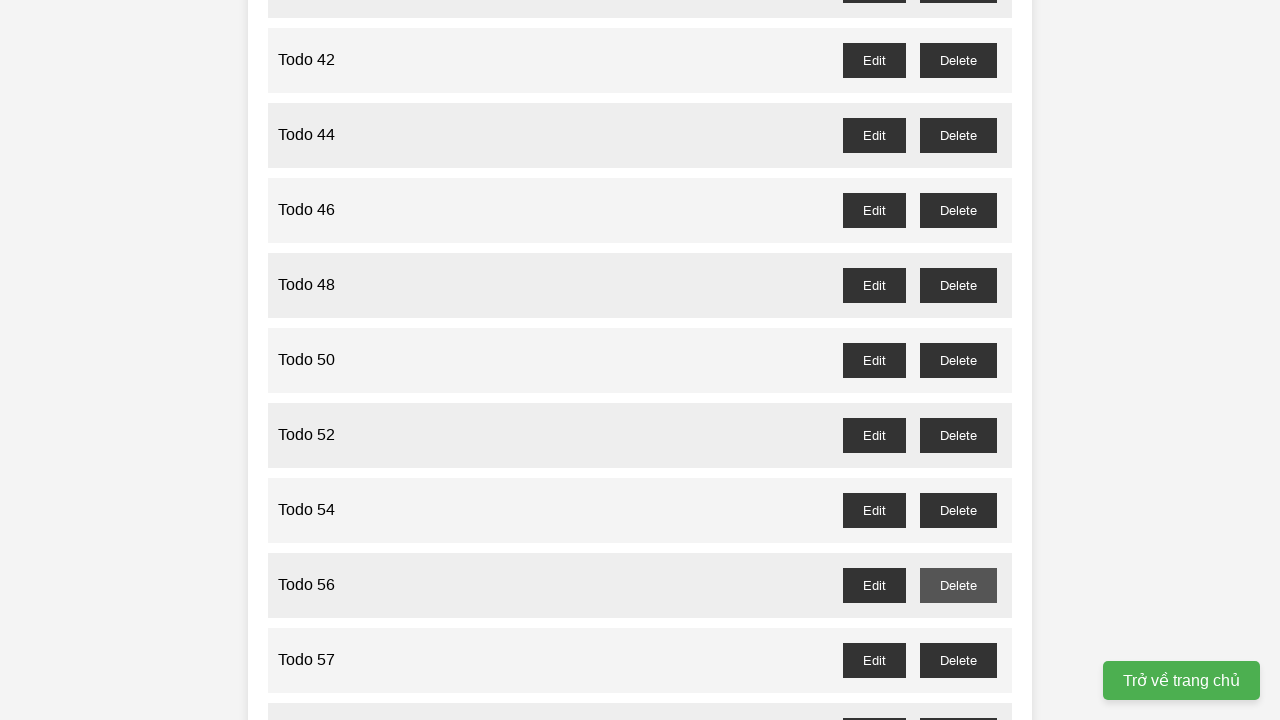

Clicked delete button for odd-numbered item 'Todo 57' at (958, 660) on //button[@id='todo-57-delete']
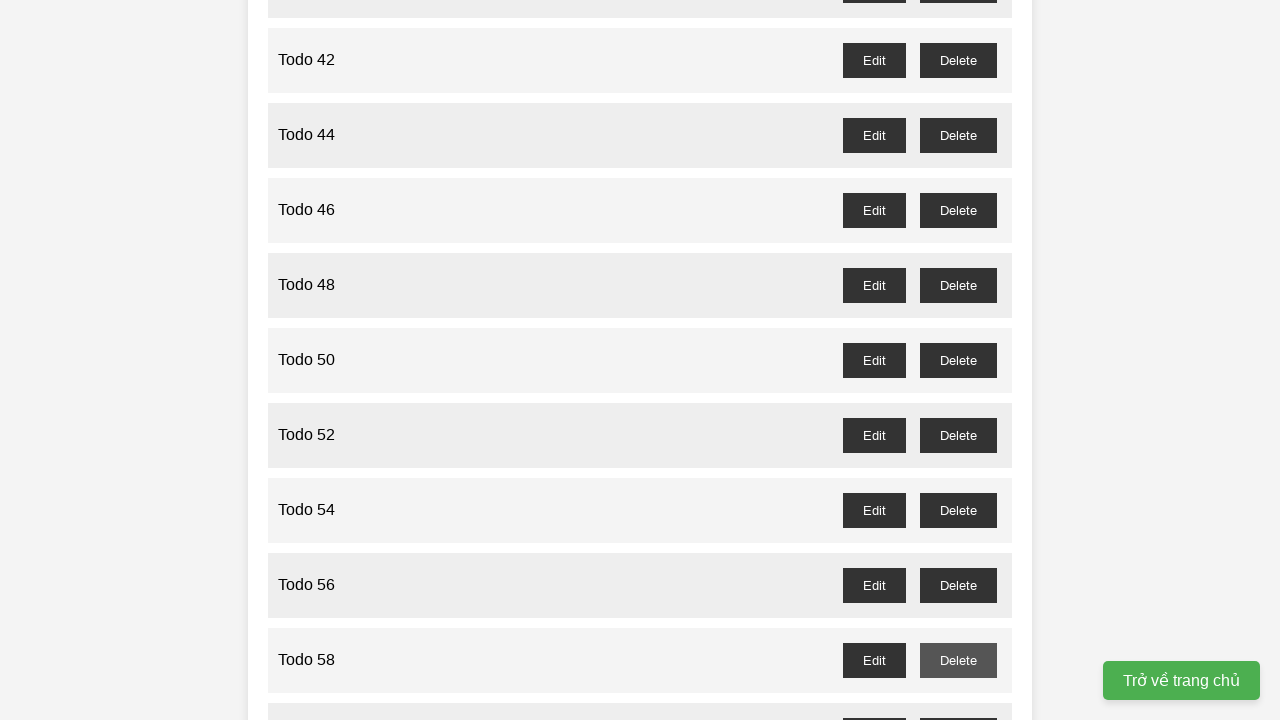

Clicked delete button for odd-numbered item 'Todo 59' at (958, 703) on //button[@id='todo-59-delete']
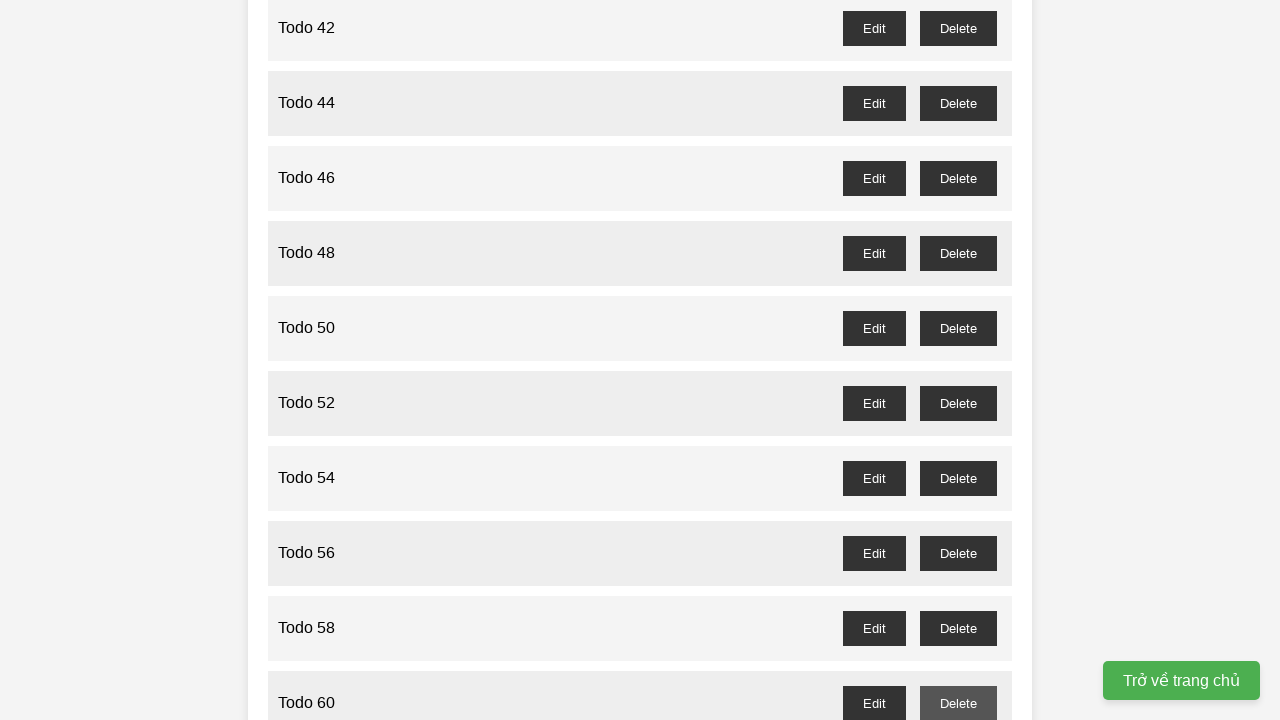

Clicked delete button for odd-numbered item 'Todo 61' at (958, 360) on //button[@id='todo-61-delete']
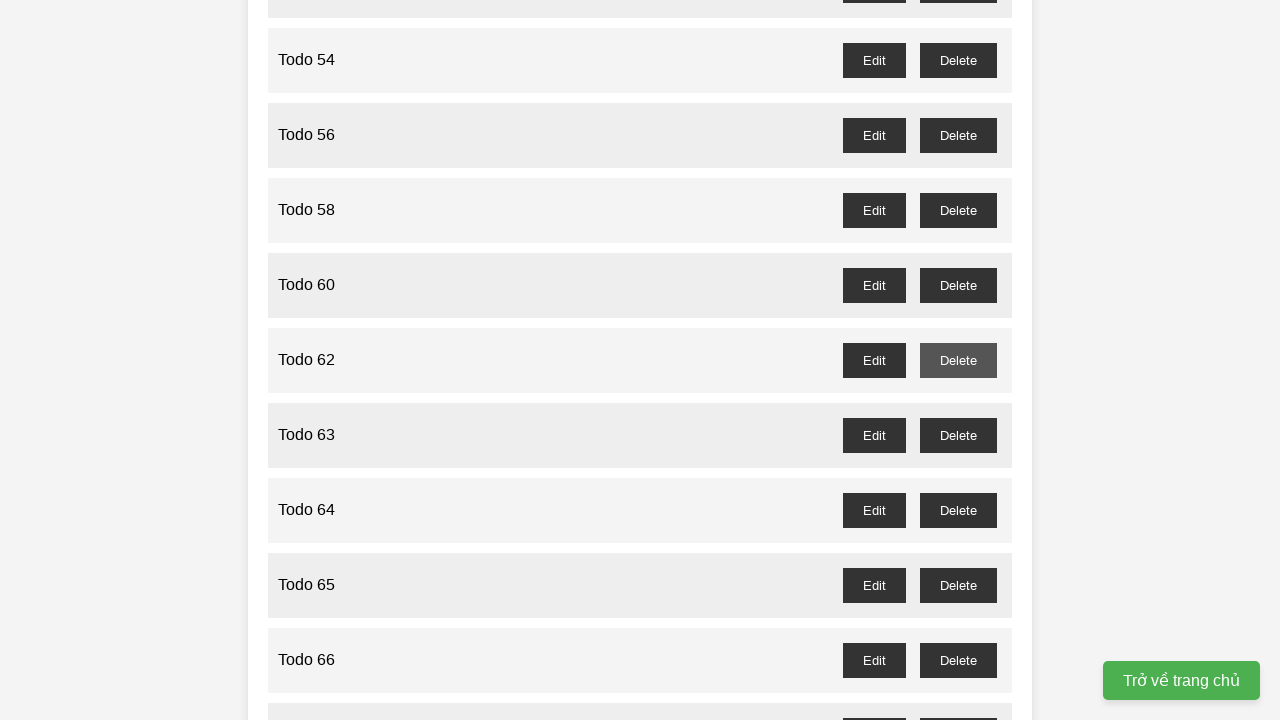

Clicked delete button for odd-numbered item 'Todo 63' at (958, 435) on //button[@id='todo-63-delete']
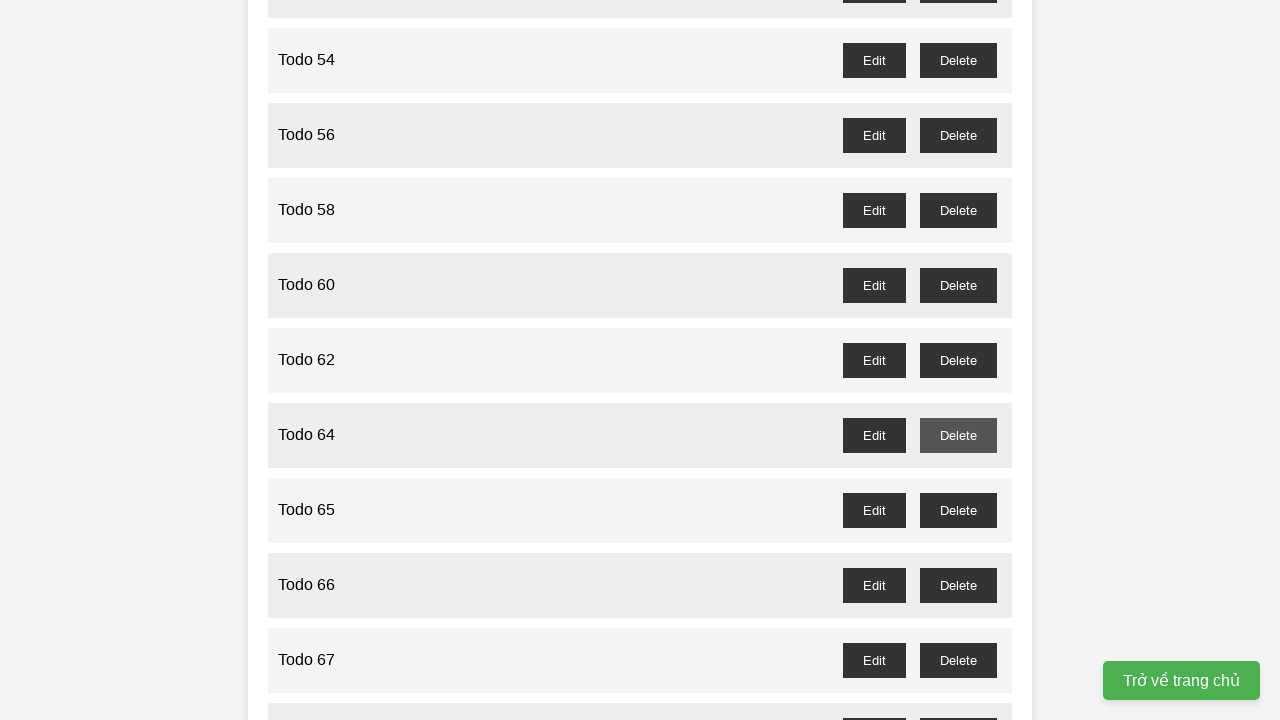

Clicked delete button for odd-numbered item 'Todo 65' at (958, 510) on //button[@id='todo-65-delete']
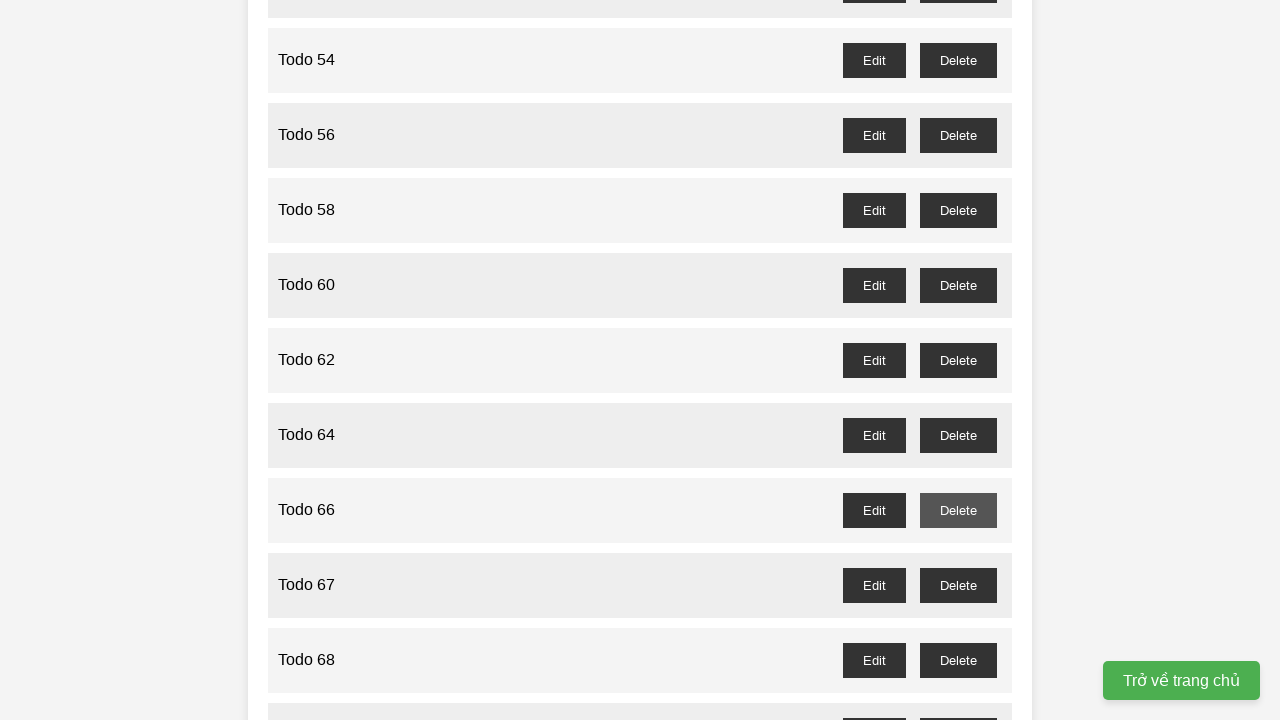

Clicked delete button for odd-numbered item 'Todo 67' at (958, 585) on //button[@id='todo-67-delete']
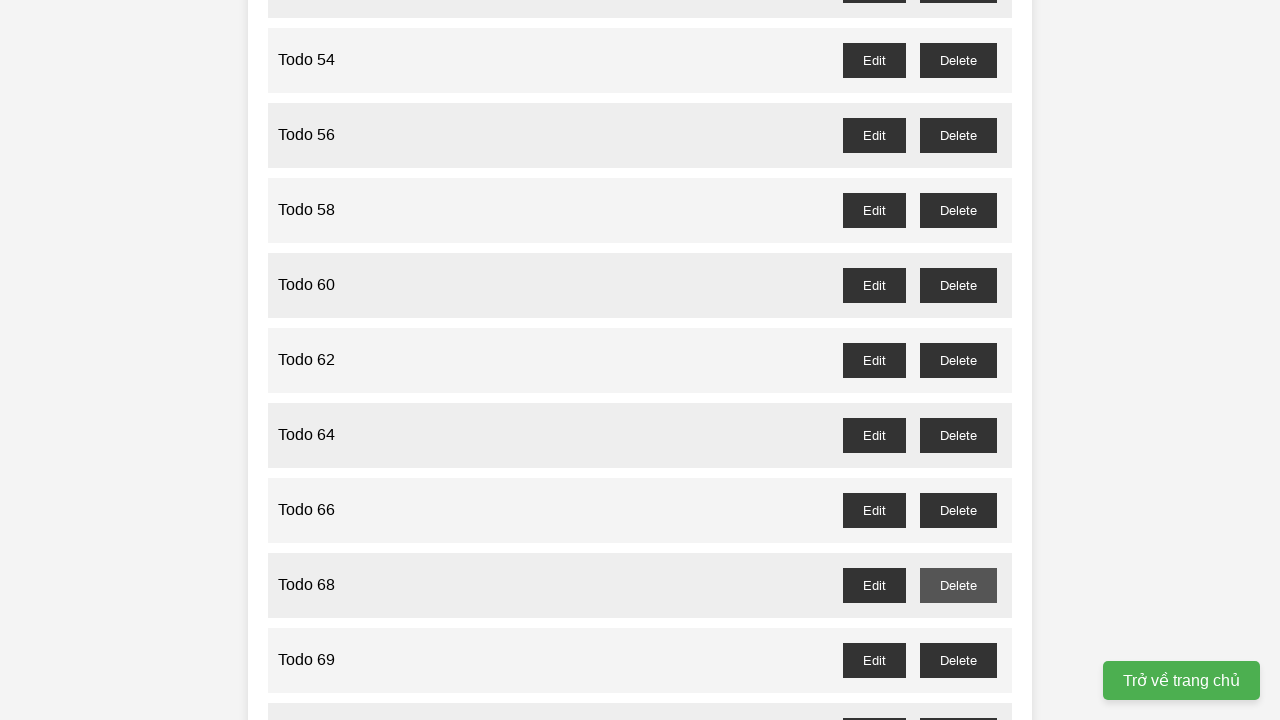

Clicked delete button for odd-numbered item 'Todo 69' at (958, 660) on //button[@id='todo-69-delete']
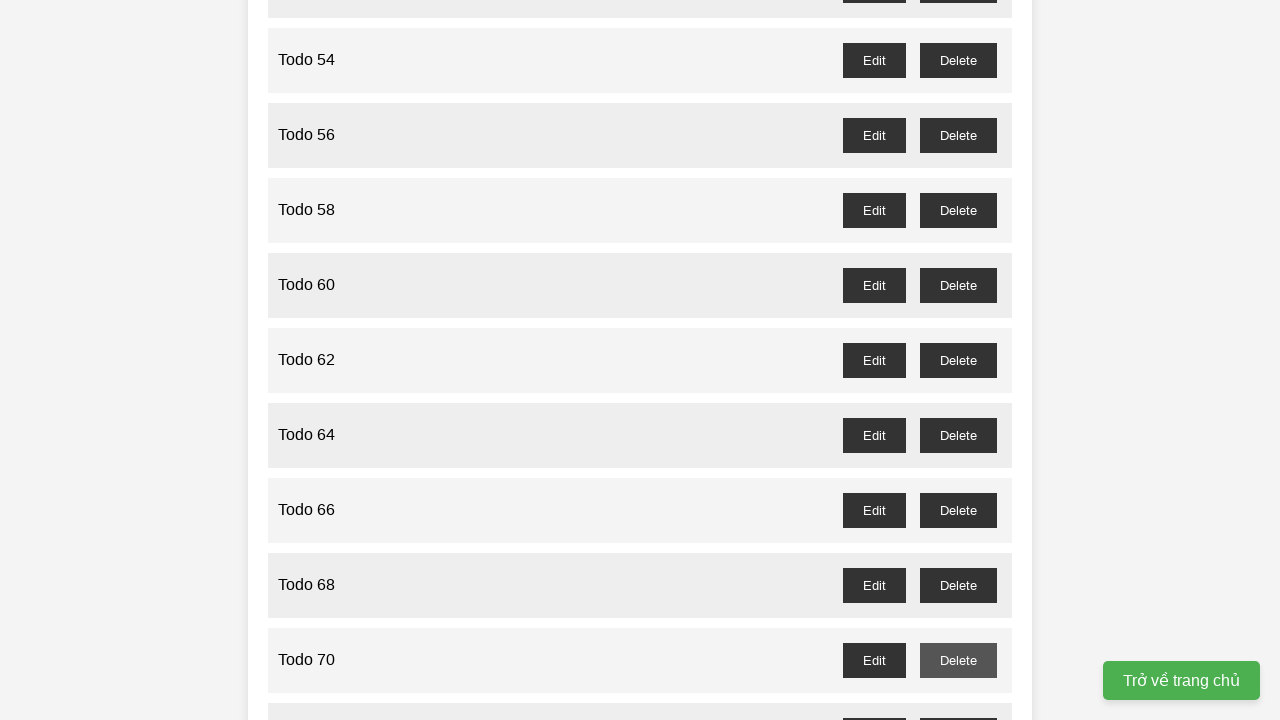

Clicked delete button for odd-numbered item 'Todo 71' at (958, 703) on //button[@id='todo-71-delete']
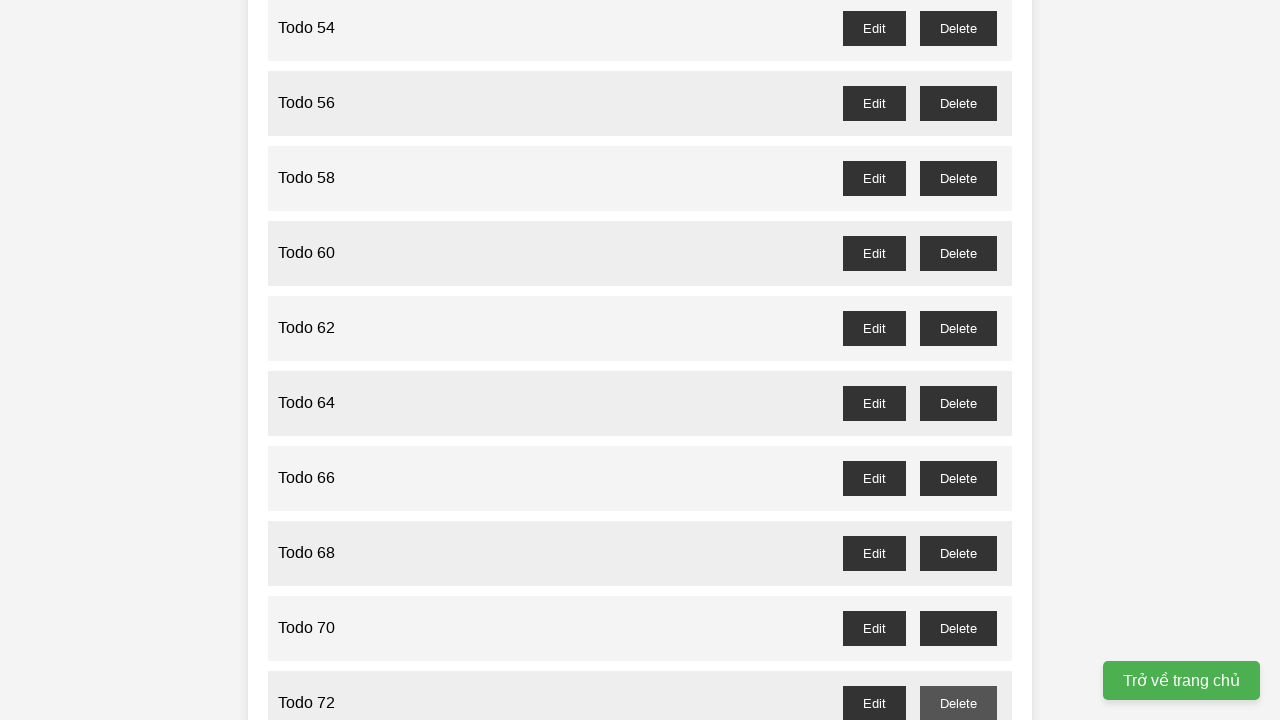

Clicked delete button for odd-numbered item 'Todo 73' at (958, 360) on //button[@id='todo-73-delete']
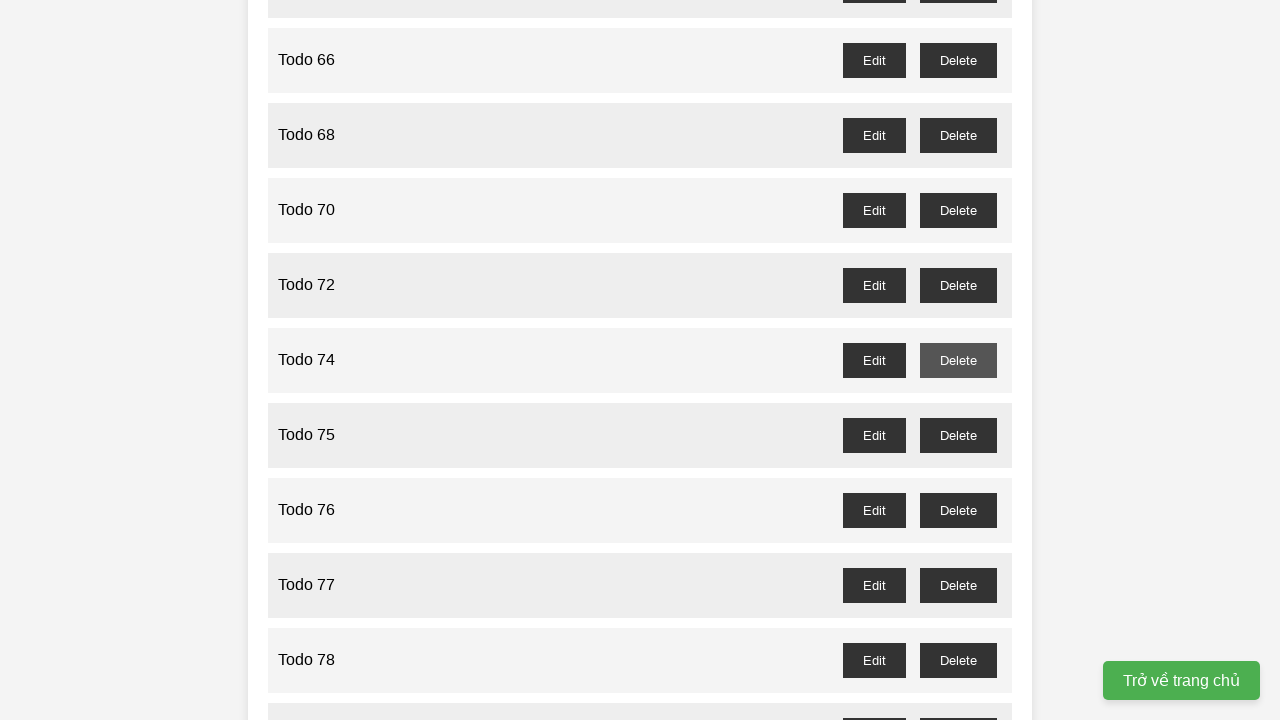

Clicked delete button for odd-numbered item 'Todo 75' at (958, 435) on //button[@id='todo-75-delete']
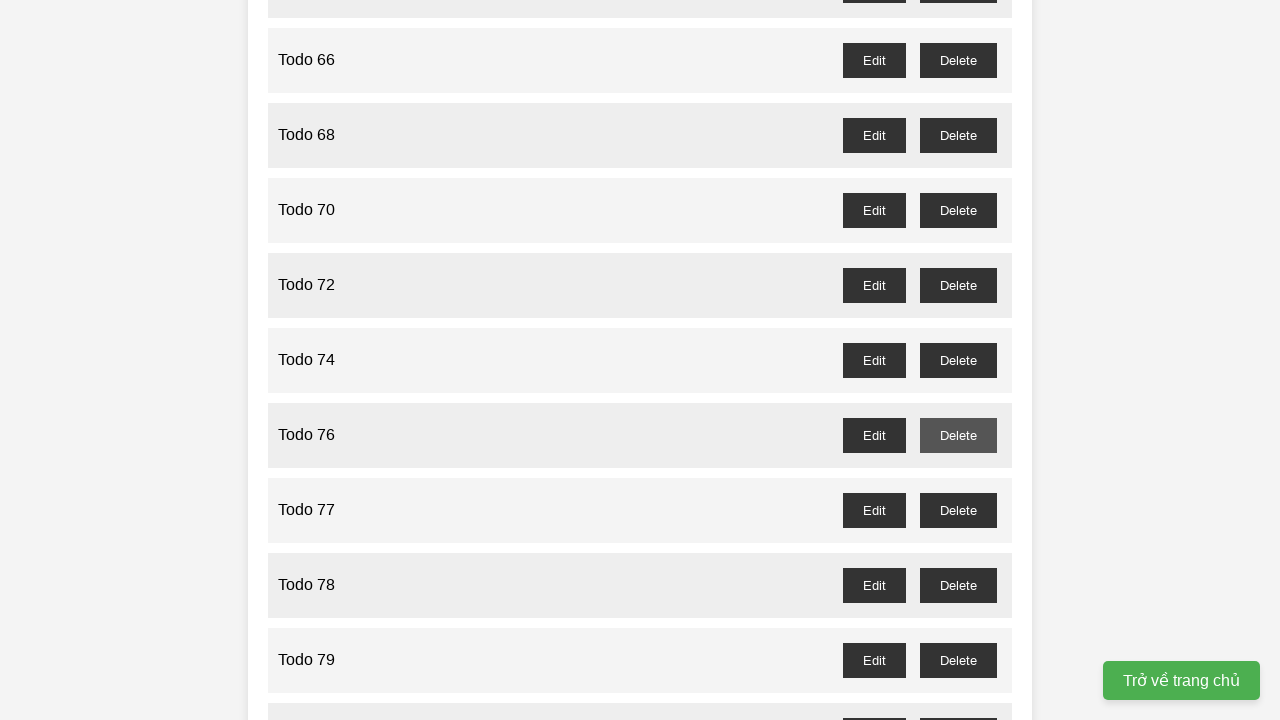

Clicked delete button for odd-numbered item 'Todo 77' at (958, 510) on //button[@id='todo-77-delete']
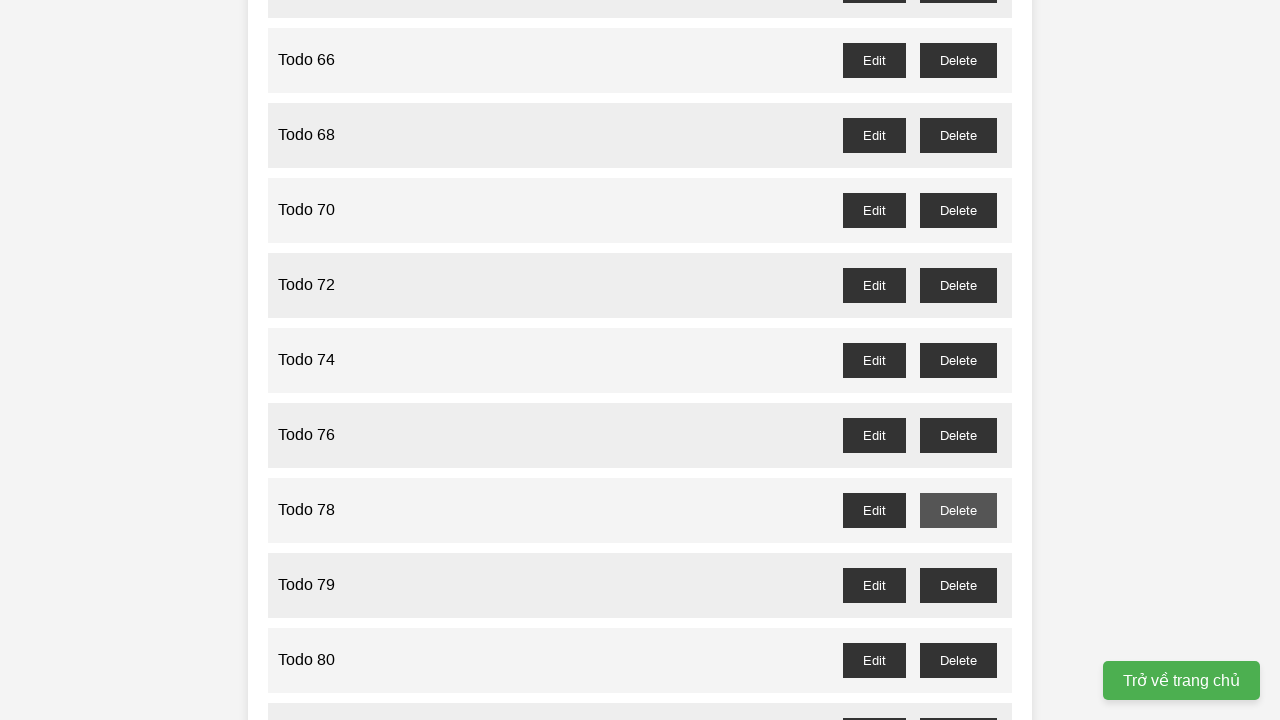

Clicked delete button for odd-numbered item 'Todo 79' at (958, 585) on //button[@id='todo-79-delete']
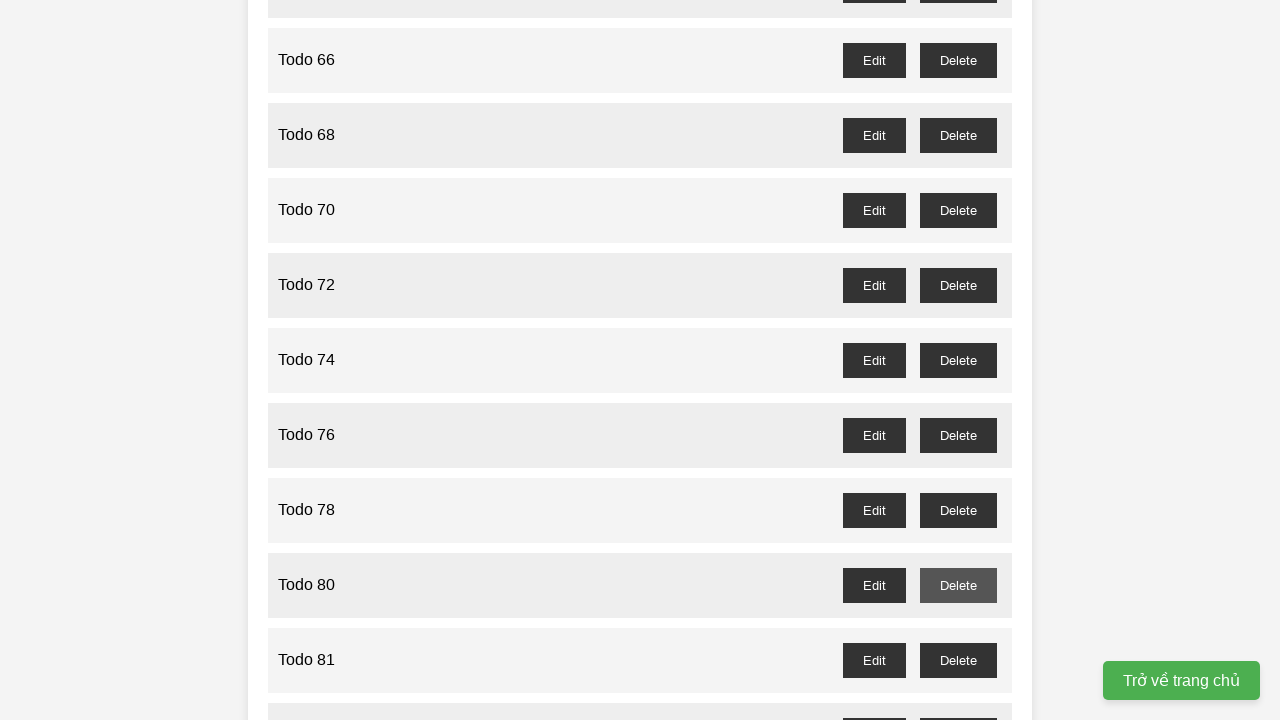

Clicked delete button for odd-numbered item 'Todo 81' at (958, 660) on //button[@id='todo-81-delete']
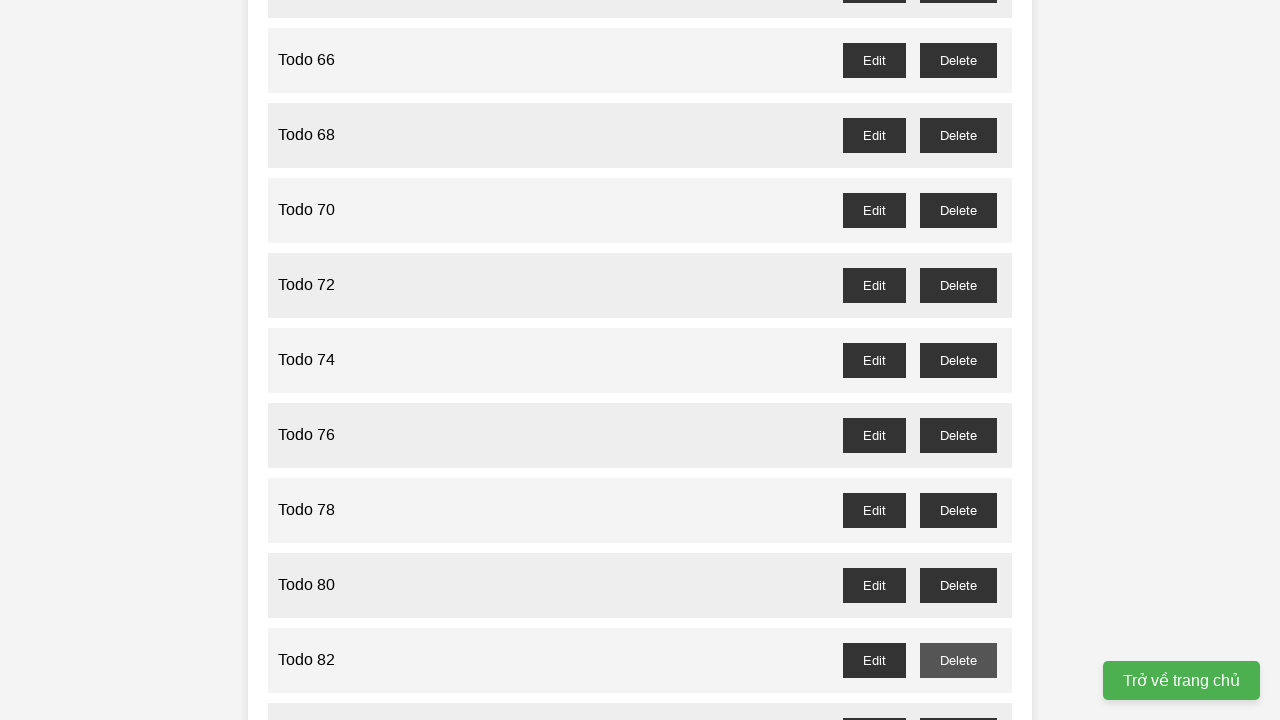

Clicked delete button for odd-numbered item 'Todo 83' at (958, 703) on //button[@id='todo-83-delete']
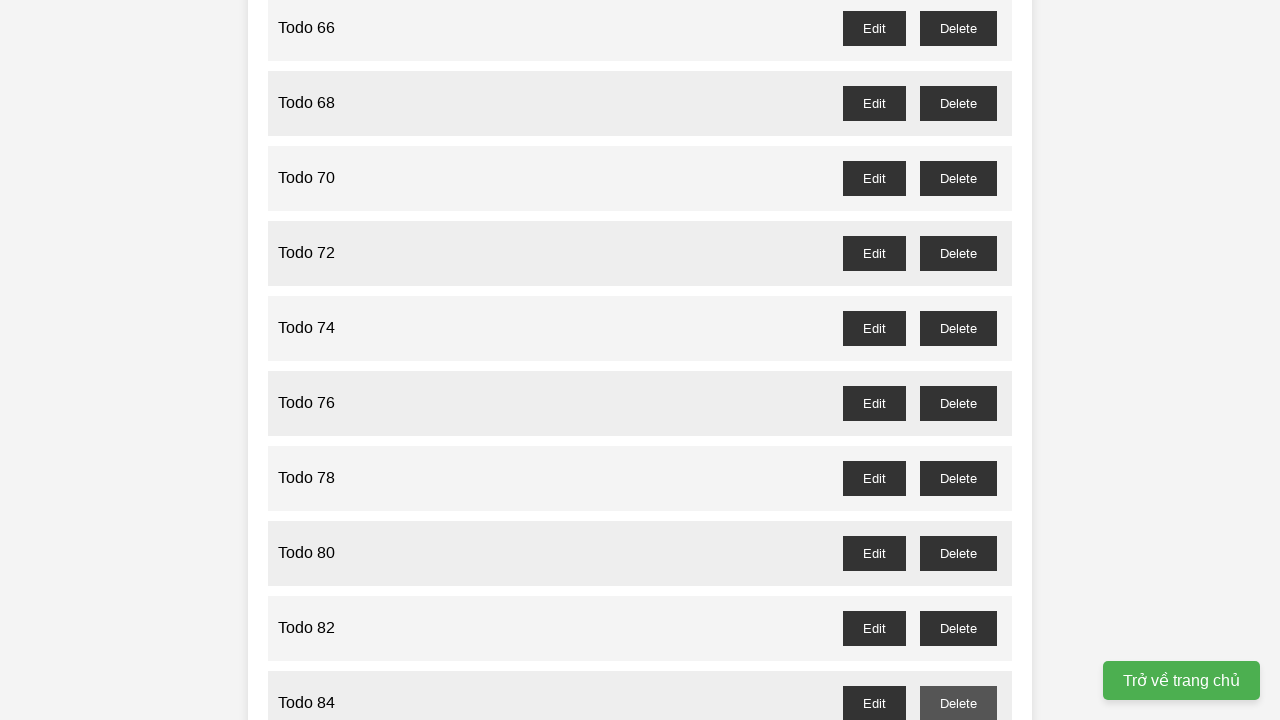

Clicked delete button for odd-numbered item 'Todo 85' at (958, 360) on //button[@id='todo-85-delete']
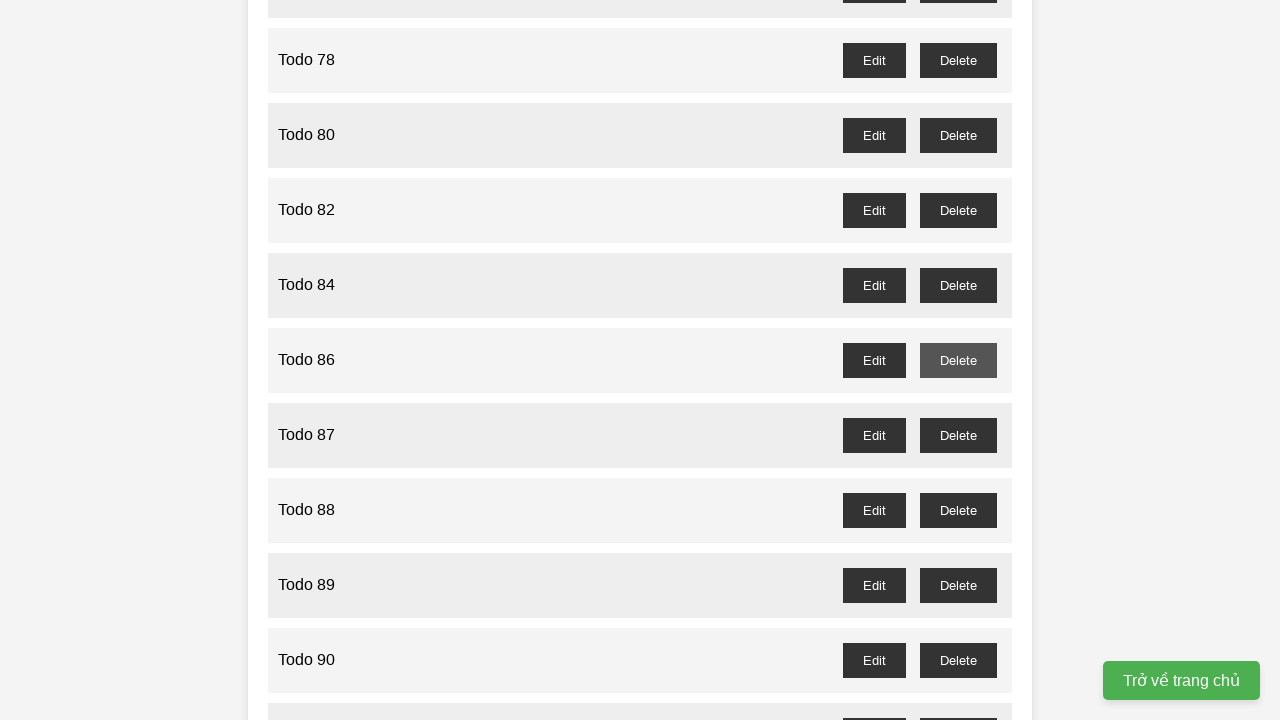

Clicked delete button for odd-numbered item 'Todo 87' at (958, 435) on //button[@id='todo-87-delete']
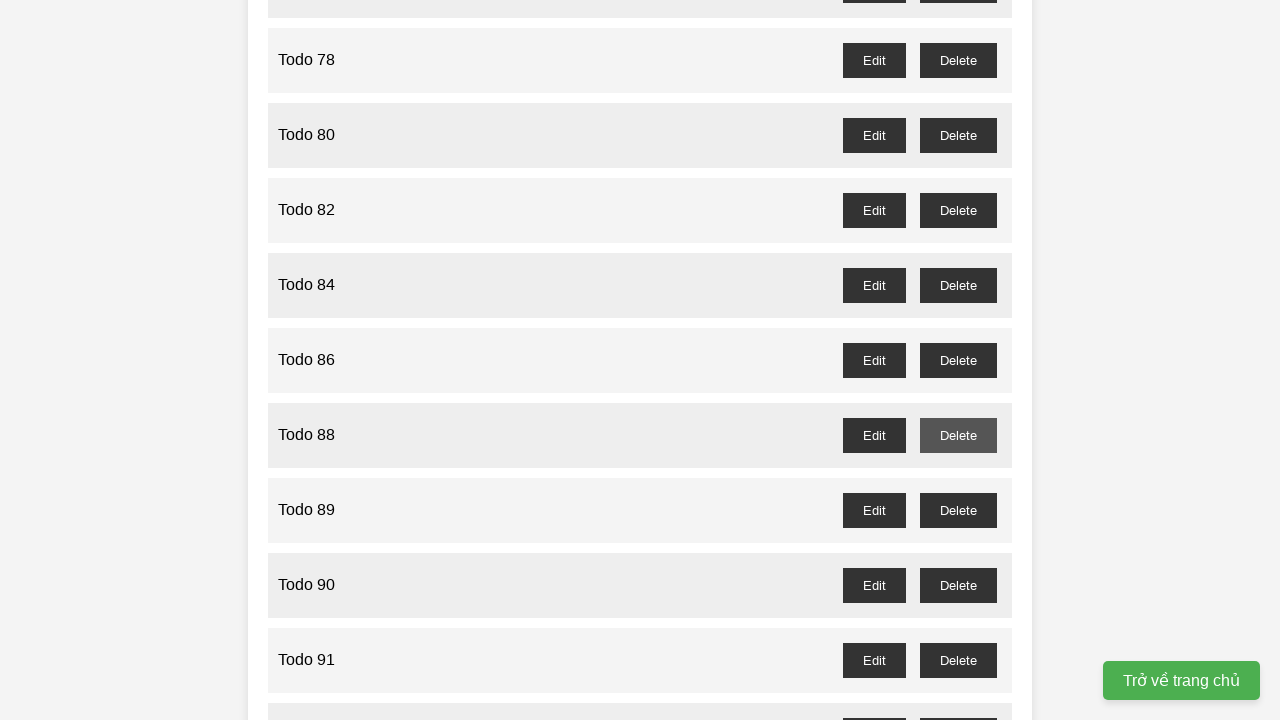

Clicked delete button for odd-numbered item 'Todo 89' at (958, 510) on //button[@id='todo-89-delete']
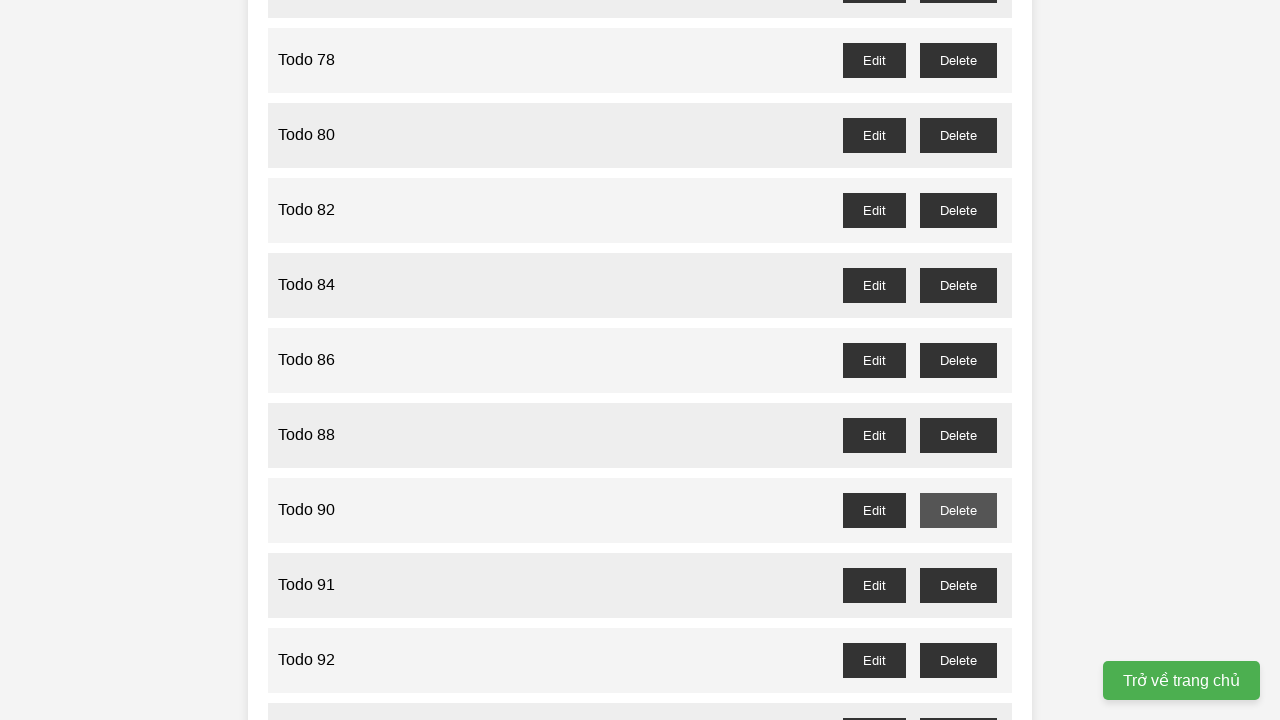

Clicked delete button for odd-numbered item 'Todo 91' at (958, 585) on //button[@id='todo-91-delete']
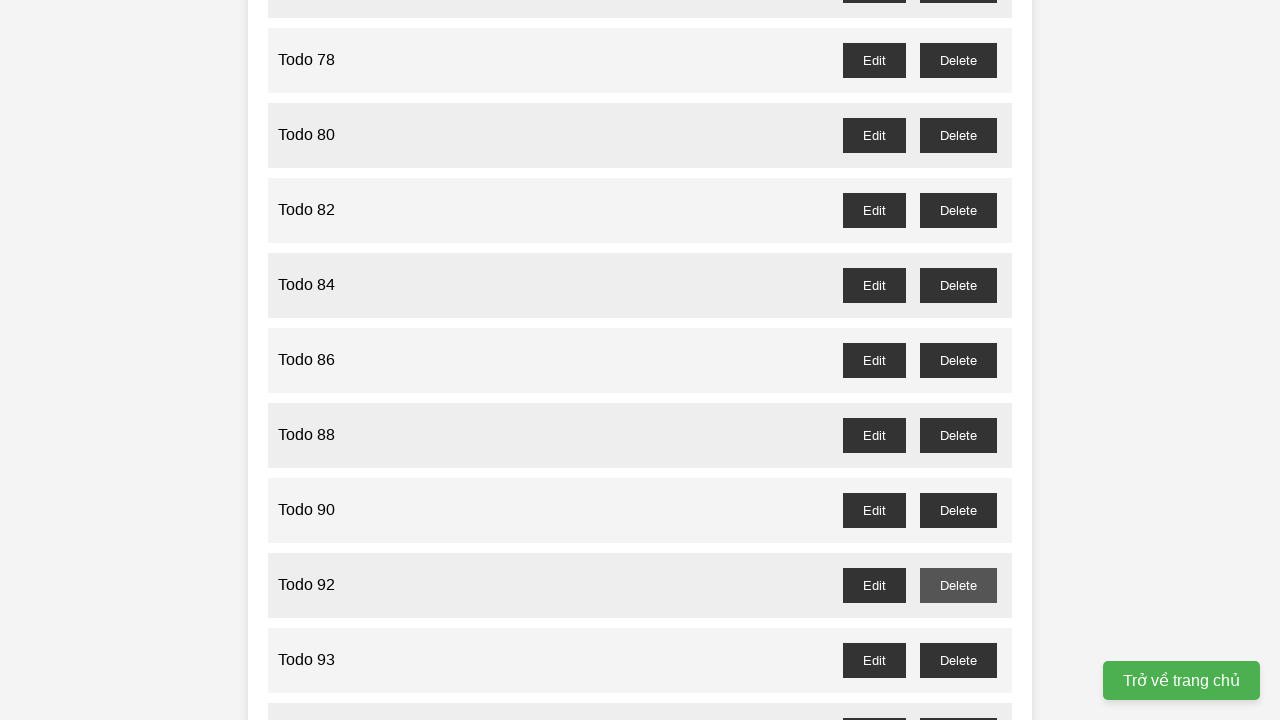

Clicked delete button for odd-numbered item 'Todo 93' at (958, 660) on //button[@id='todo-93-delete']
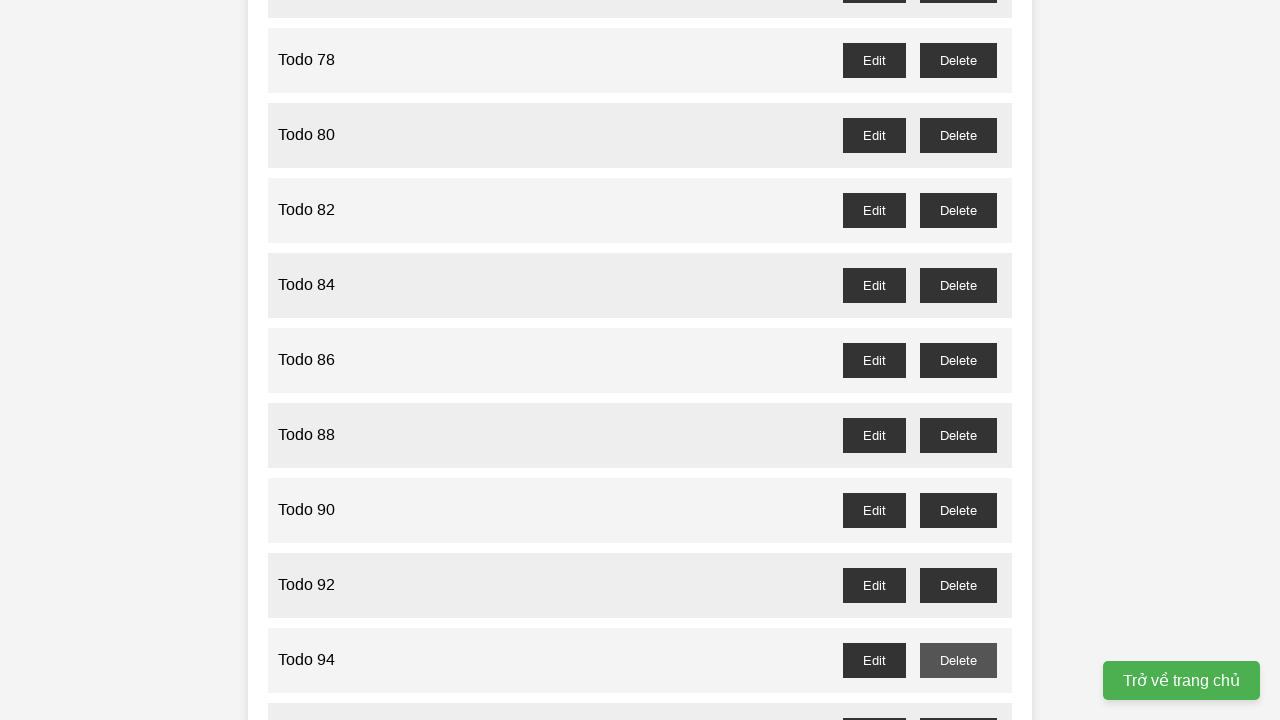

Clicked delete button for odd-numbered item 'Todo 95' at (958, 703) on //button[@id='todo-95-delete']
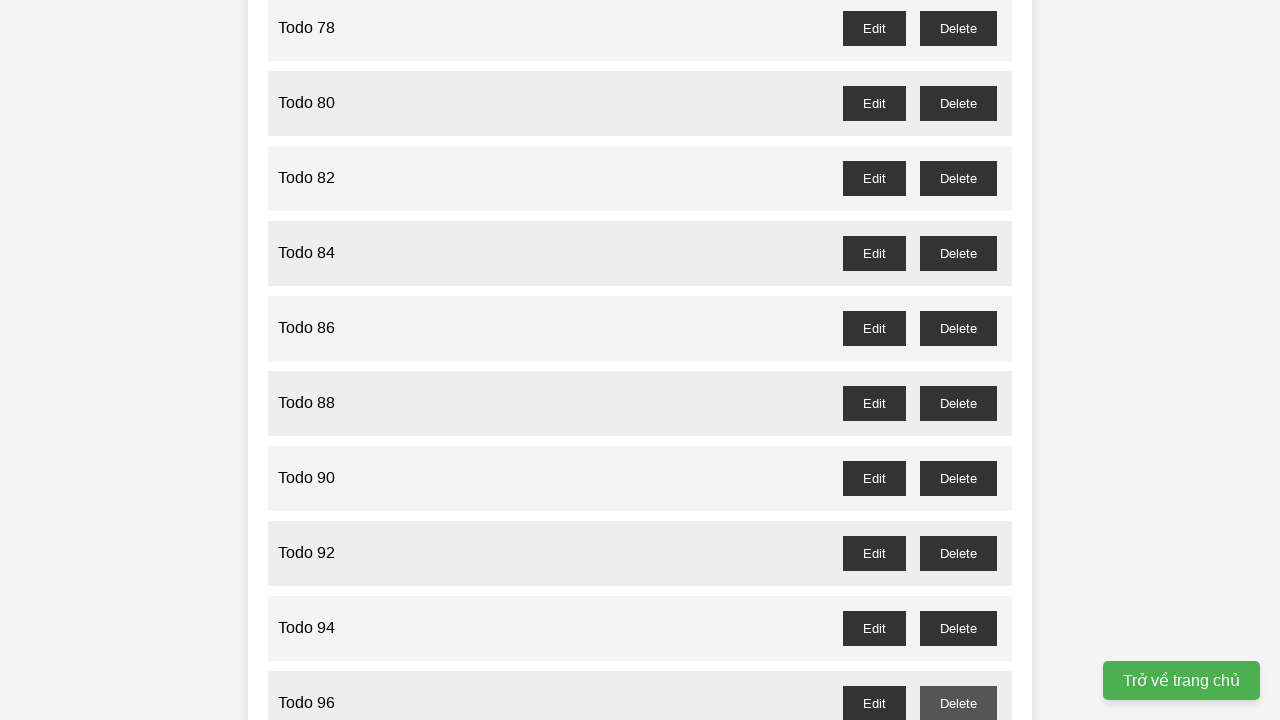

Clicked delete button for odd-numbered item 'Todo 97' at (958, 406) on //button[@id='todo-97-delete']
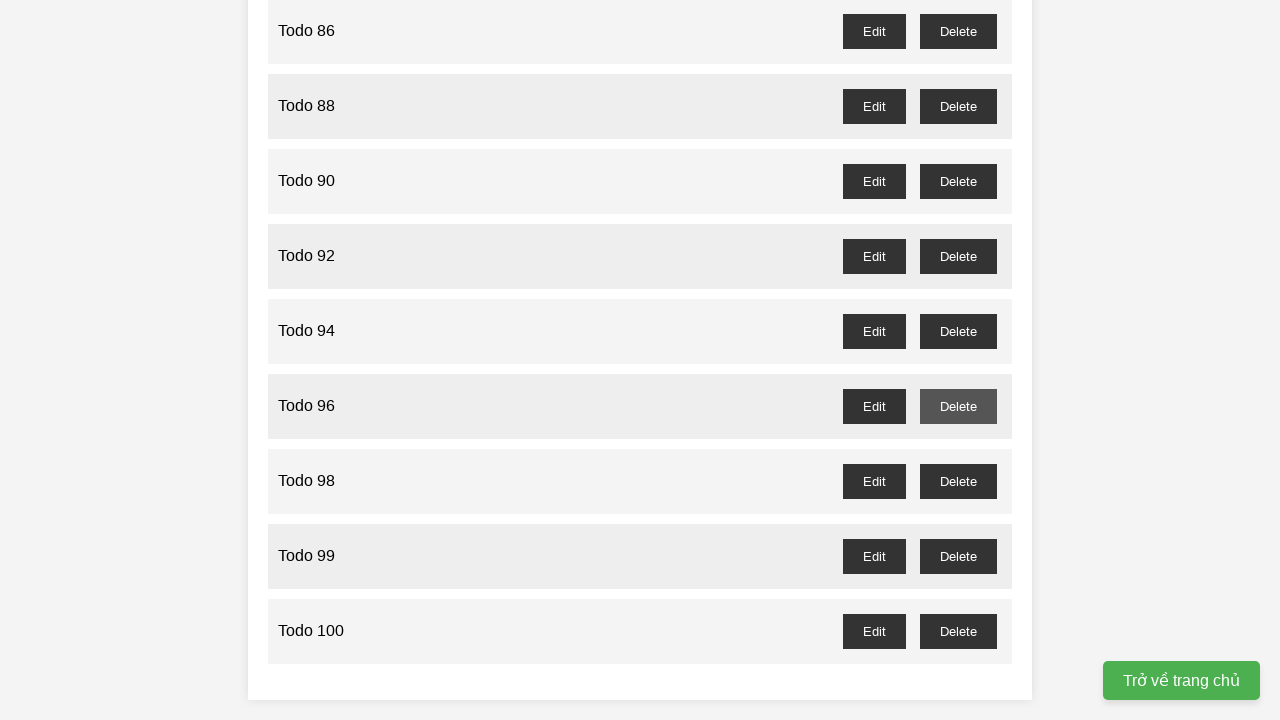

Clicked delete button for odd-numbered item 'Todo 99' at (958, 556) on //button[@id='todo-99-delete']
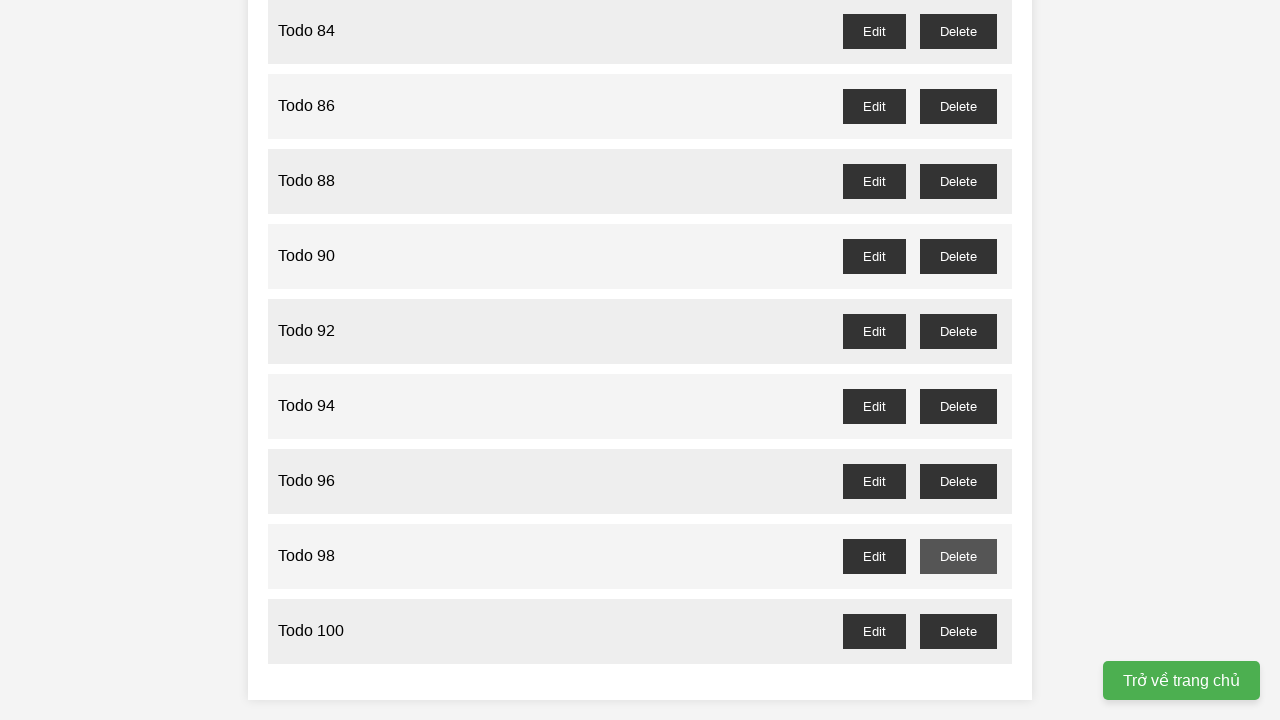

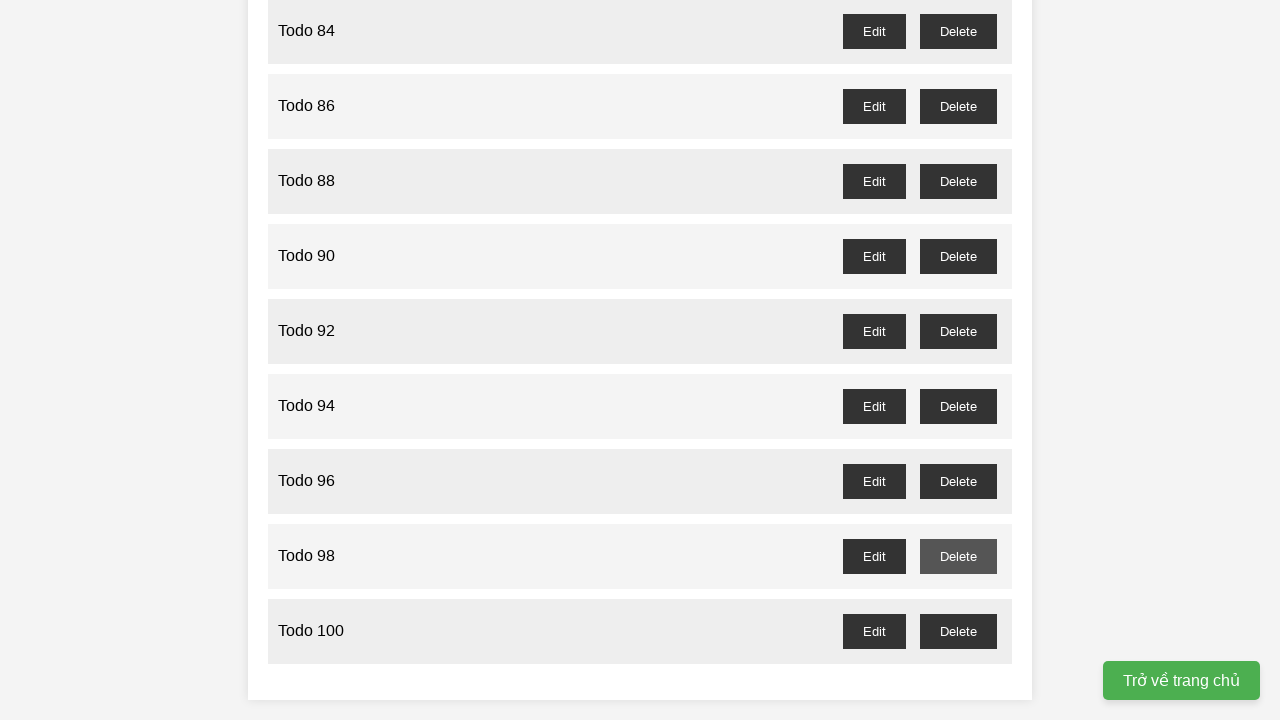